Automates a Turkish typing speed test by extracting the required text and typing it into the input field

Starting URL: https://www.m5bilisim.com/tr/on-parmak/hiz-testi/

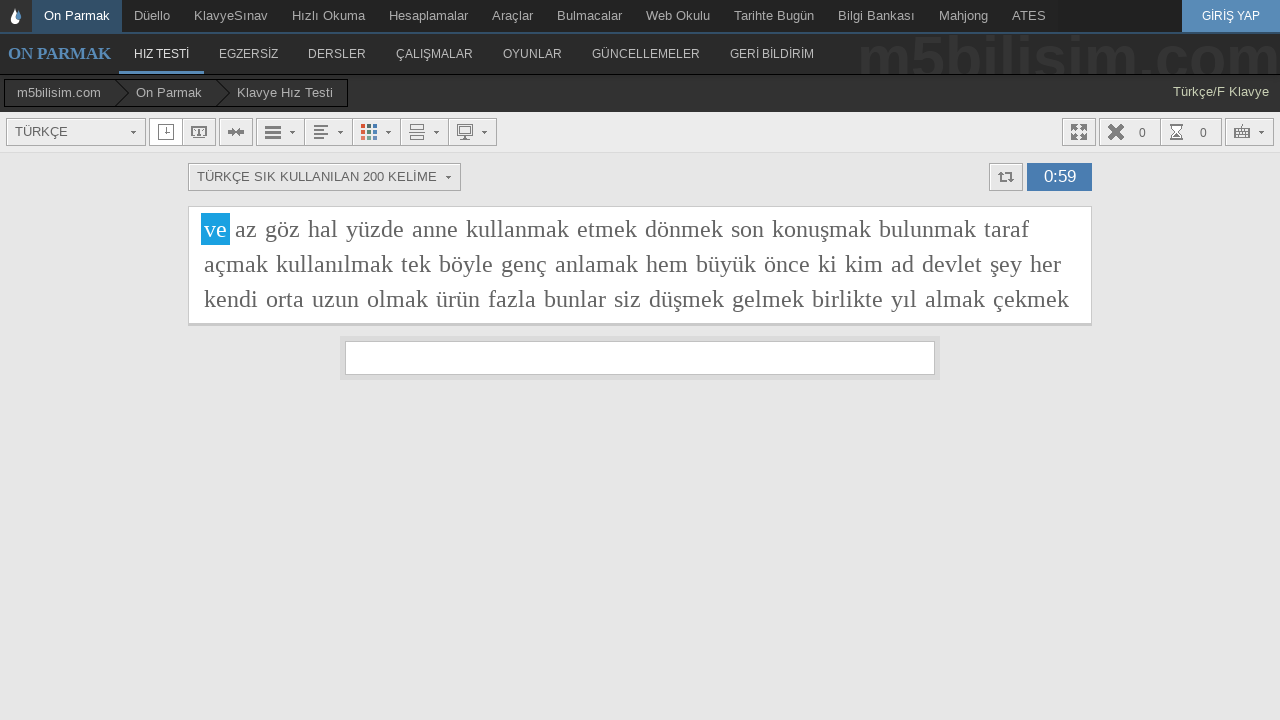

Waited for typing test text container to load
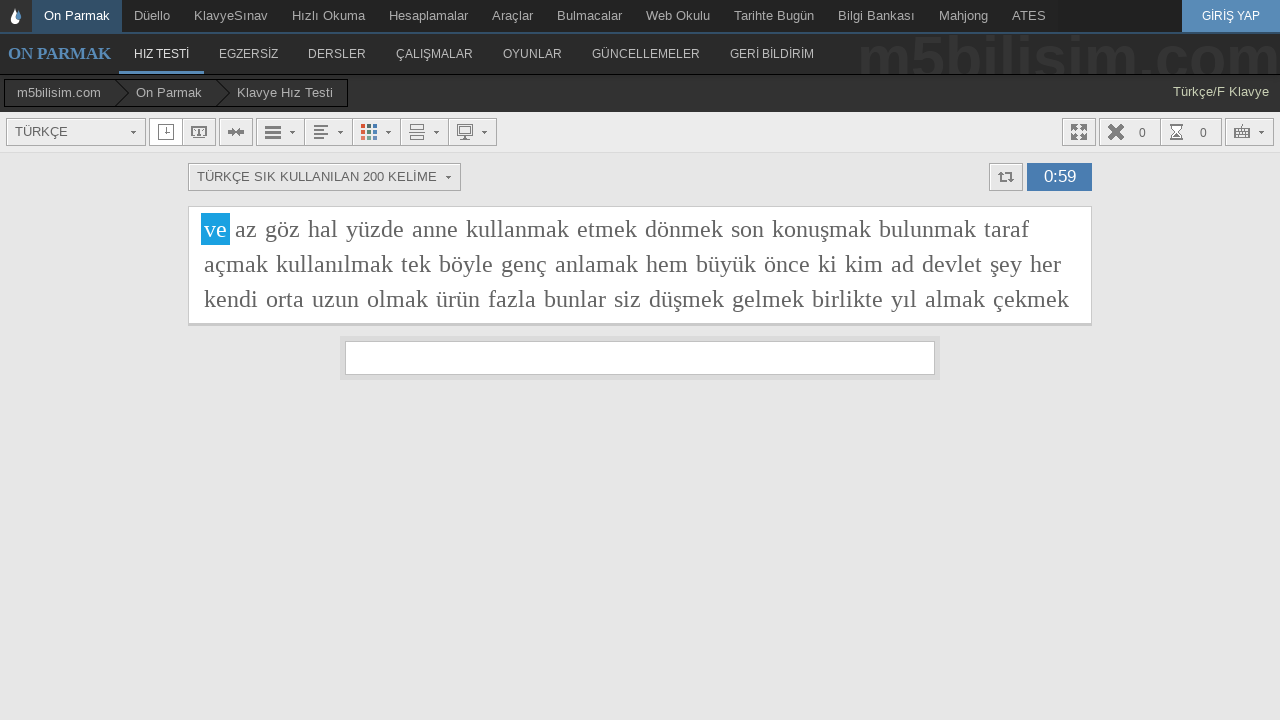

Extracted all text spans from the test container
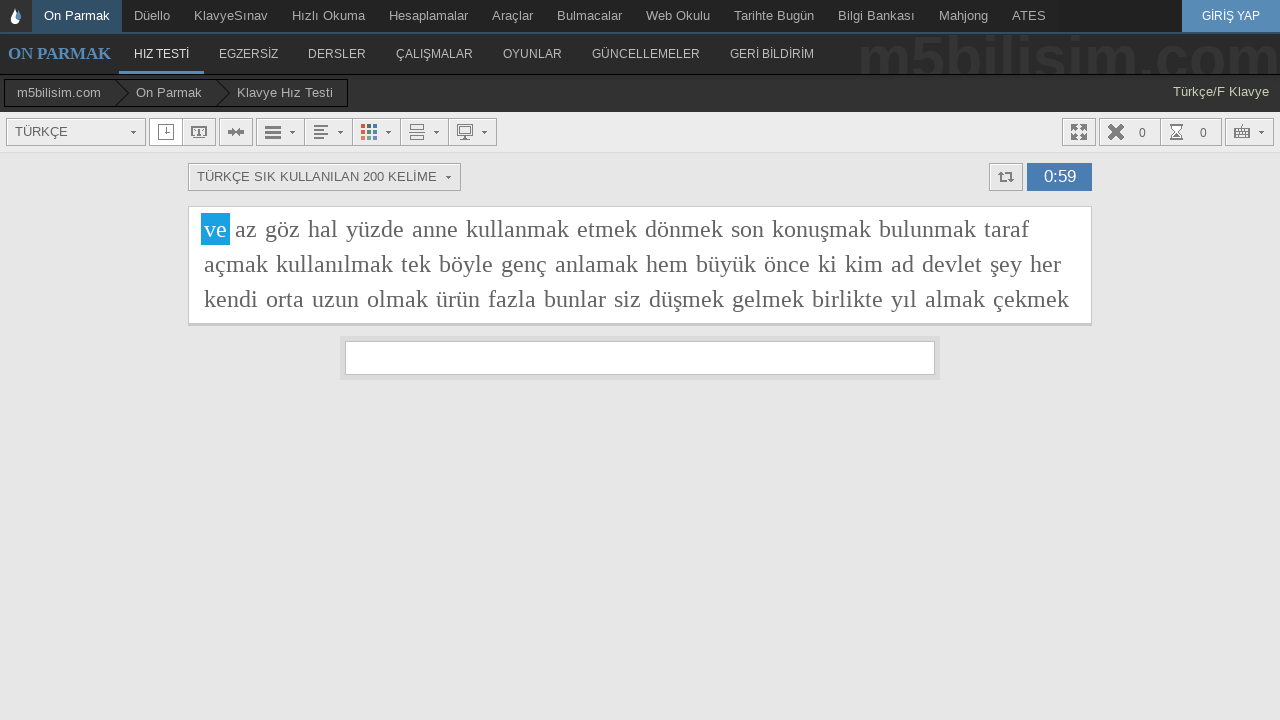

Parsed 199 words from the text spans
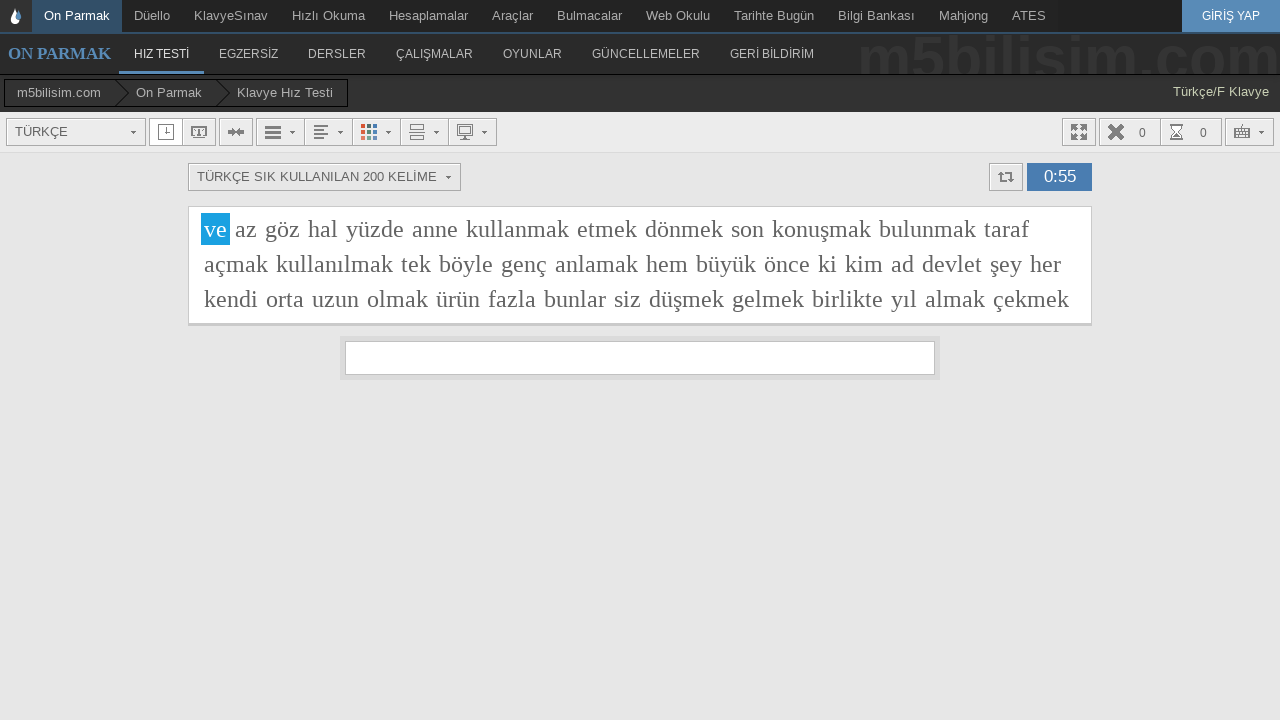

Typed 've' into the input field on #yaziyaz
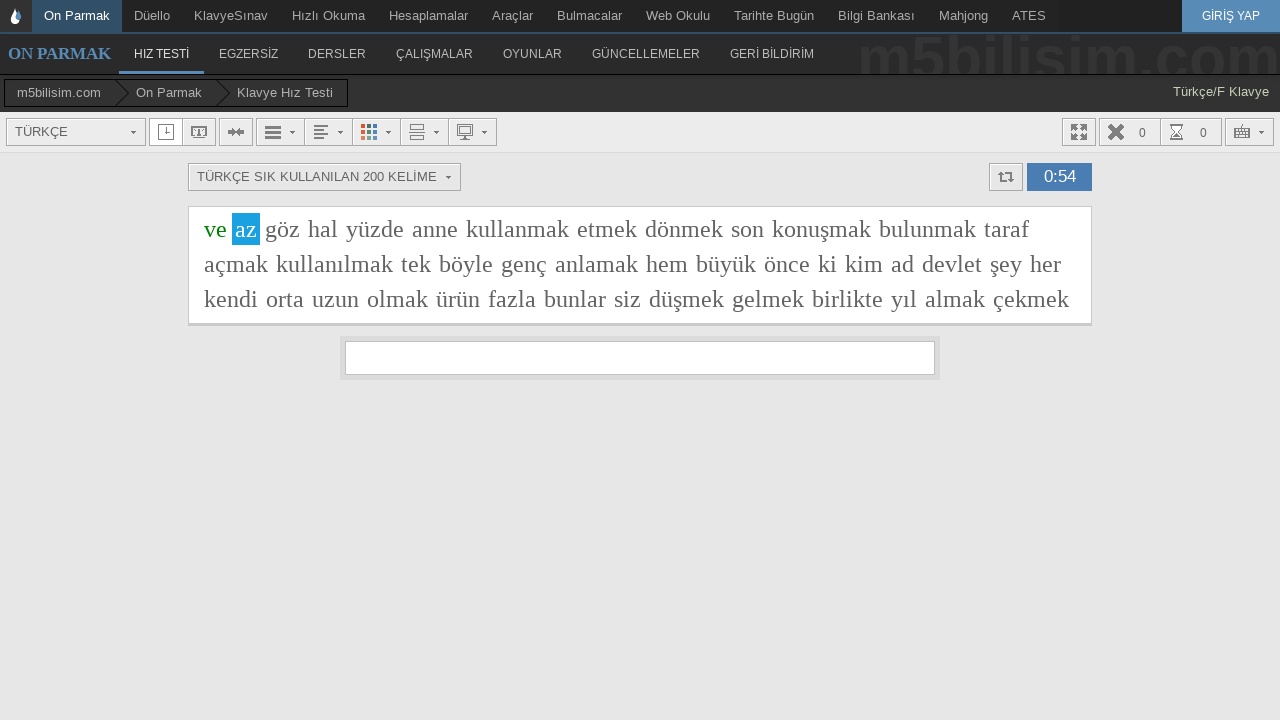

Typed 'az' into the input field on #yaziyaz
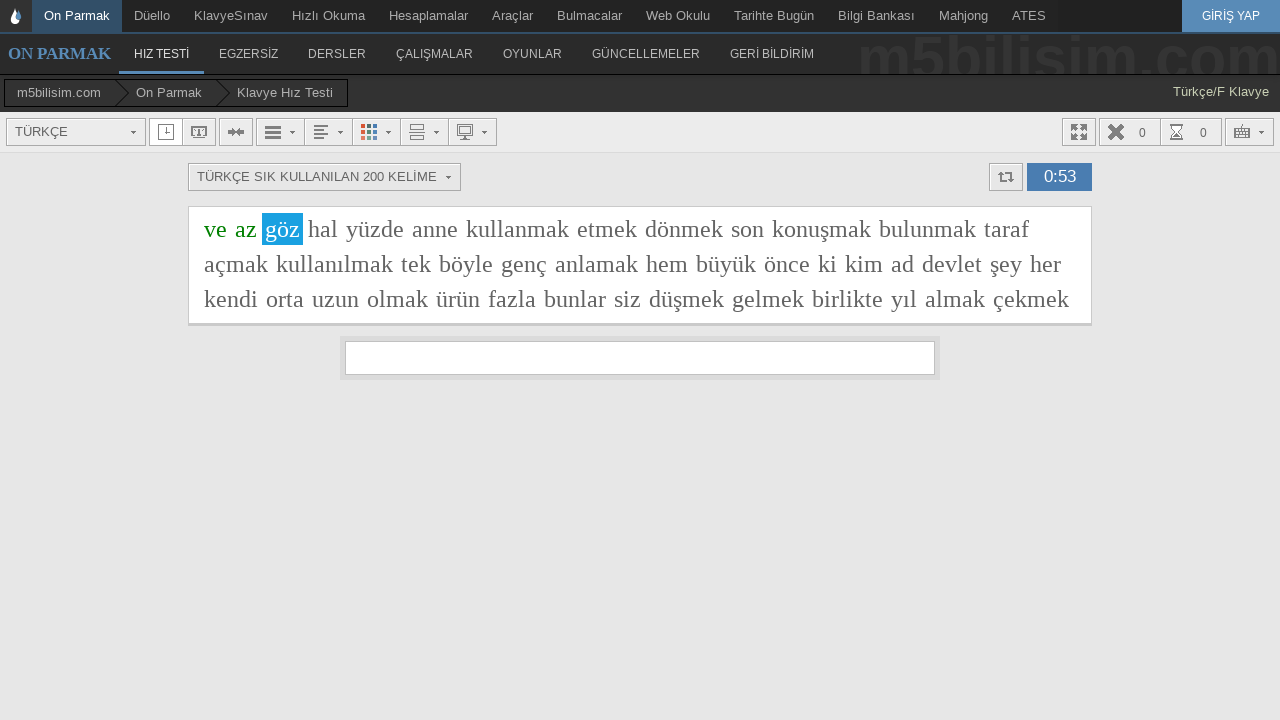

Typed 'göz' into the input field on #yaziyaz
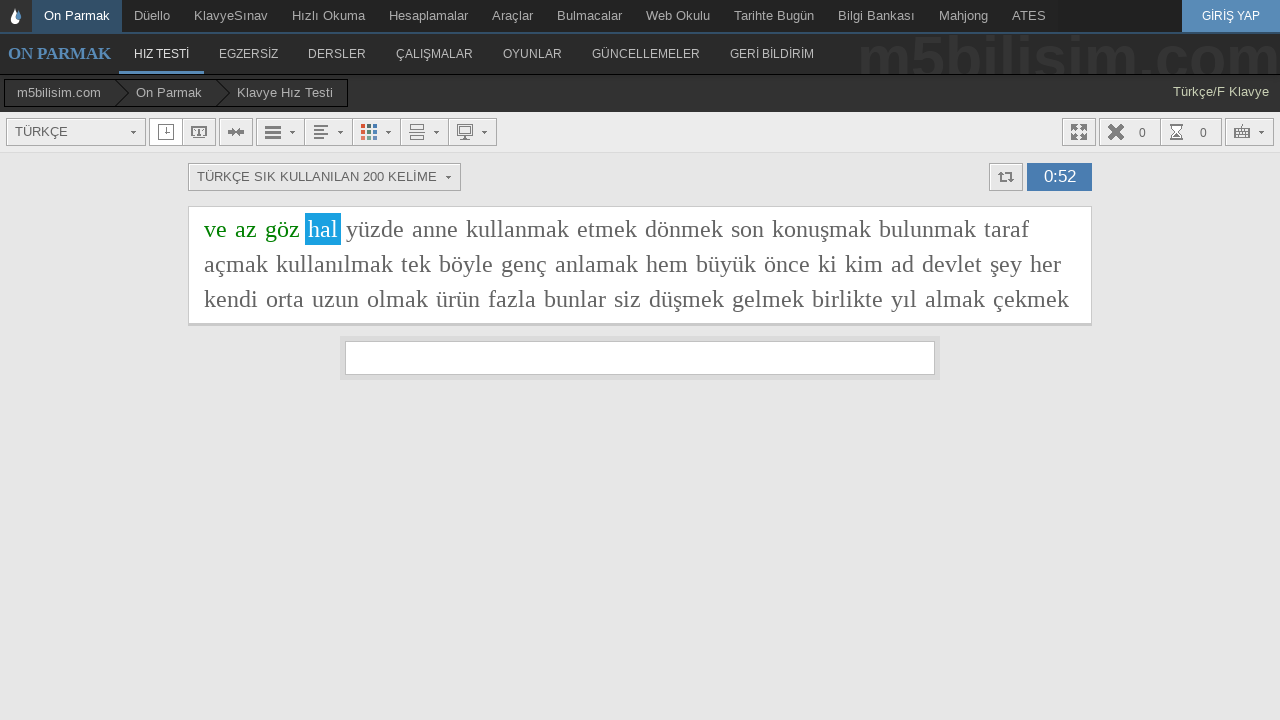

Typed 'hal' into the input field on #yaziyaz
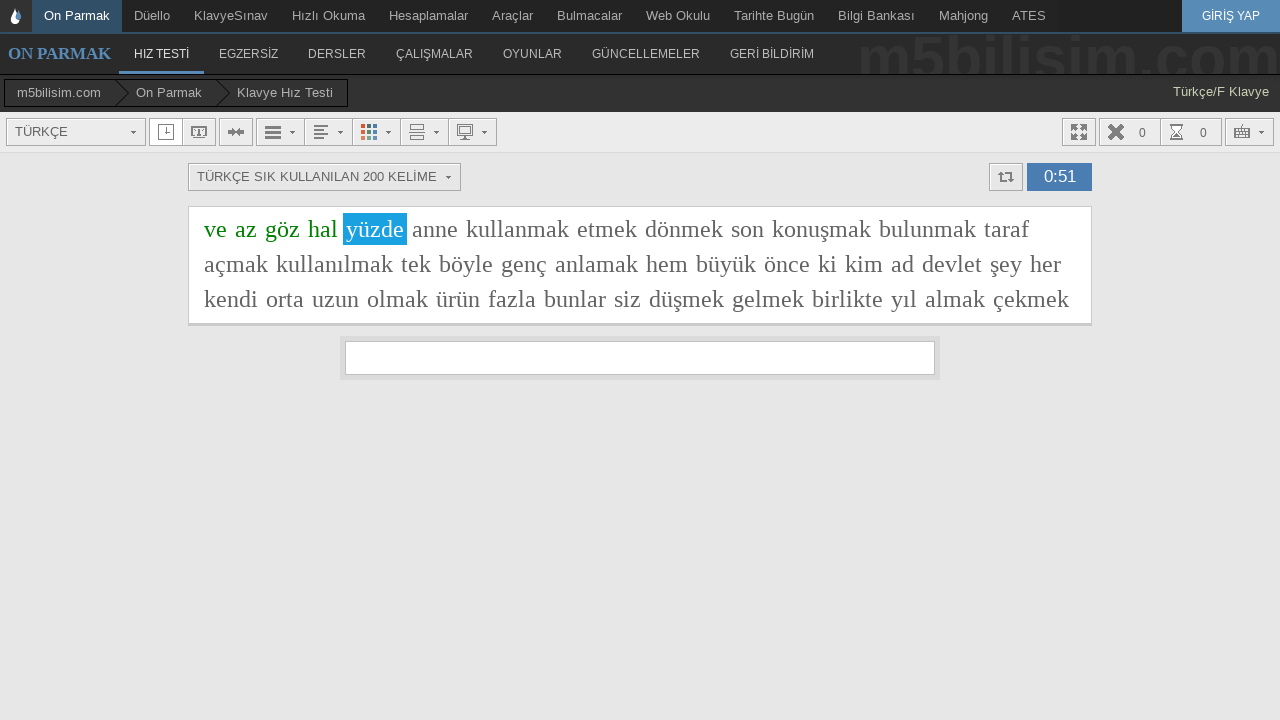

Typed 'yüzde' into the input field on #yaziyaz
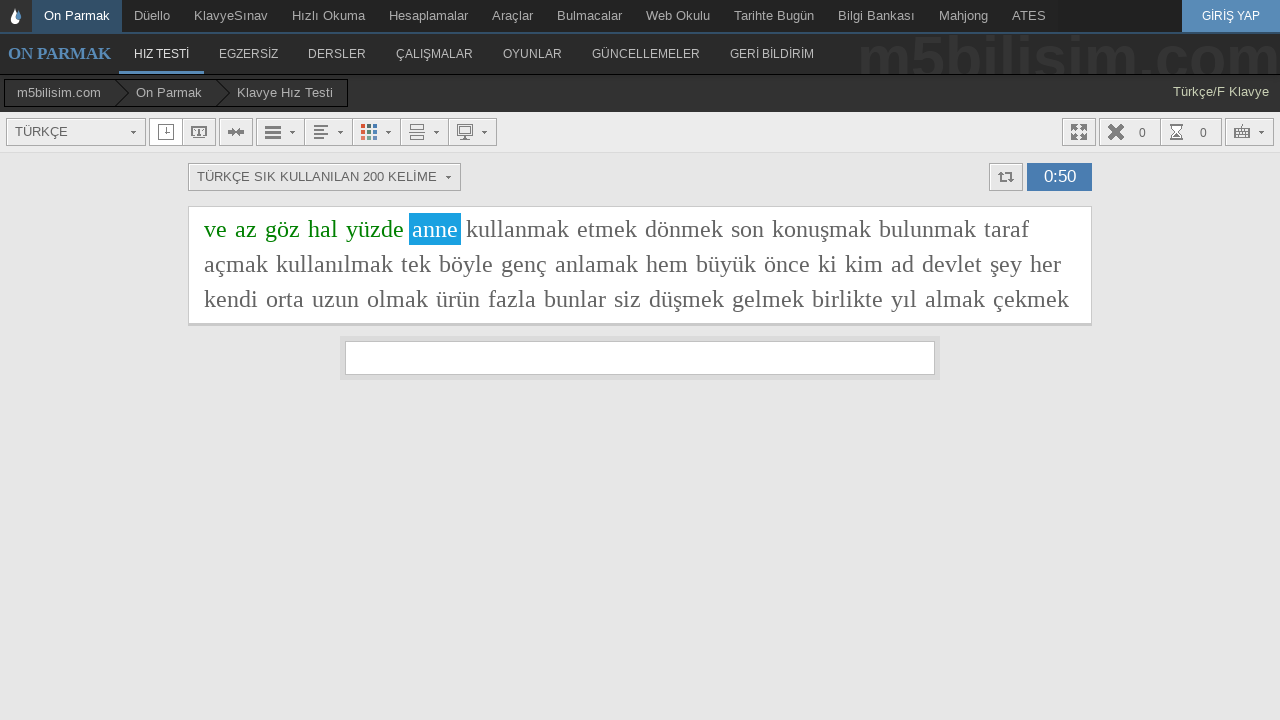

Typed 'anne' into the input field on #yaziyaz
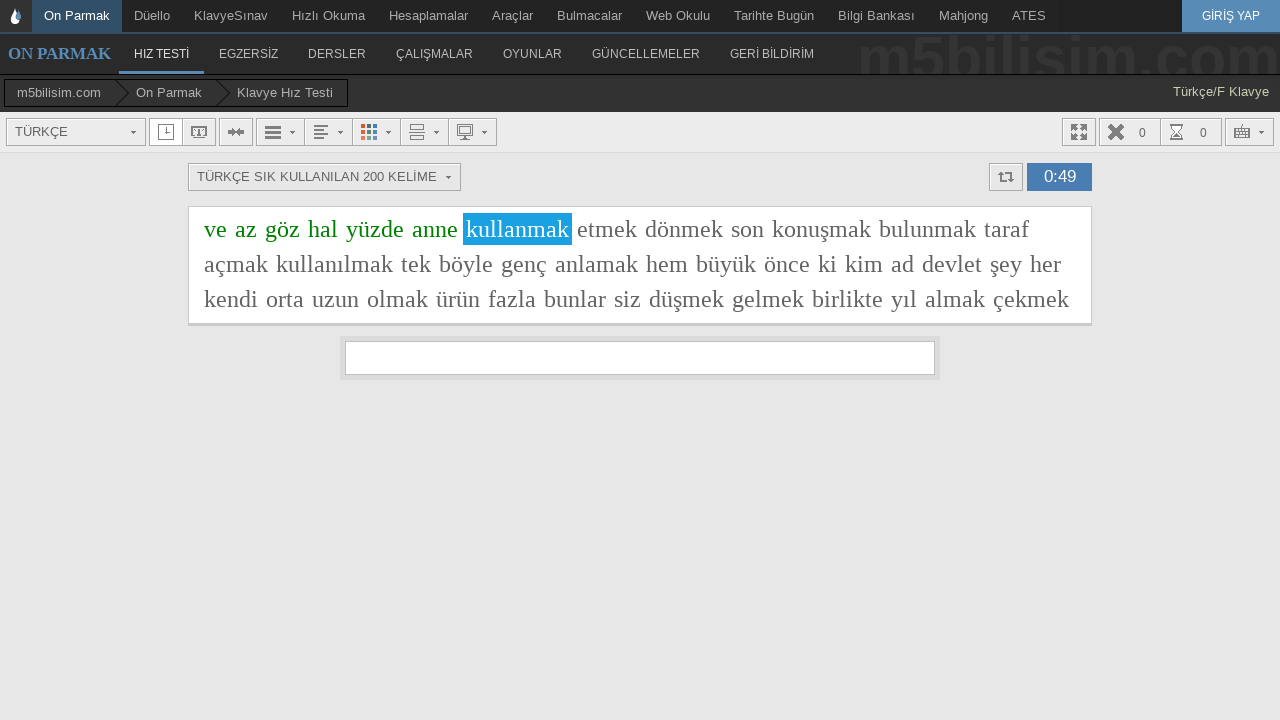

Typed 'kullanmak' into the input field on #yaziyaz
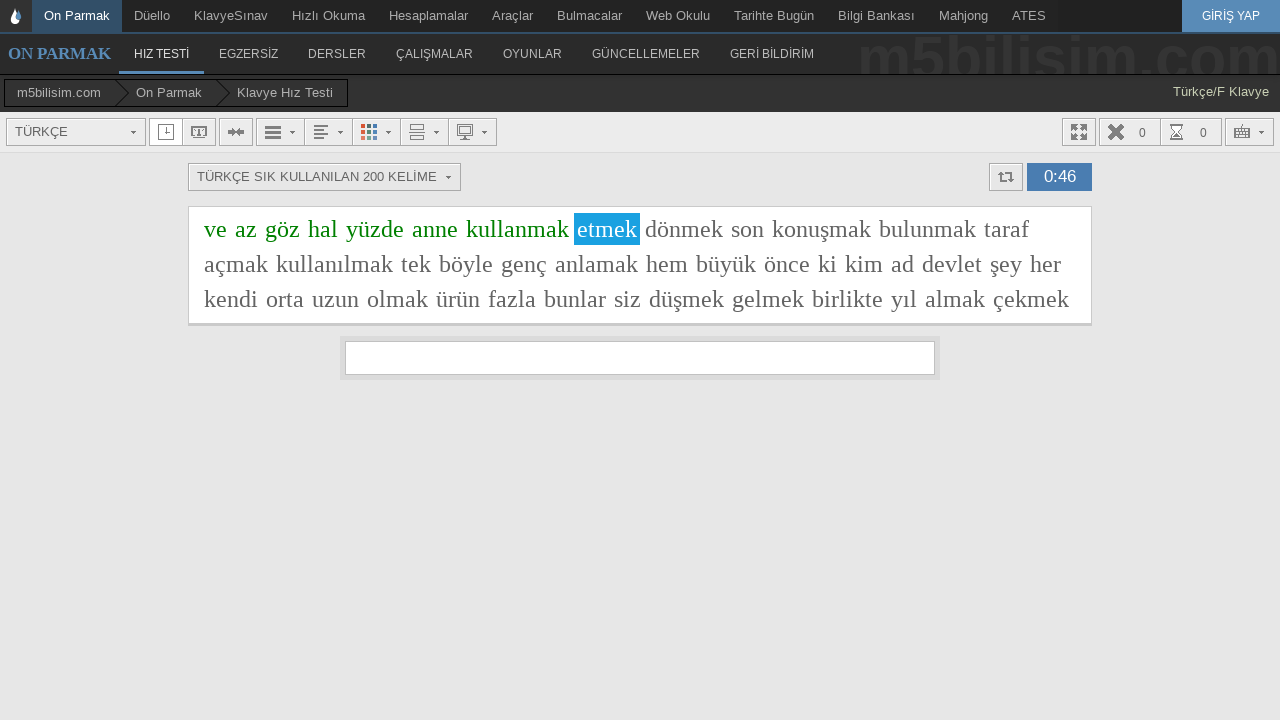

Typed 'etmek' into the input field on #yaziyaz
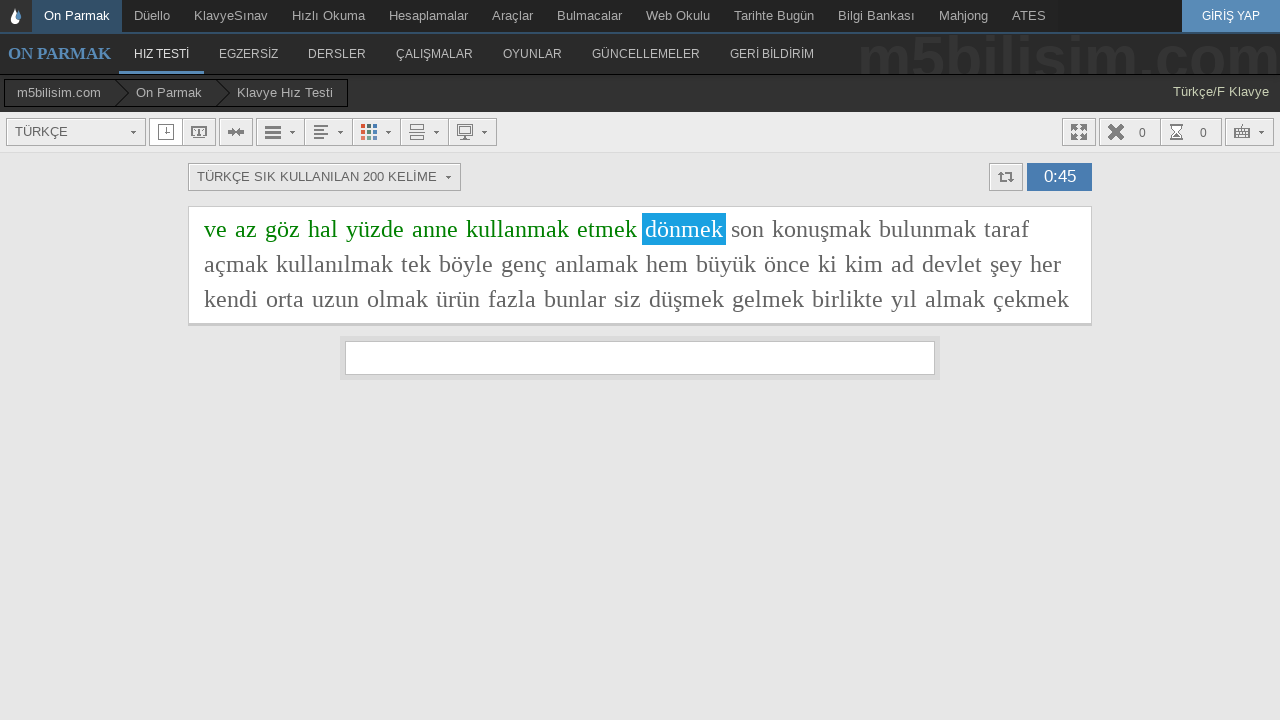

Typed 'dönmek' into the input field on #yaziyaz
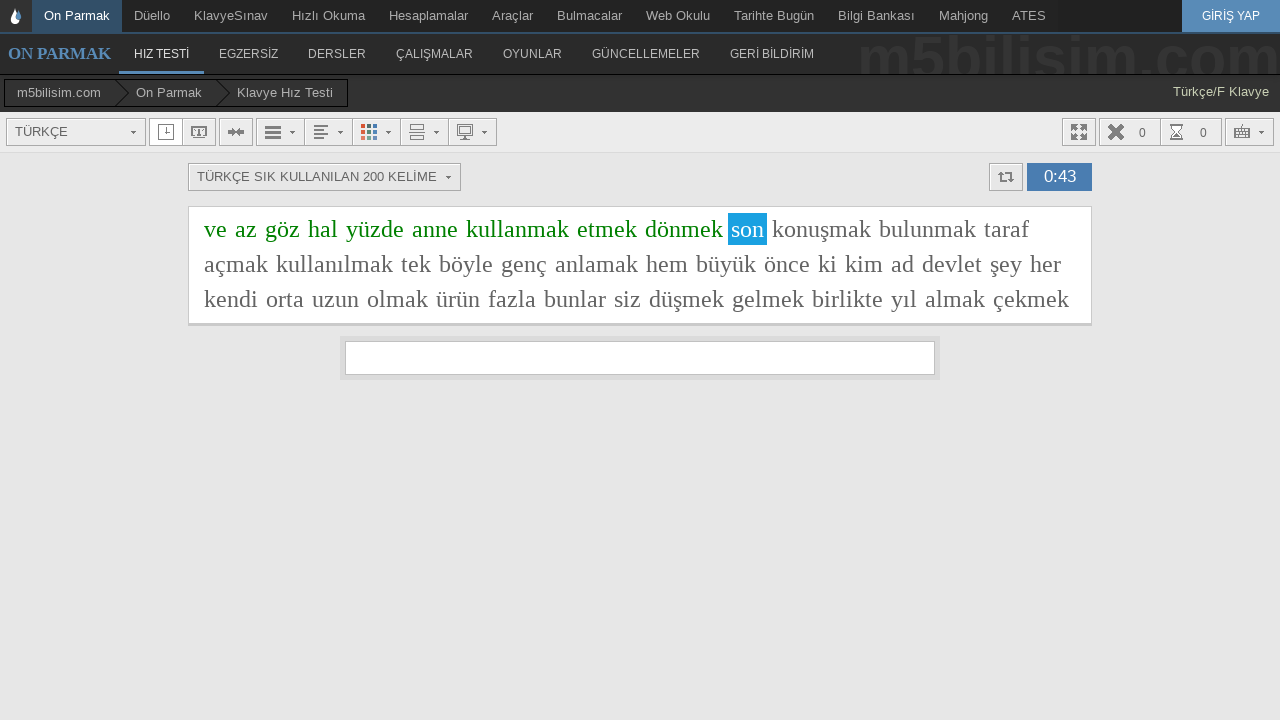

Typed 'son' into the input field on #yaziyaz
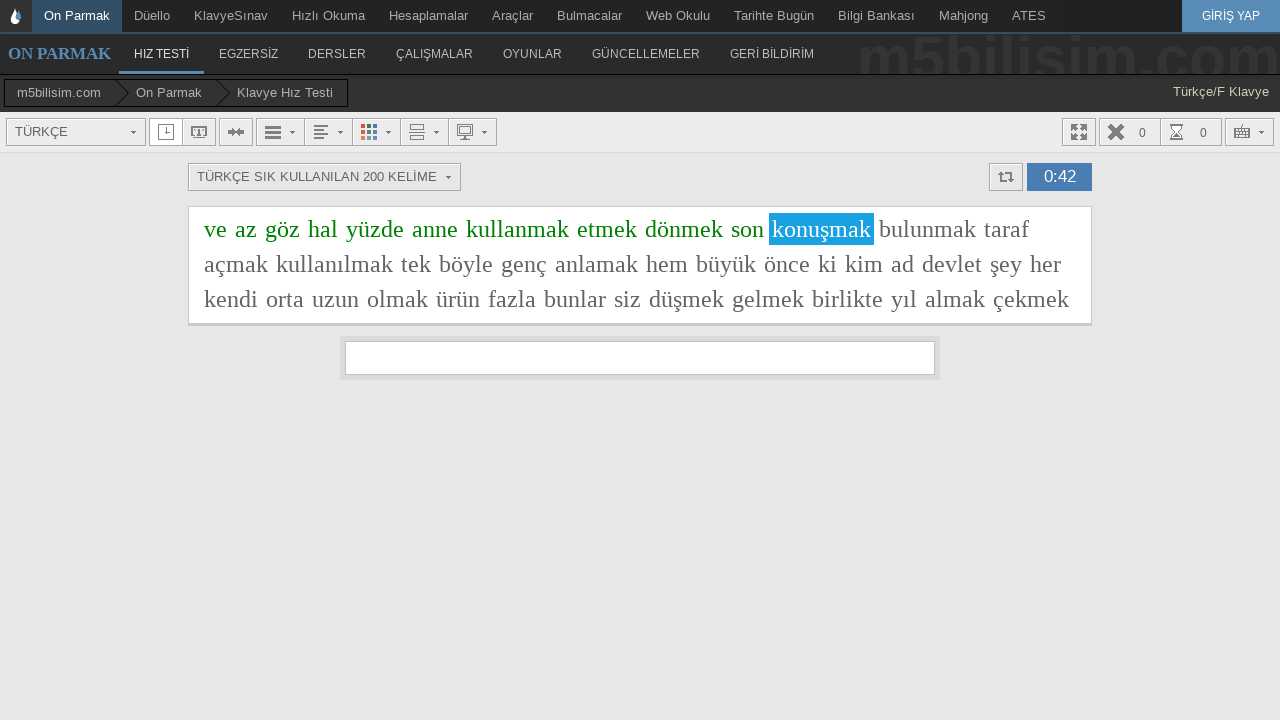

Typed 'konuşmak' into the input field on #yaziyaz
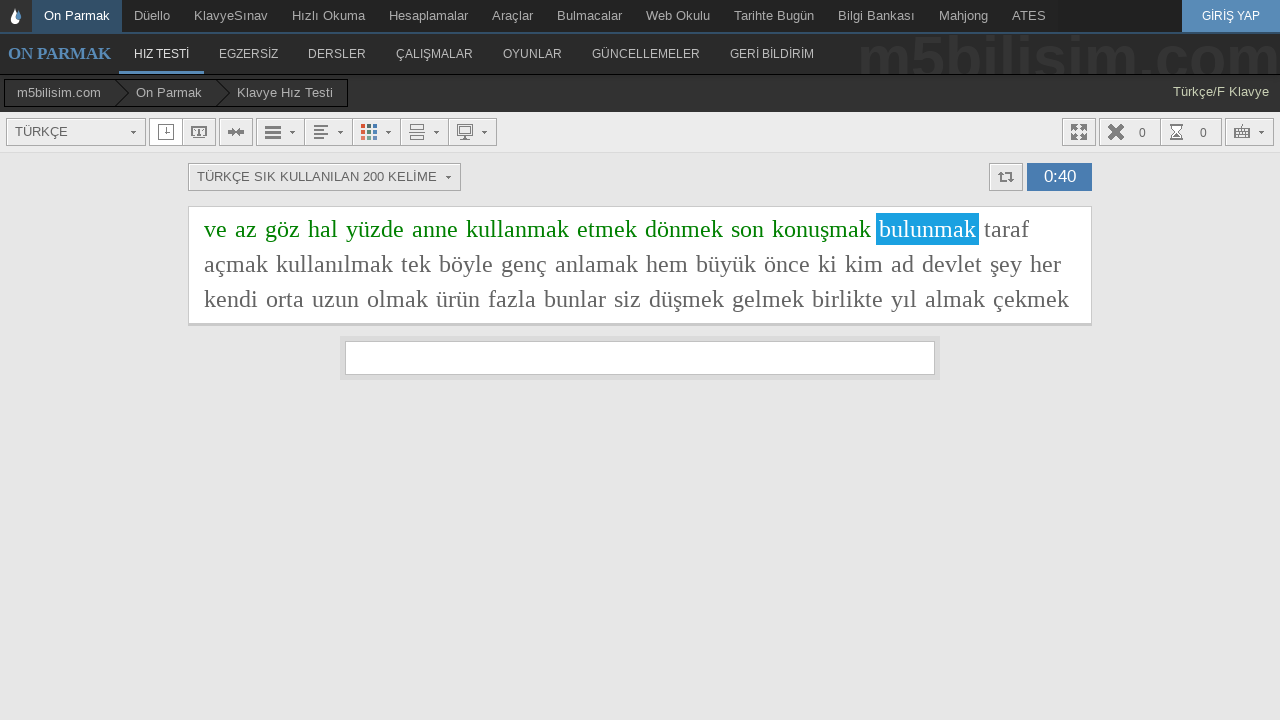

Typed 'bulunmak' into the input field on #yaziyaz
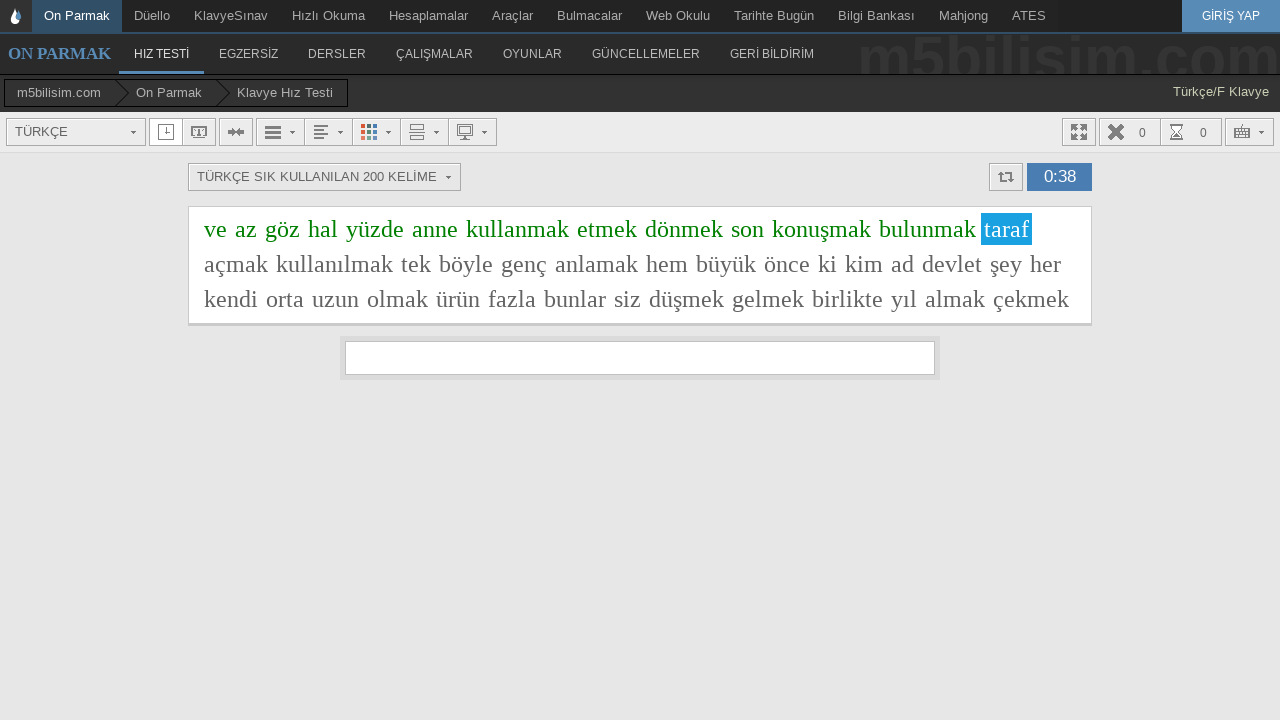

Typed 'taraf' into the input field on #yaziyaz
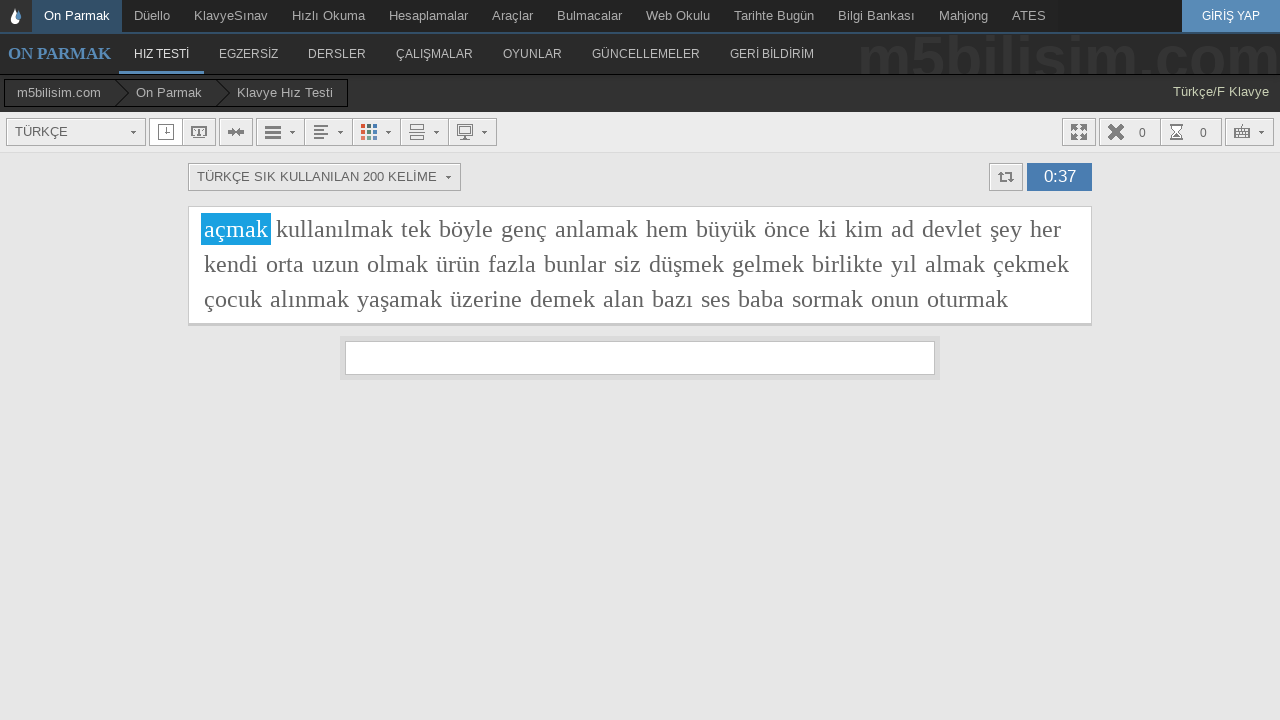

Typed 'açmak' into the input field on #yaziyaz
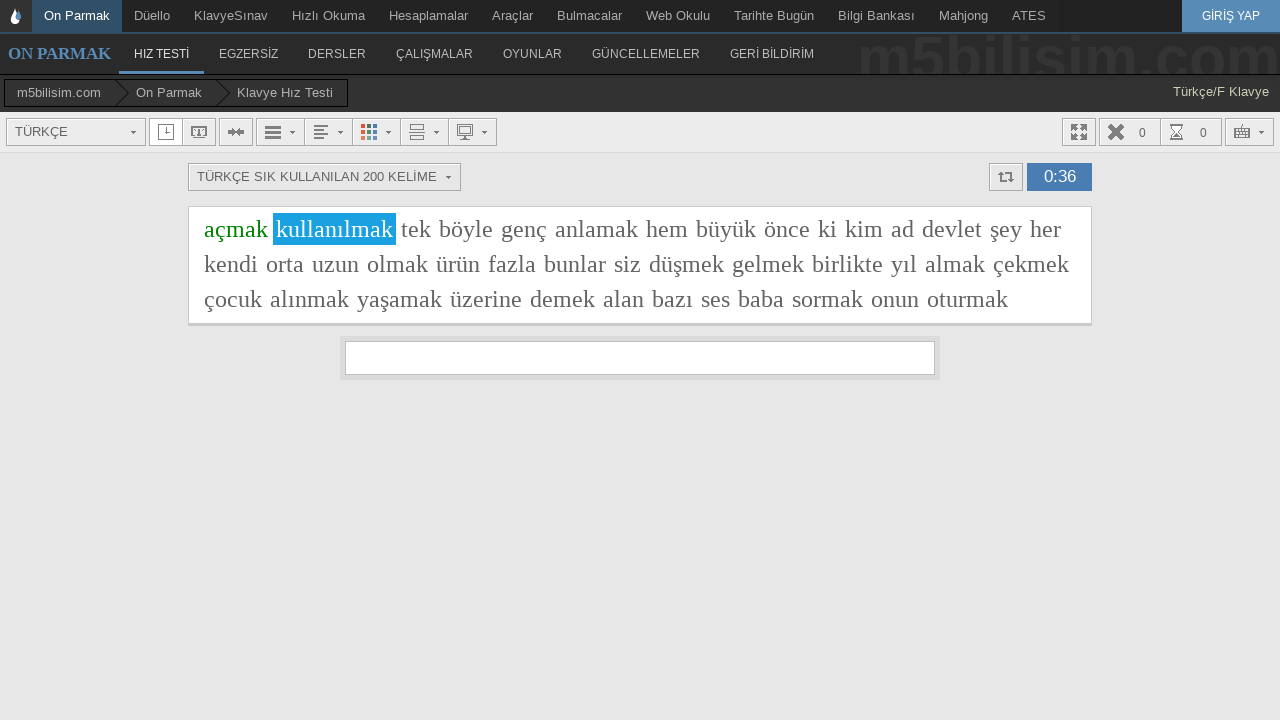

Typed 'kullanılmak' into the input field on #yaziyaz
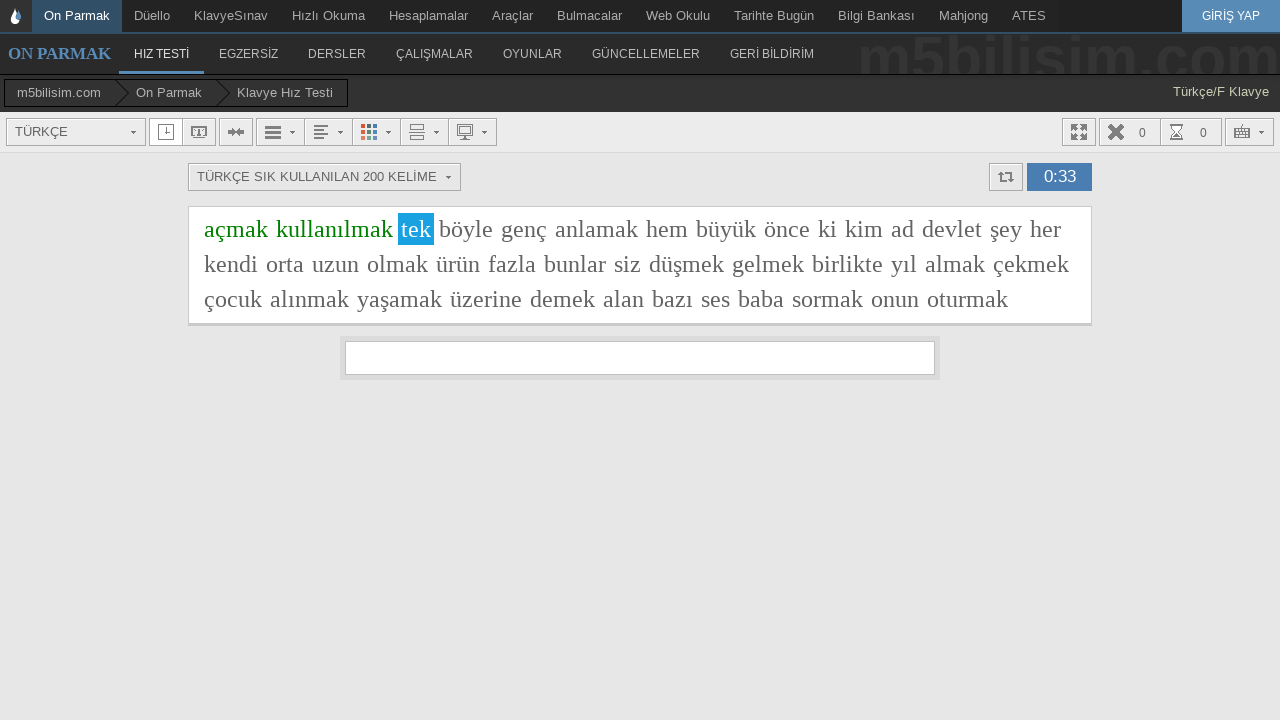

Typed 'tek' into the input field on #yaziyaz
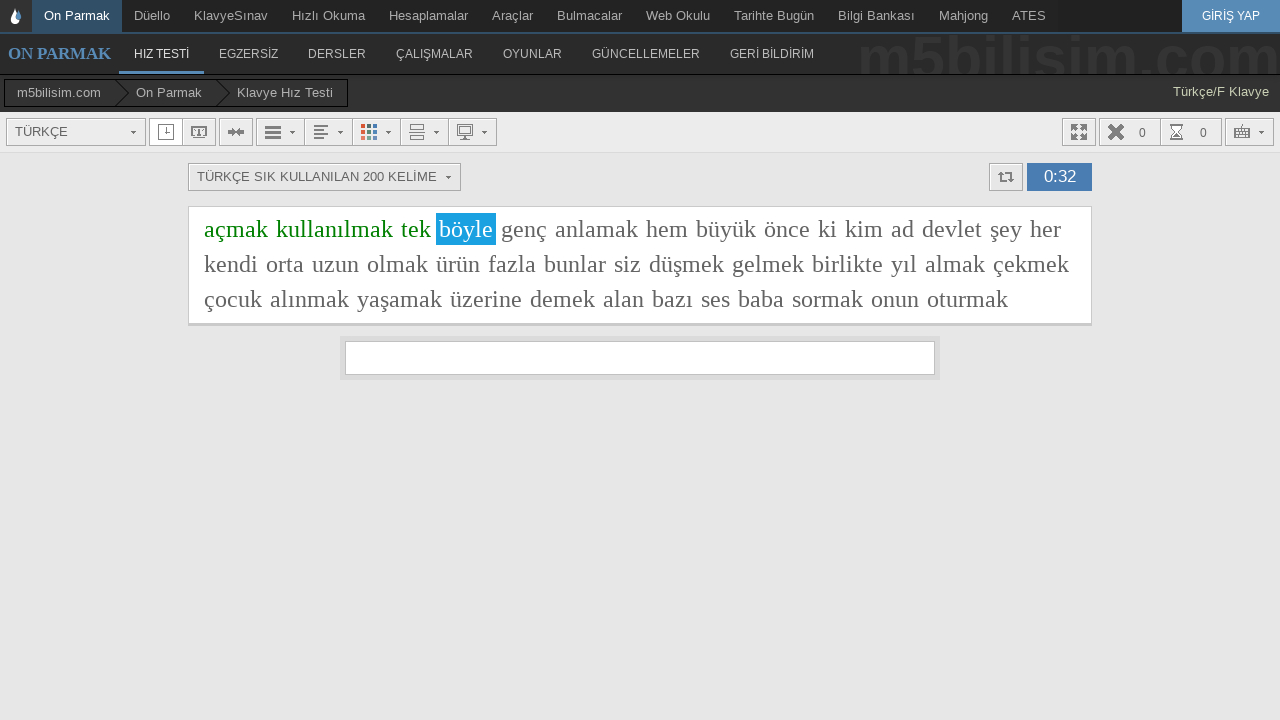

Typed 'böyle' into the input field on #yaziyaz
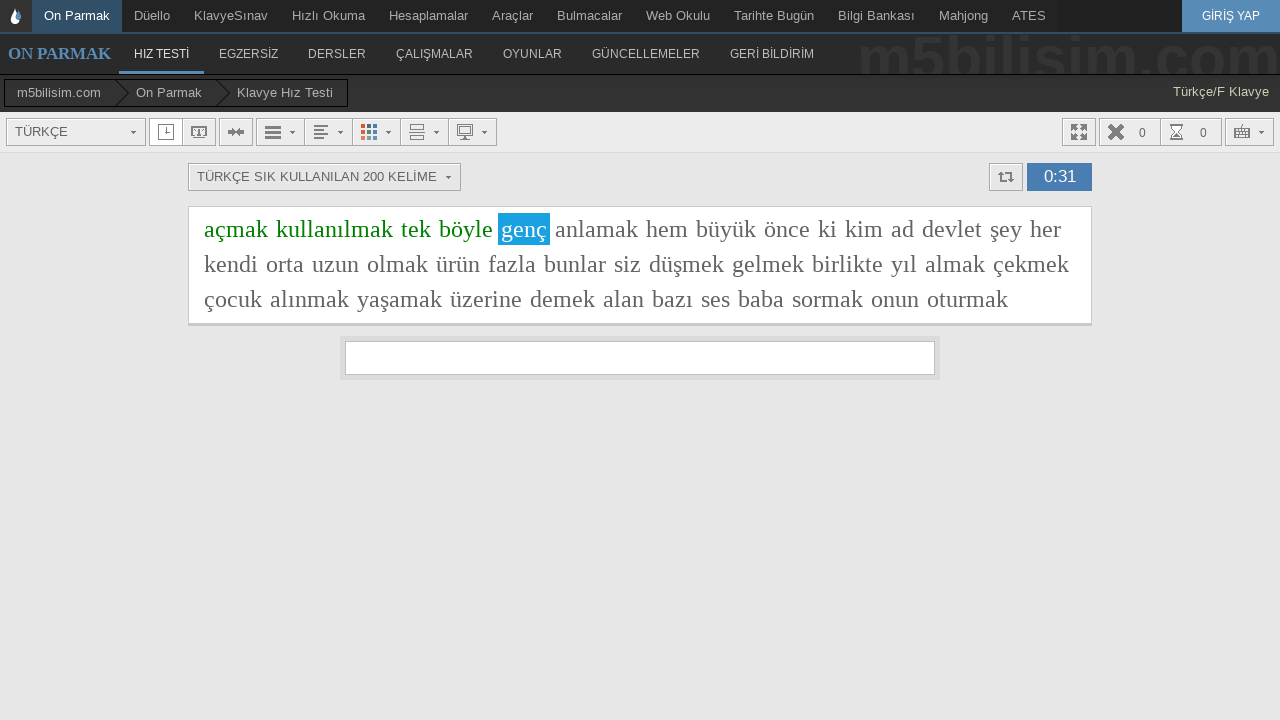

Typed 'genç' into the input field on #yaziyaz
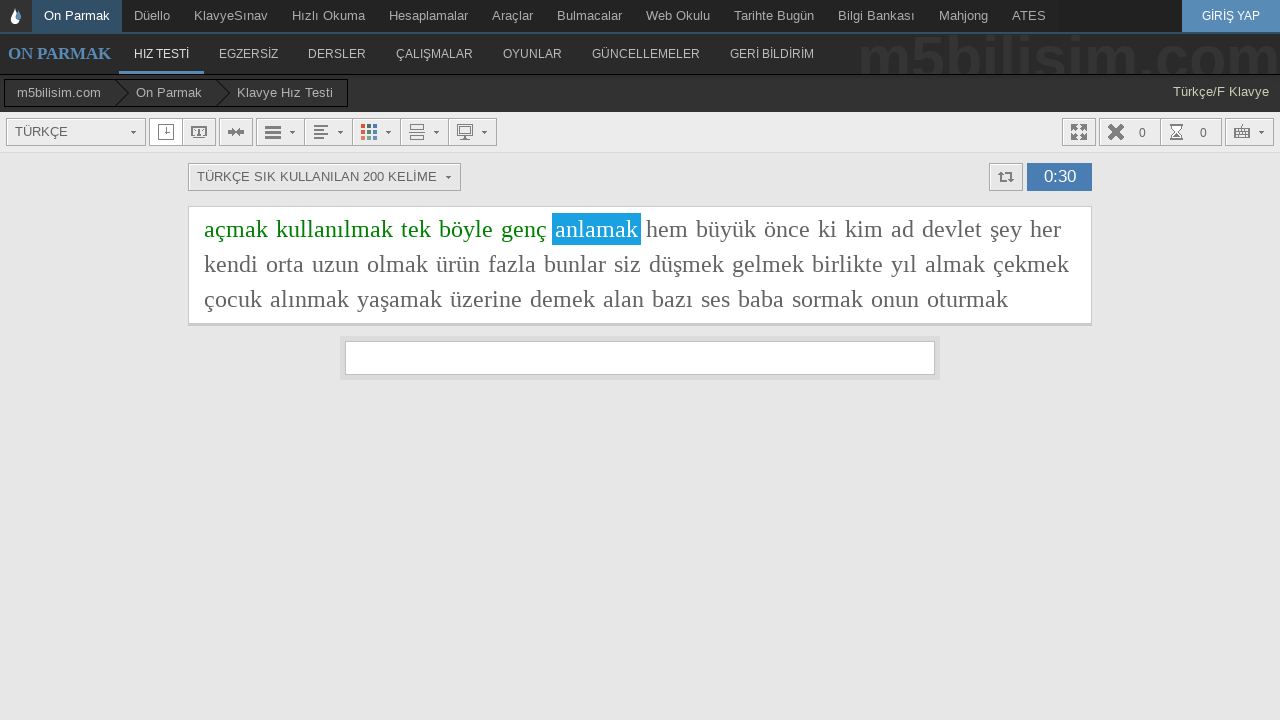

Typed 'anlamak' into the input field on #yaziyaz
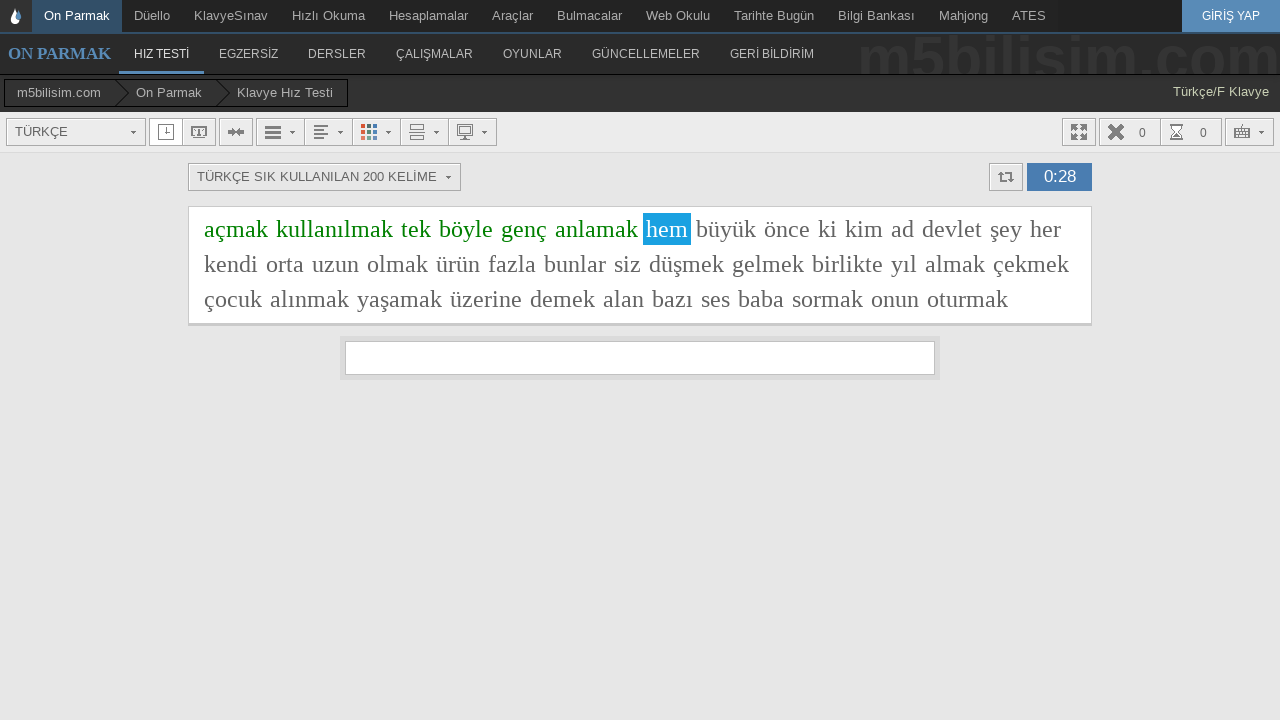

Typed 'hem' into the input field on #yaziyaz
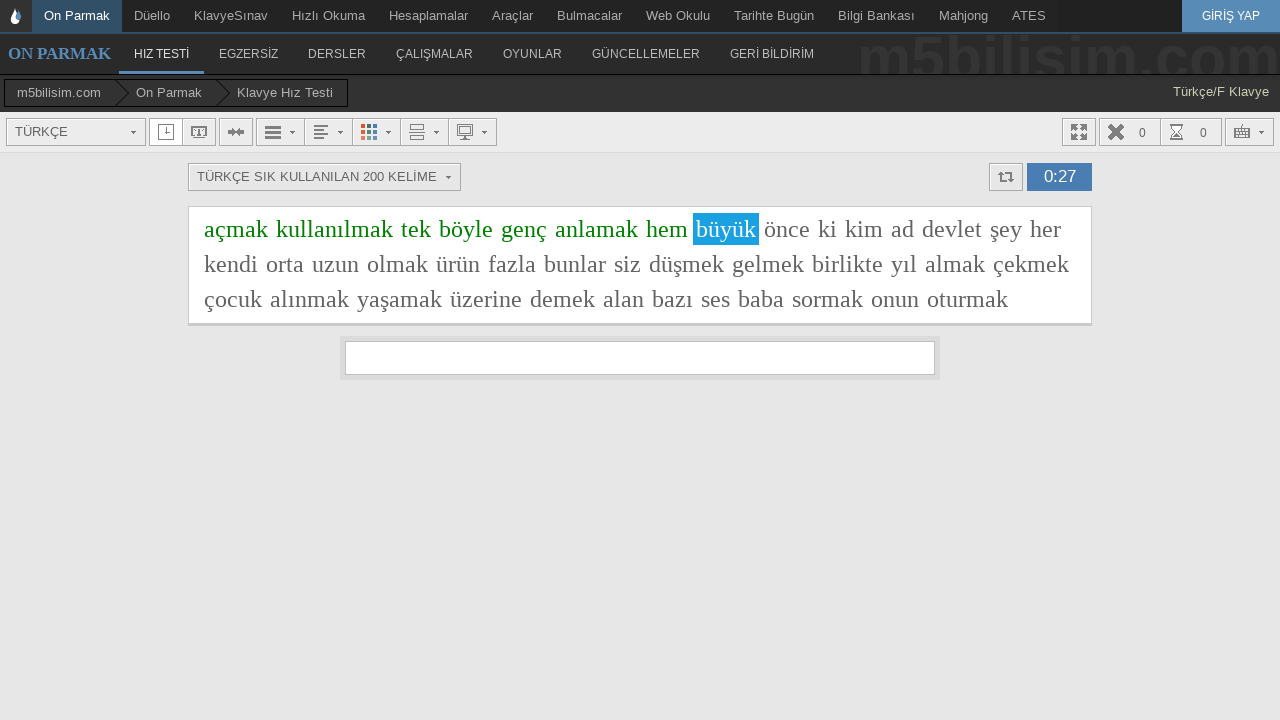

Typed 'büyük' into the input field on #yaziyaz
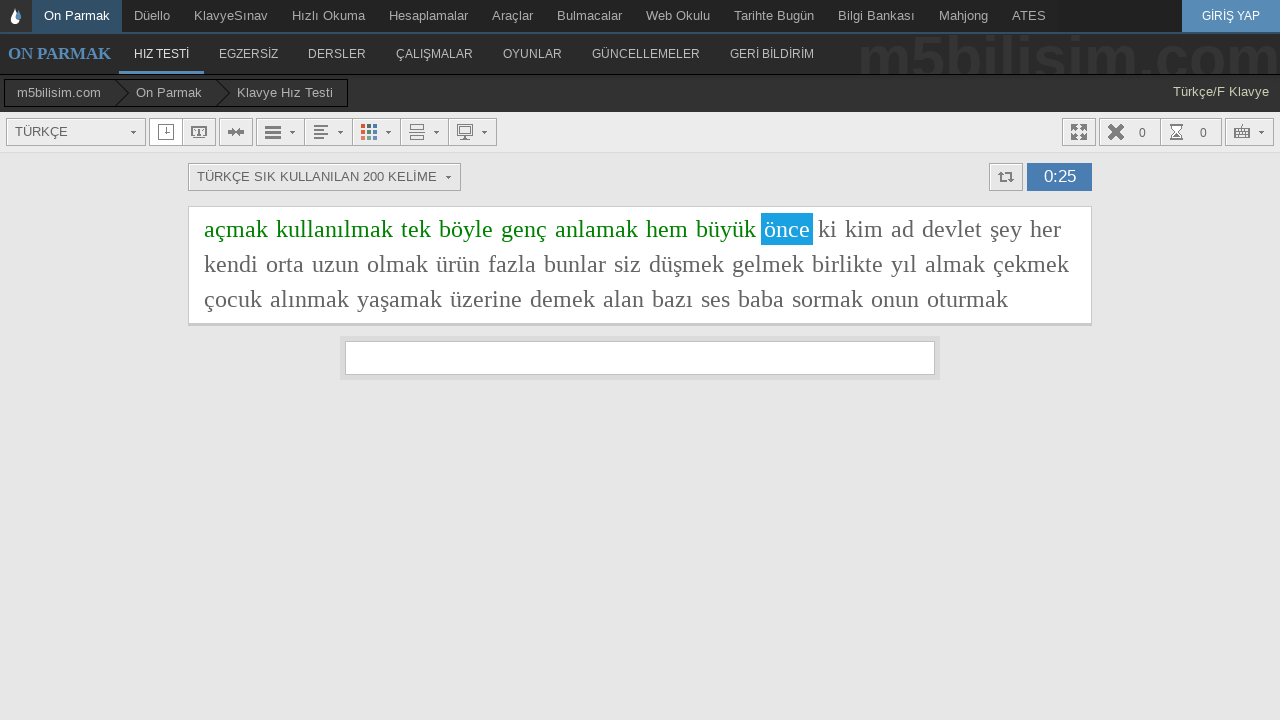

Typed 'önce' into the input field on #yaziyaz
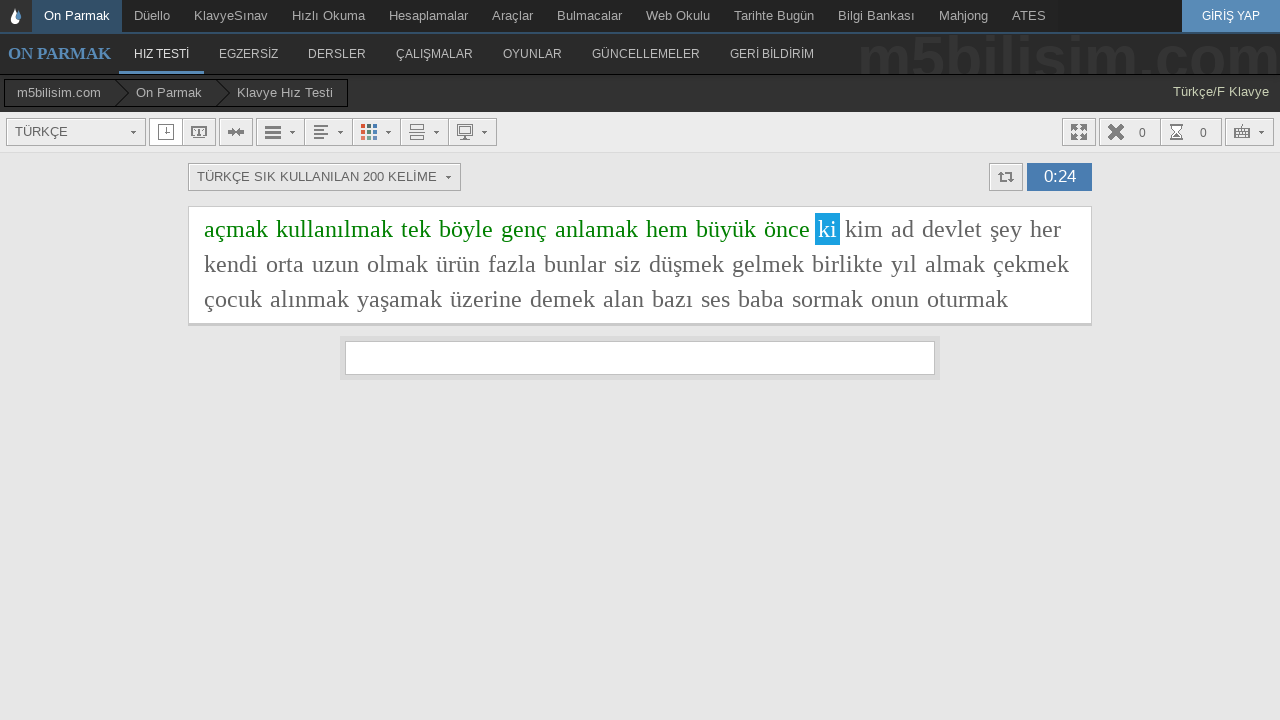

Typed 'ki' into the input field on #yaziyaz
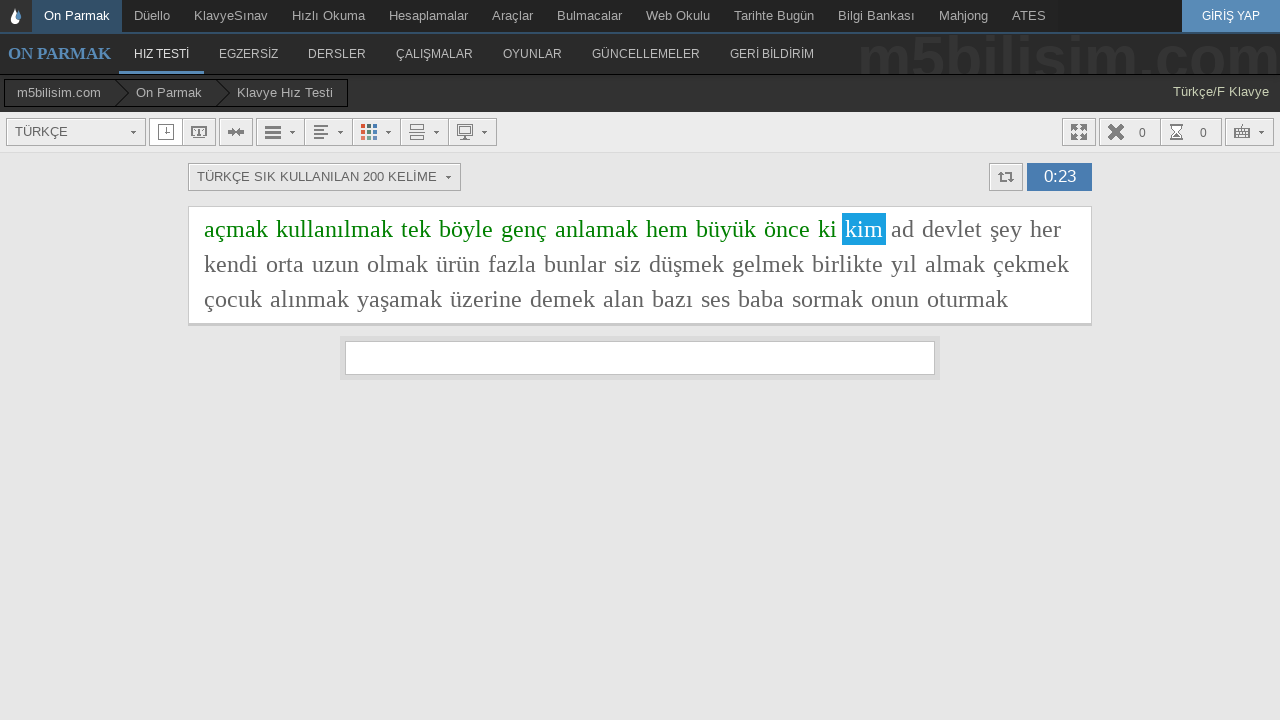

Typed 'kim' into the input field on #yaziyaz
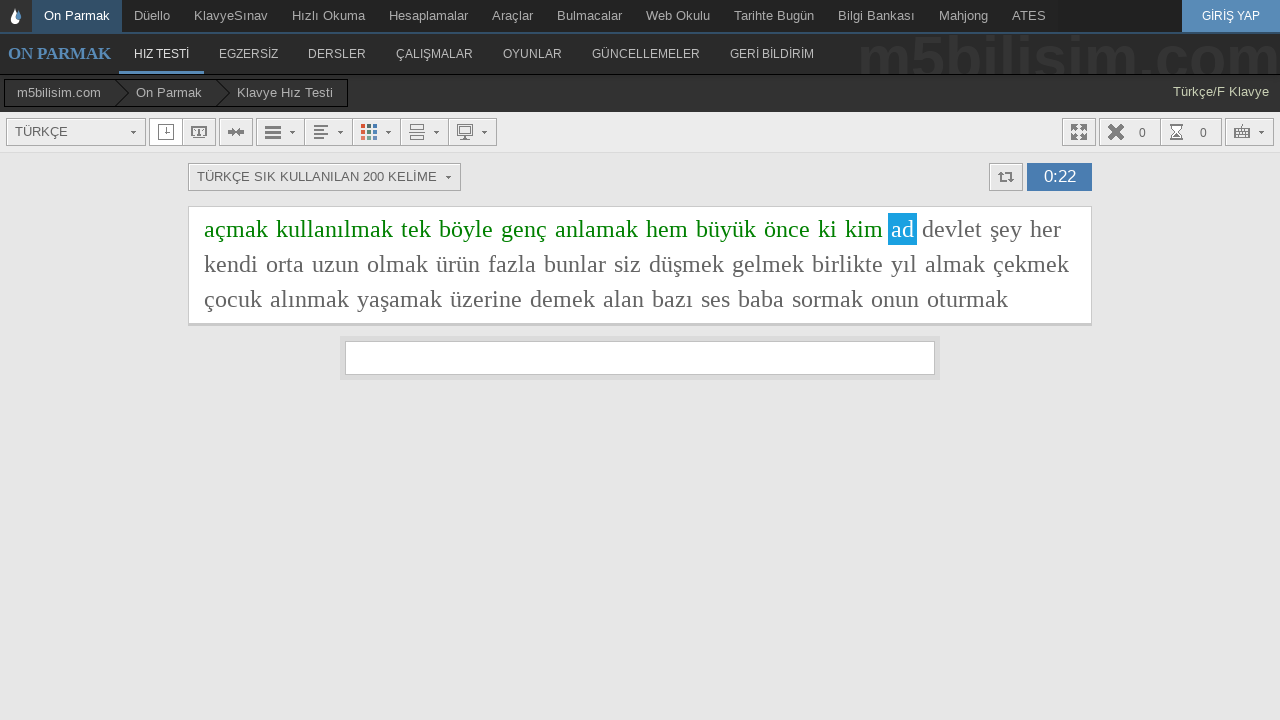

Typed 'ad' into the input field on #yaziyaz
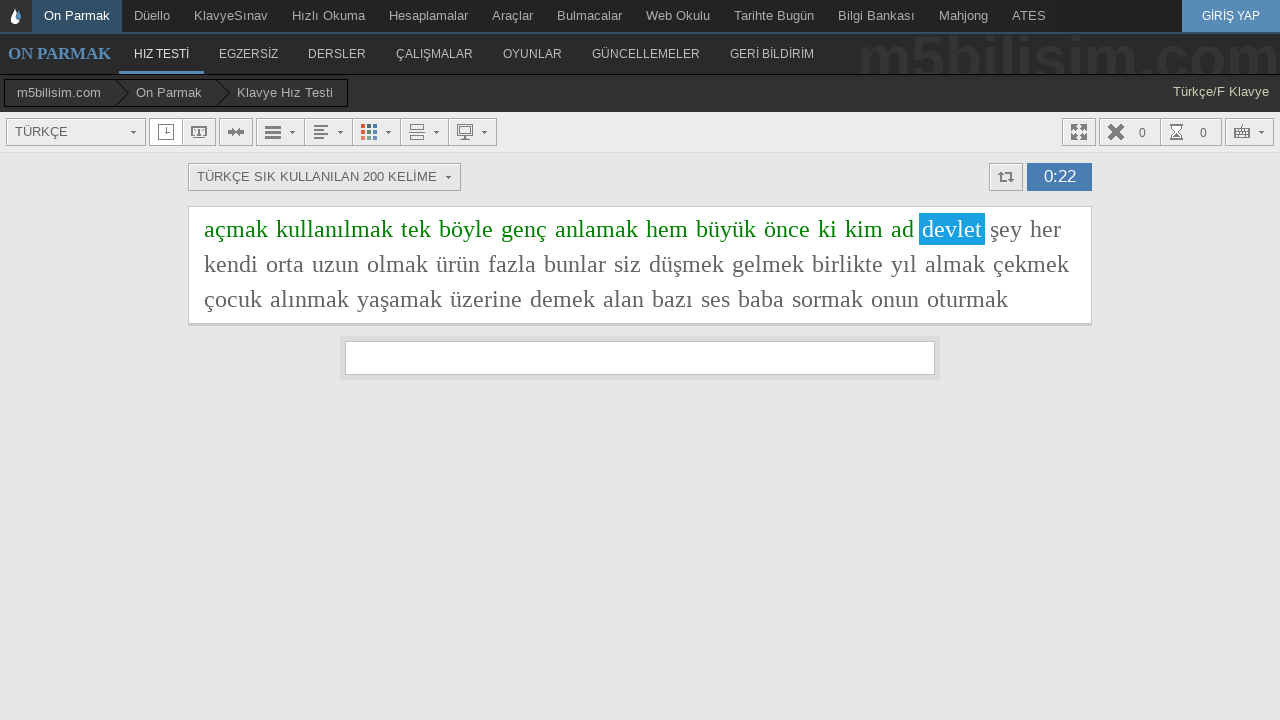

Typed 'devlet' into the input field on #yaziyaz
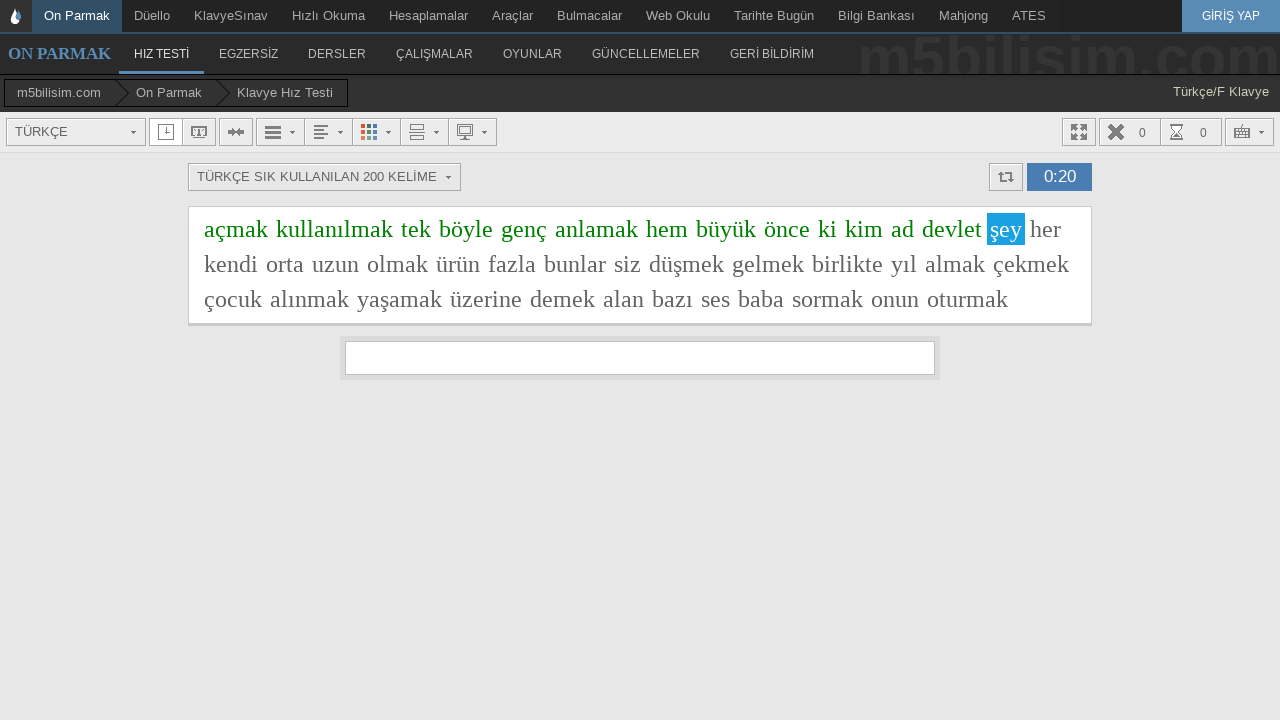

Typed 'şey' into the input field on #yaziyaz
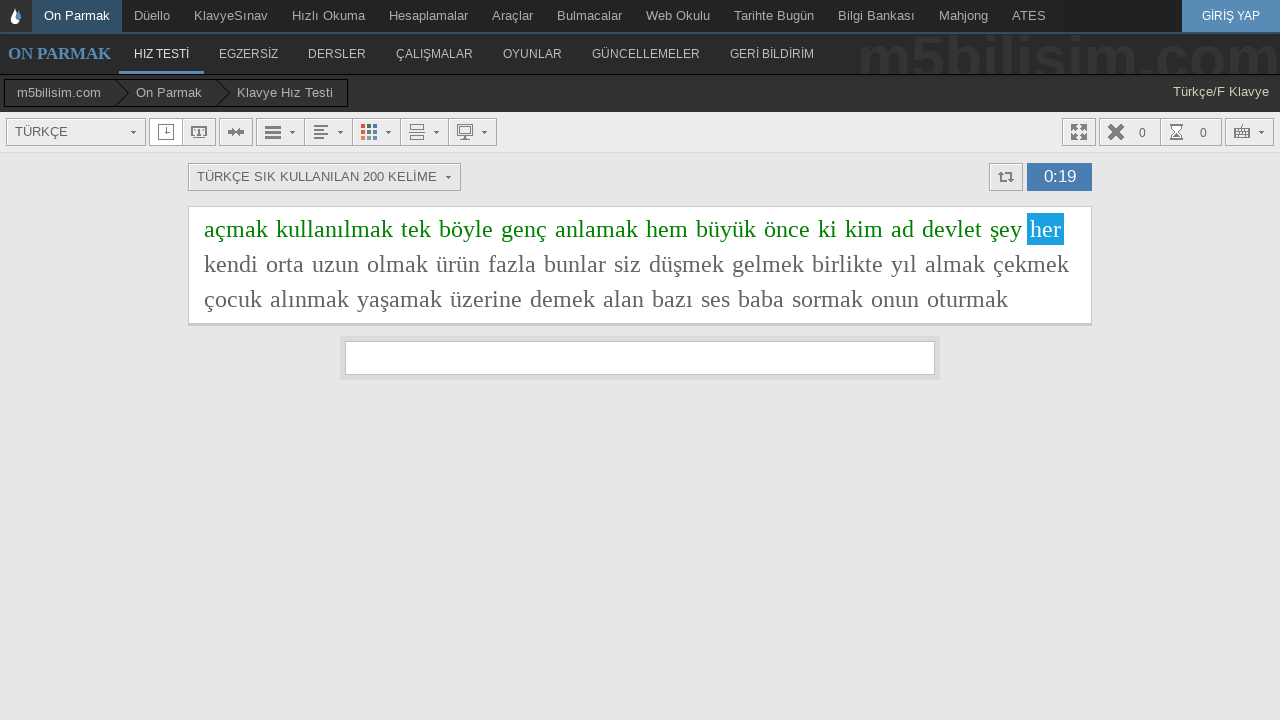

Typed 'her' into the input field on #yaziyaz
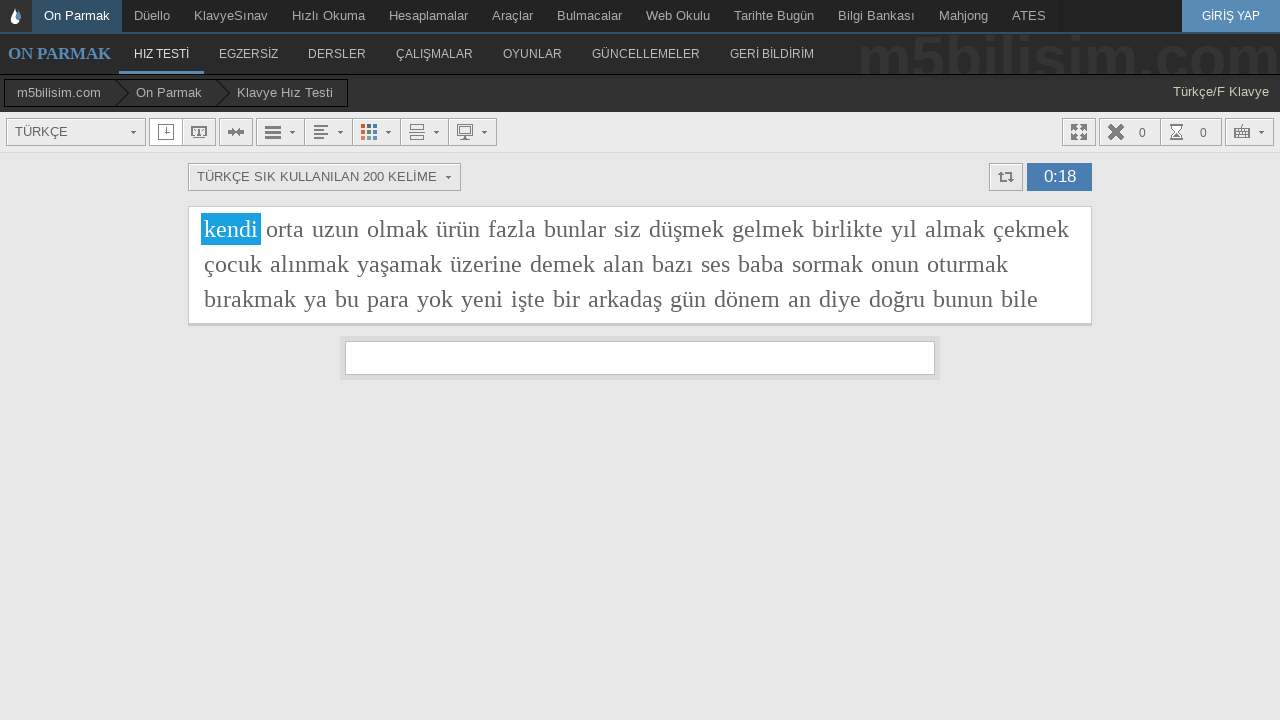

Typed 'kendi' into the input field on #yaziyaz
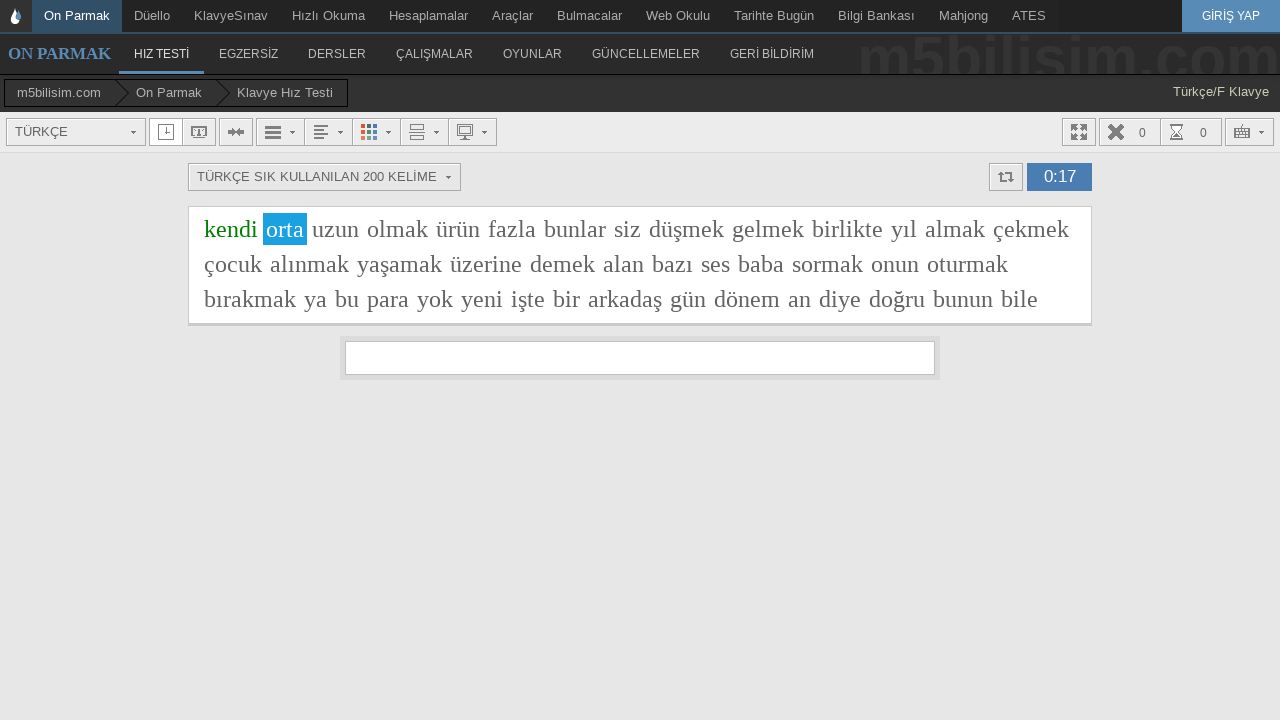

Typed 'orta' into the input field on #yaziyaz
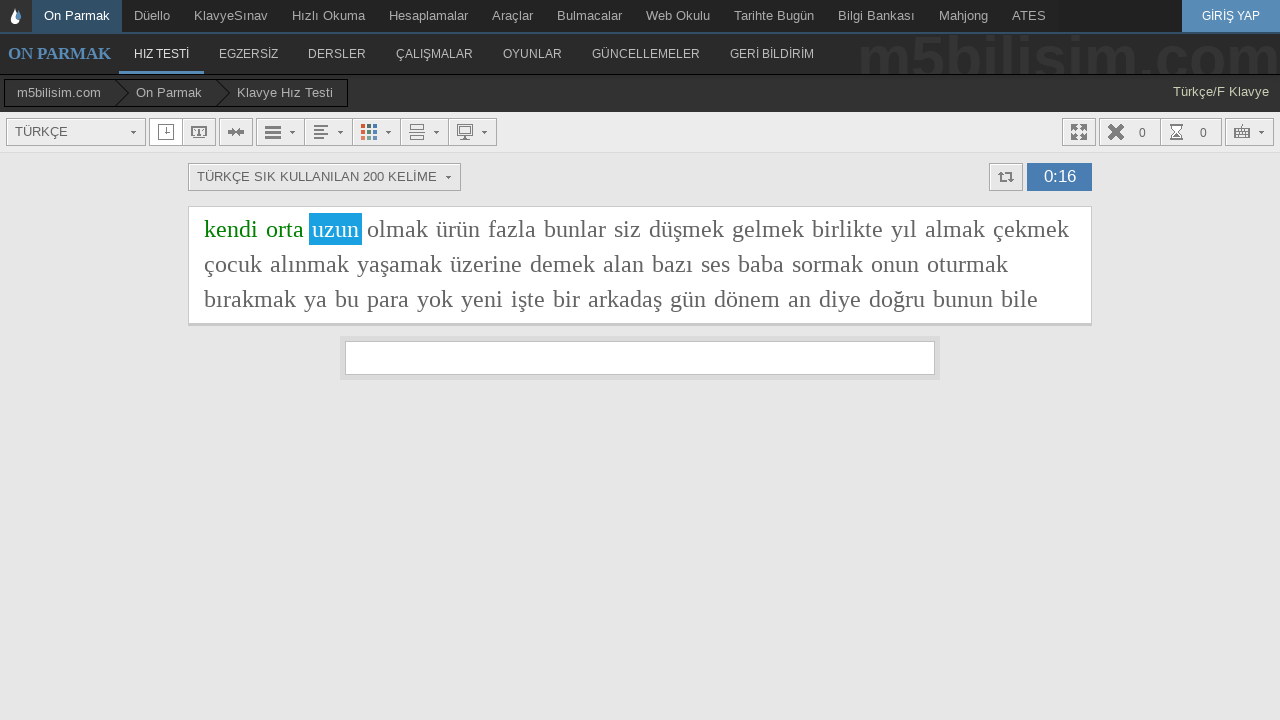

Typed 'uzun' into the input field on #yaziyaz
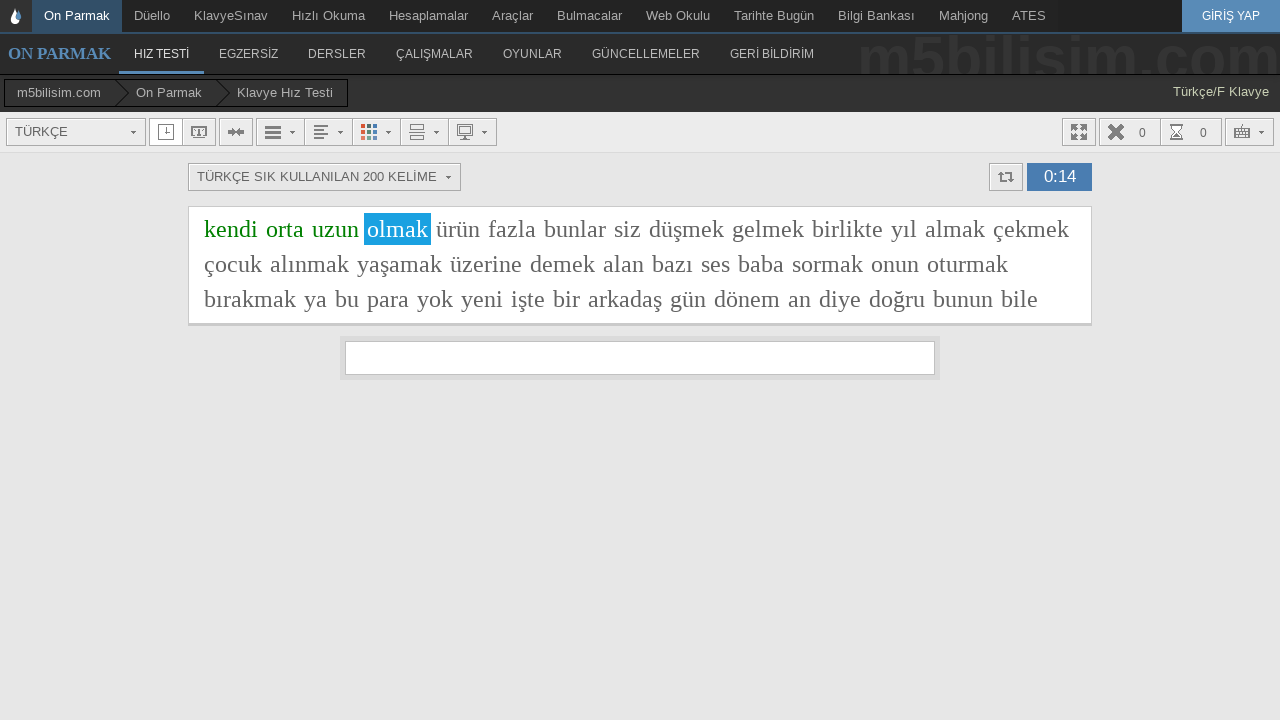

Typed 'olmak' into the input field on #yaziyaz
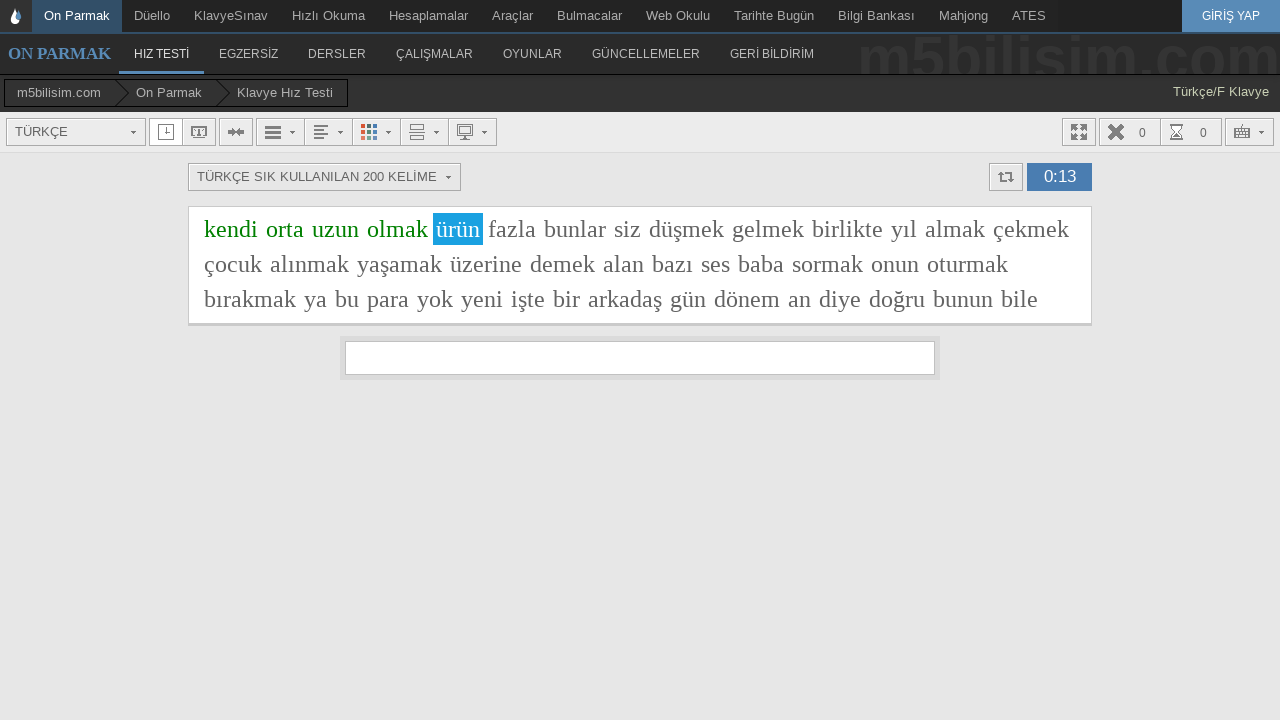

Typed 'ürün' into the input field on #yaziyaz
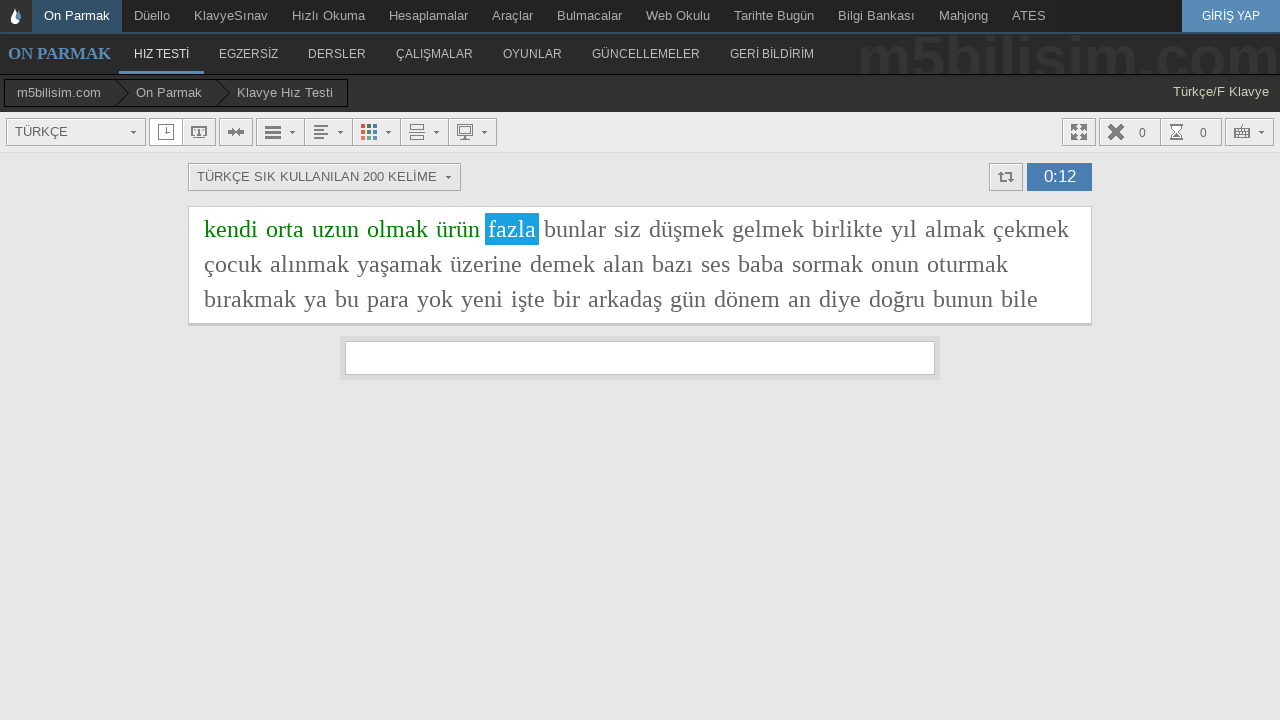

Typed 'fazla' into the input field on #yaziyaz
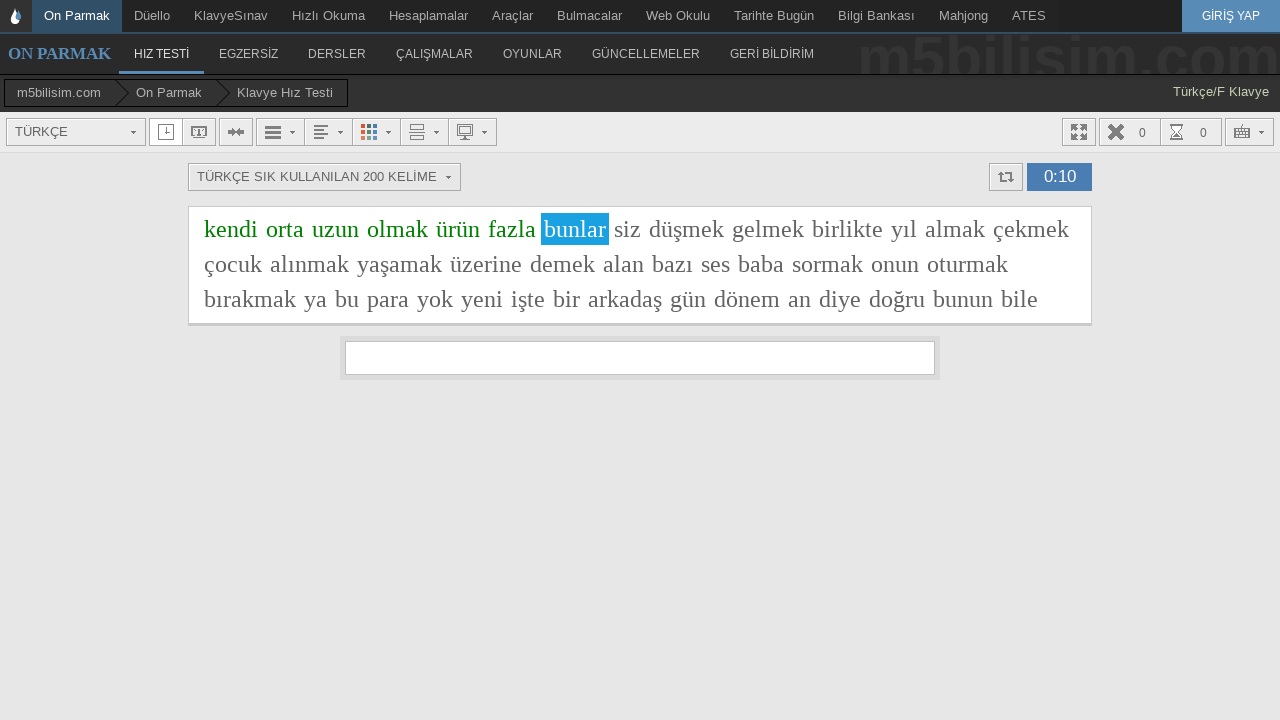

Typed 'bunlar' into the input field on #yaziyaz
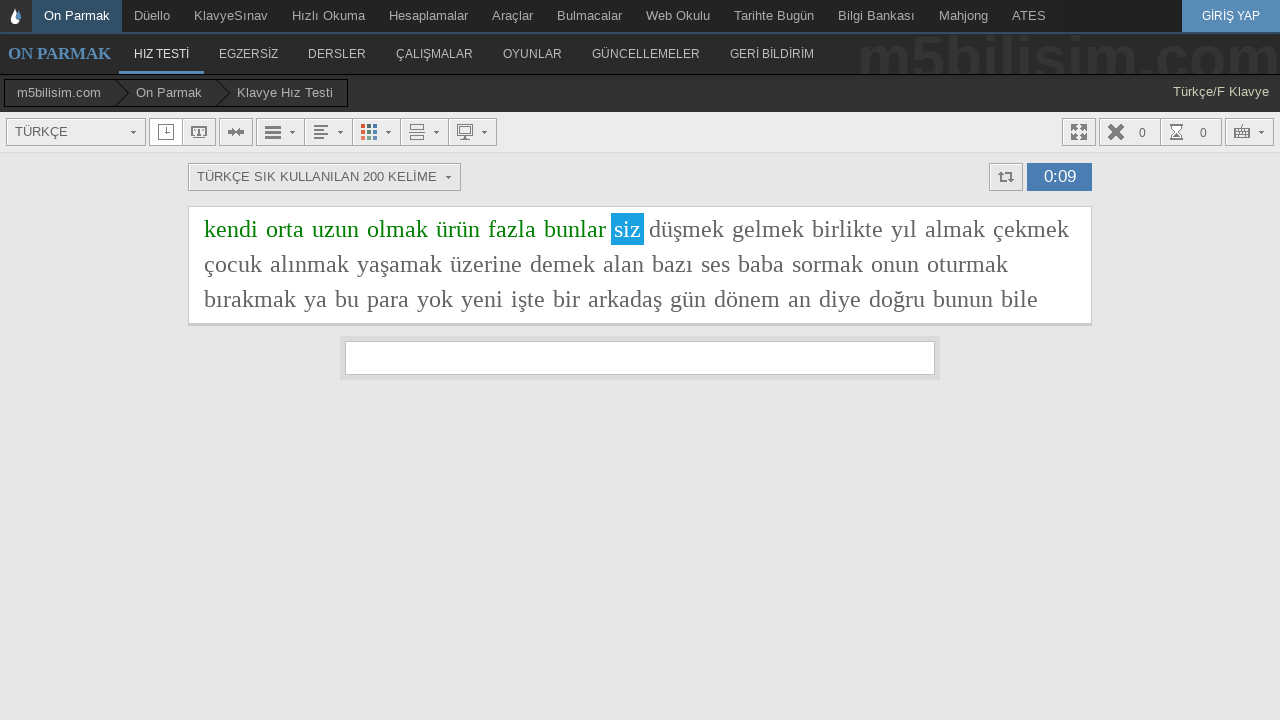

Typed 'siz' into the input field on #yaziyaz
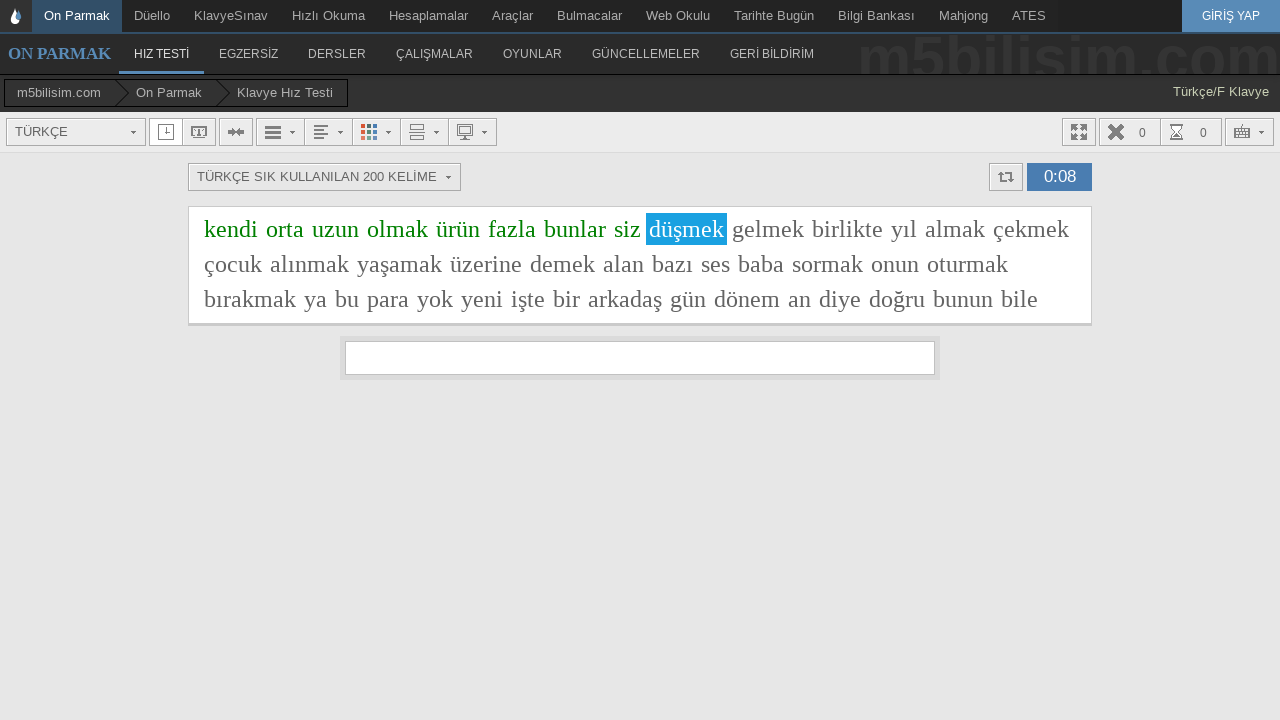

Typed 'düşmek' into the input field on #yaziyaz
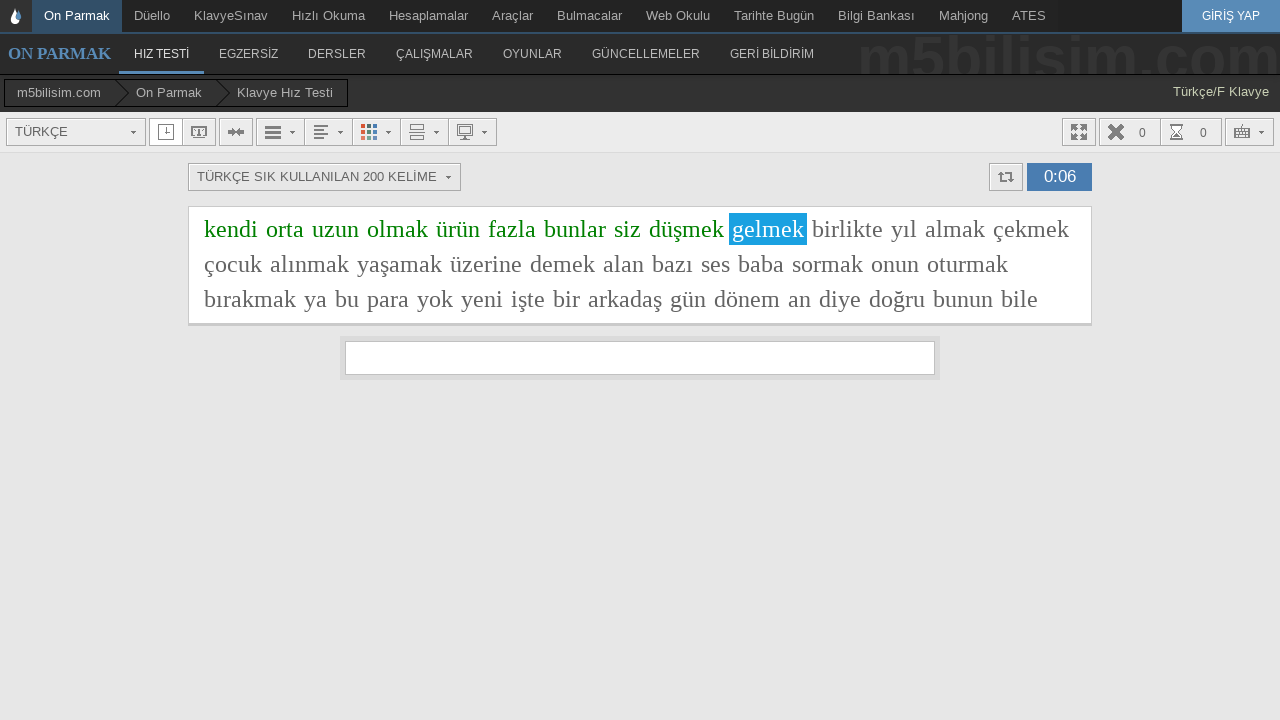

Typed 'gelmek' into the input field on #yaziyaz
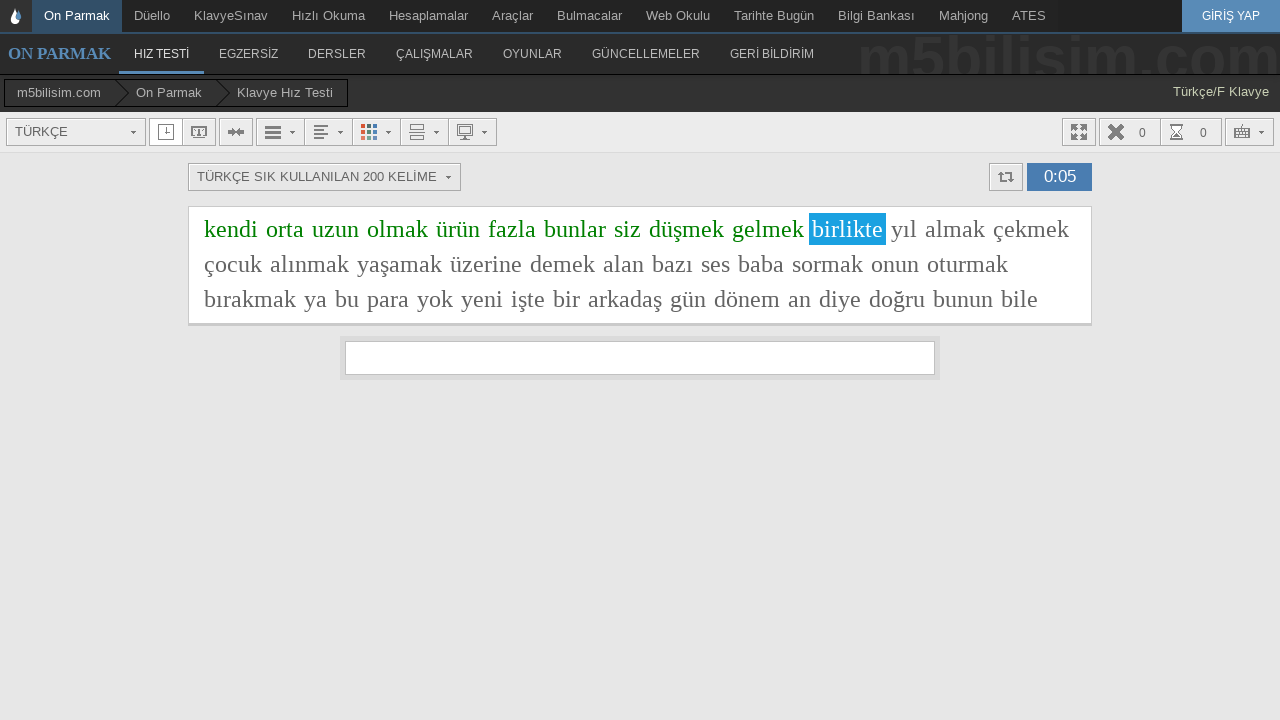

Typed 'birlikte' into the input field on #yaziyaz
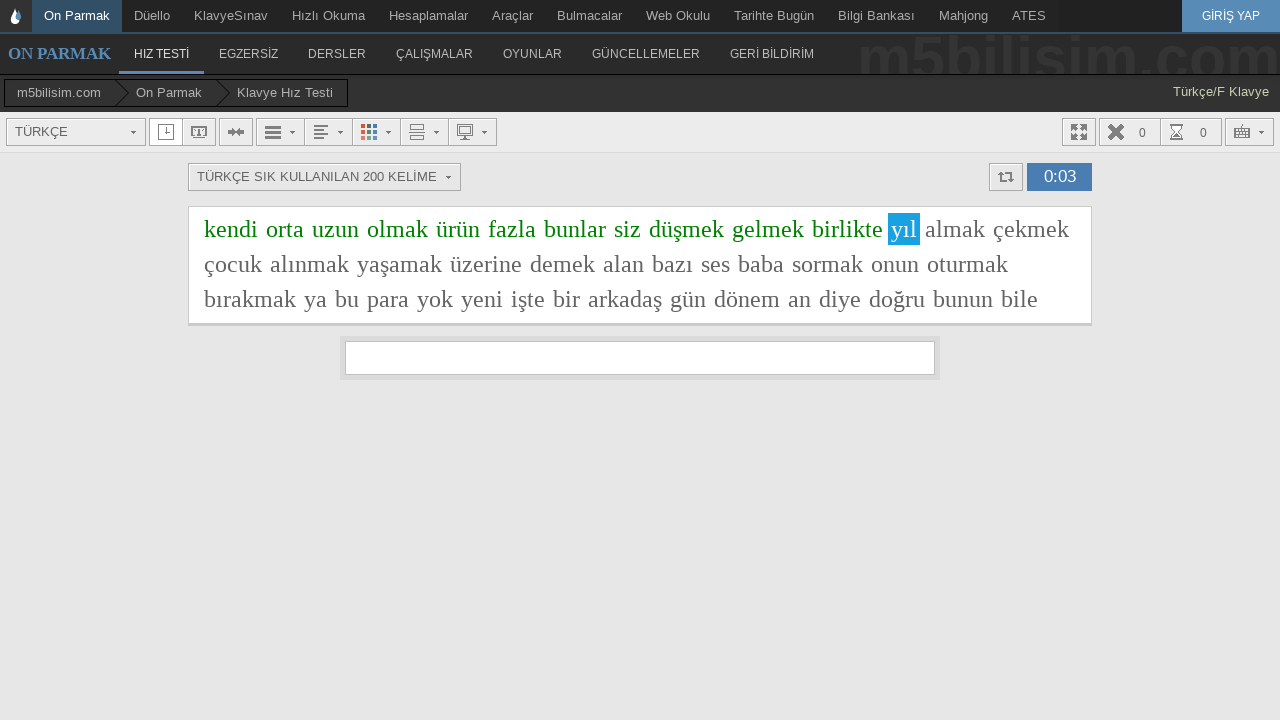

Typed 'yıl' into the input field on #yaziyaz
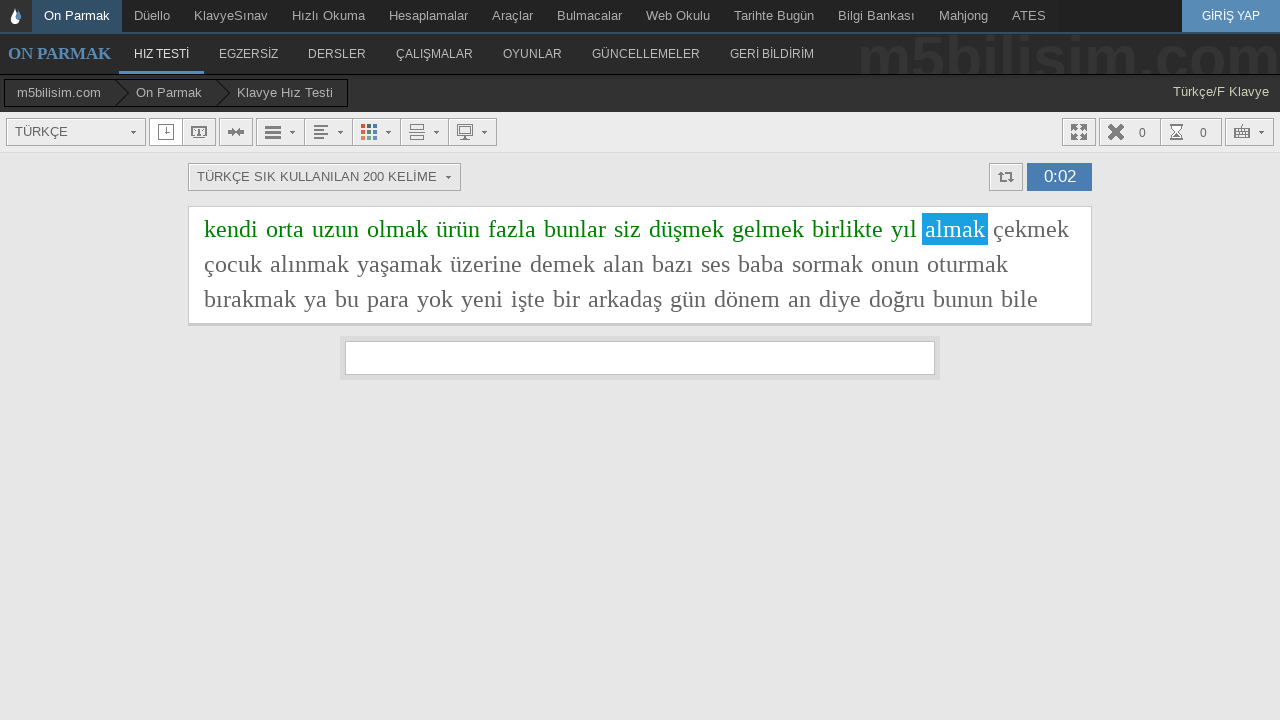

Typed 'almak' into the input field on #yaziyaz
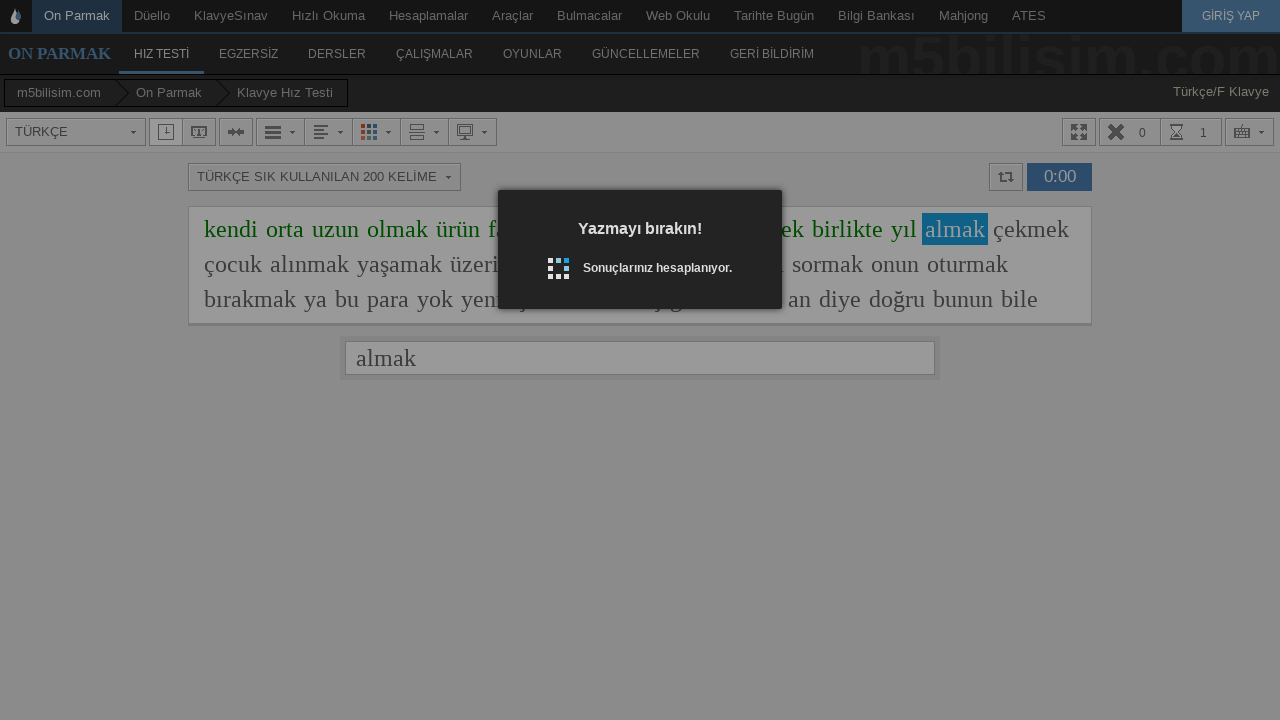

Typed 'çekmek' into the input field on #yaziyaz
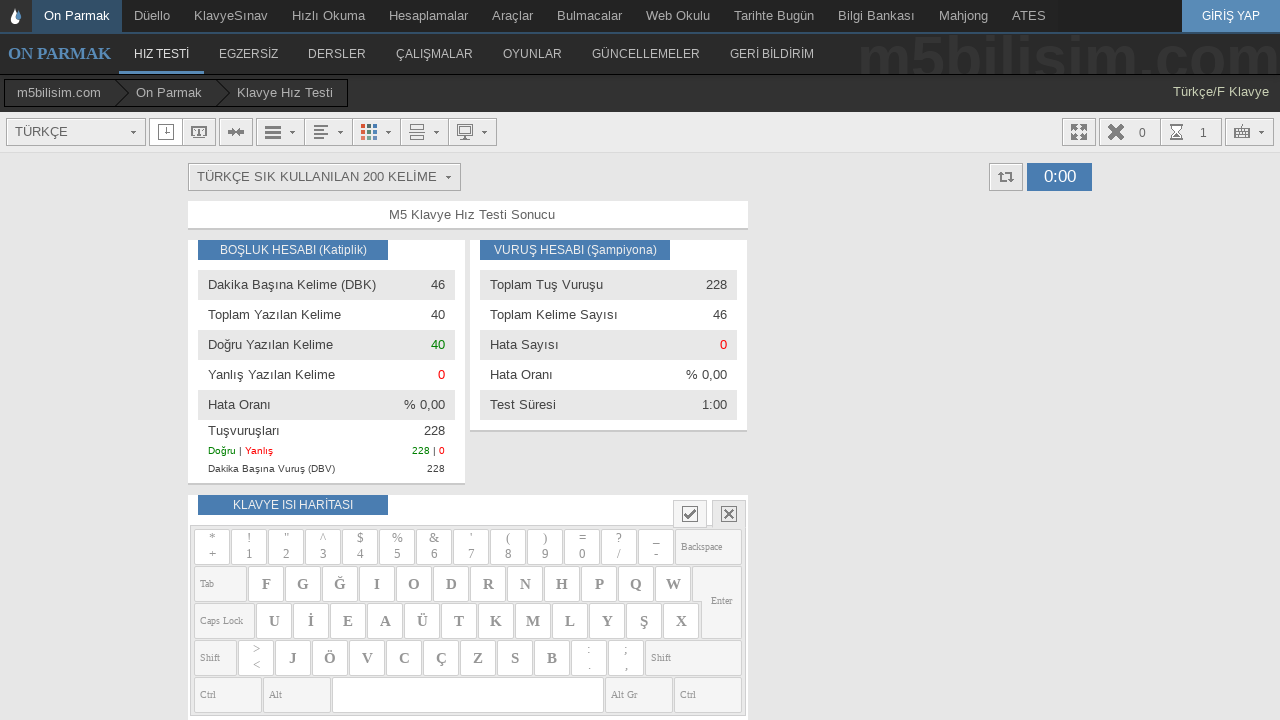

Typed 'çocuk' into the input field on #yaziyaz
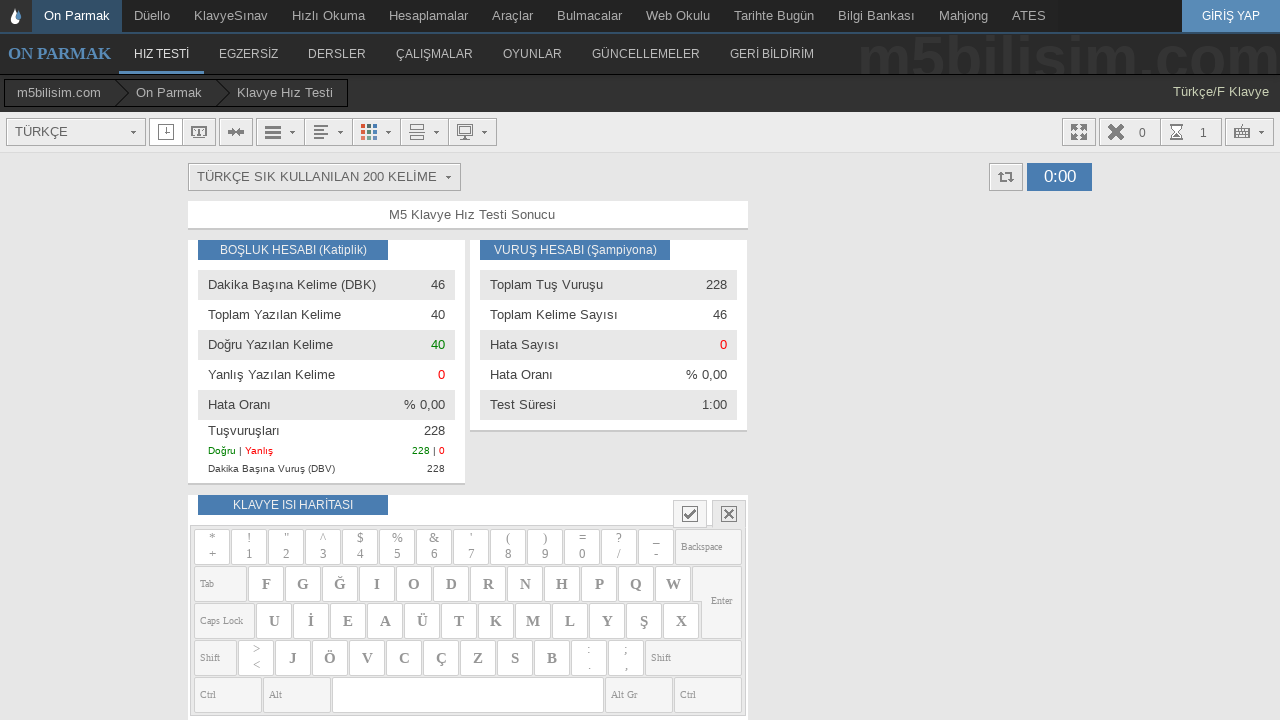

Typed 'alınmak' into the input field on #yaziyaz
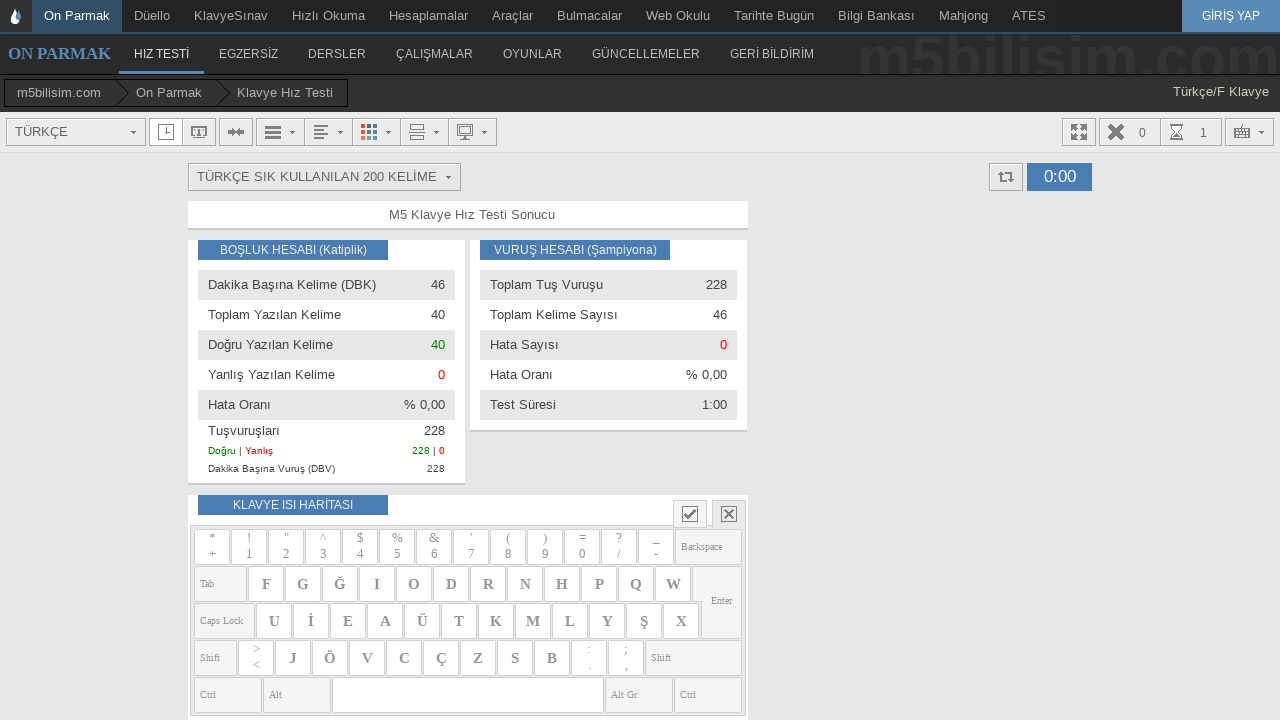

Typed 'yaşamak' into the input field on #yaziyaz
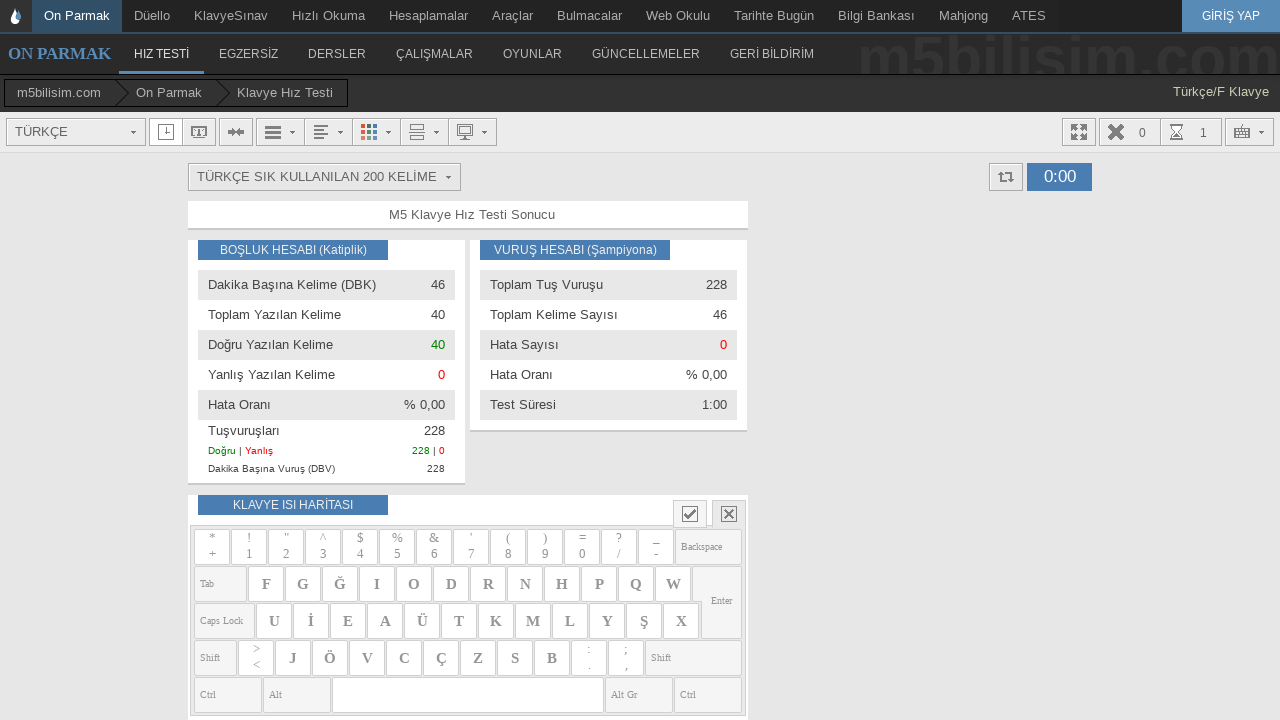

Typed 'üzerine' into the input field on #yaziyaz
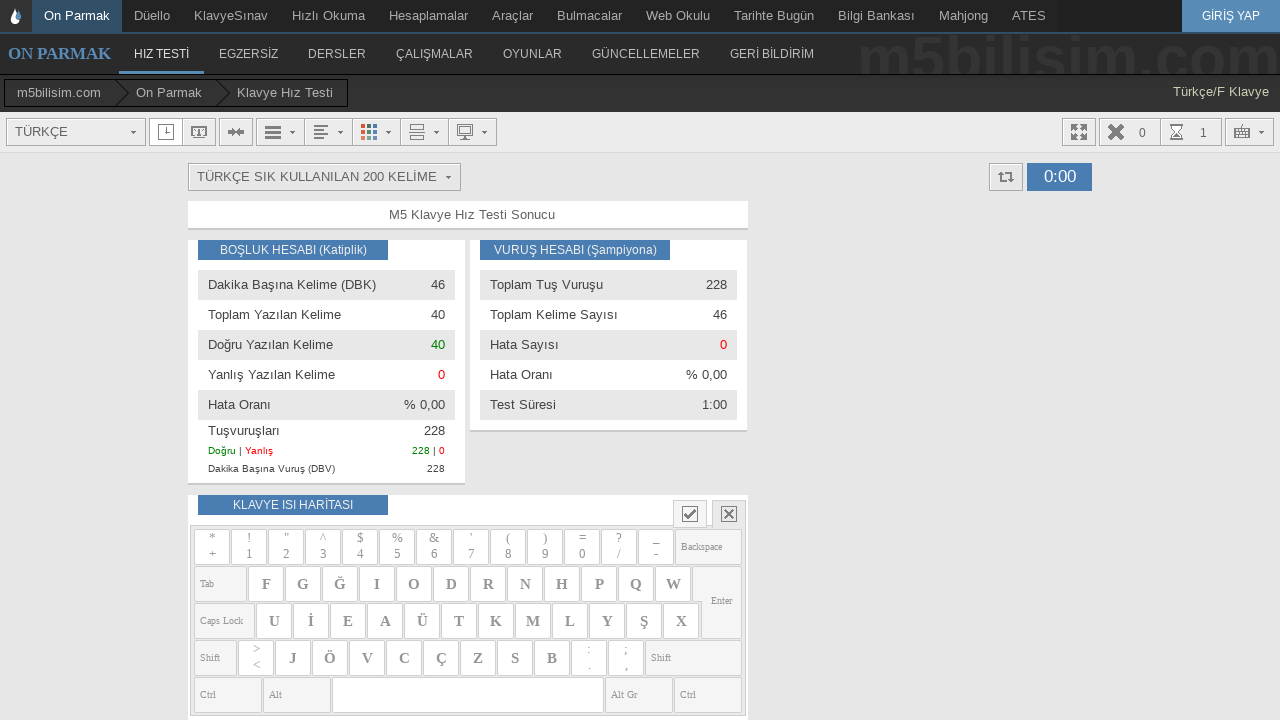

Typed 'demek' into the input field on #yaziyaz
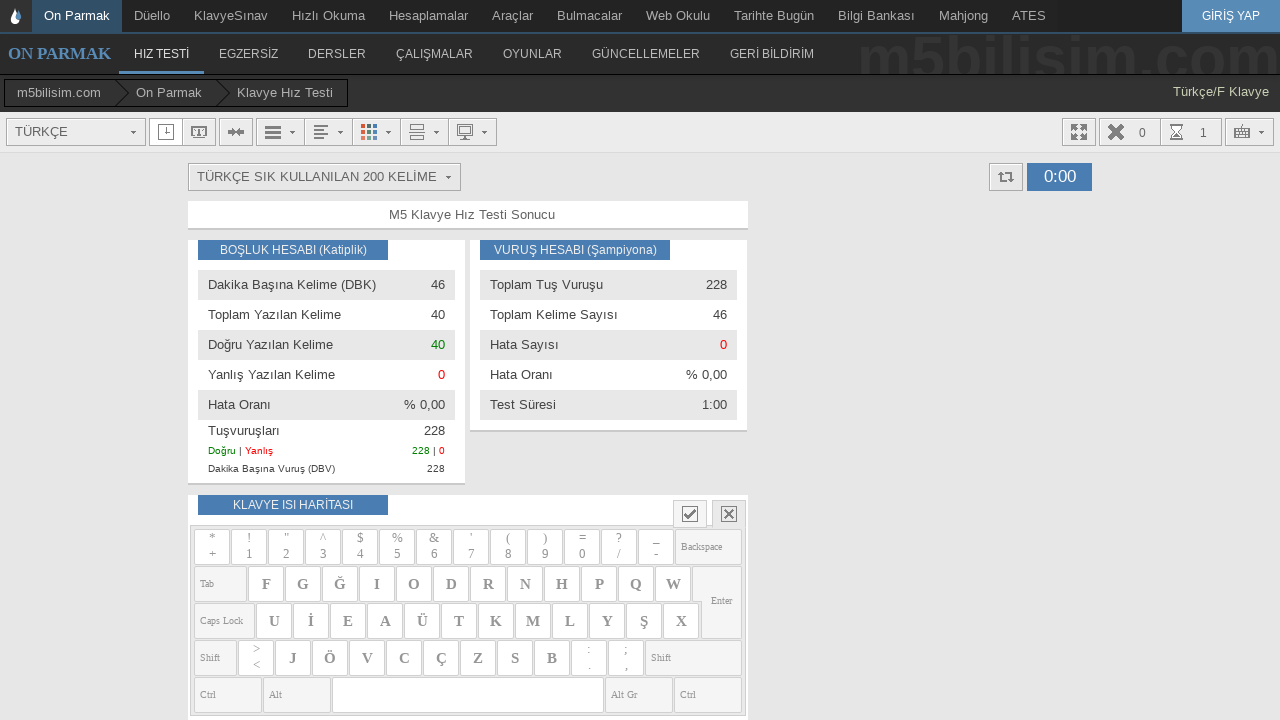

Typed 'alan' into the input field on #yaziyaz
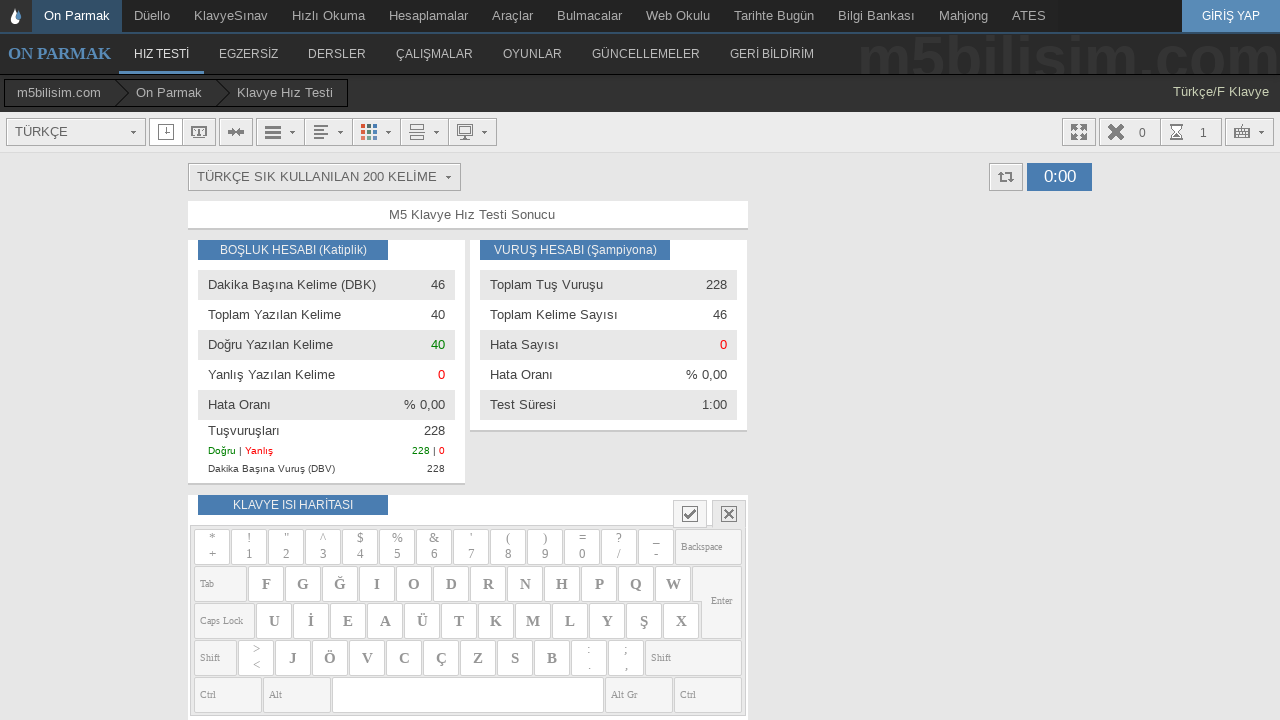

Typed 'bazı' into the input field on #yaziyaz
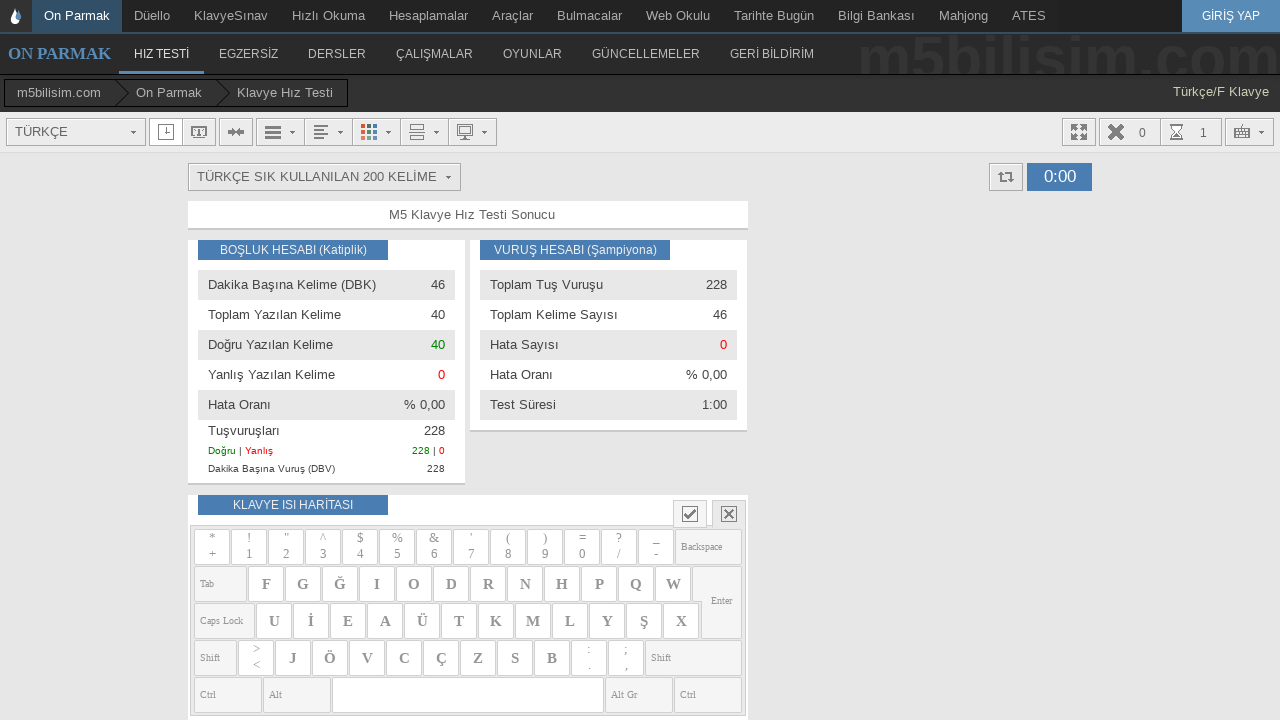

Typed 'ses' into the input field on #yaziyaz
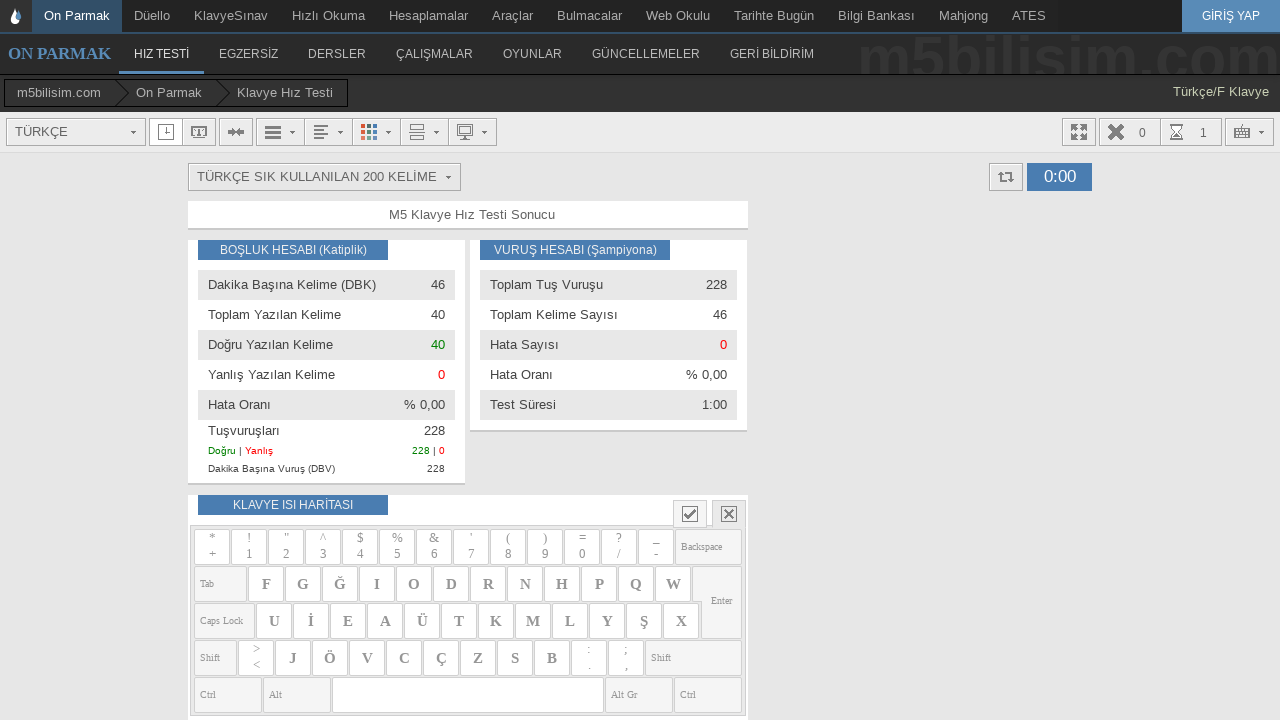

Typed 'baba' into the input field on #yaziyaz
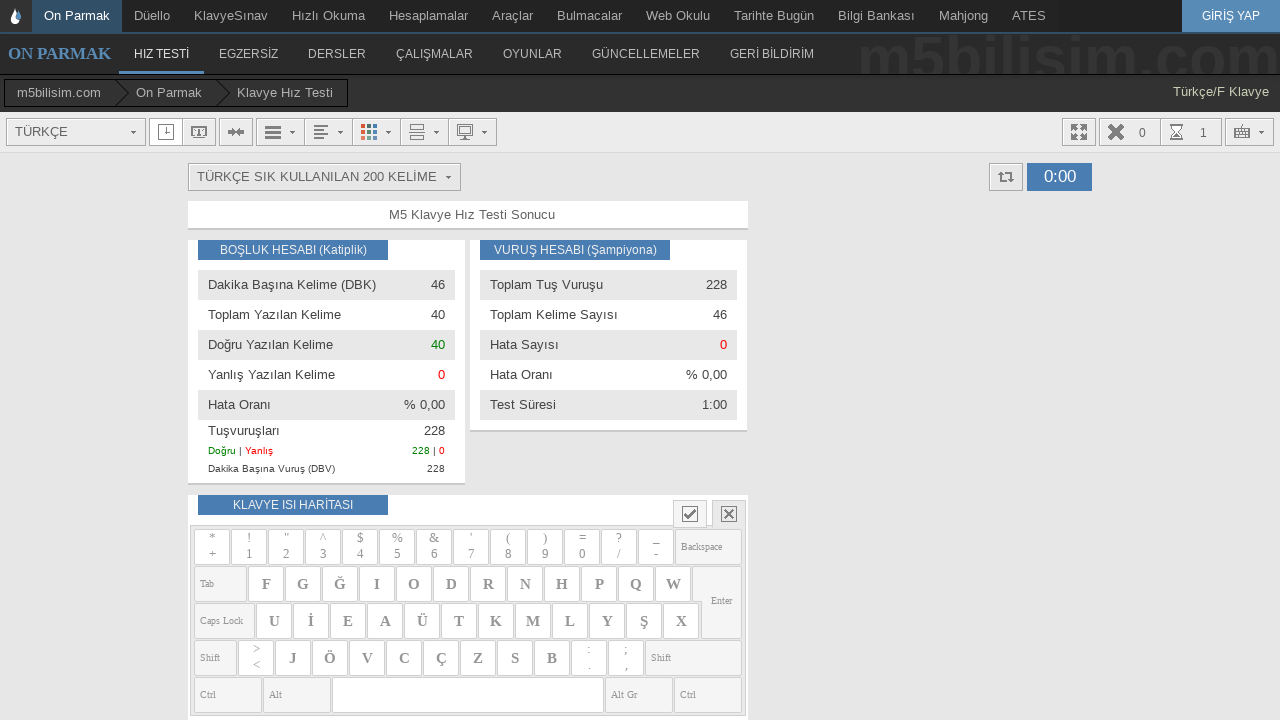

Typed 'sormak' into the input field on #yaziyaz
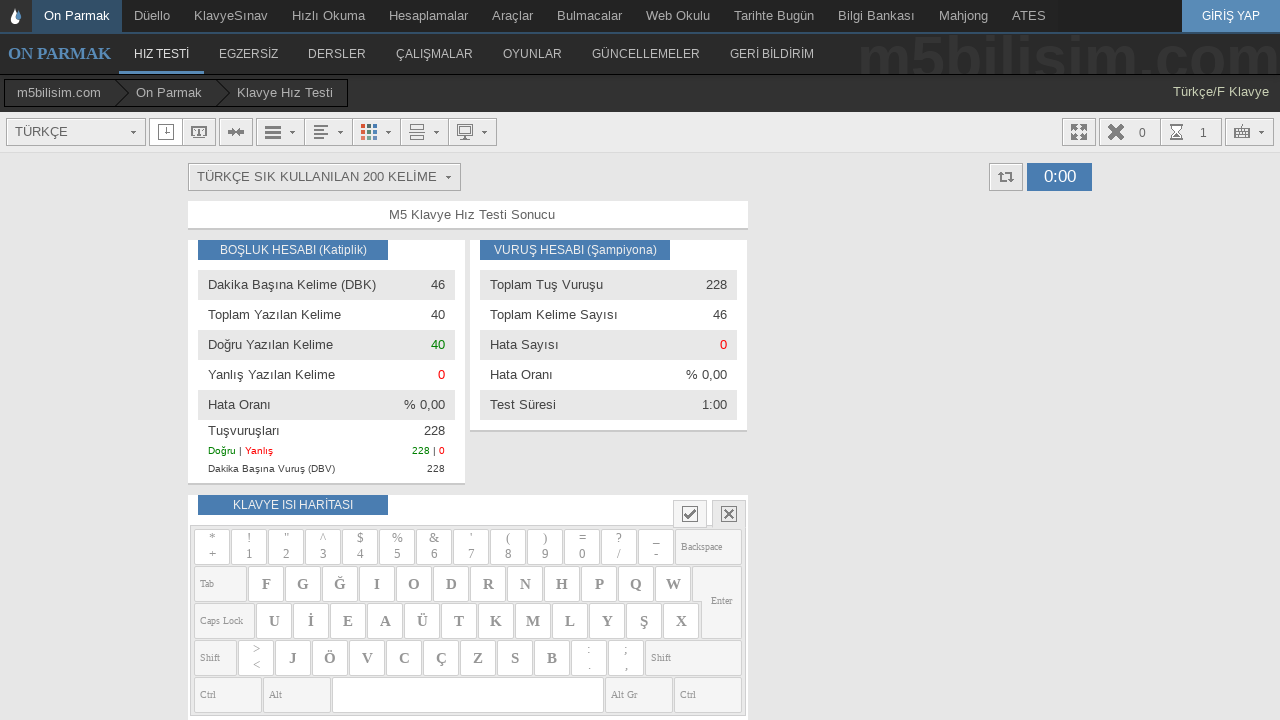

Typed 'onun' into the input field on #yaziyaz
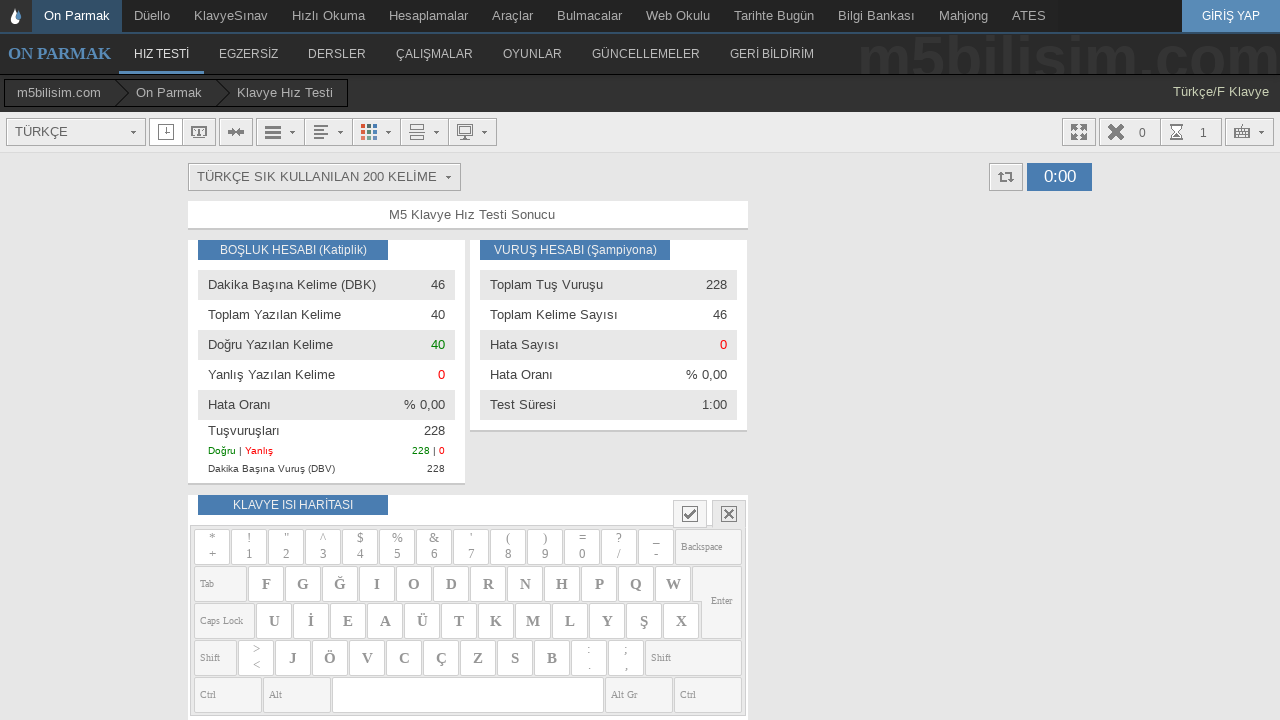

Typed 'oturmak' into the input field on #yaziyaz
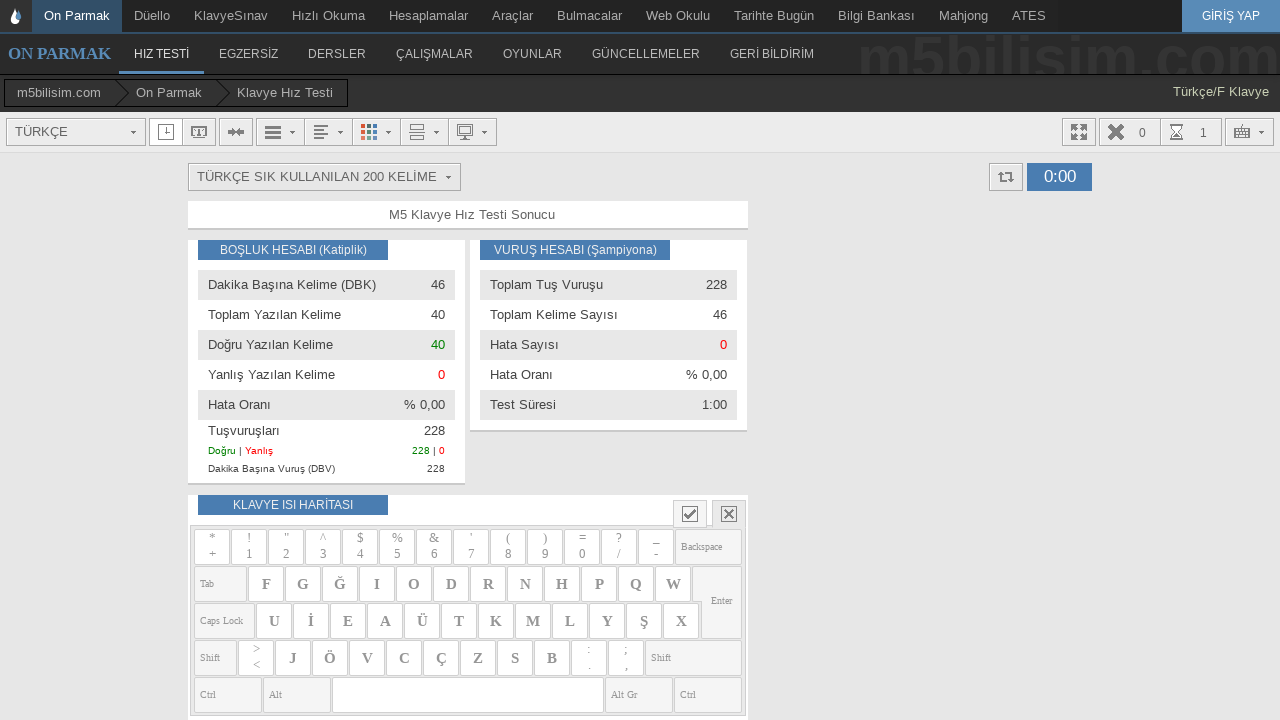

Typed 'bırakmak' into the input field on #yaziyaz
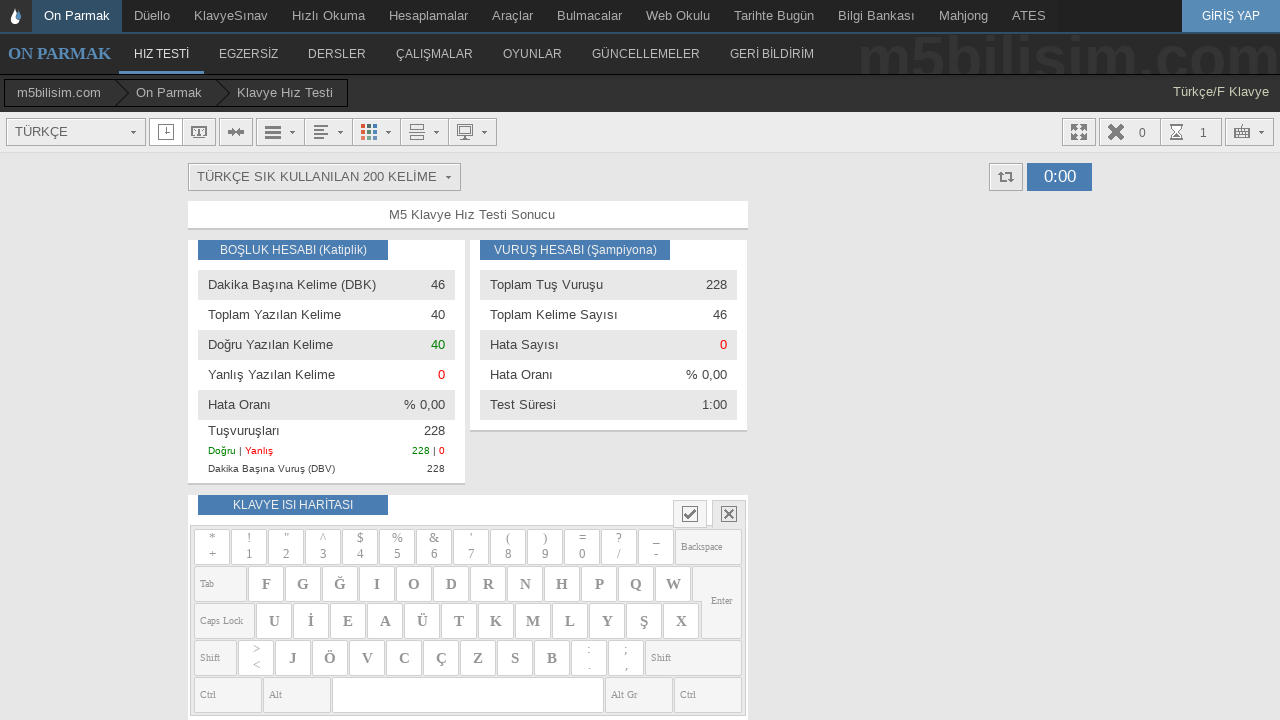

Typed 'ya' into the input field on #yaziyaz
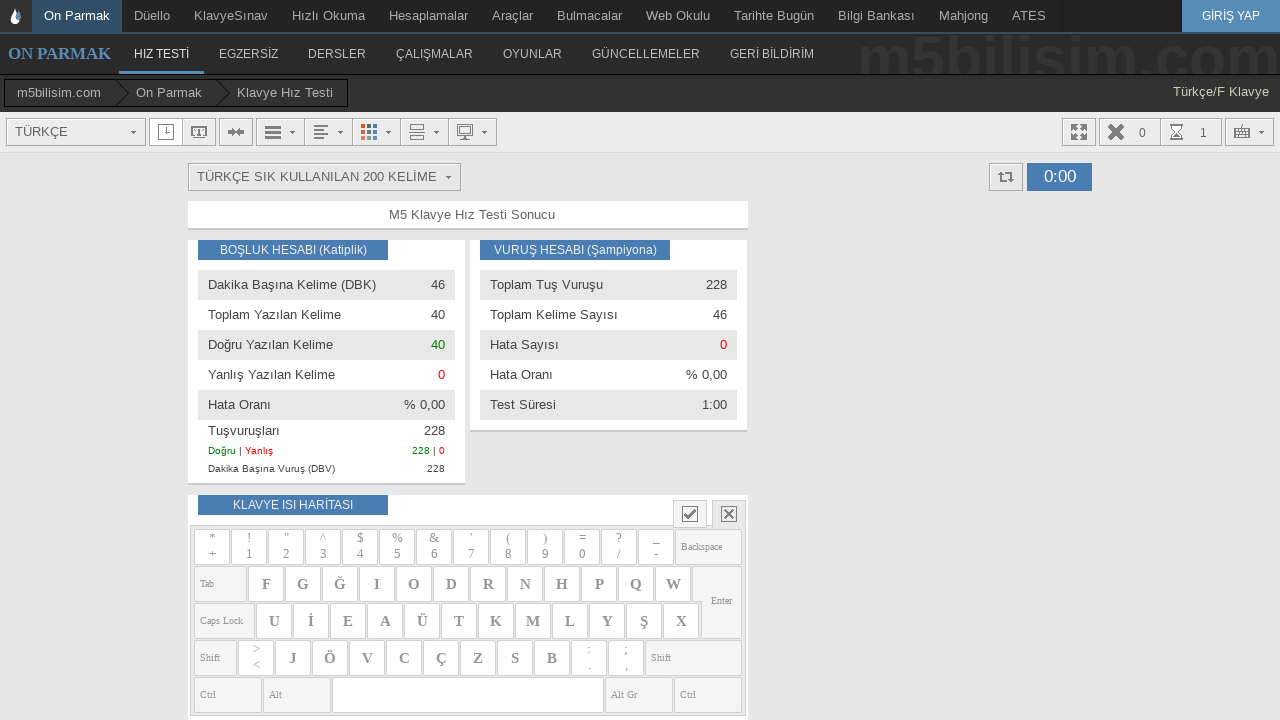

Typed 'bu' into the input field on #yaziyaz
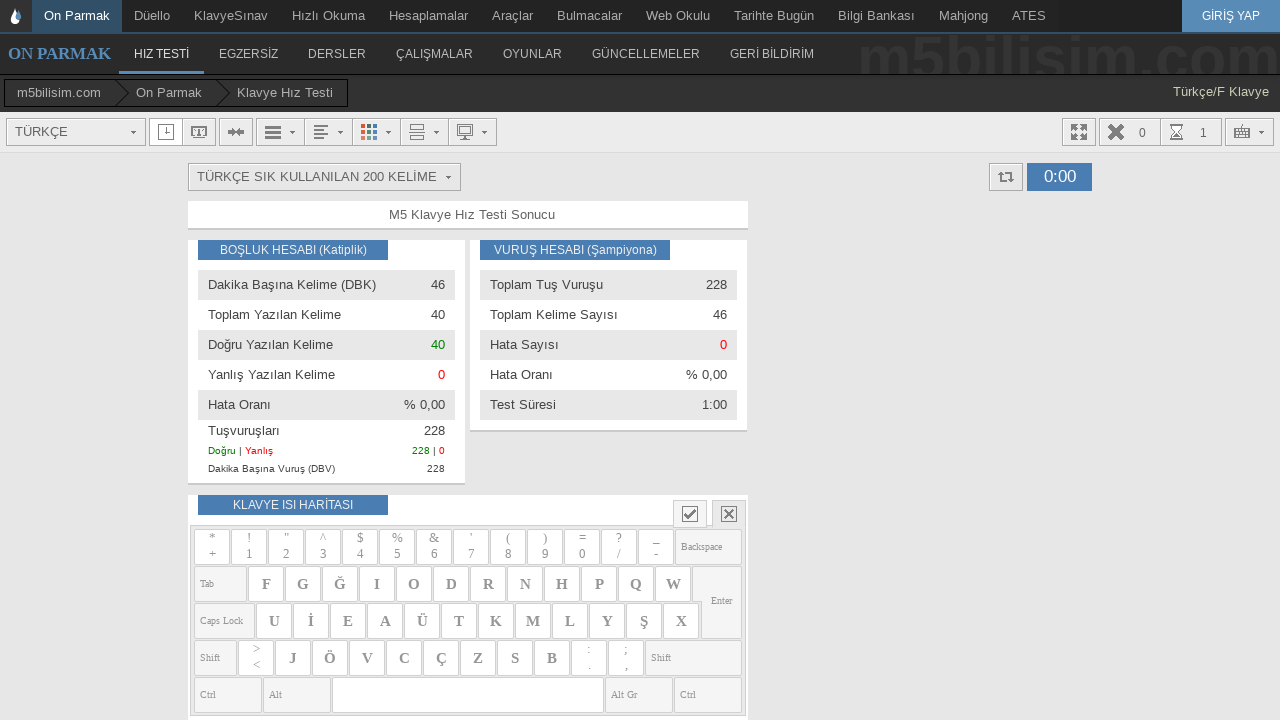

Typed 'para' into the input field on #yaziyaz
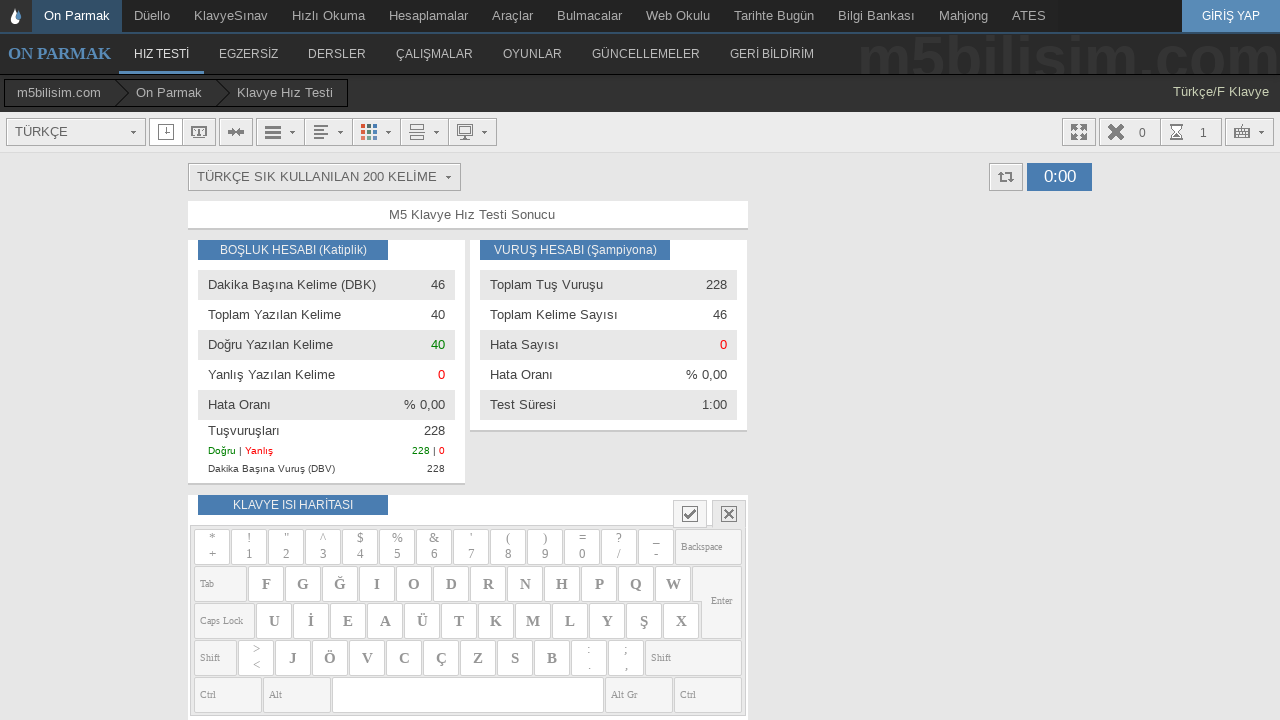

Typed 'yok' into the input field on #yaziyaz
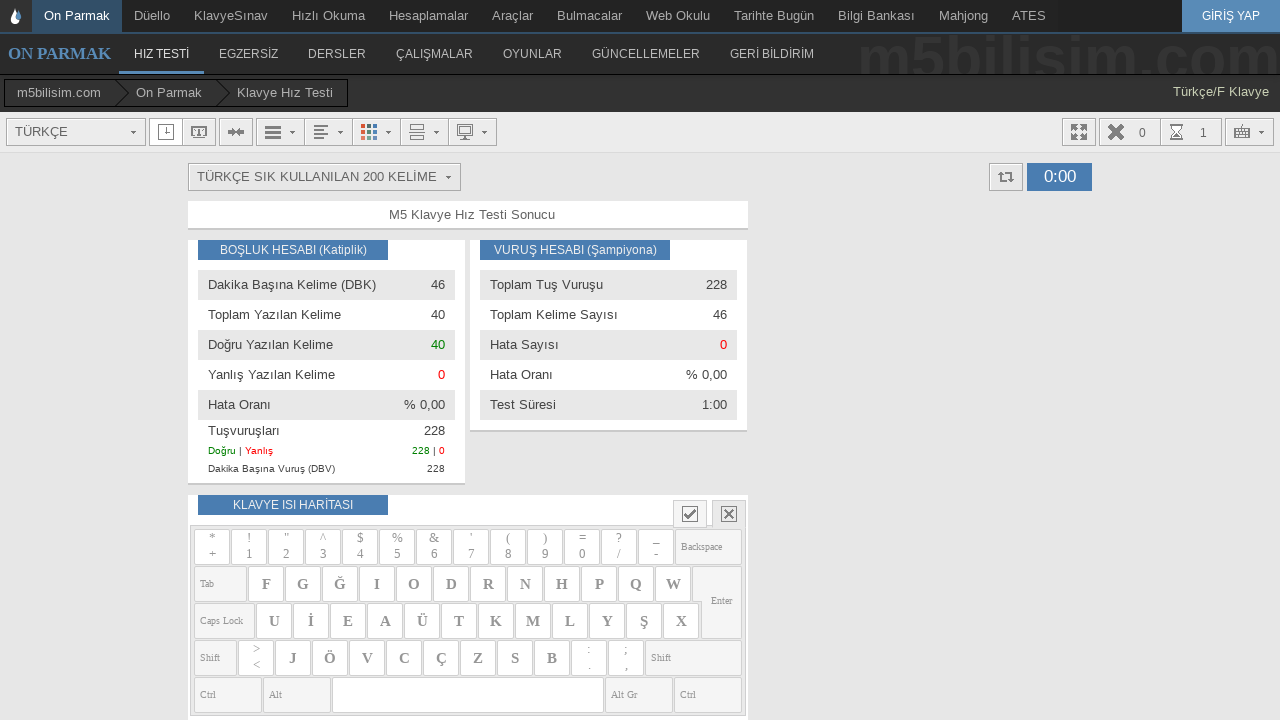

Typed 'yeni' into the input field on #yaziyaz
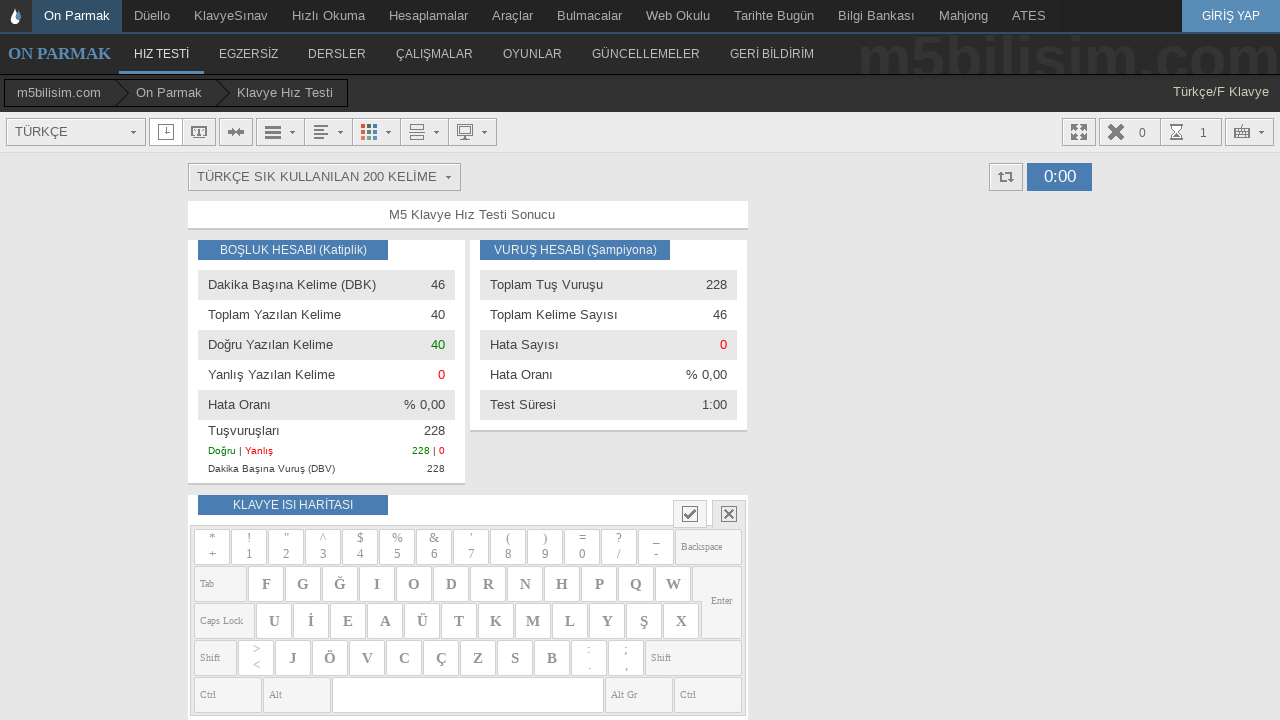

Typed 'işte' into the input field on #yaziyaz
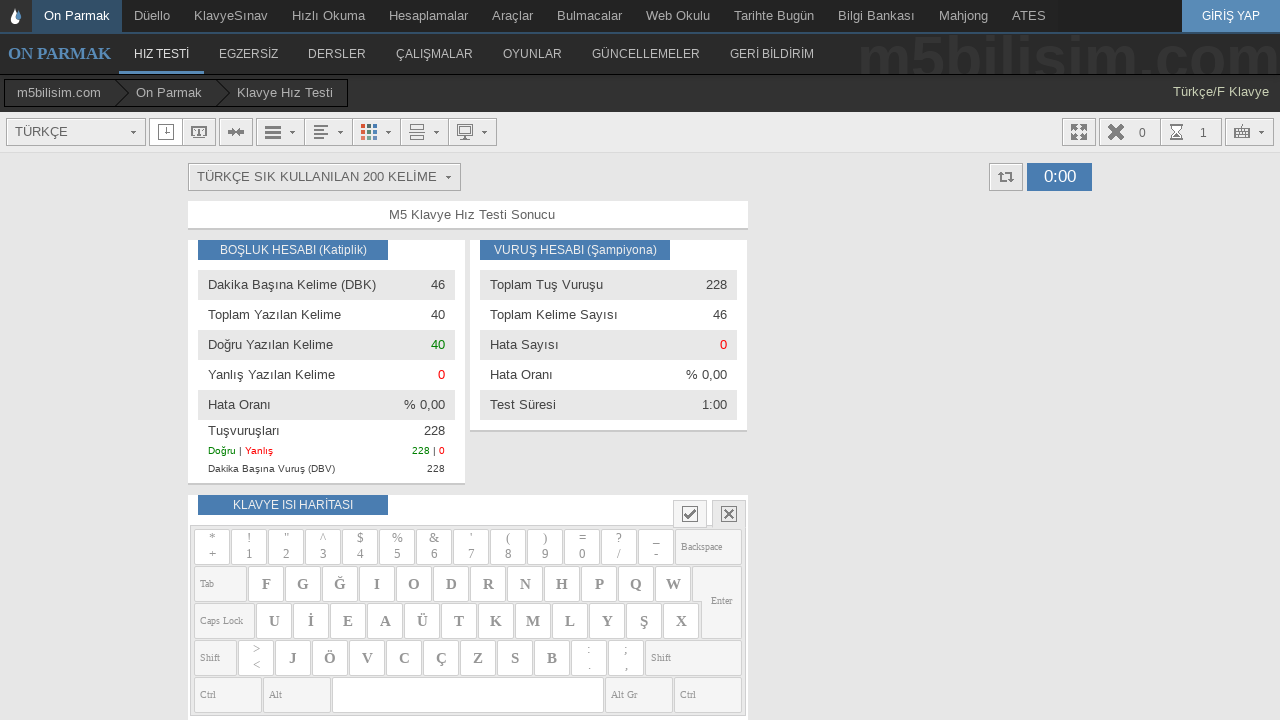

Typed 'bir' into the input field on #yaziyaz
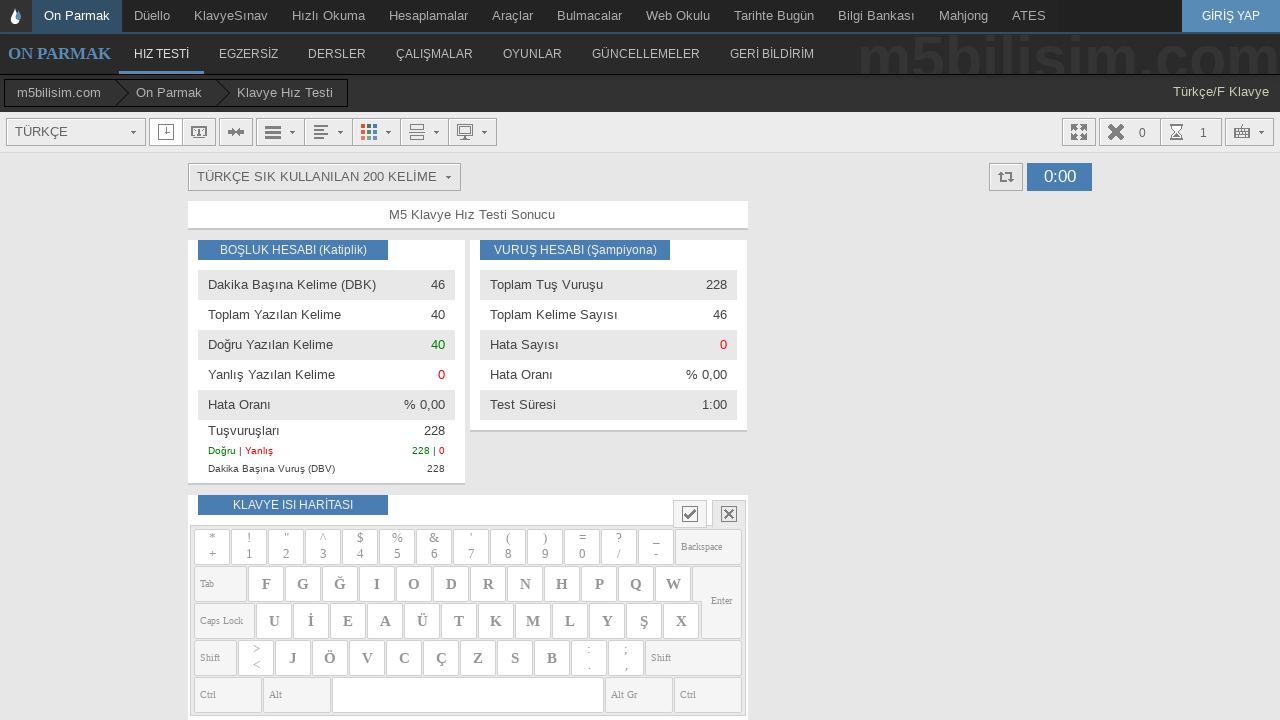

Typed 'arkadaş' into the input field on #yaziyaz
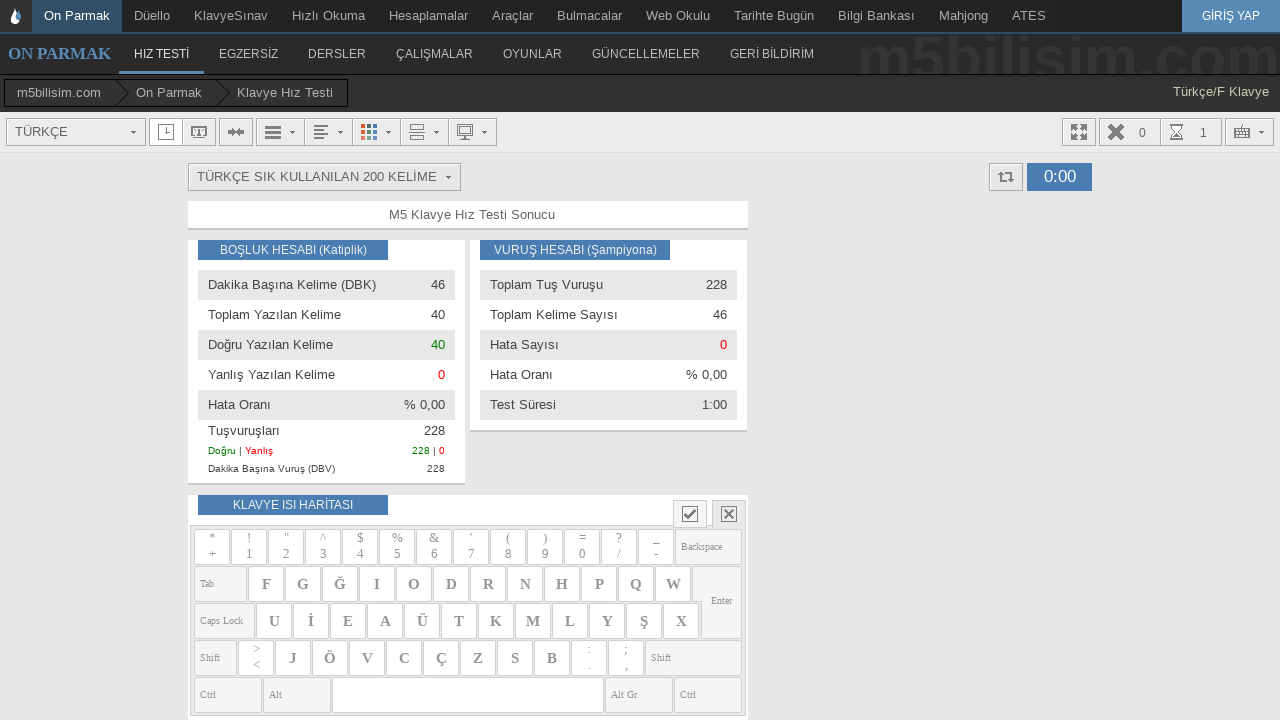

Typed 'gün' into the input field on #yaziyaz
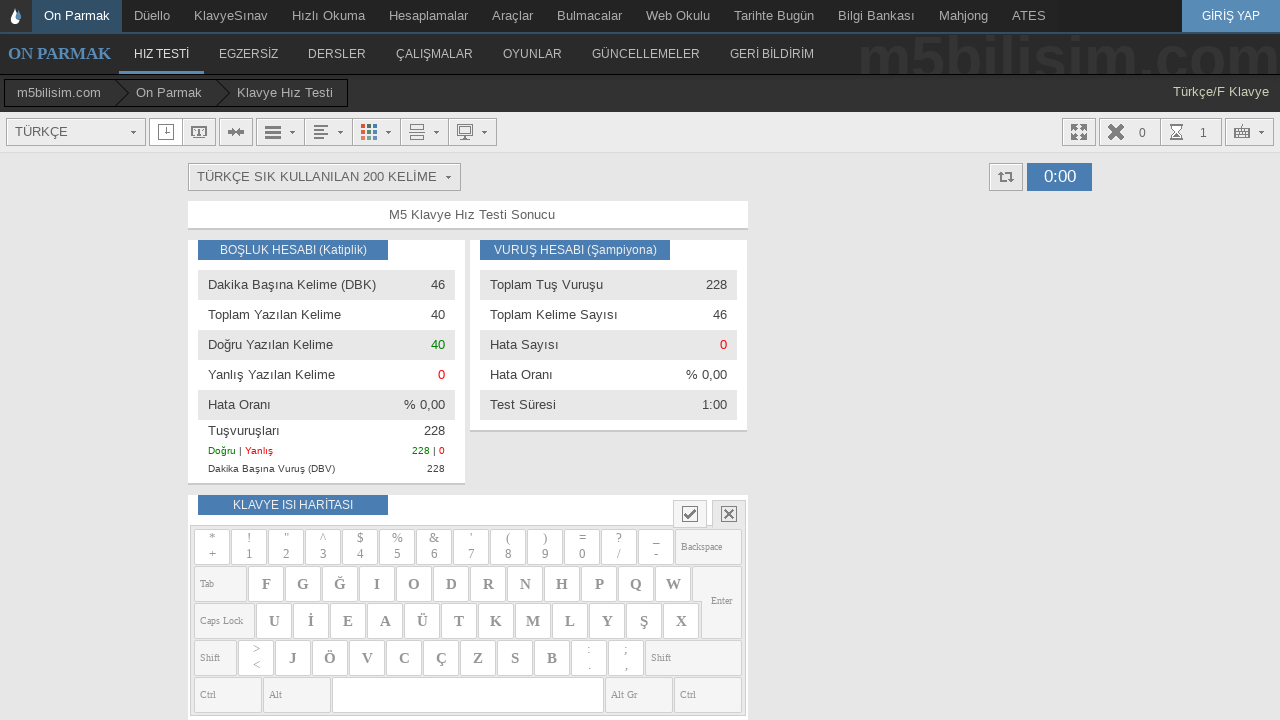

Typed 'dönem' into the input field on #yaziyaz
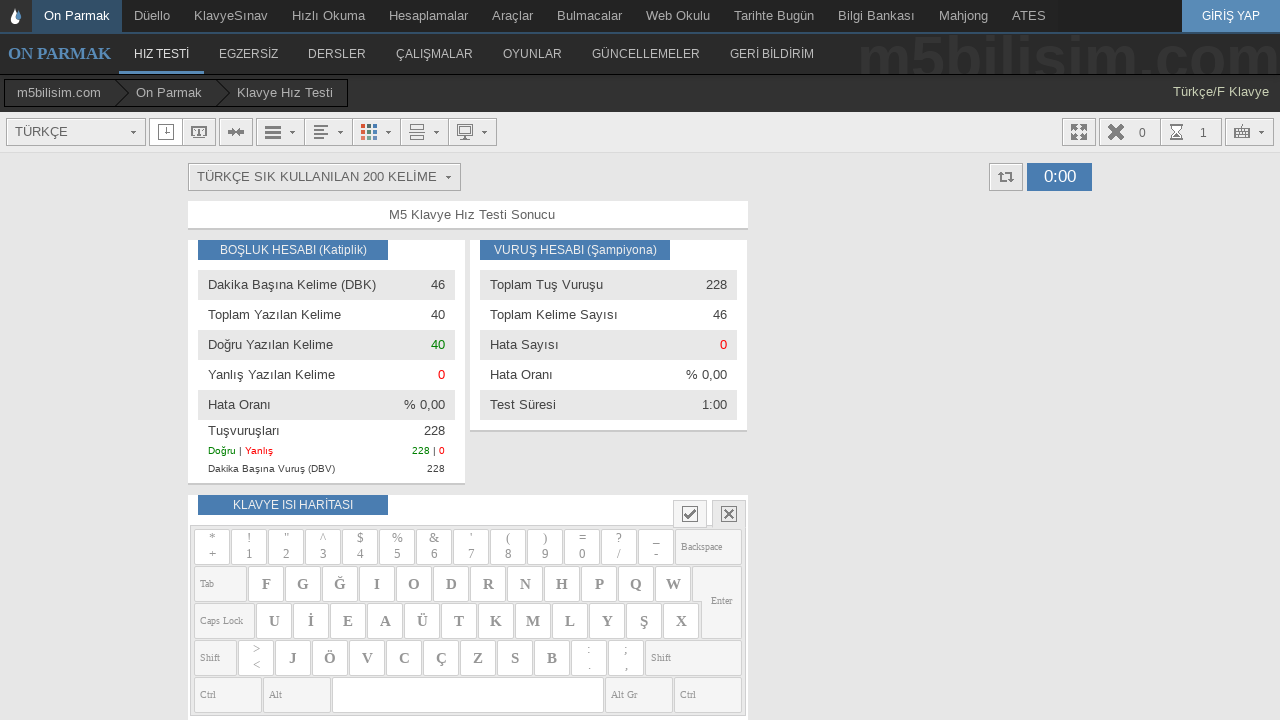

Typed 'an' into the input field on #yaziyaz
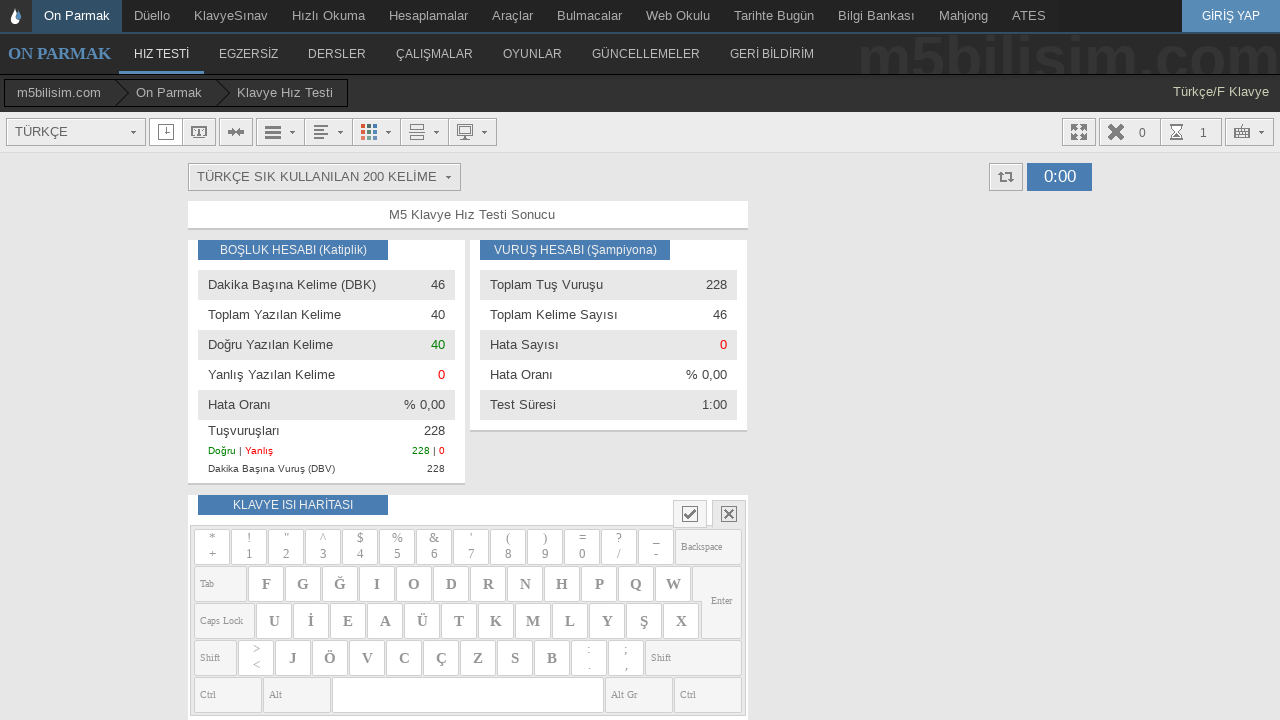

Typed 'diye' into the input field on #yaziyaz
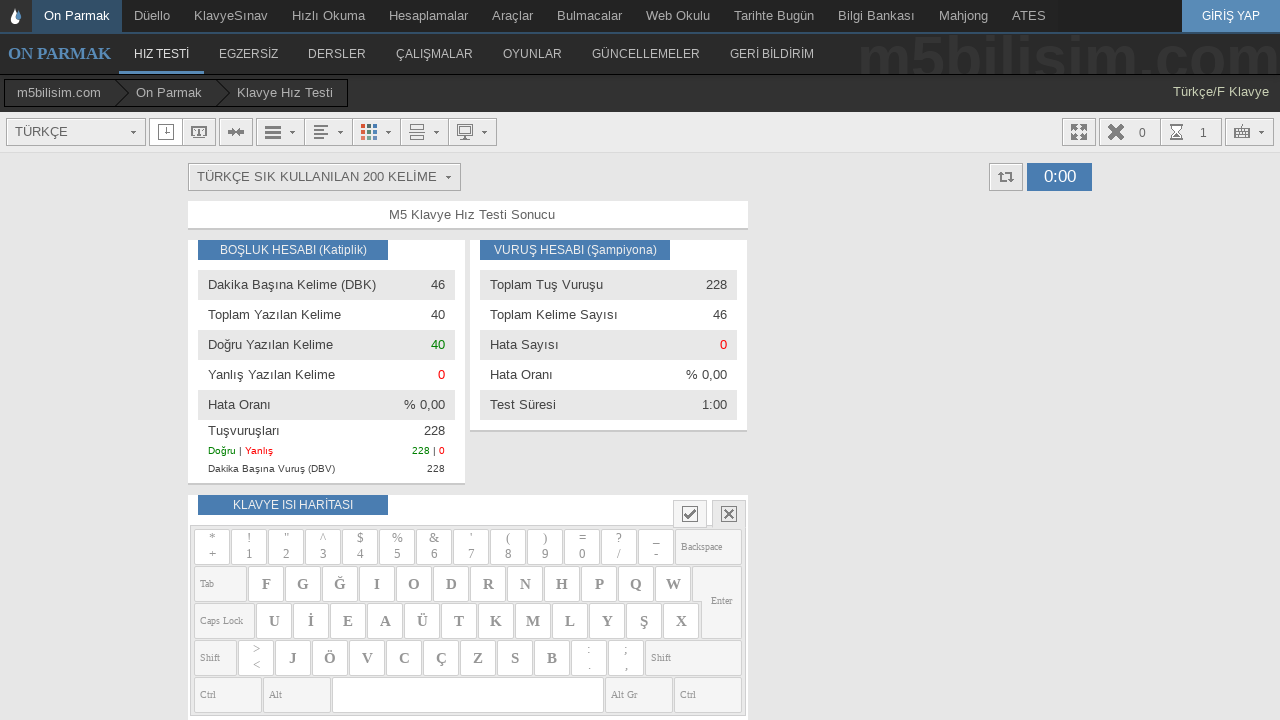

Typed 'doğru' into the input field on #yaziyaz
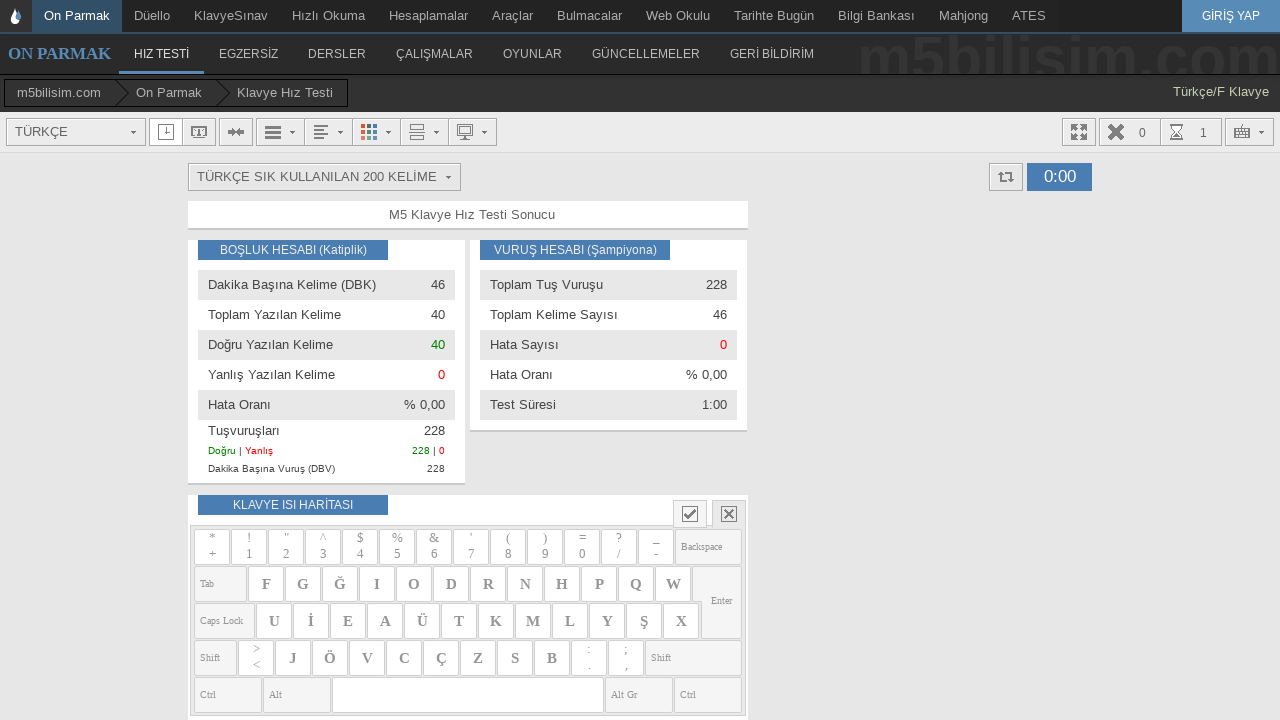

Typed 'bunun' into the input field on #yaziyaz
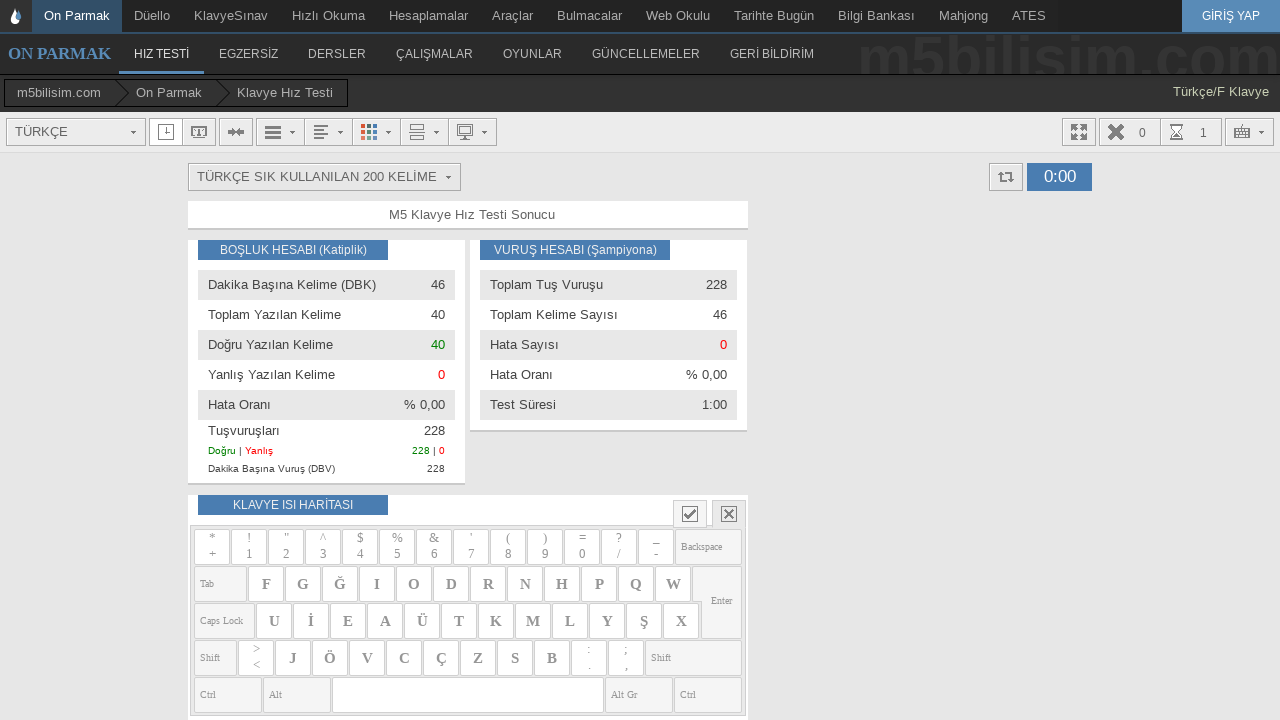

Typed 'bile' into the input field on #yaziyaz
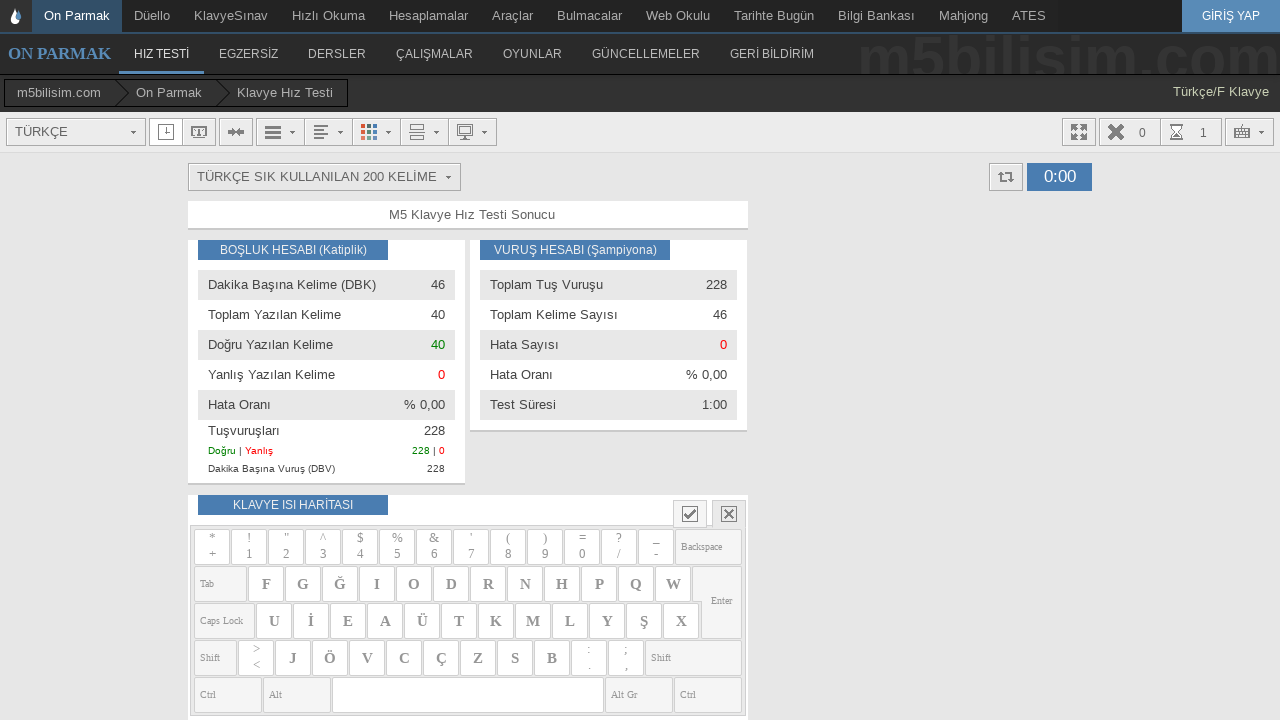

Typed 'yüz' into the input field on #yaziyaz
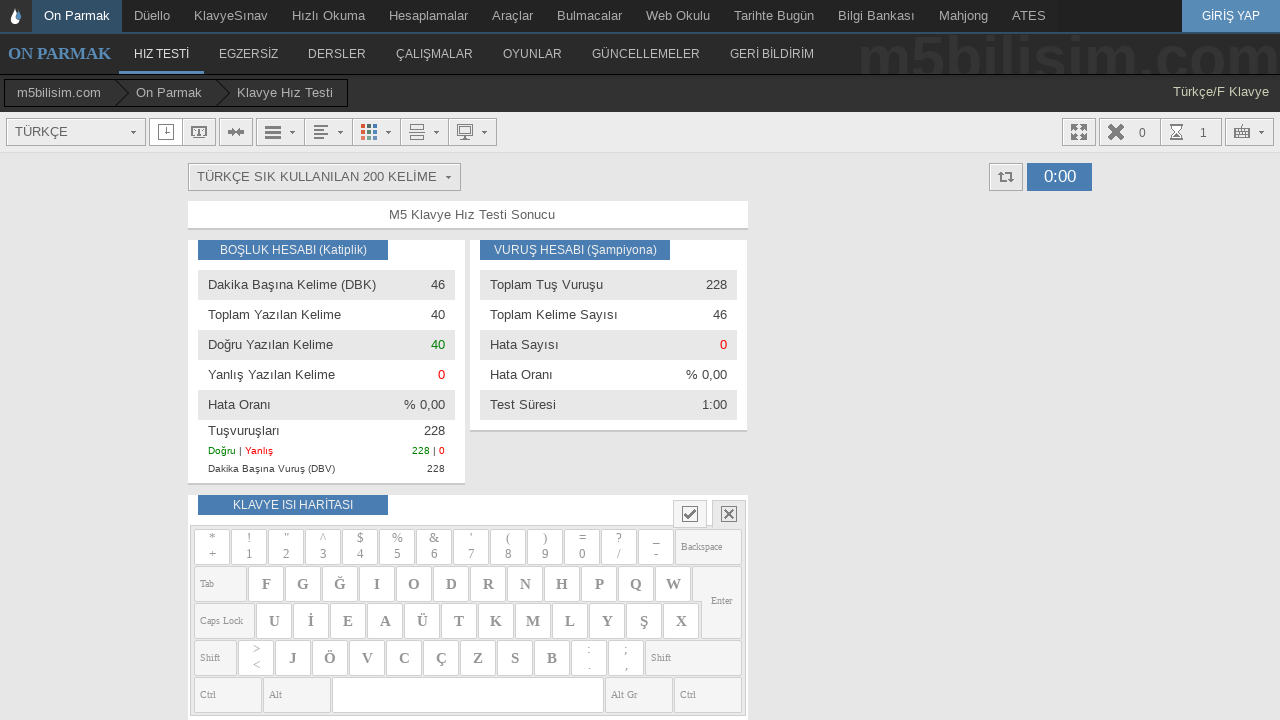

Typed 'sen' into the input field on #yaziyaz
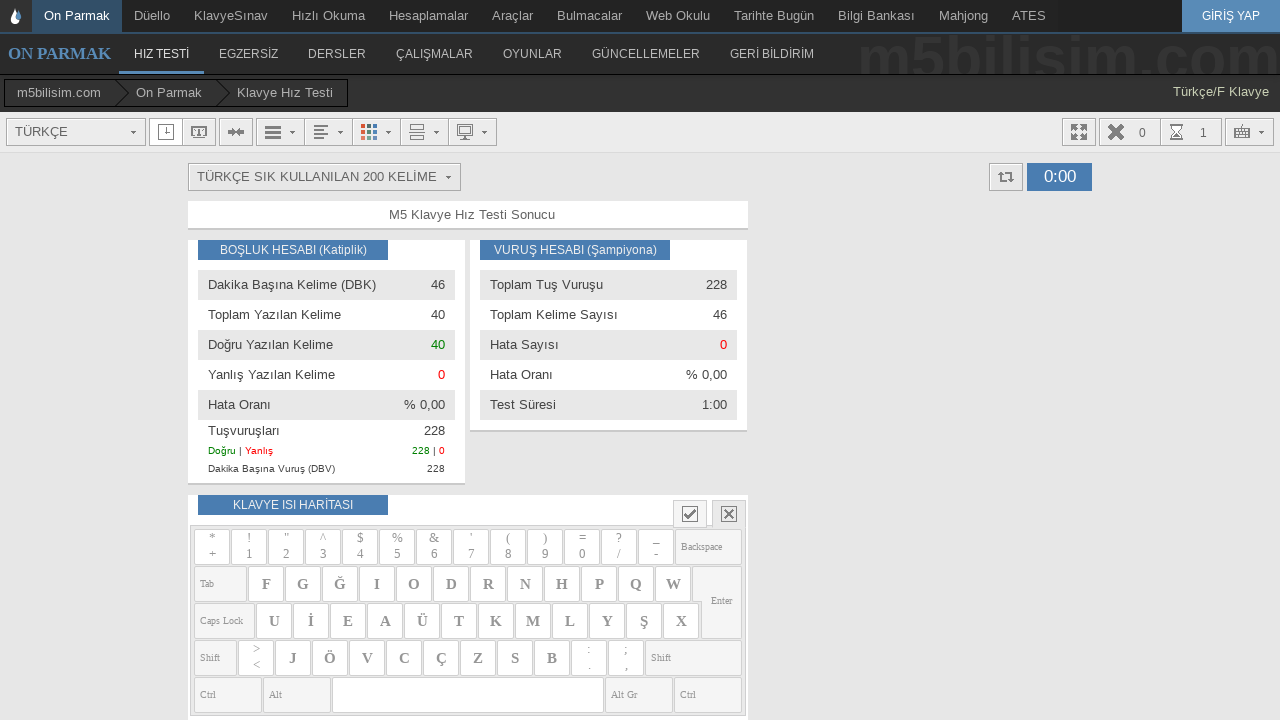

Typed 'tüm' into the input field on #yaziyaz
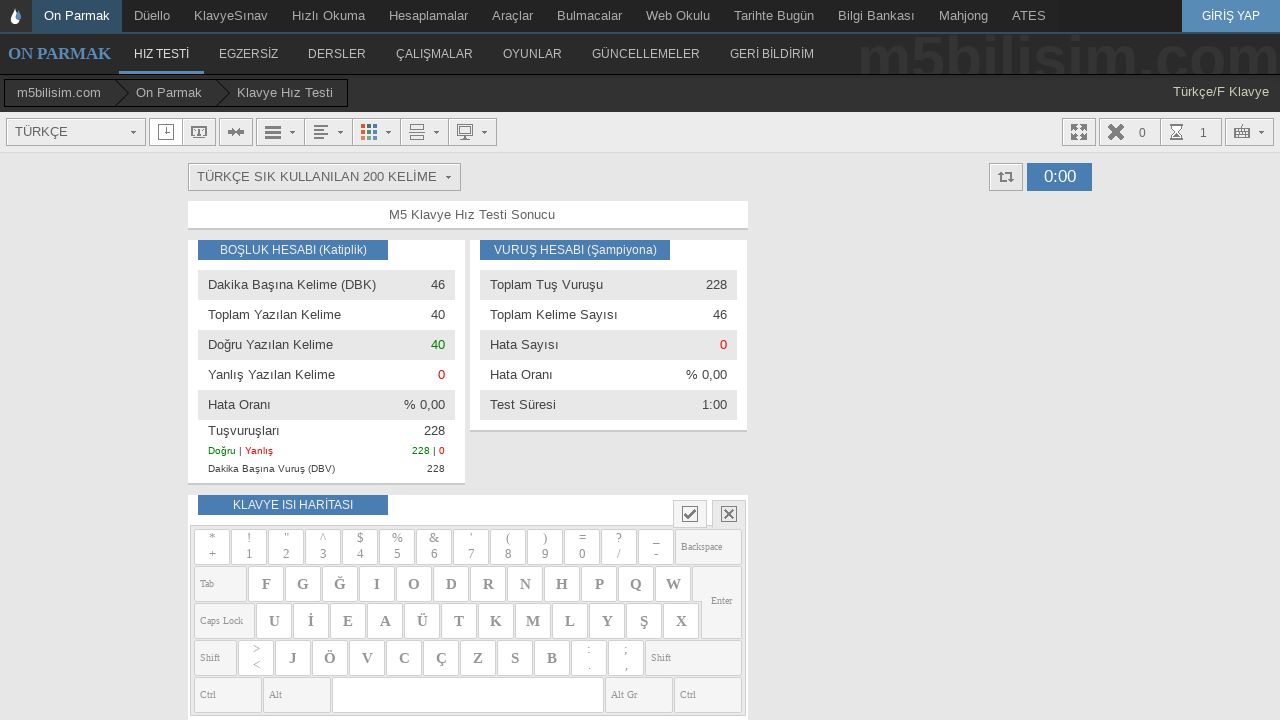

Typed 'sonra' into the input field on #yaziyaz
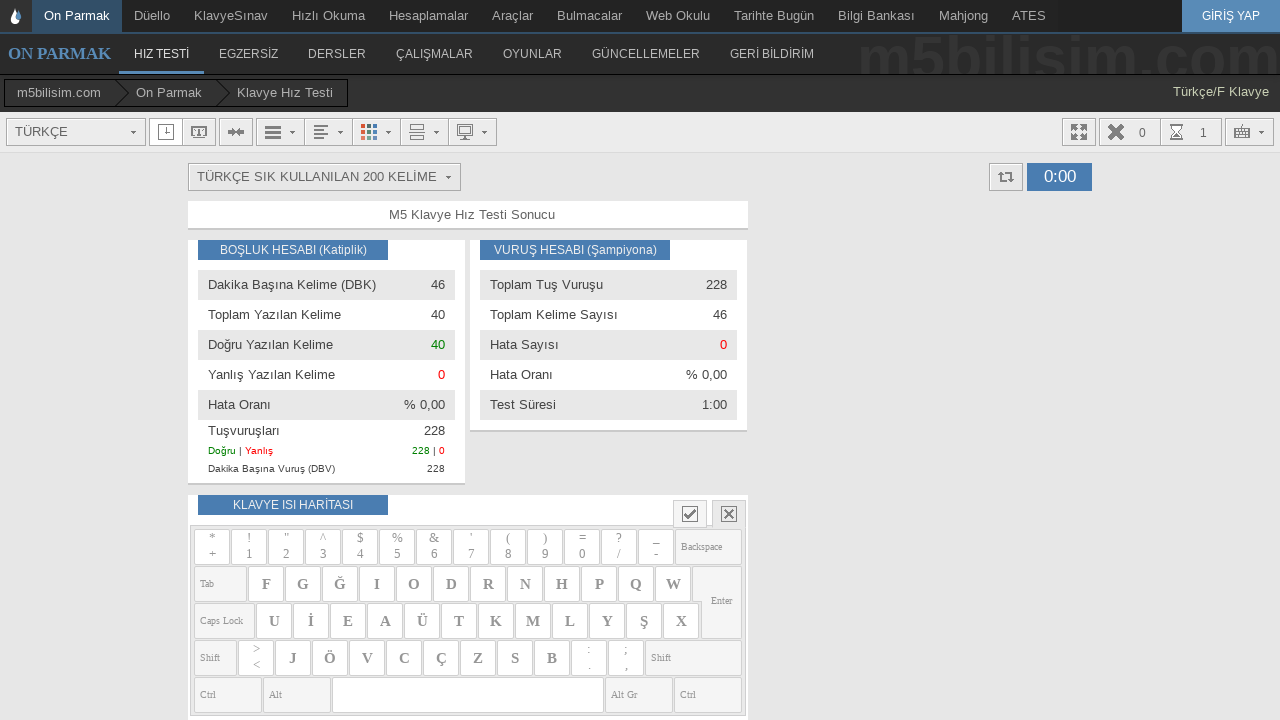

Typed 'veya' into the input field on #yaziyaz
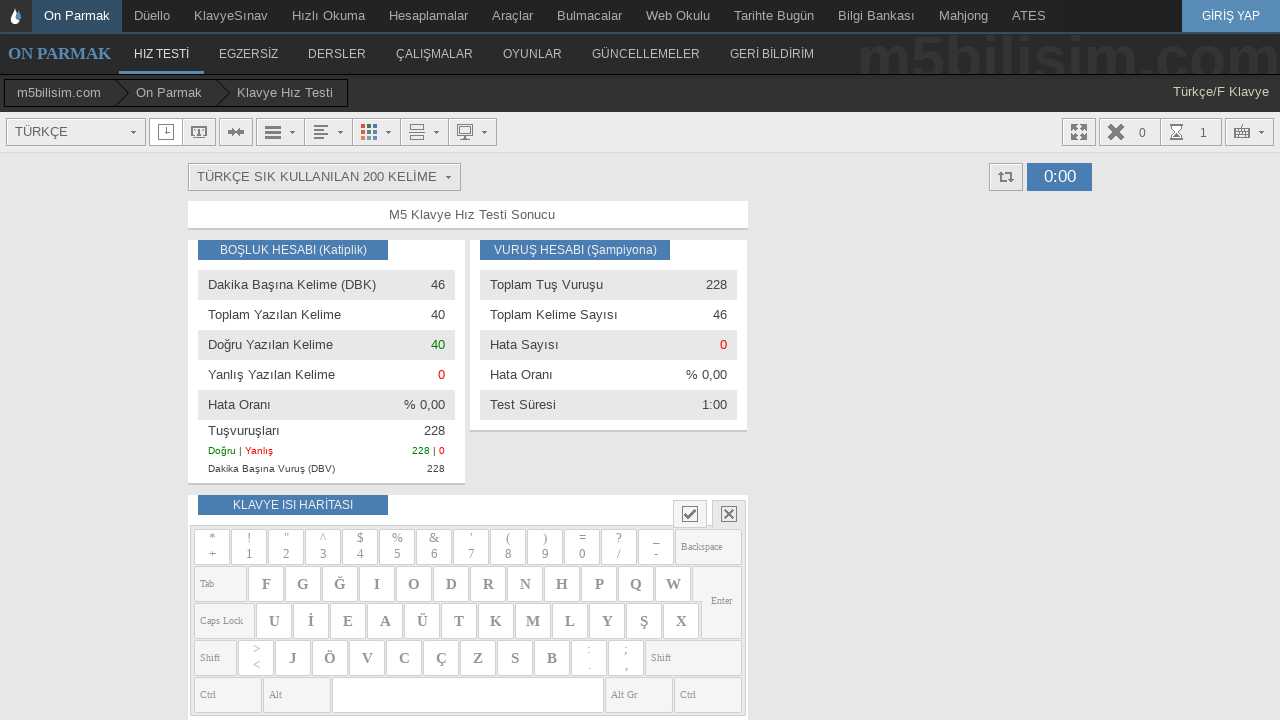

Typed 'konu' into the input field on #yaziyaz
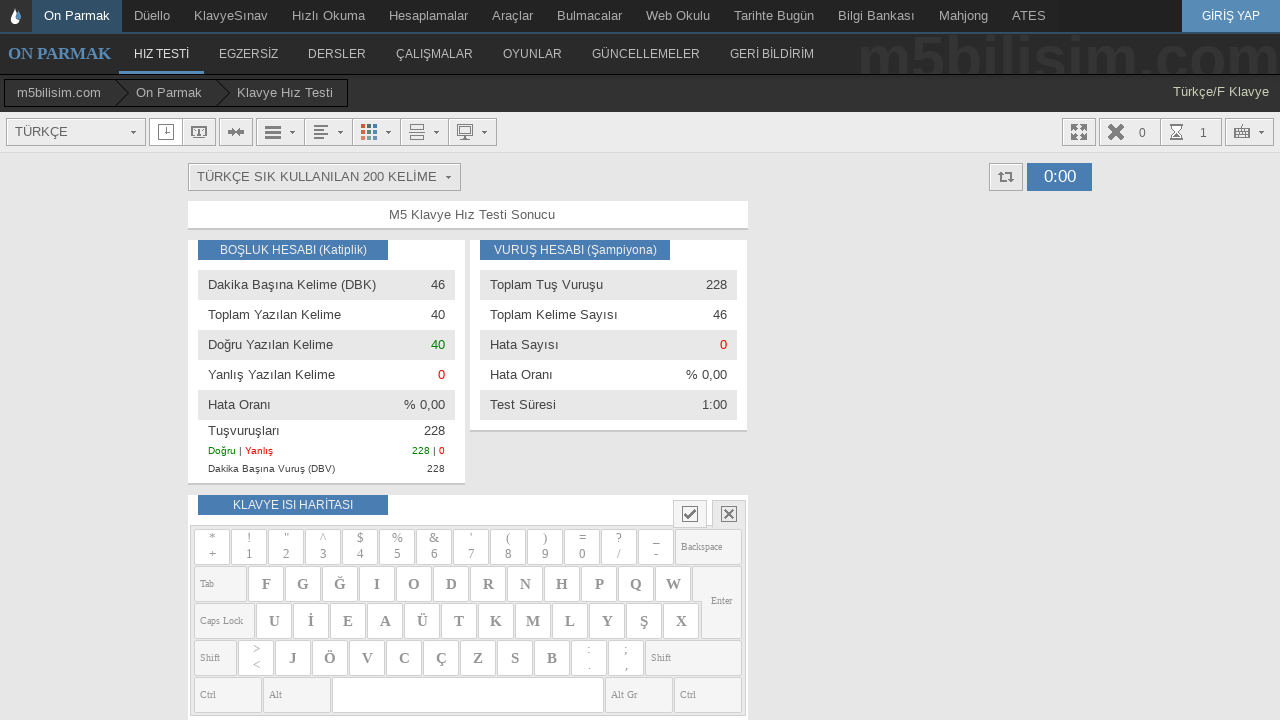

Typed 'kalmak' into the input field on #yaziyaz
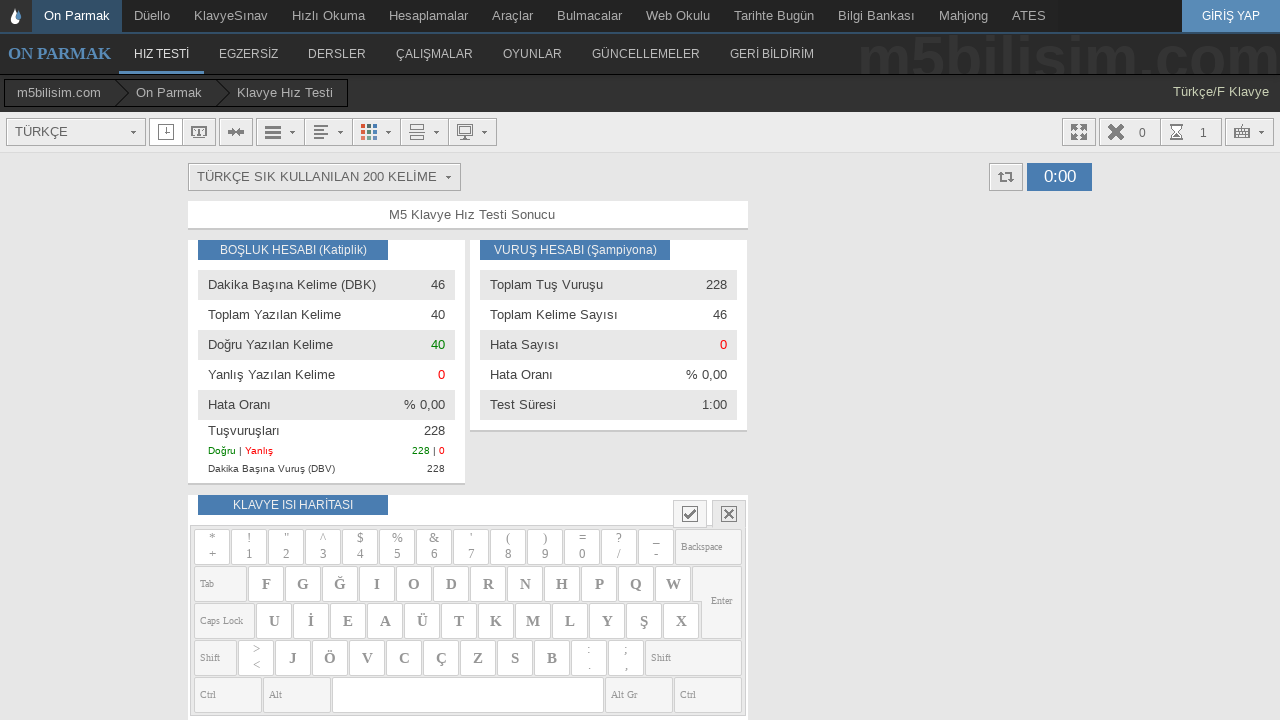

Typed 'göre' into the input field on #yaziyaz
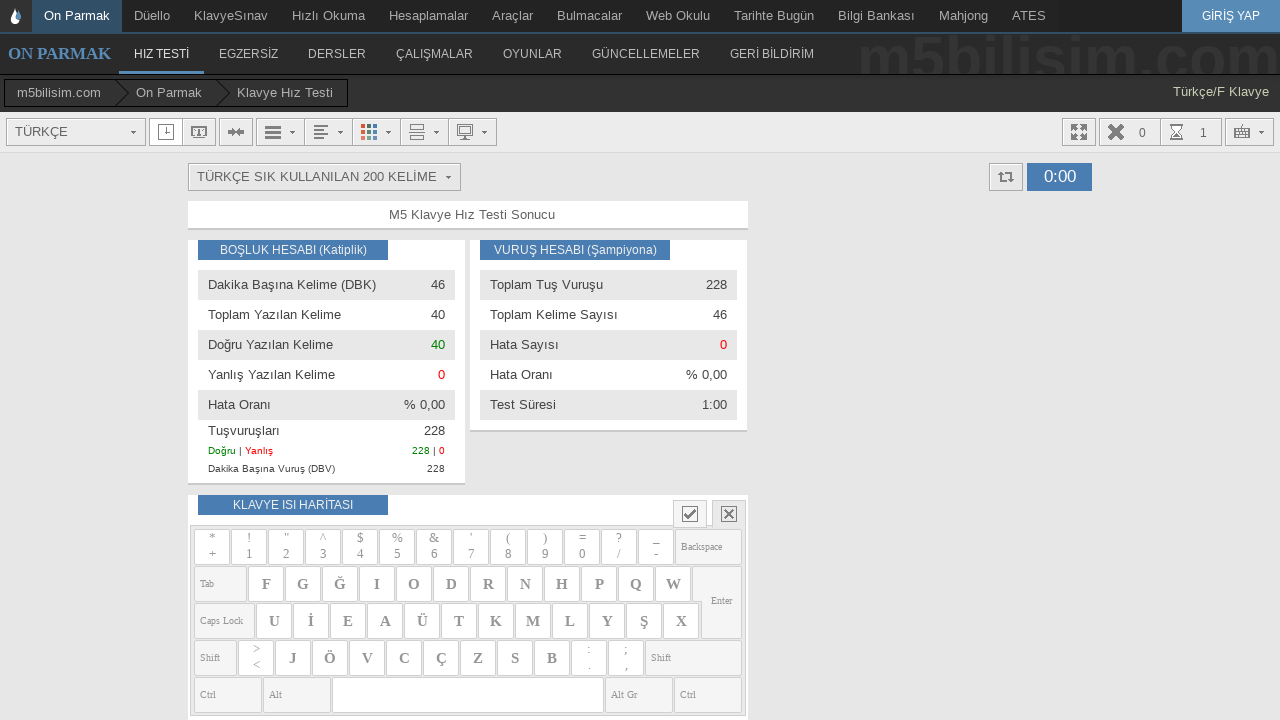

Typed 'ön' into the input field on #yaziyaz
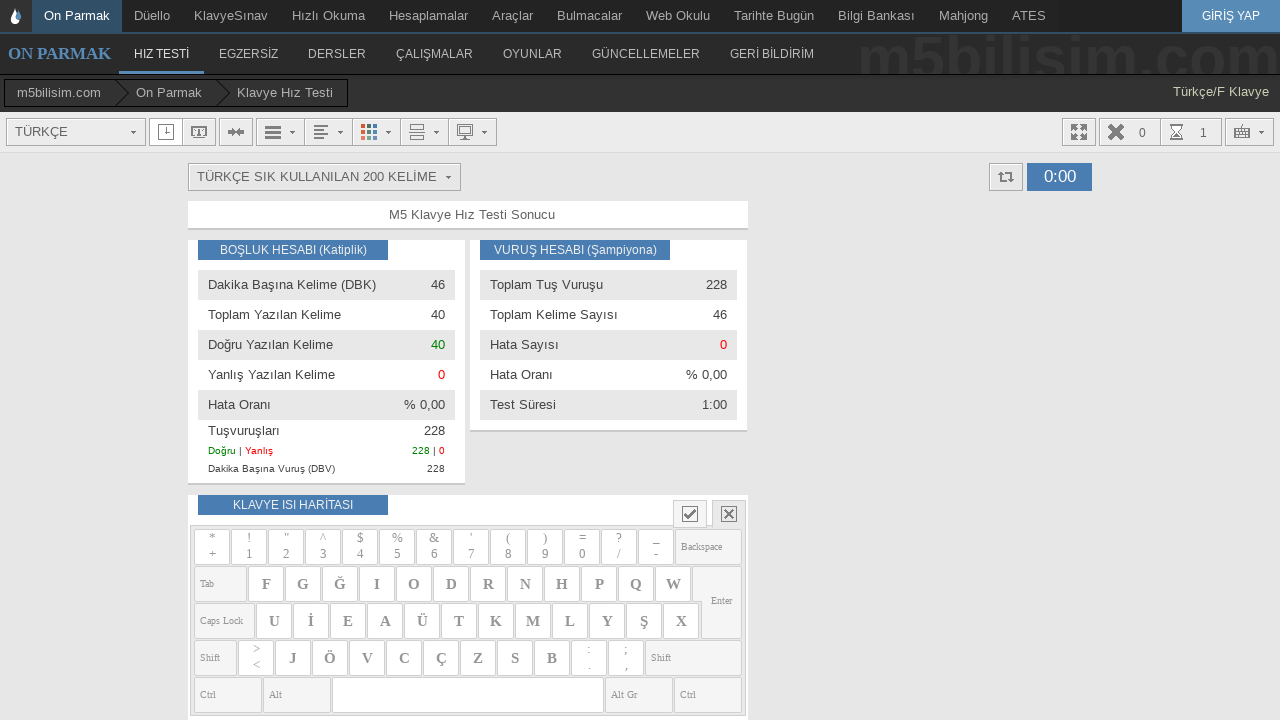

Typed 'başlamak' into the input field on #yaziyaz
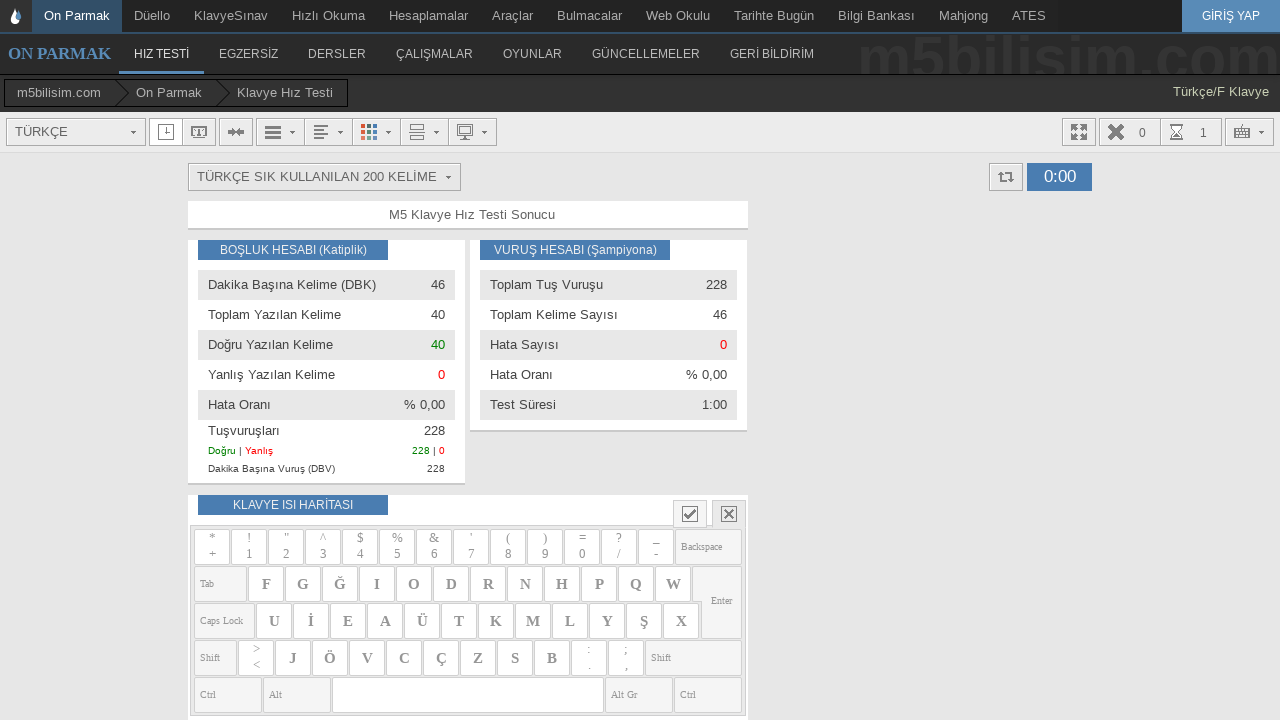

Typed 'görmek' into the input field on #yaziyaz
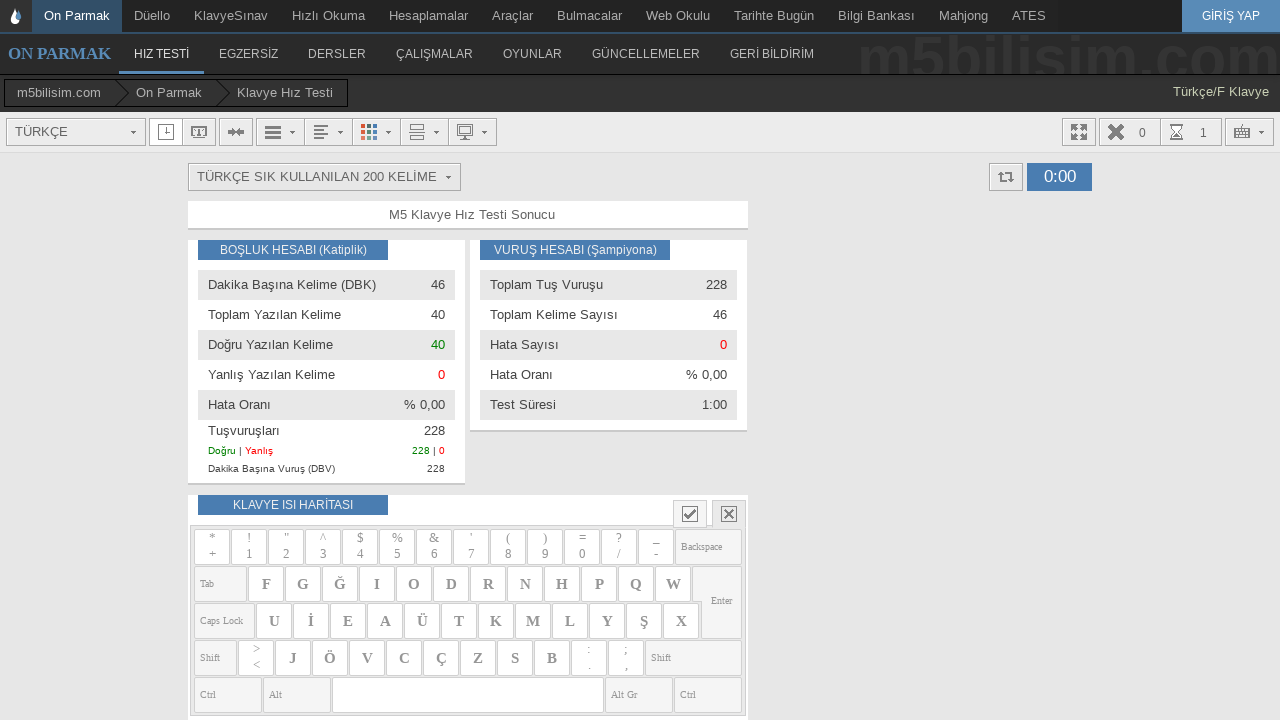

Typed 'önemli' into the input field on #yaziyaz
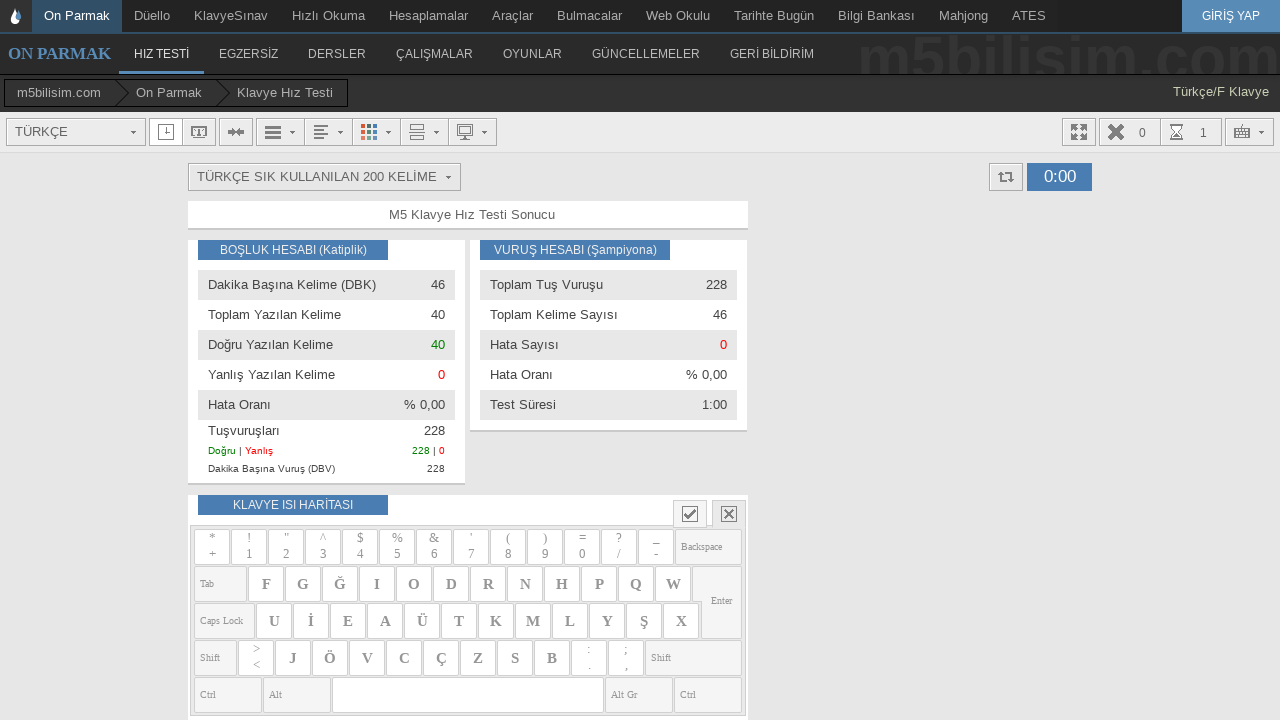

Typed 'sahip' into the input field on #yaziyaz
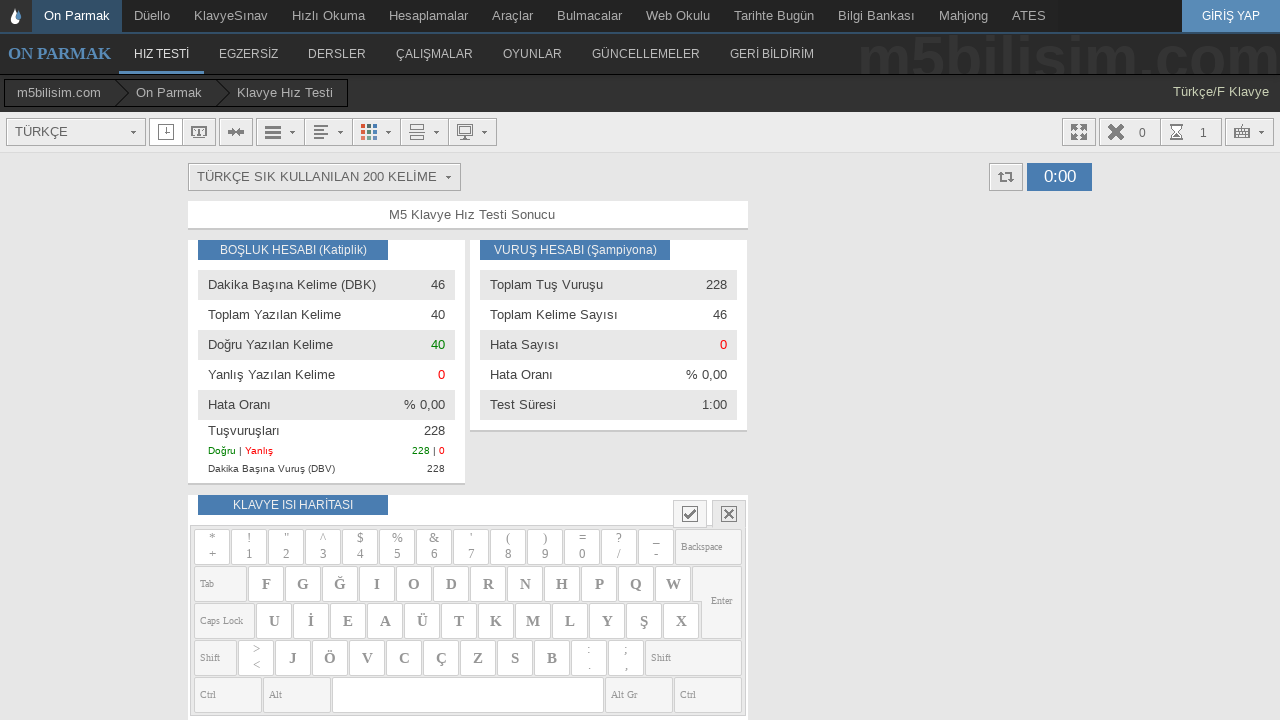

Typed 'biz' into the input field on #yaziyaz
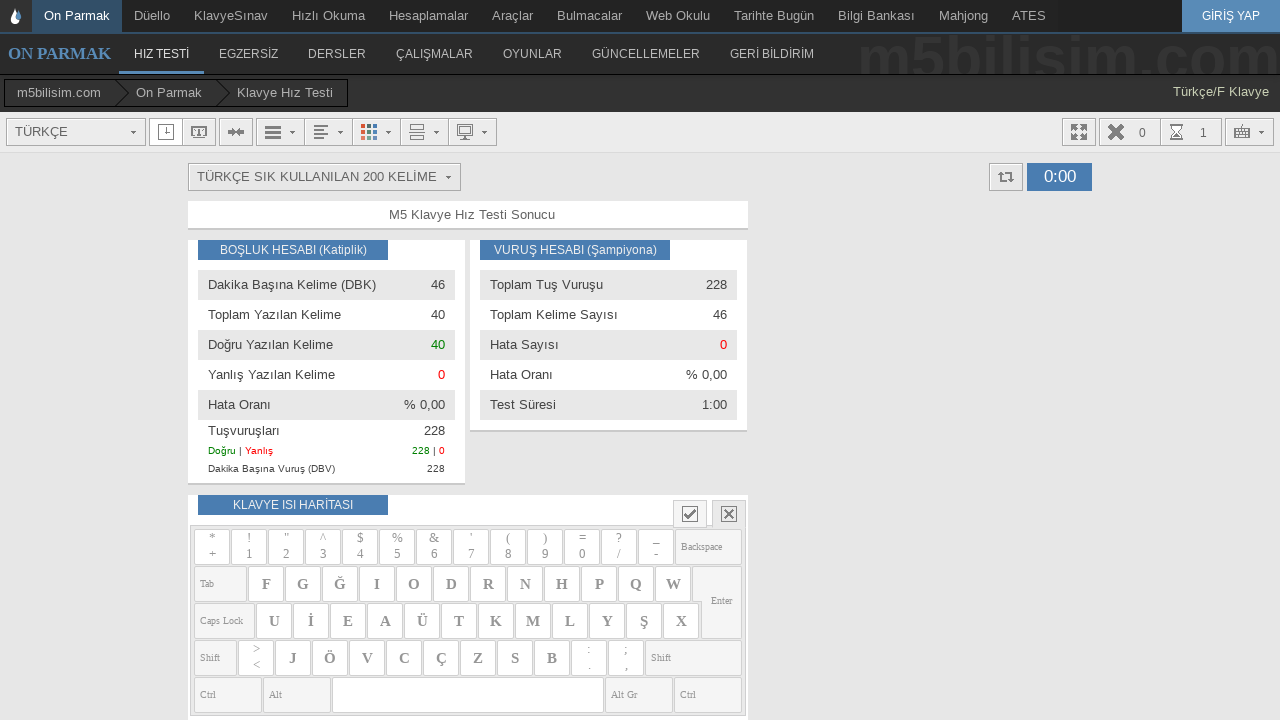

Typed 'şimdi' into the input field on #yaziyaz
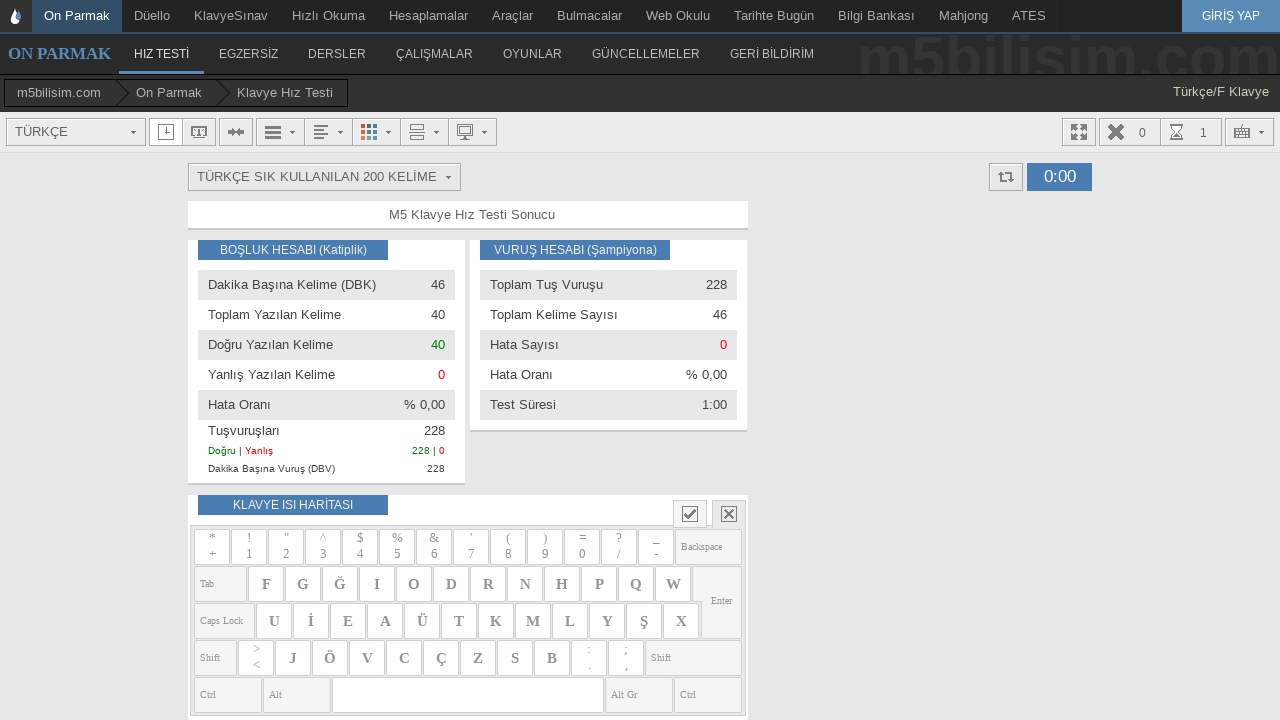

Typed 'girmek' into the input field on #yaziyaz
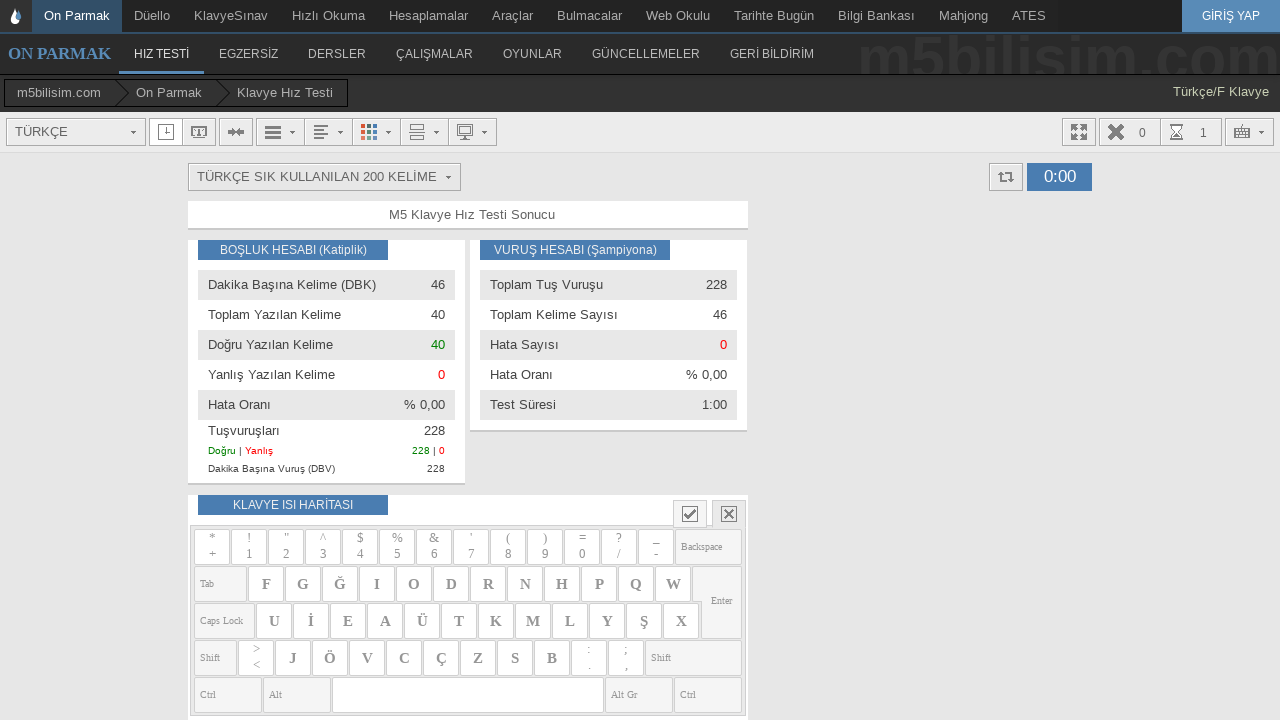

Typed 'küçük' into the input field on #yaziyaz
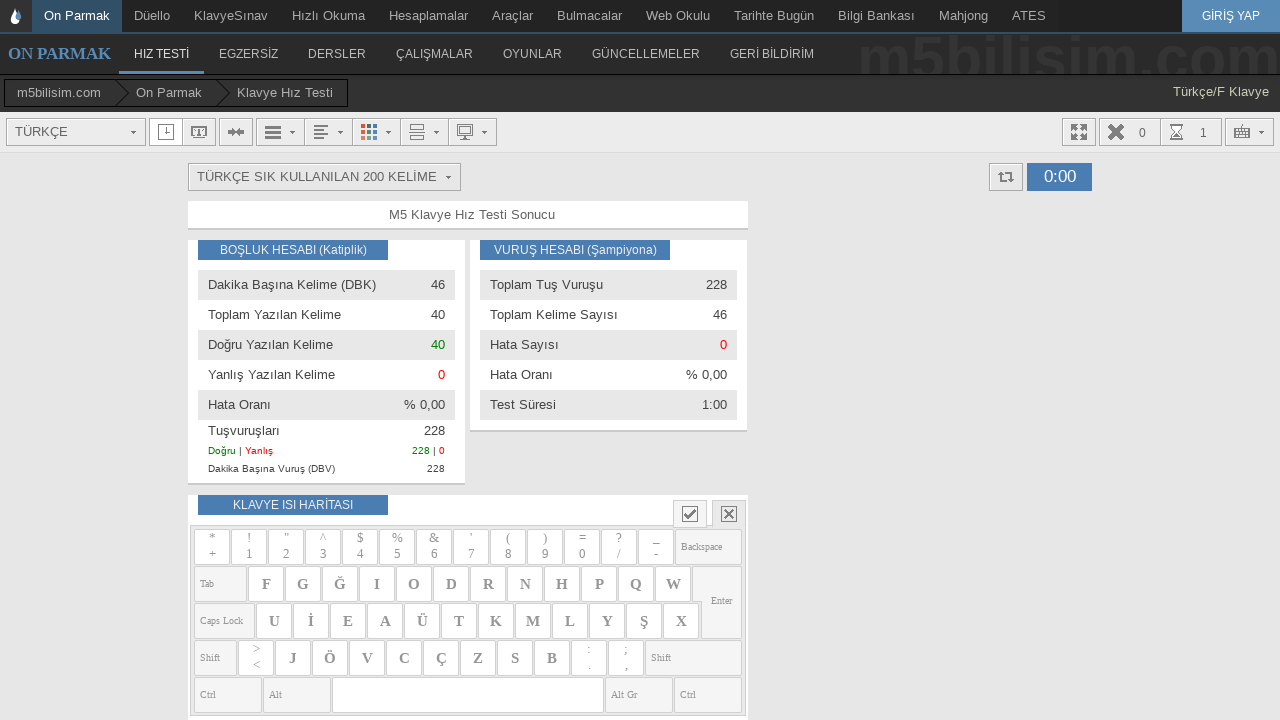

Typed 'şu' into the input field on #yaziyaz
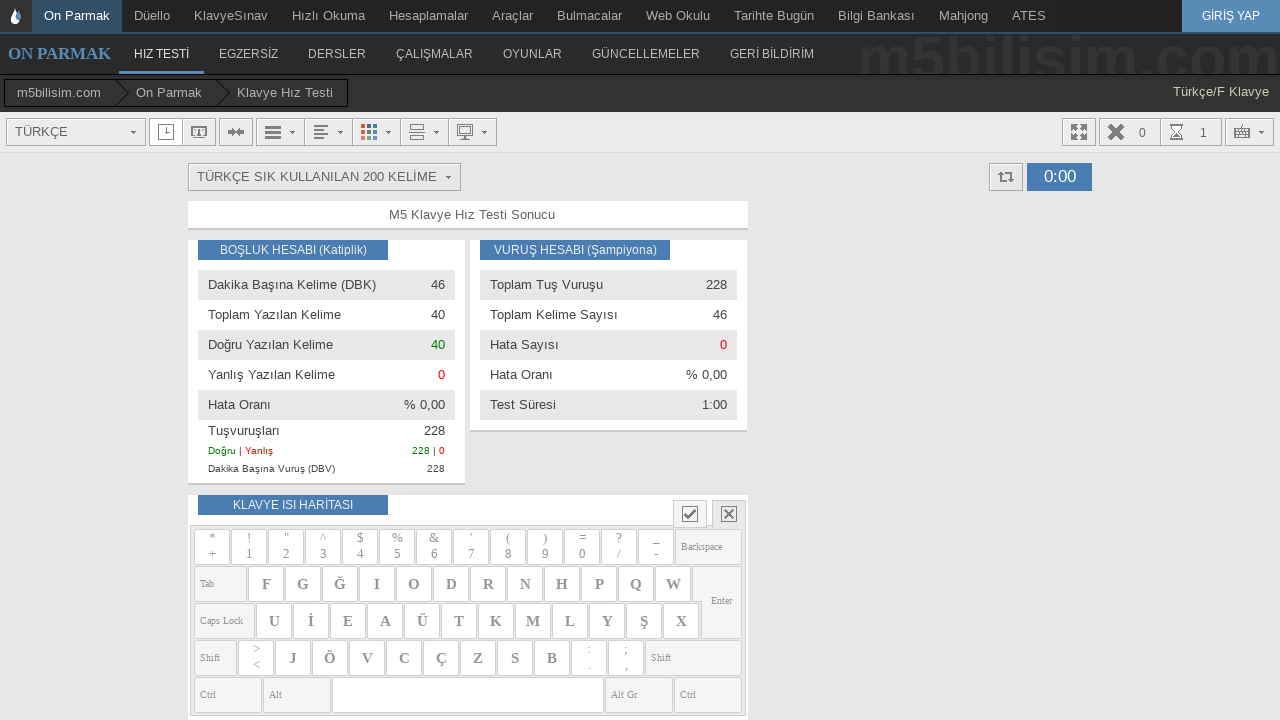

Typed 'yer' into the input field on #yaziyaz
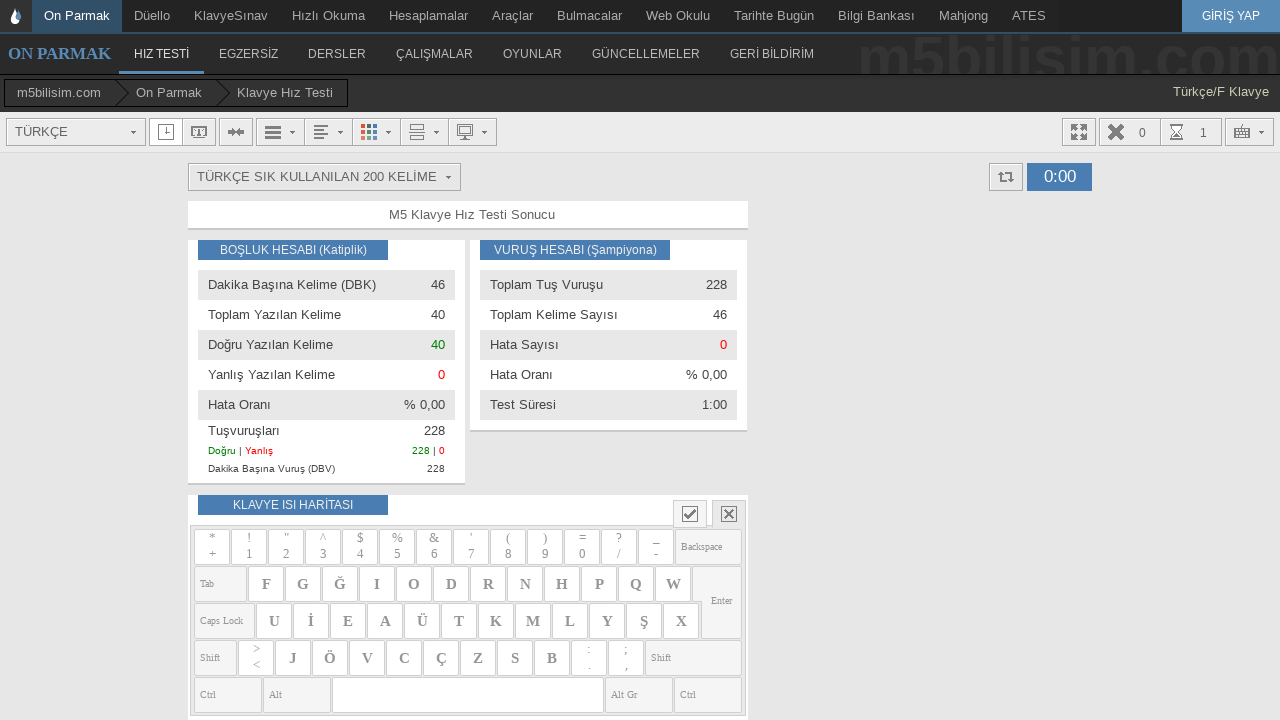

Typed 'saat' into the input field on #yaziyaz
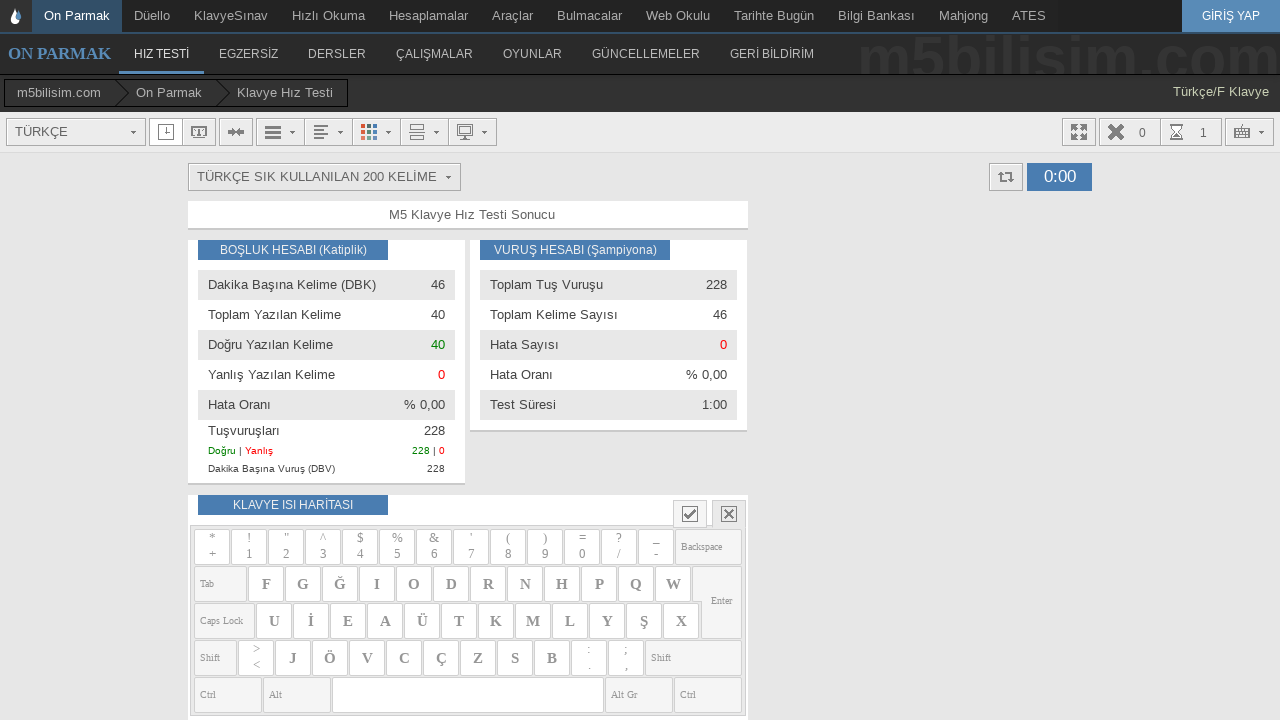

Typed 'ilk' into the input field on #yaziyaz
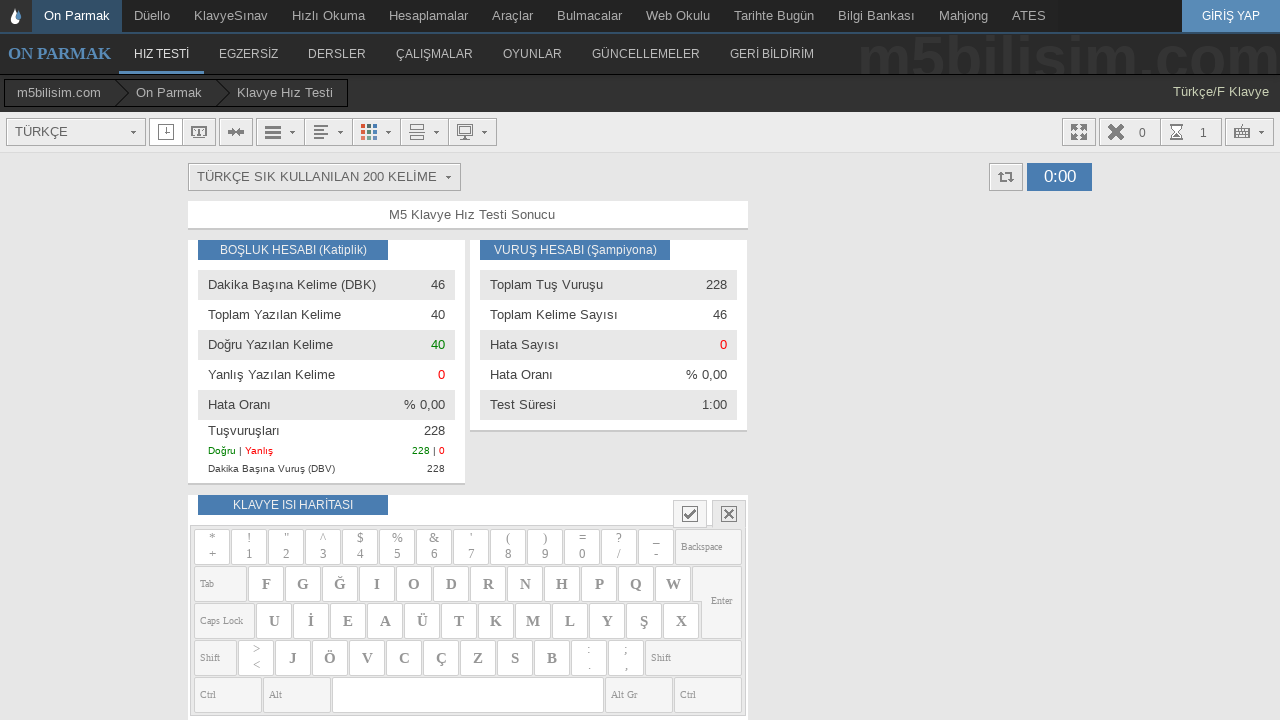

Typed 'hiç' into the input field on #yaziyaz
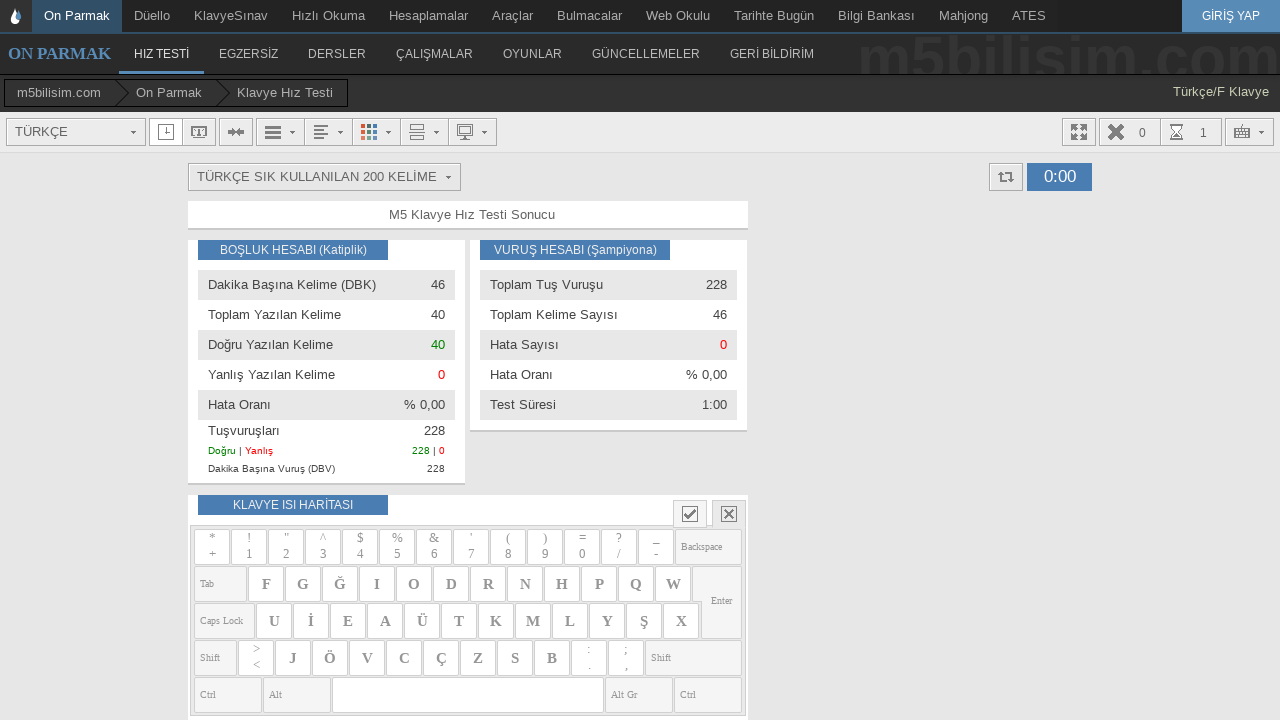

Typed 'zor' into the input field on #yaziyaz
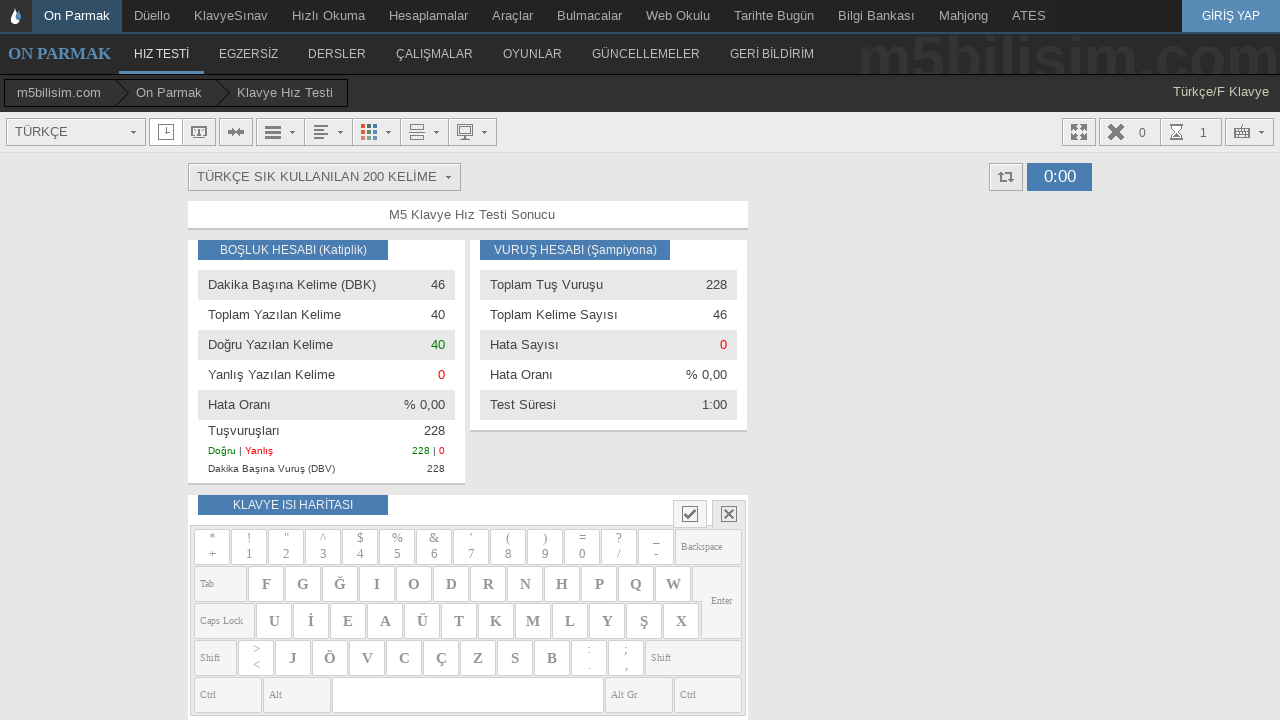

Typed 'karşı' into the input field on #yaziyaz
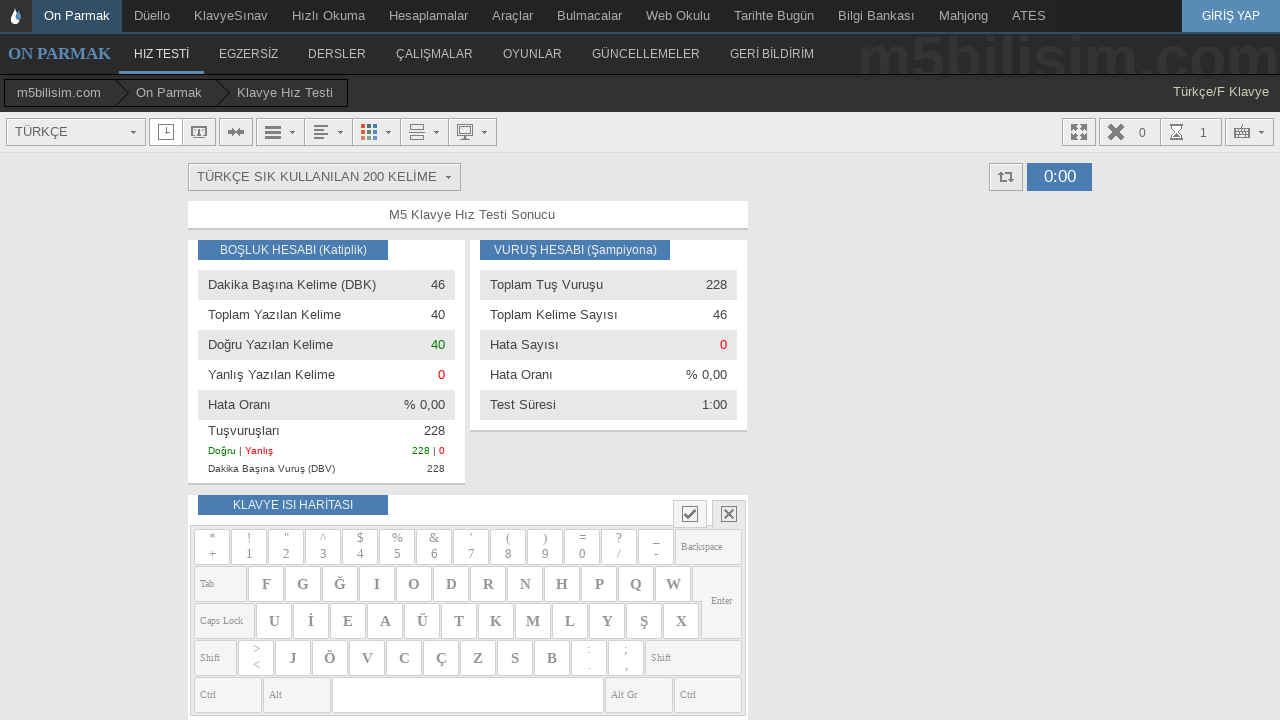

Typed 'neden' into the input field on #yaziyaz
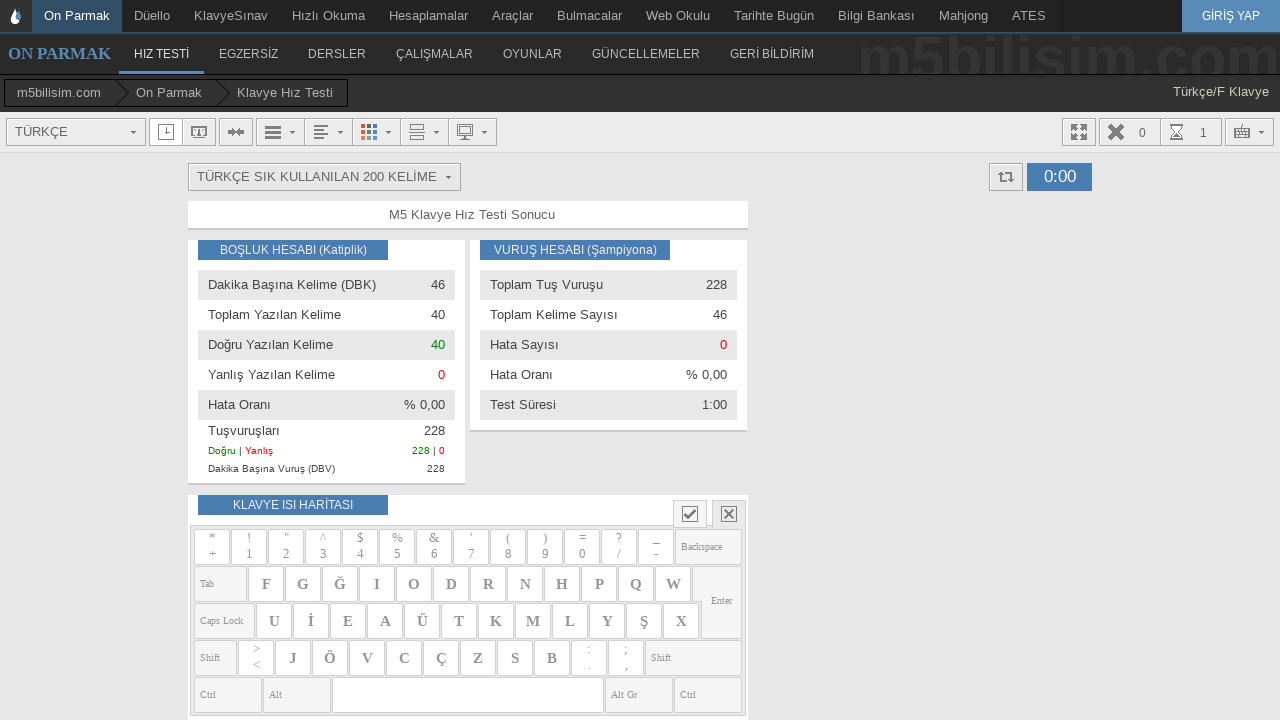

Typed 'biraz' into the input field on #yaziyaz
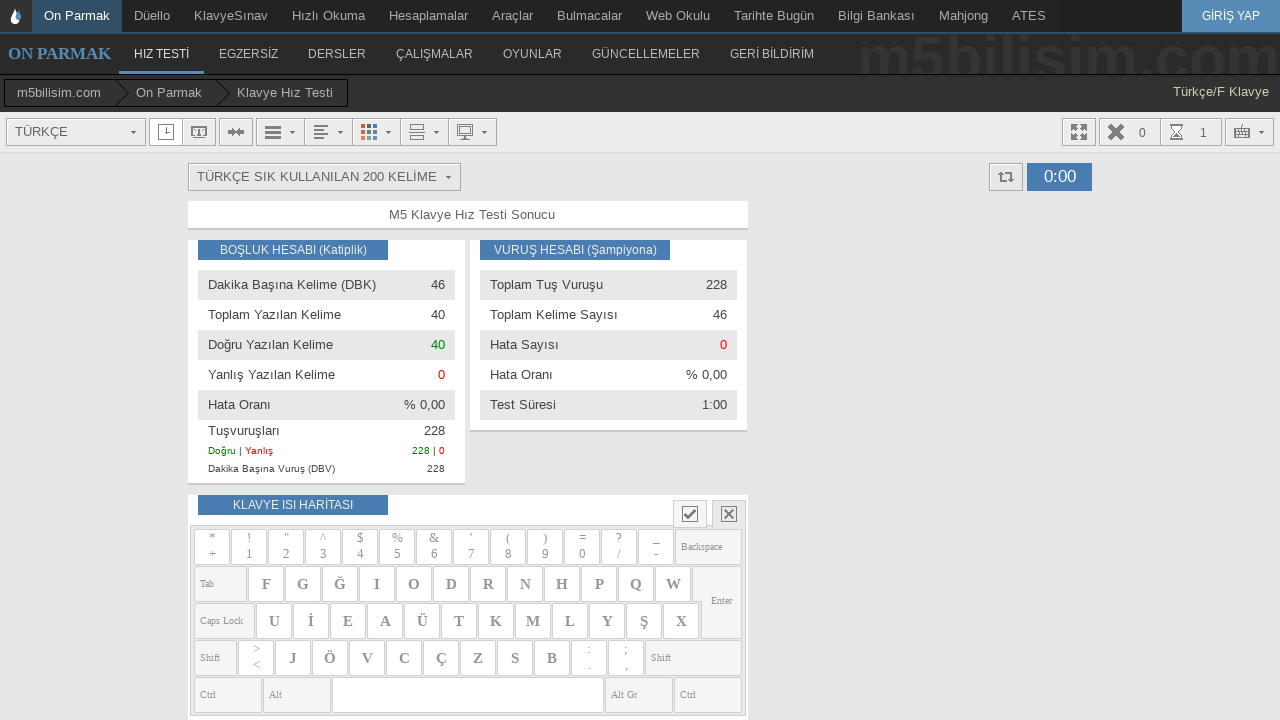

Typed 'el' into the input field on #yaziyaz
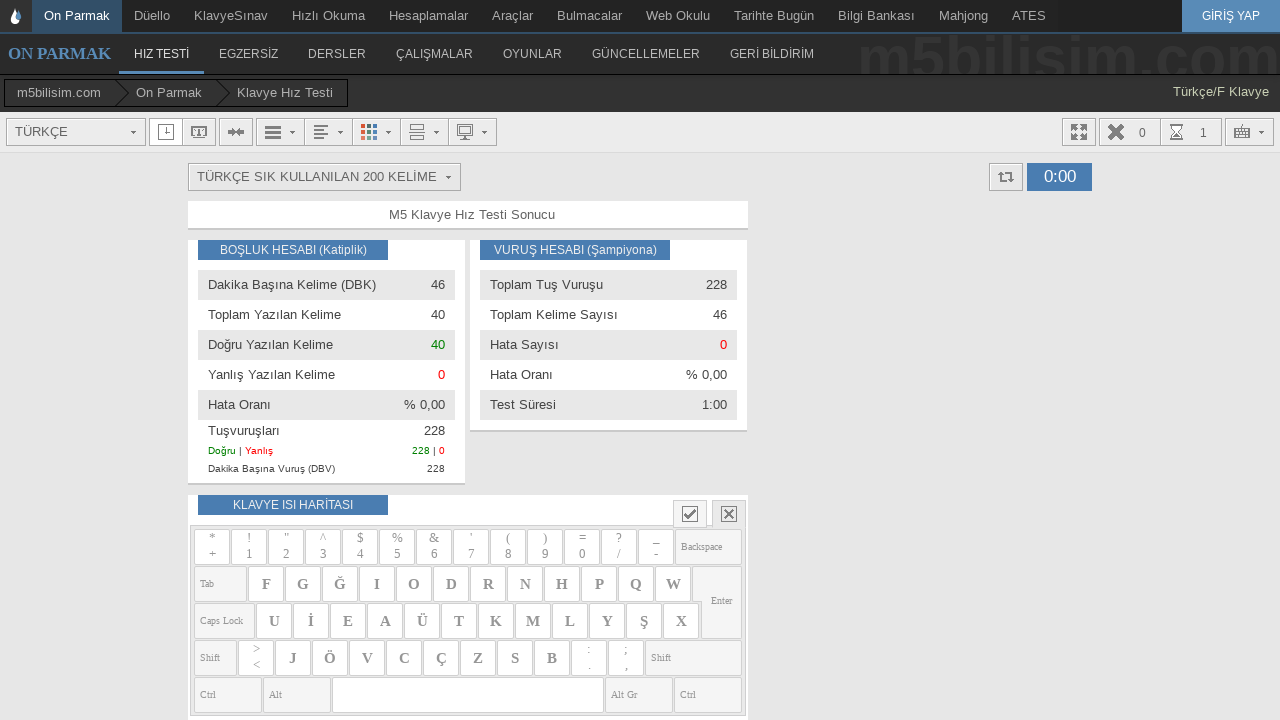

Typed 'söylemek' into the input field on #yaziyaz
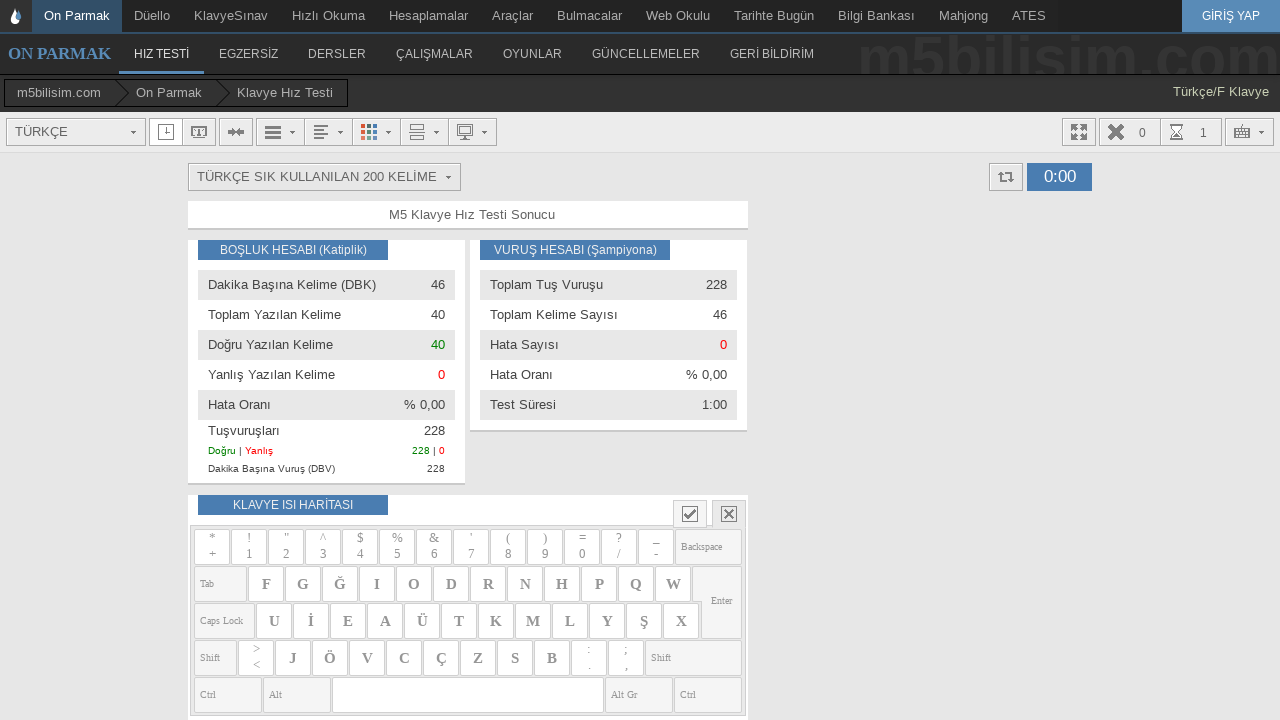

Typed 'artık' into the input field on #yaziyaz
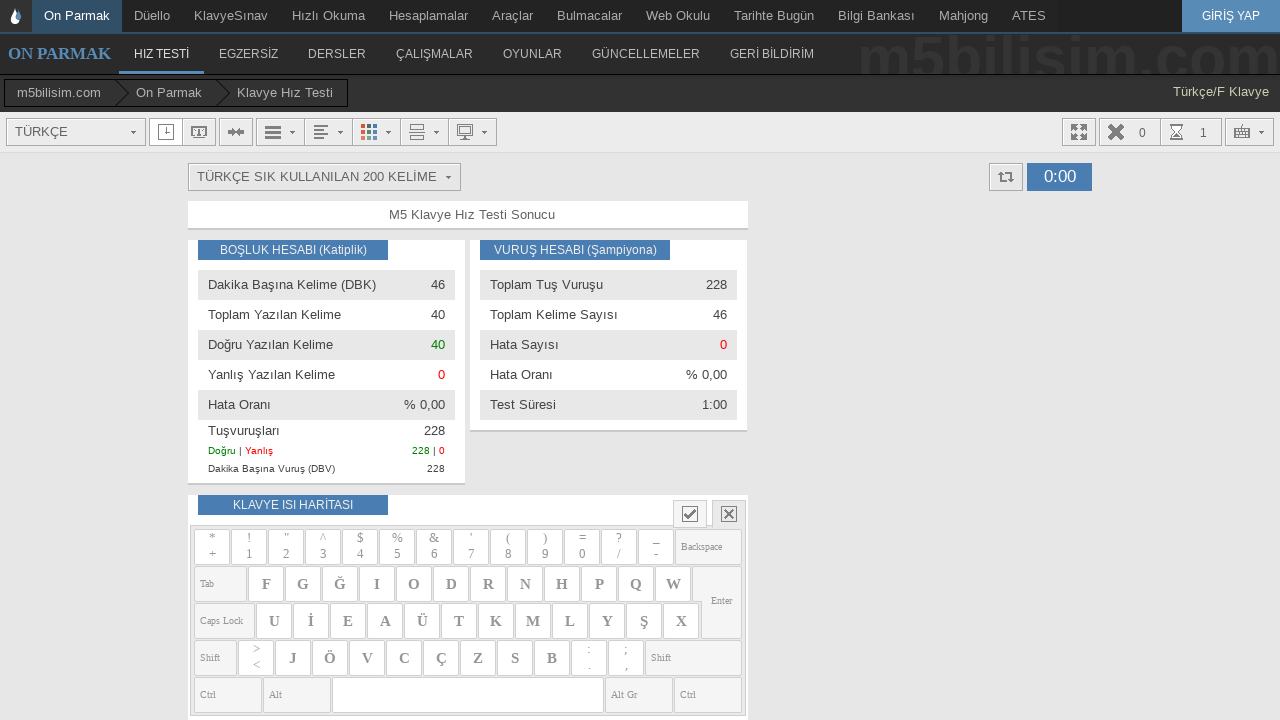

Typed 'sistem' into the input field on #yaziyaz
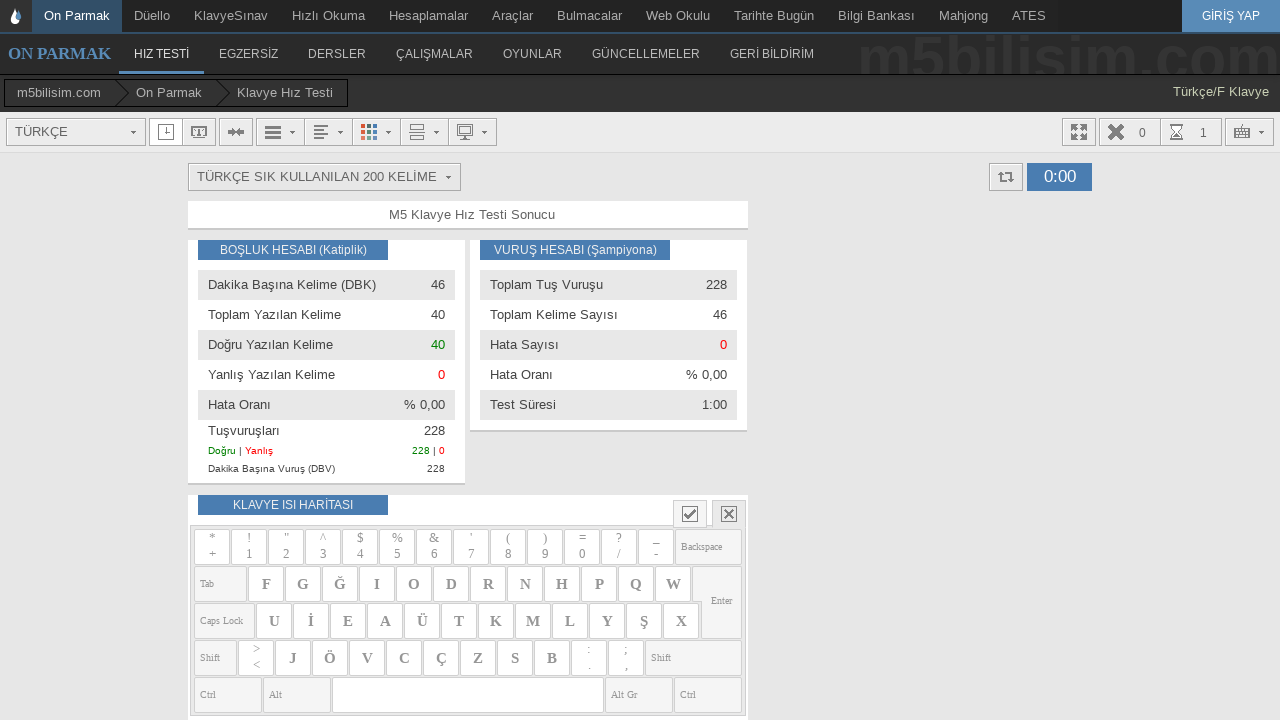

Typed 'söz' into the input field on #yaziyaz
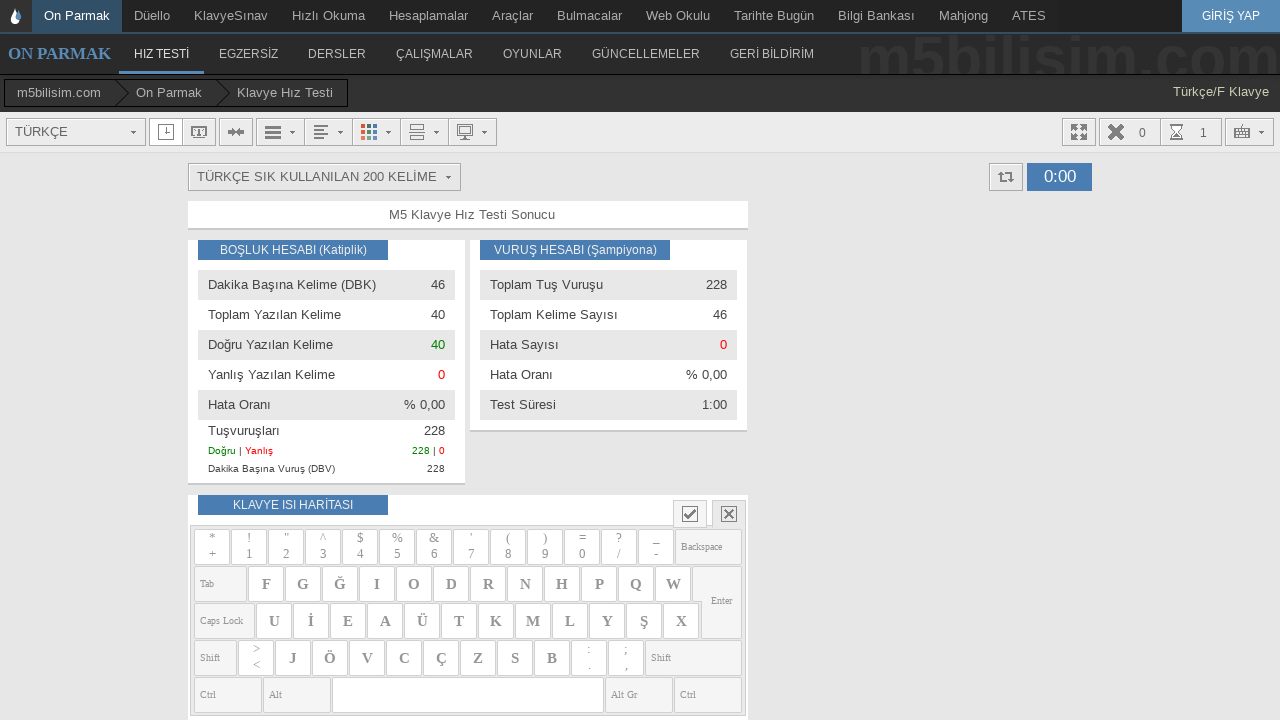

Typed 'adam' into the input field on #yaziyaz
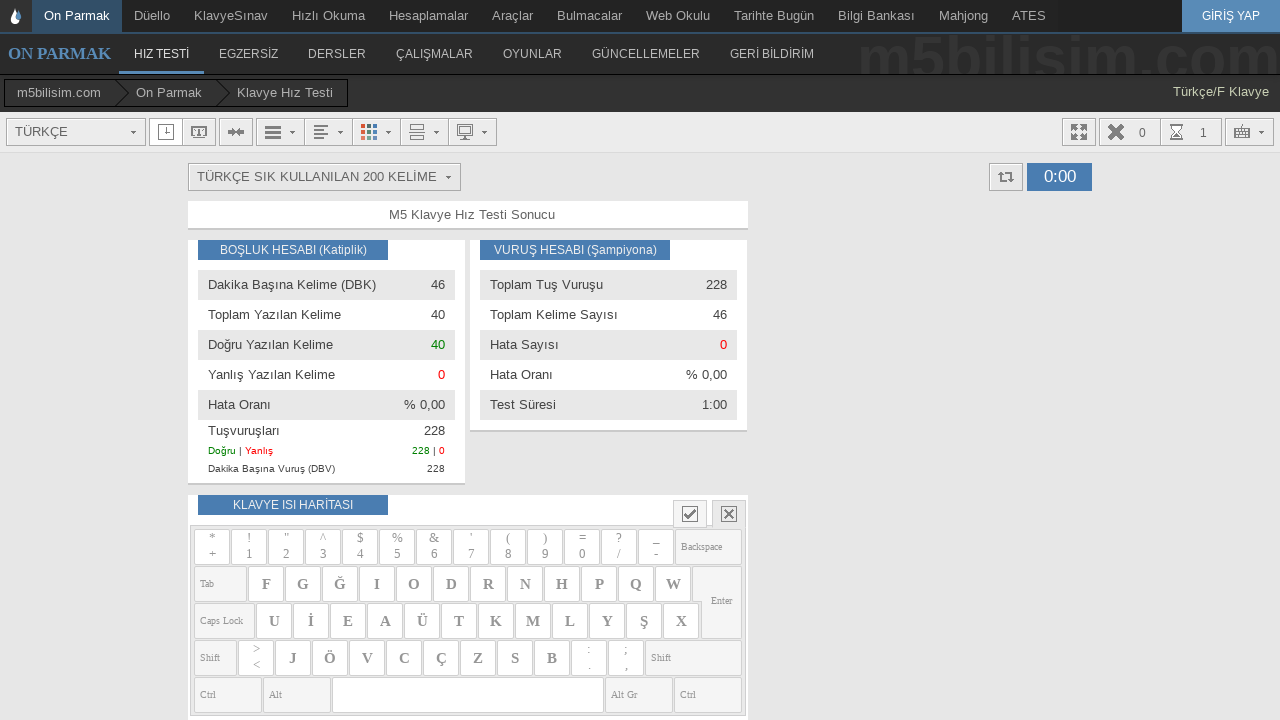

Typed 'sevmek' into the input field on #yaziyaz
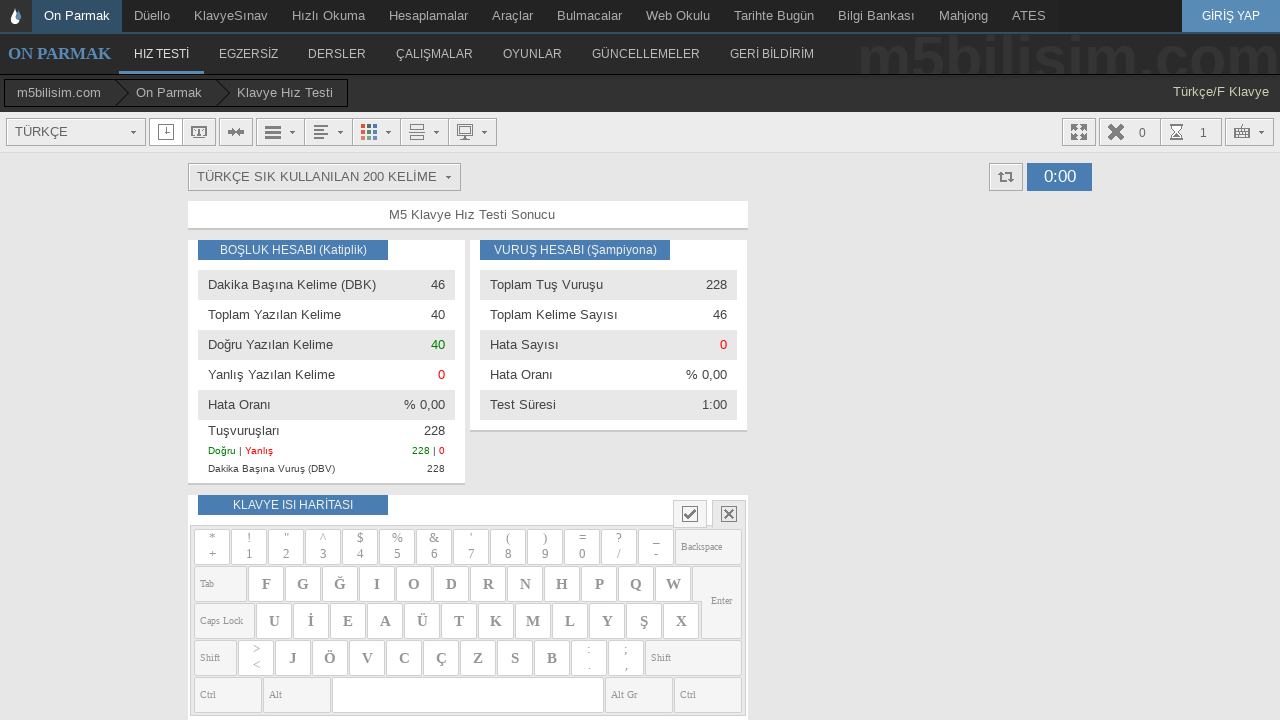

Typed 'ev' into the input field on #yaziyaz
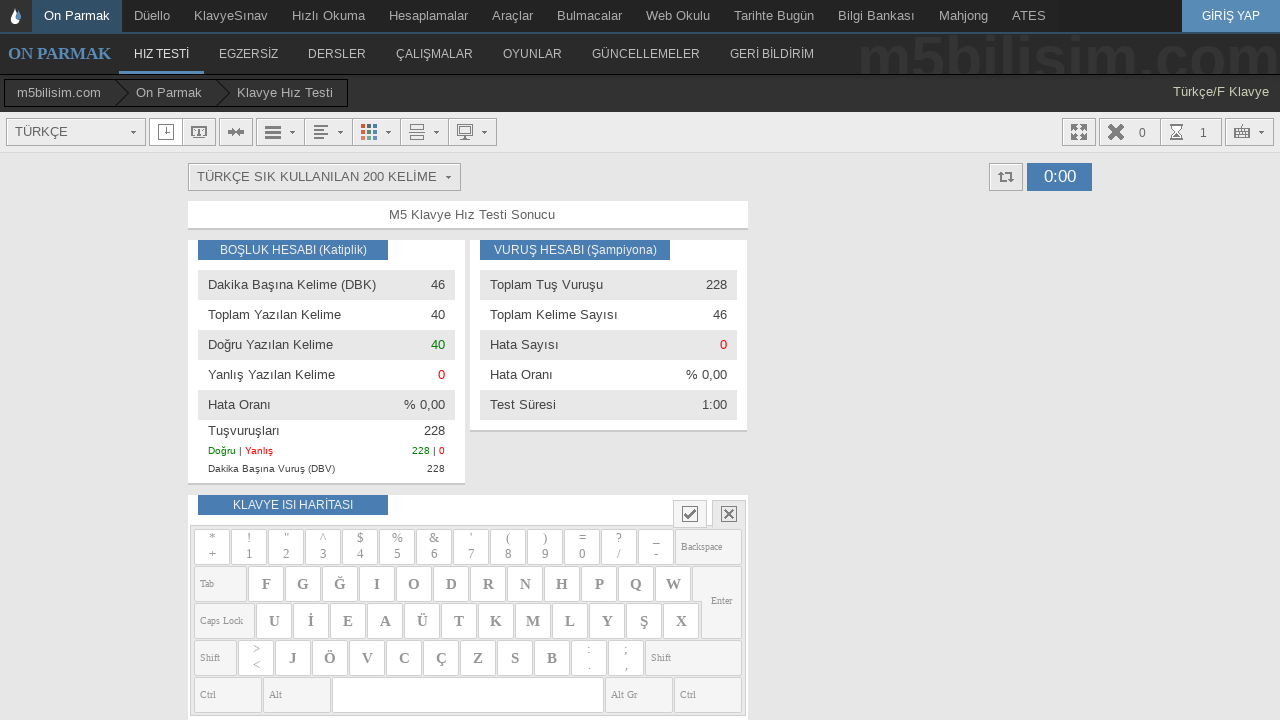

Typed 'kitap' into the input field on #yaziyaz
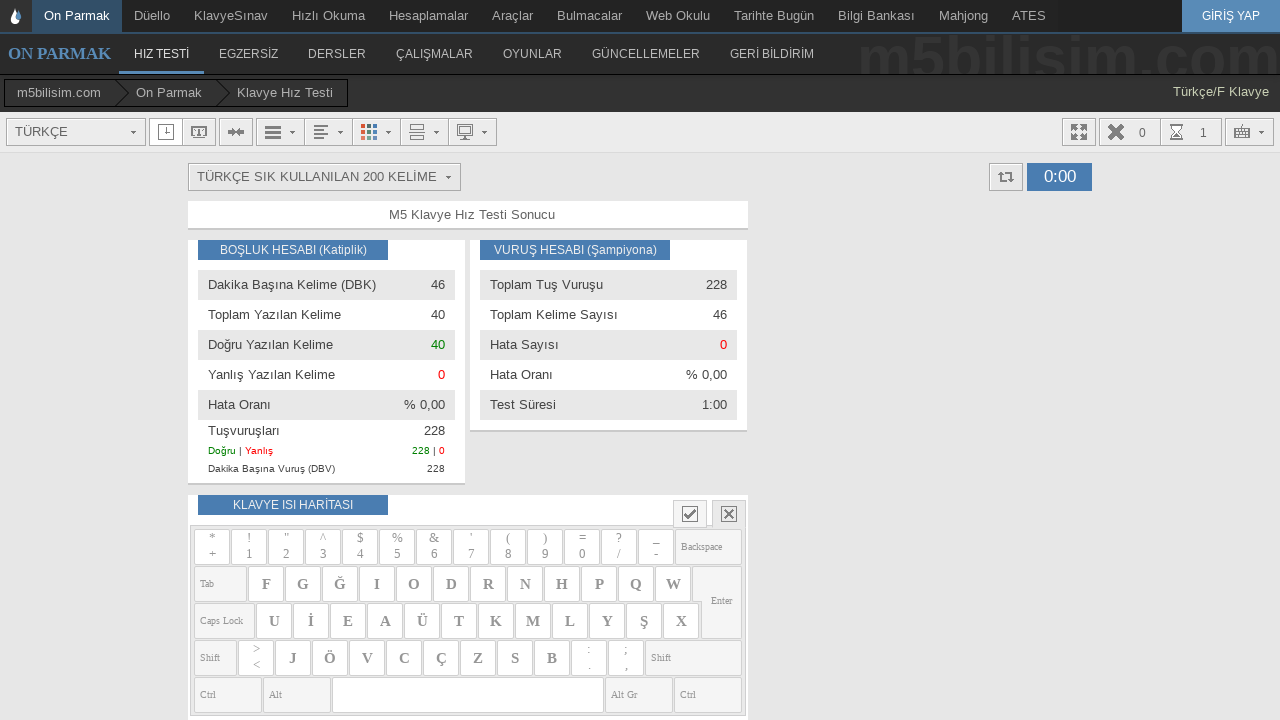

Typed 'içinde' into the input field on #yaziyaz
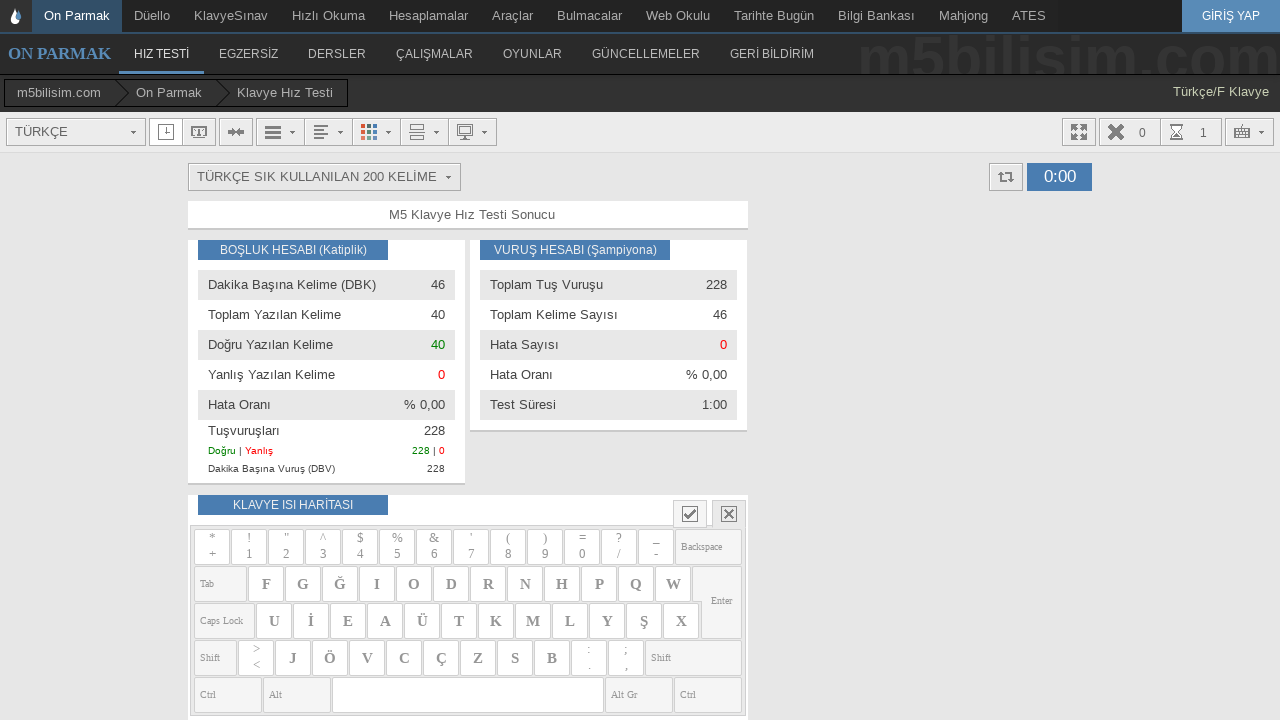

Typed 'verilmek' into the input field on #yaziyaz
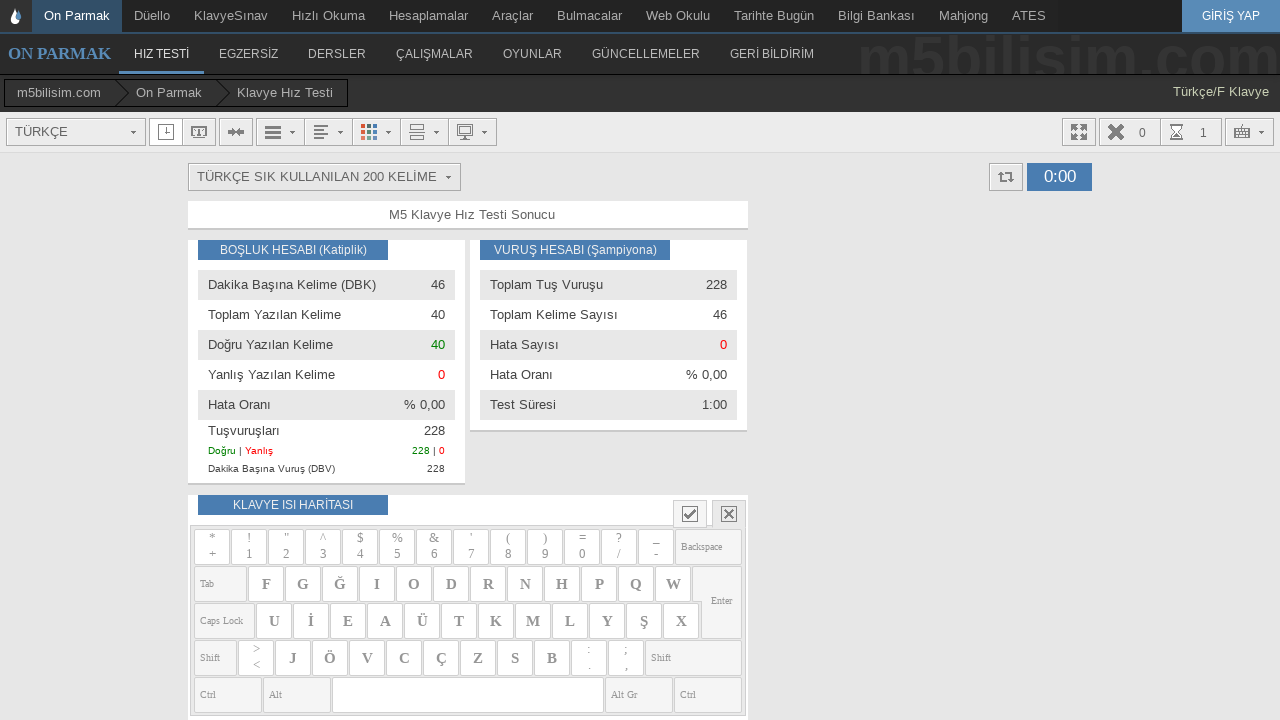

Typed 'ben' into the input field on #yaziyaz
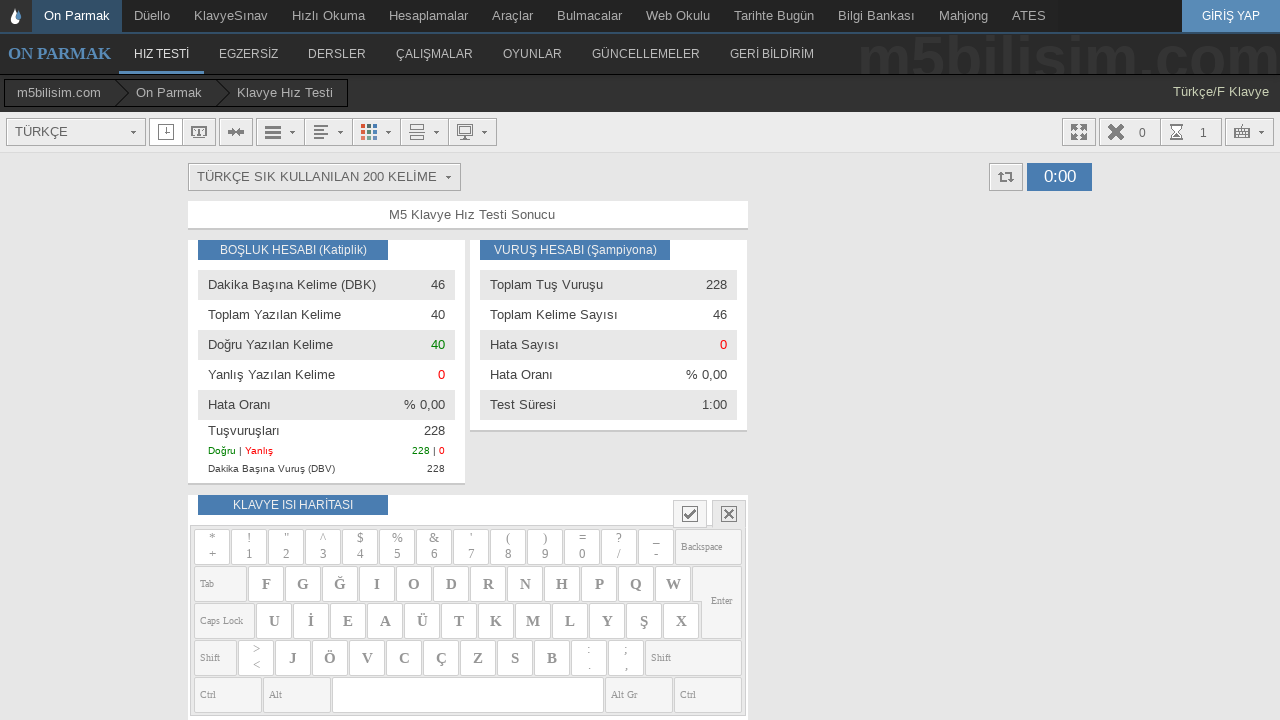

Typed 'ne' into the input field on #yaziyaz
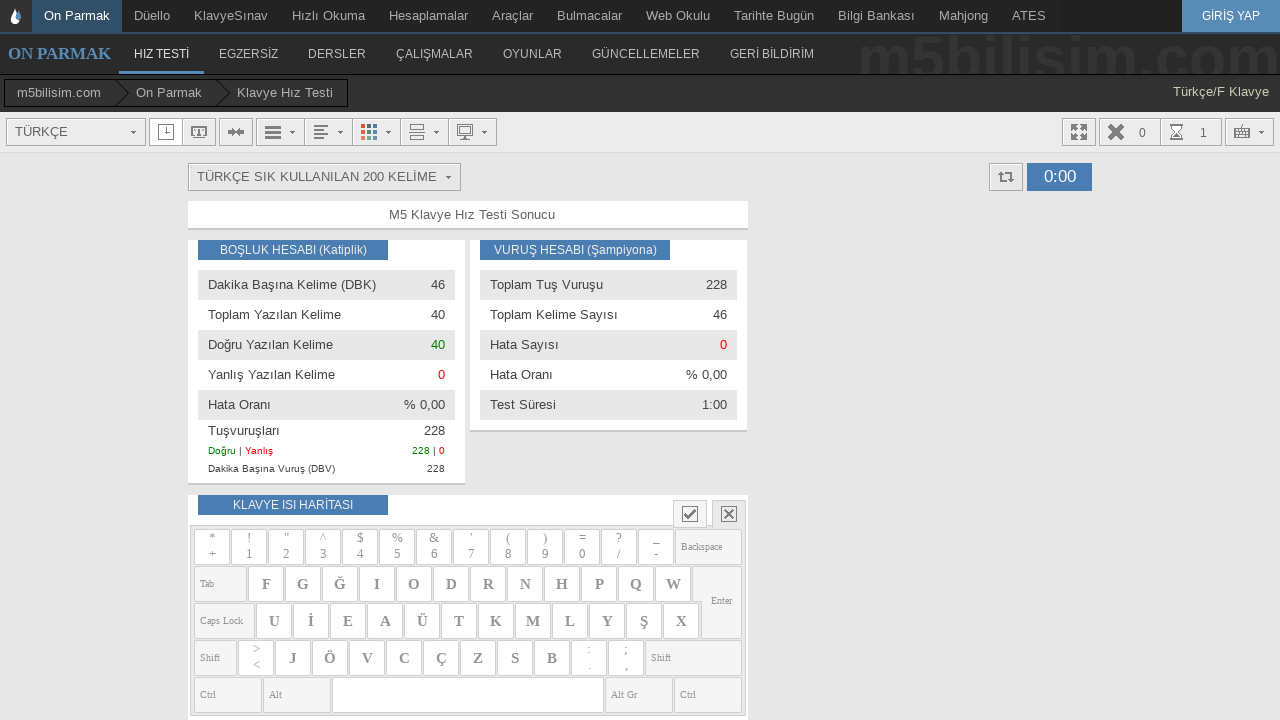

Typed 'yazmak' into the input field on #yaziyaz
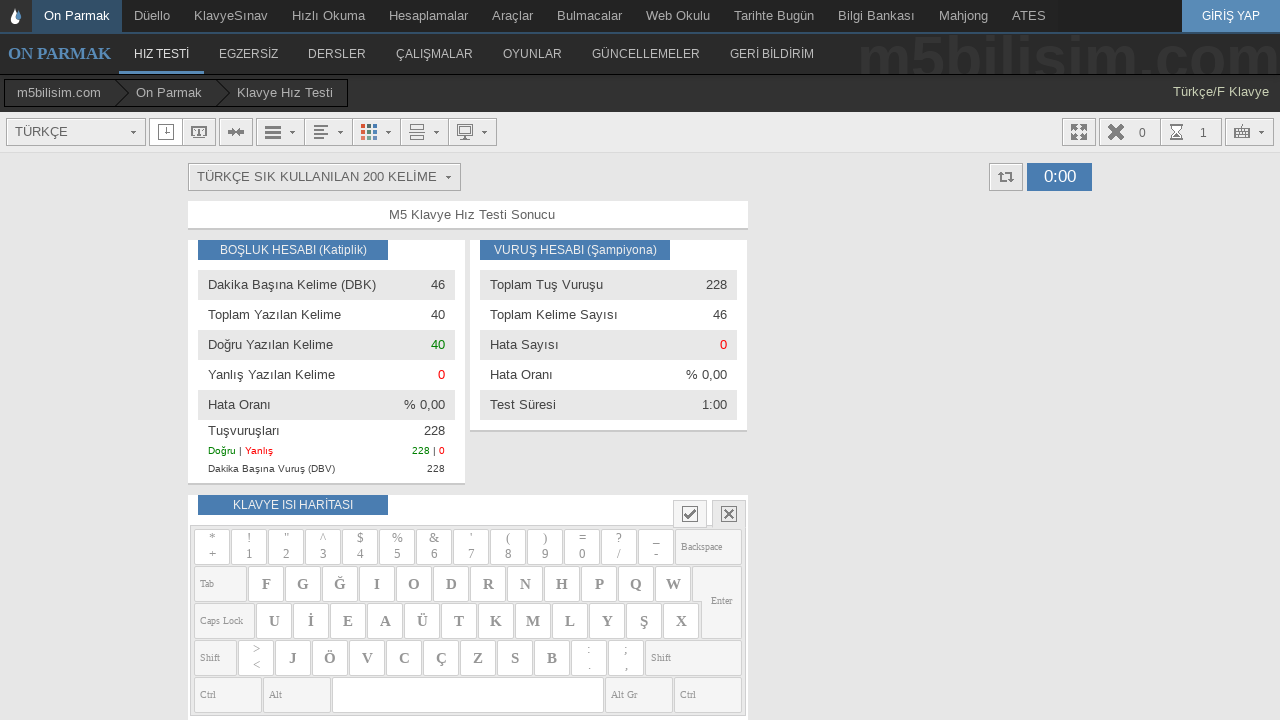

Typed 'burada' into the input field on #yaziyaz
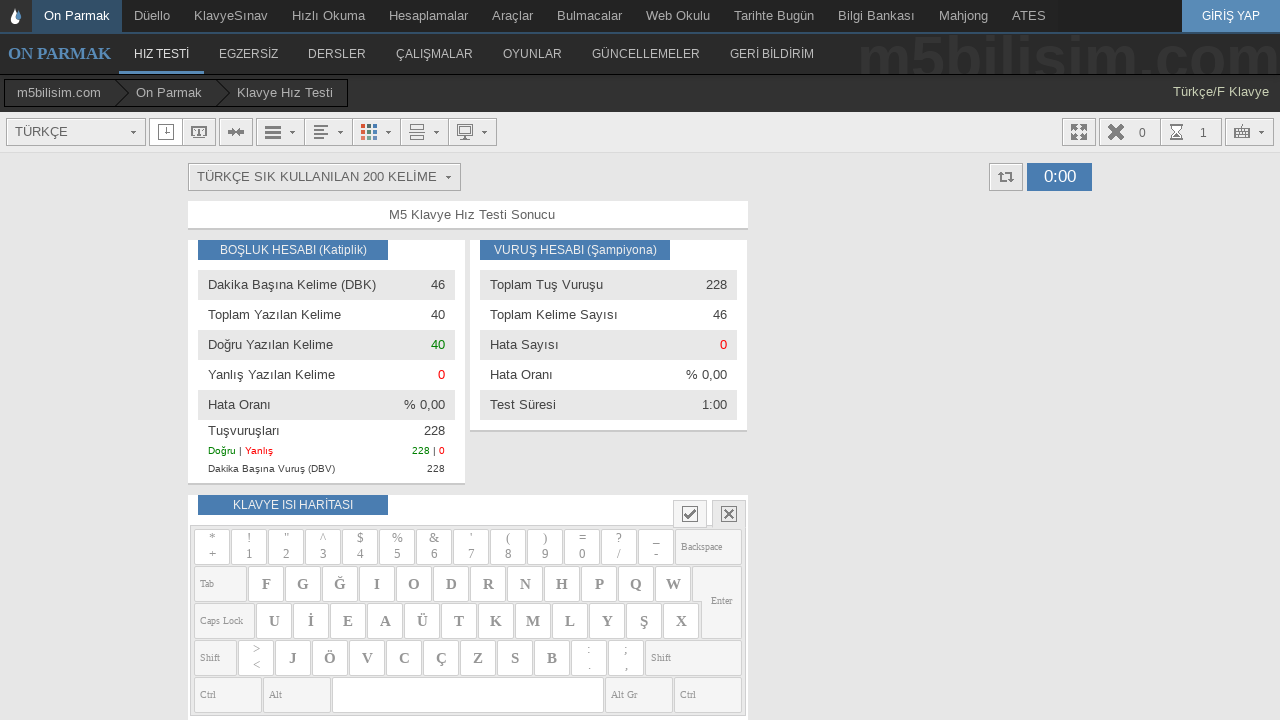

Typed 'kapı' into the input field on #yaziyaz
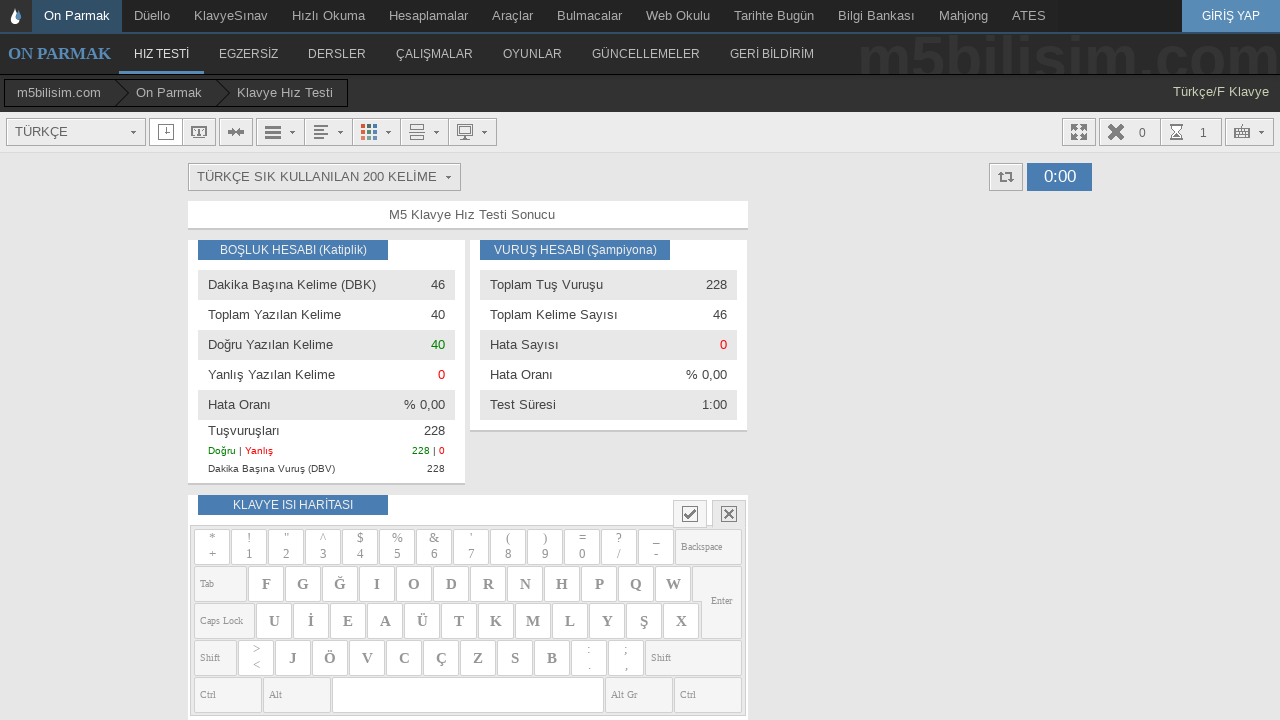

Typed 'gece' into the input field on #yaziyaz
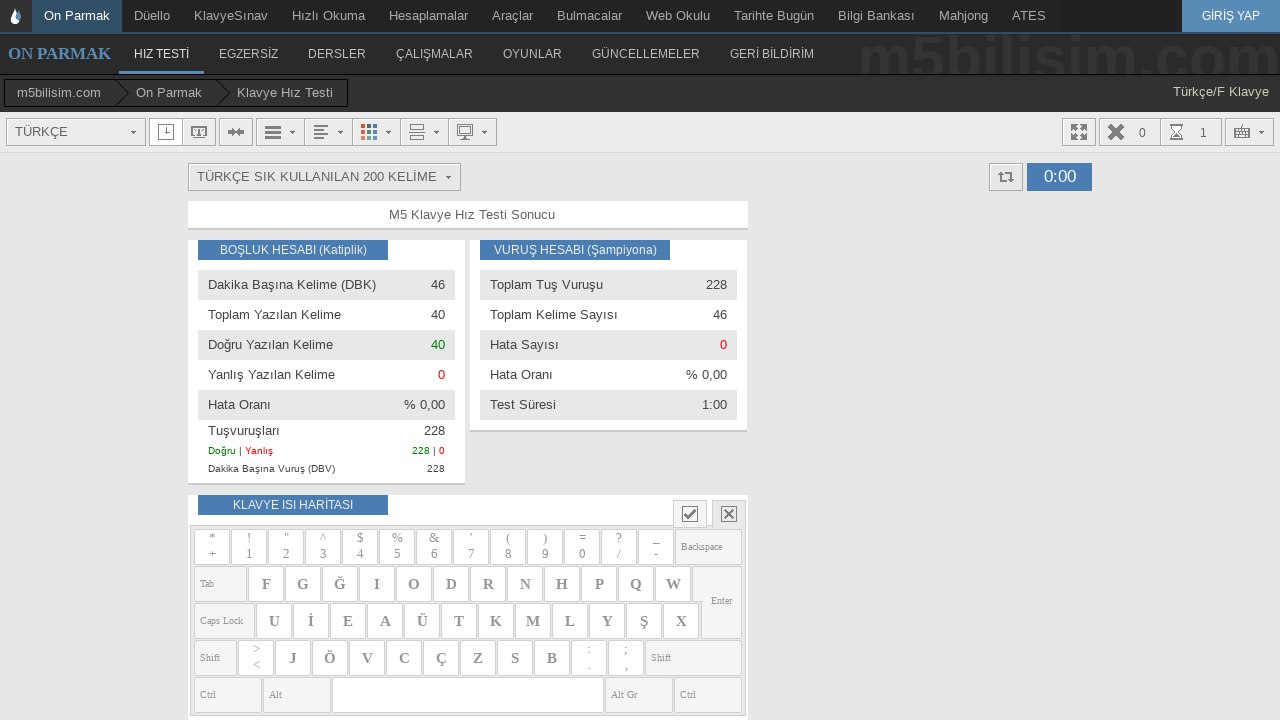

Typed 'süre' into the input field on #yaziyaz
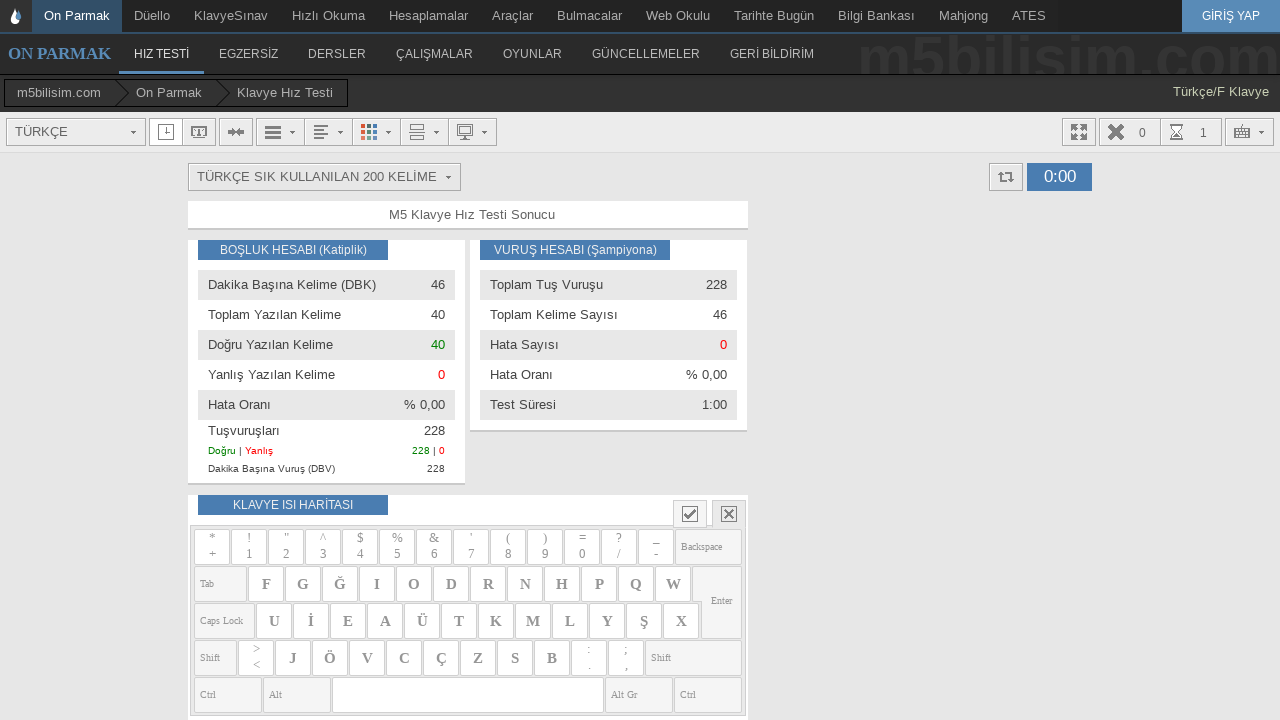

Typed 'çünkü' into the input field on #yaziyaz
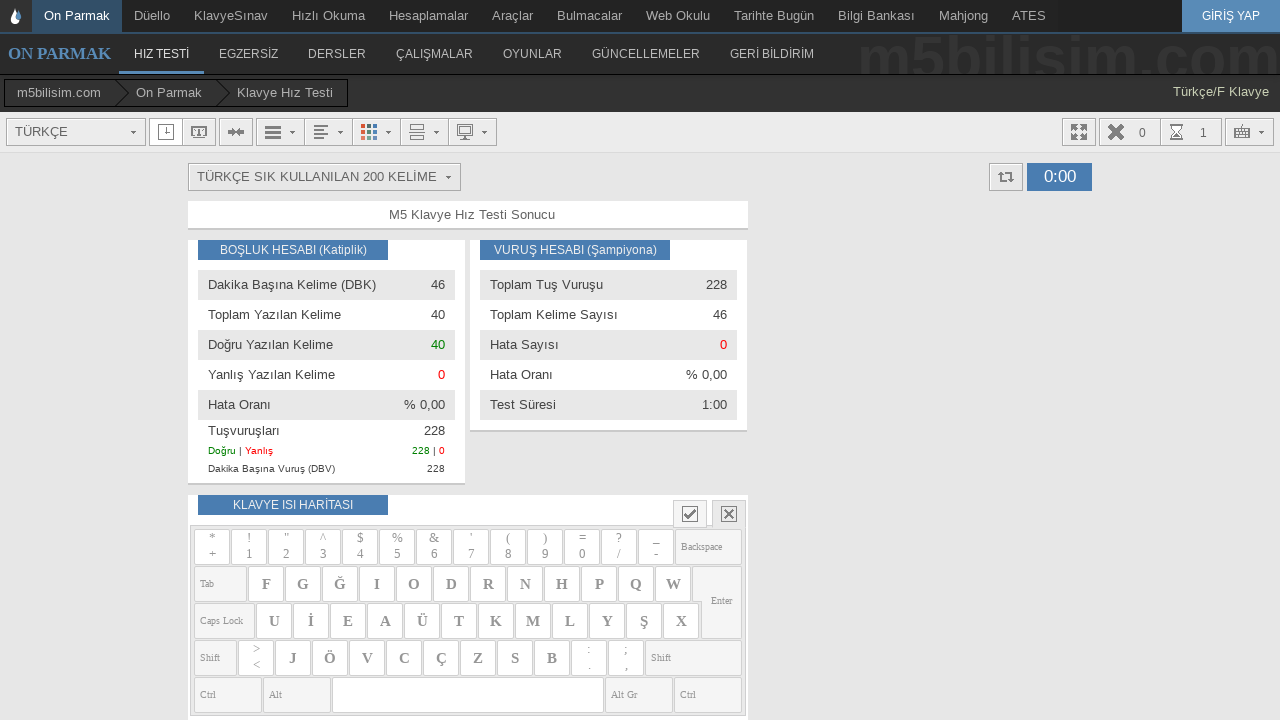

Typed 'ülke' into the input field on #yaziyaz
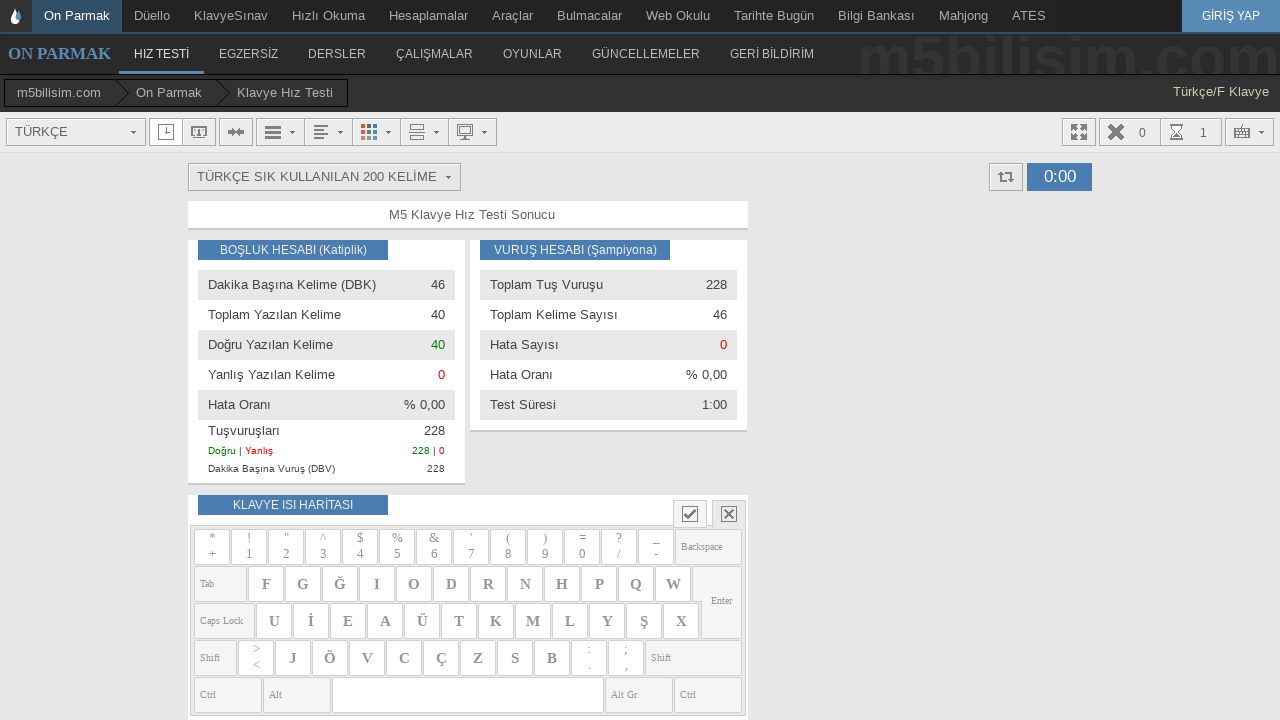

Typed 'kadar' into the input field on #yaziyaz
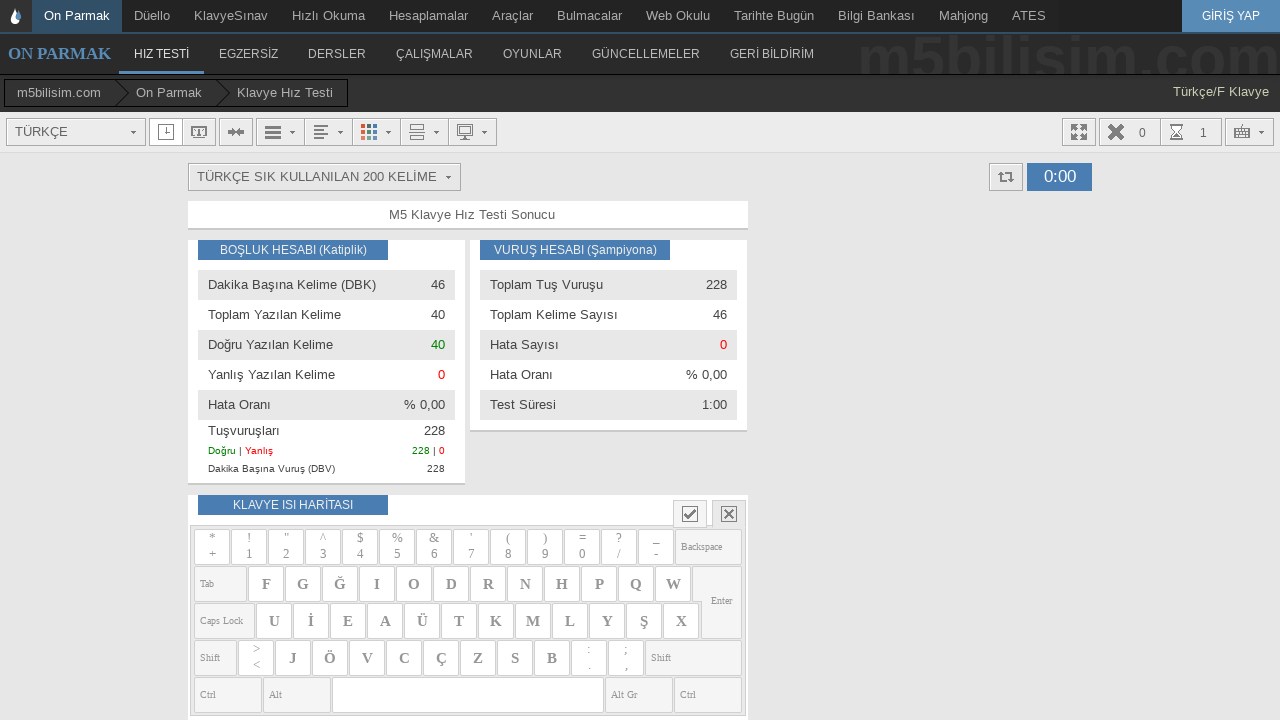

Typed 'hep' into the input field on #yaziyaz
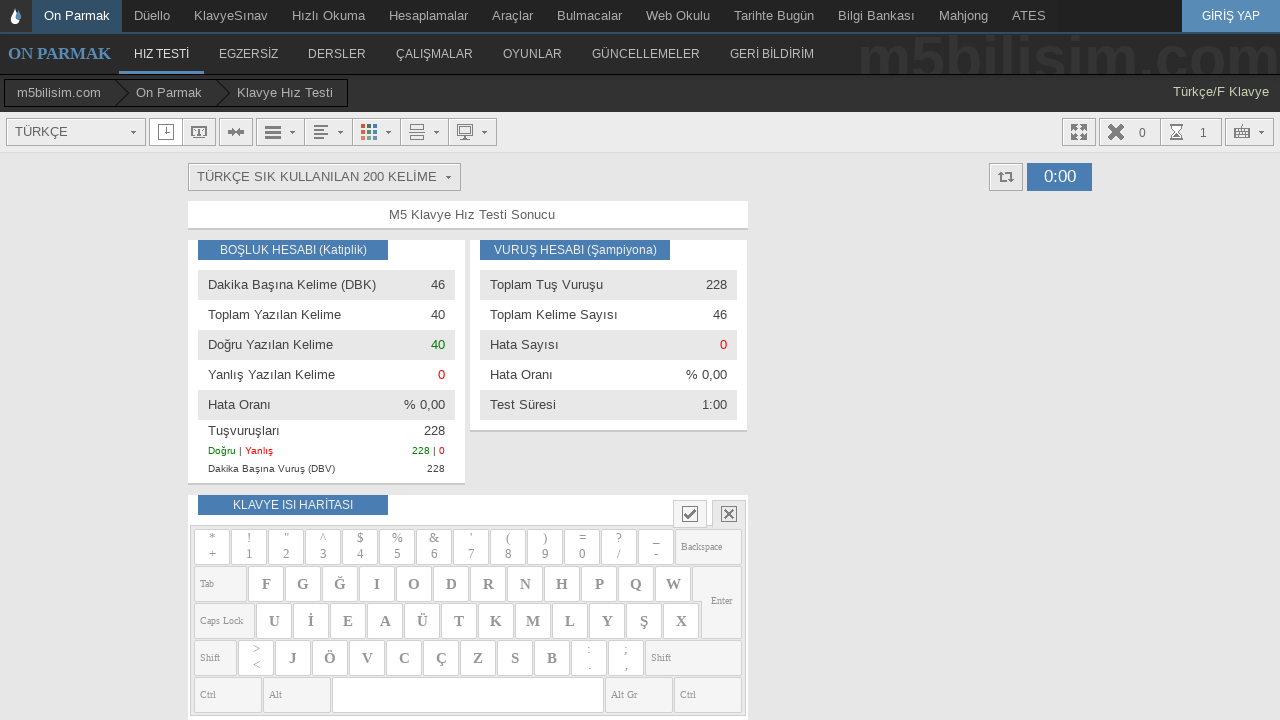

Typed 'bunu' into the input field on #yaziyaz
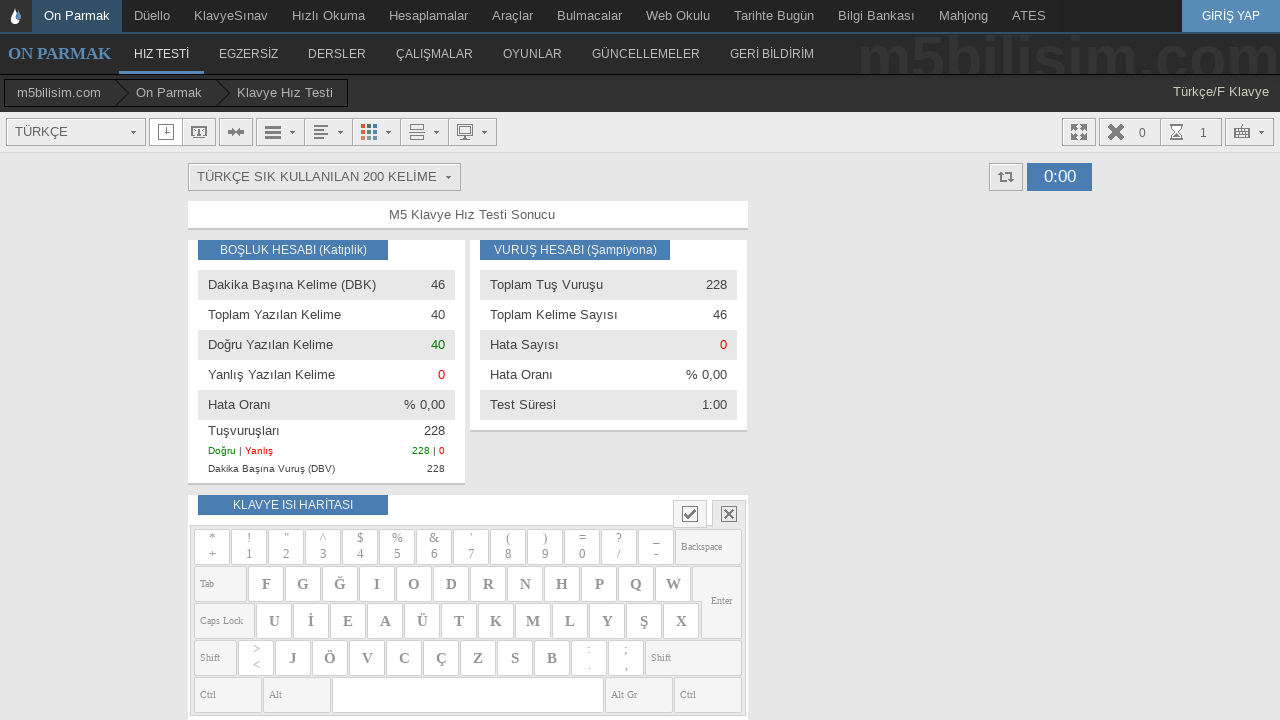

Typed 'yan' into the input field on #yaziyaz
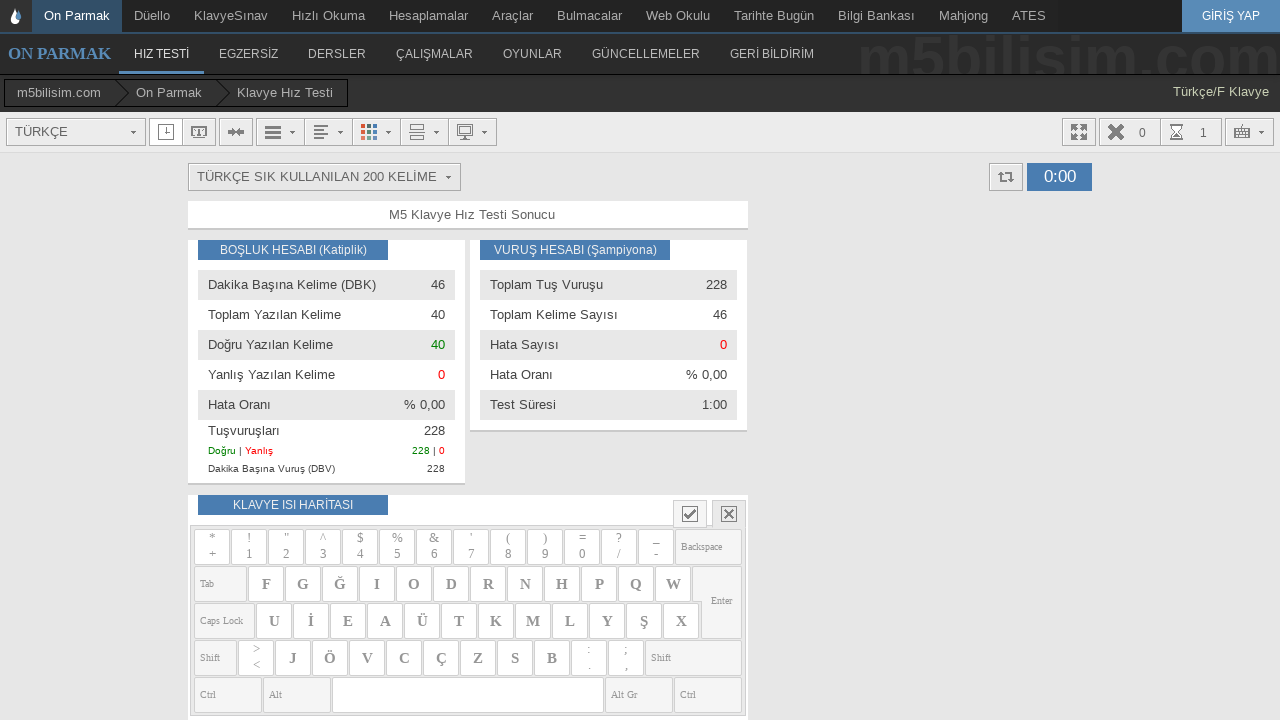

Typed 'su' into the input field on #yaziyaz
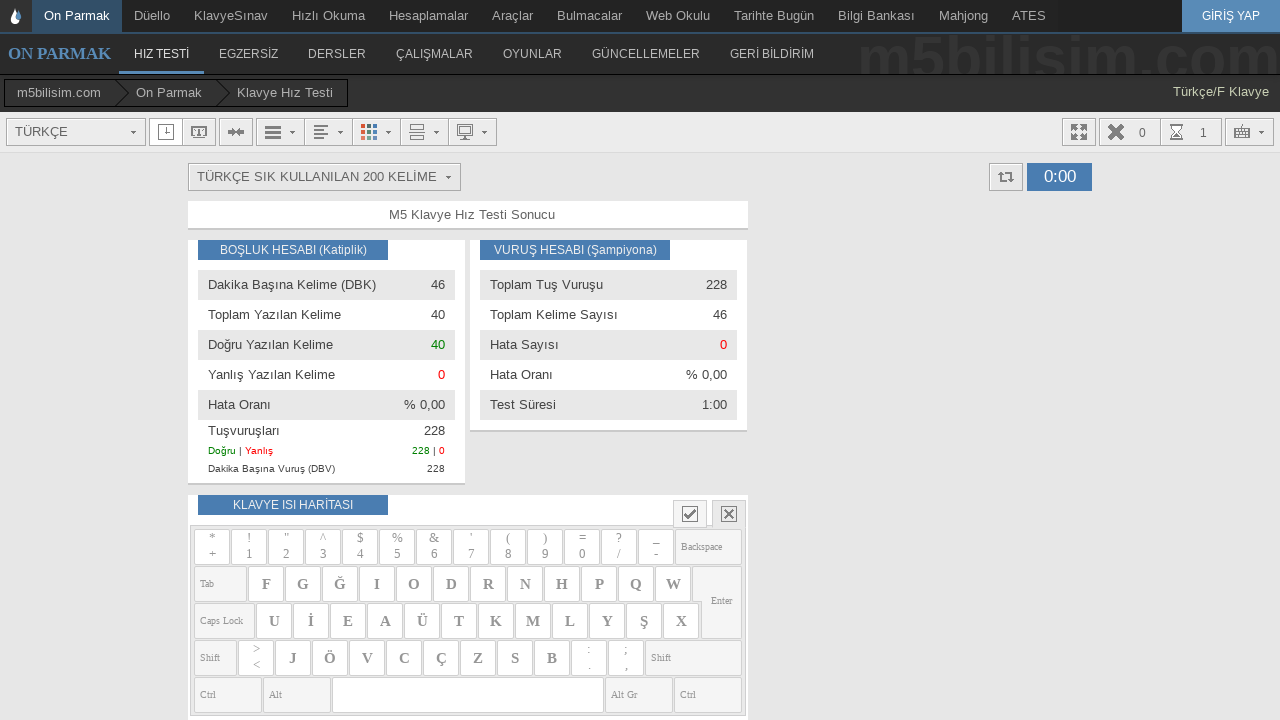

Typed 'yemek' into the input field on #yaziyaz
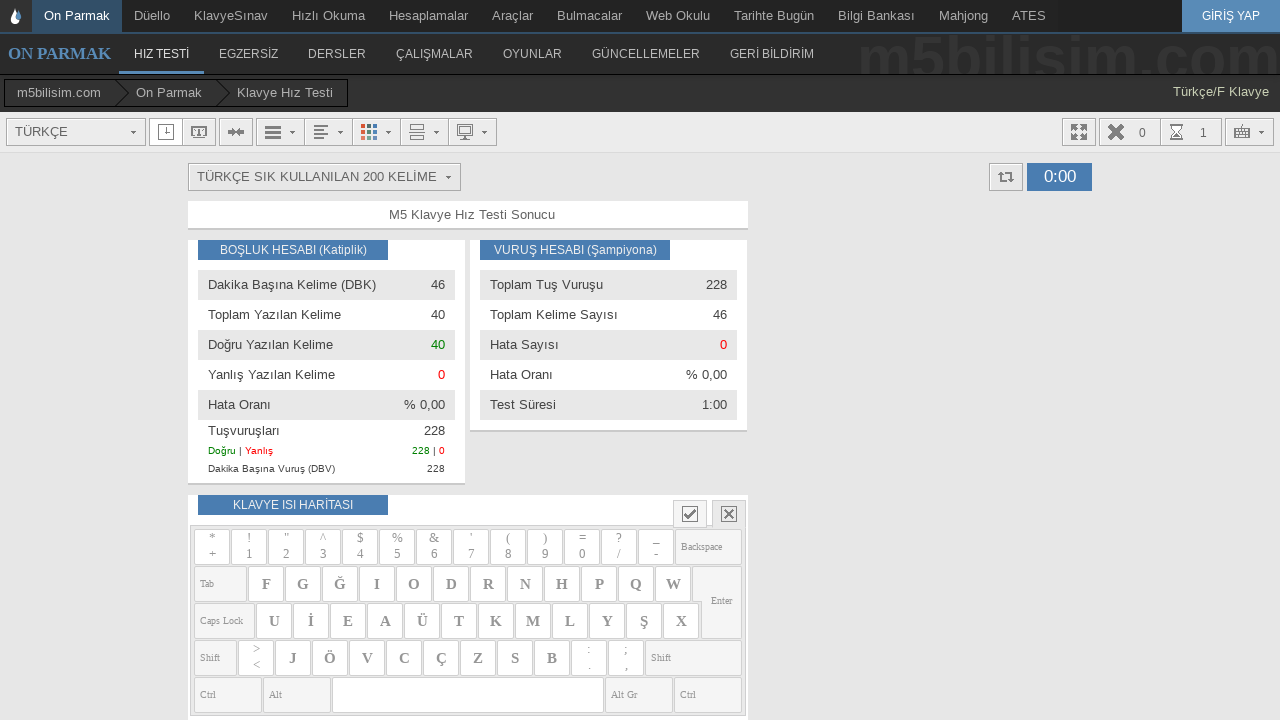

Typed 'yaş' into the input field on #yaziyaz
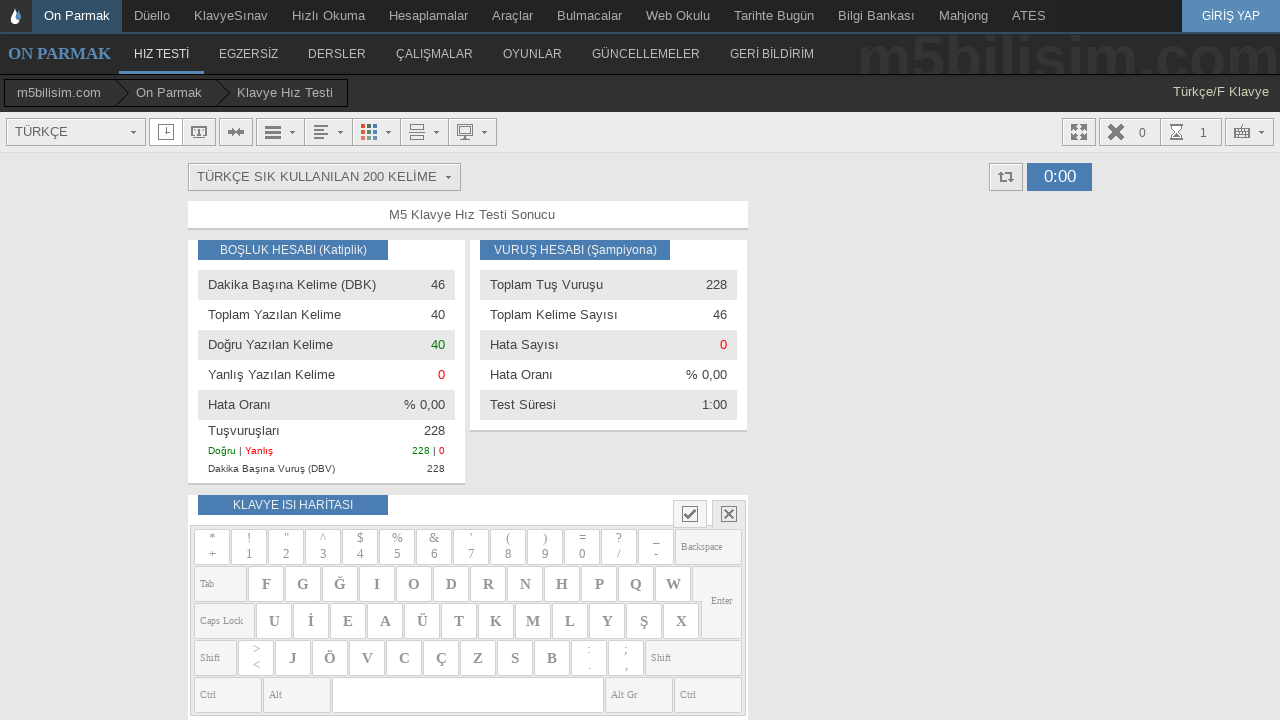

Typed 'iyi' into the input field on #yaziyaz
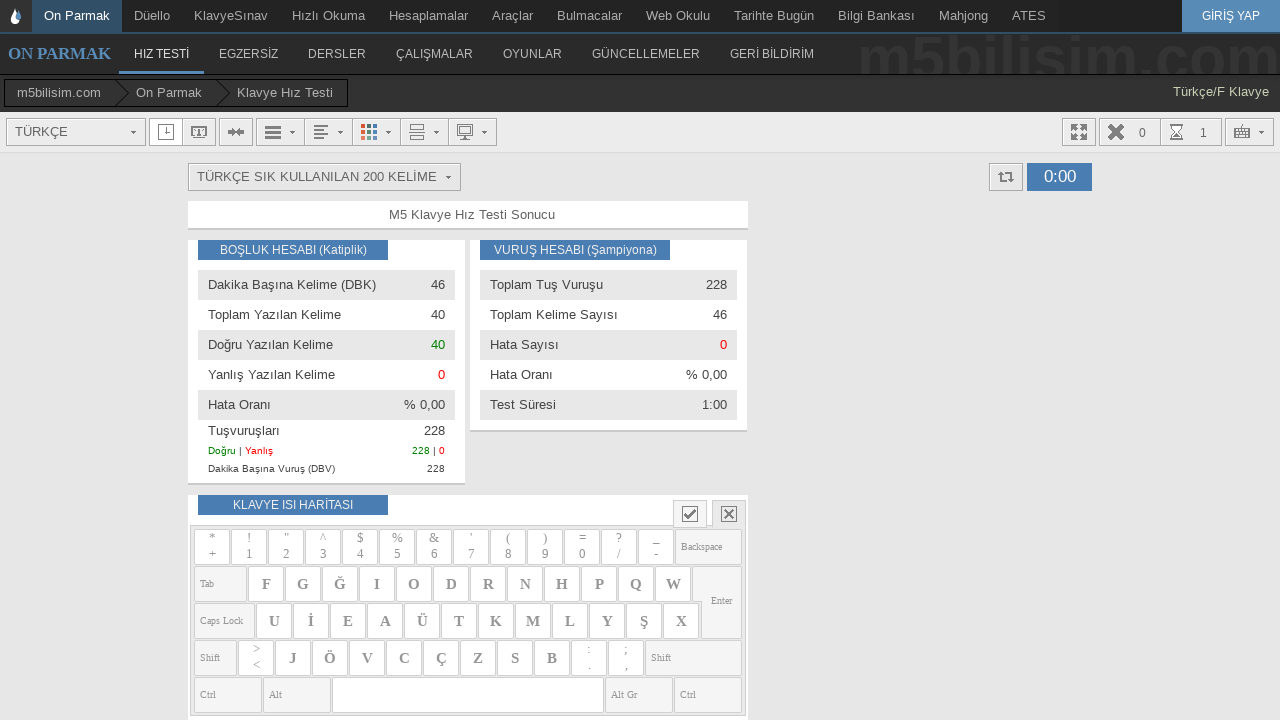

Typed 'gerekmek' into the input field on #yaziyaz
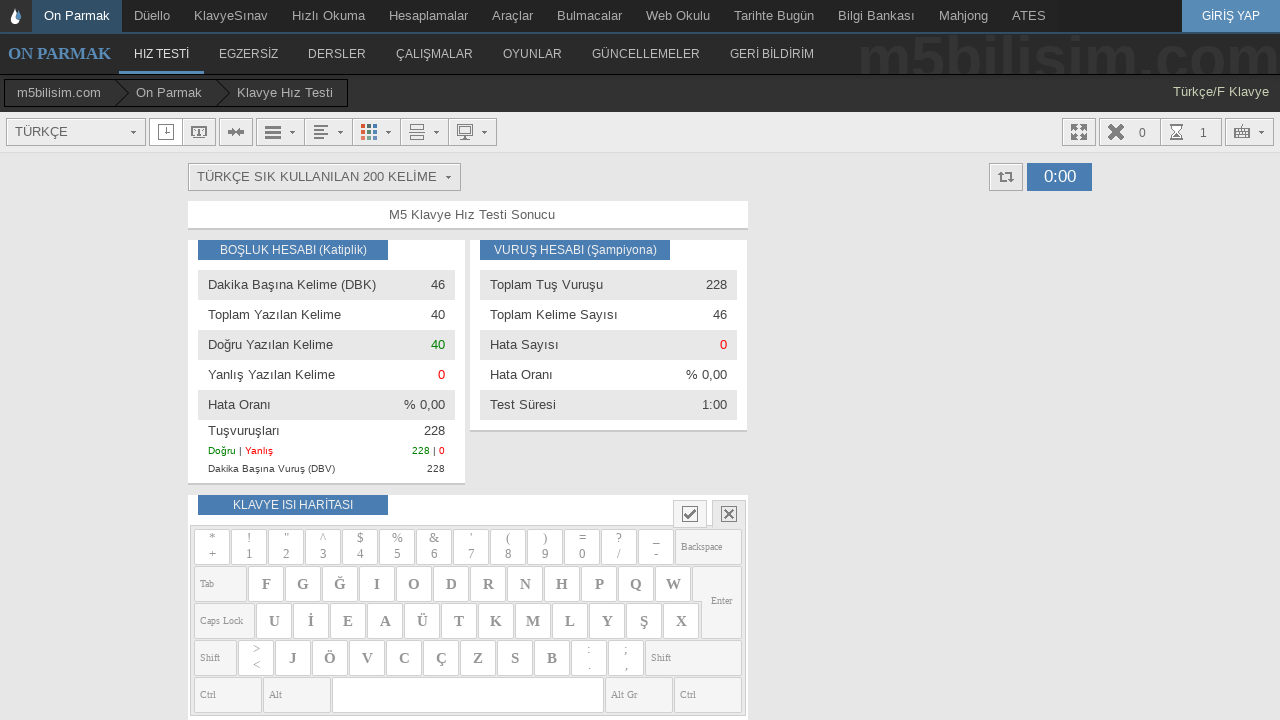

Typed 'var' into the input field on #yaziyaz
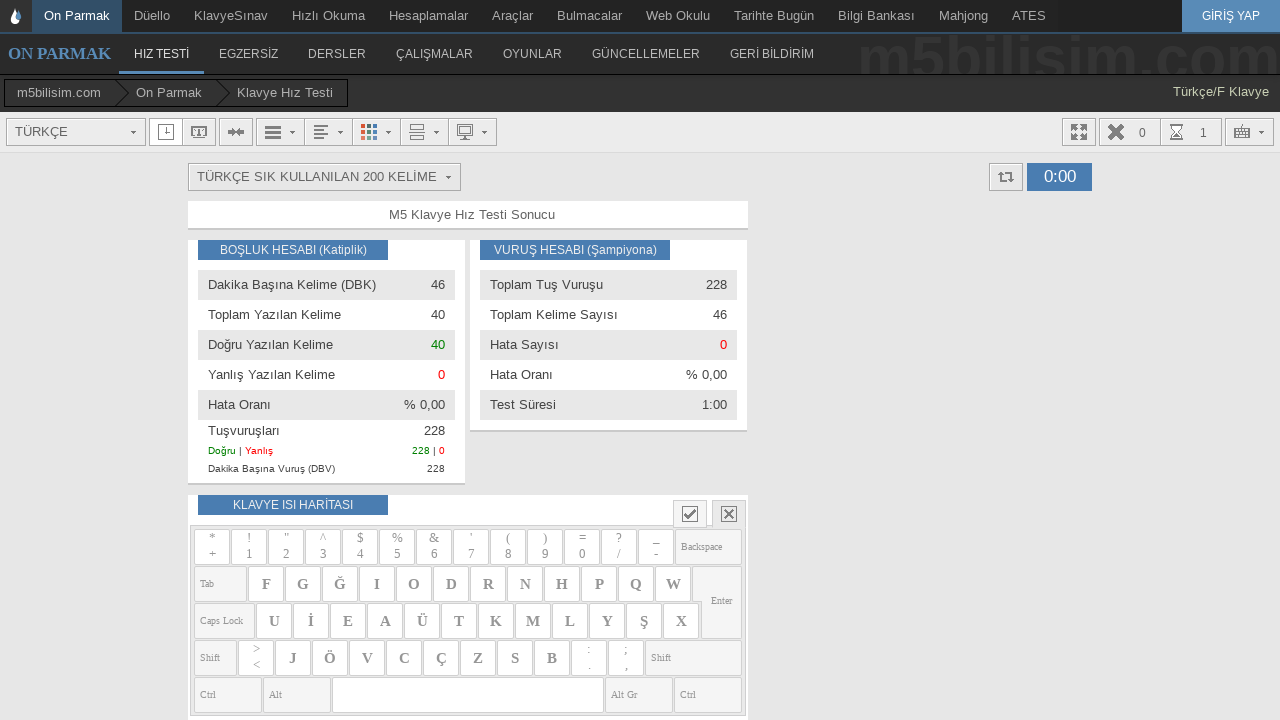

Typed 'daha' into the input field on #yaziyaz
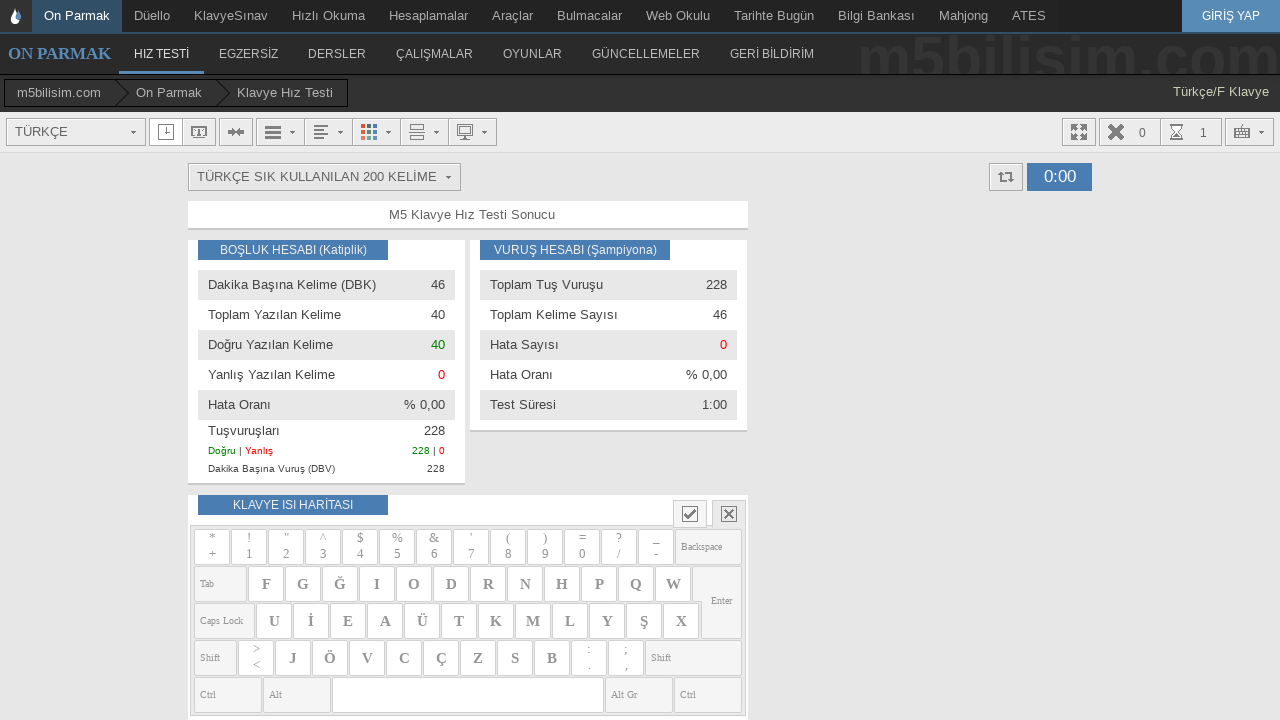

Typed 'iç' into the input field on #yaziyaz
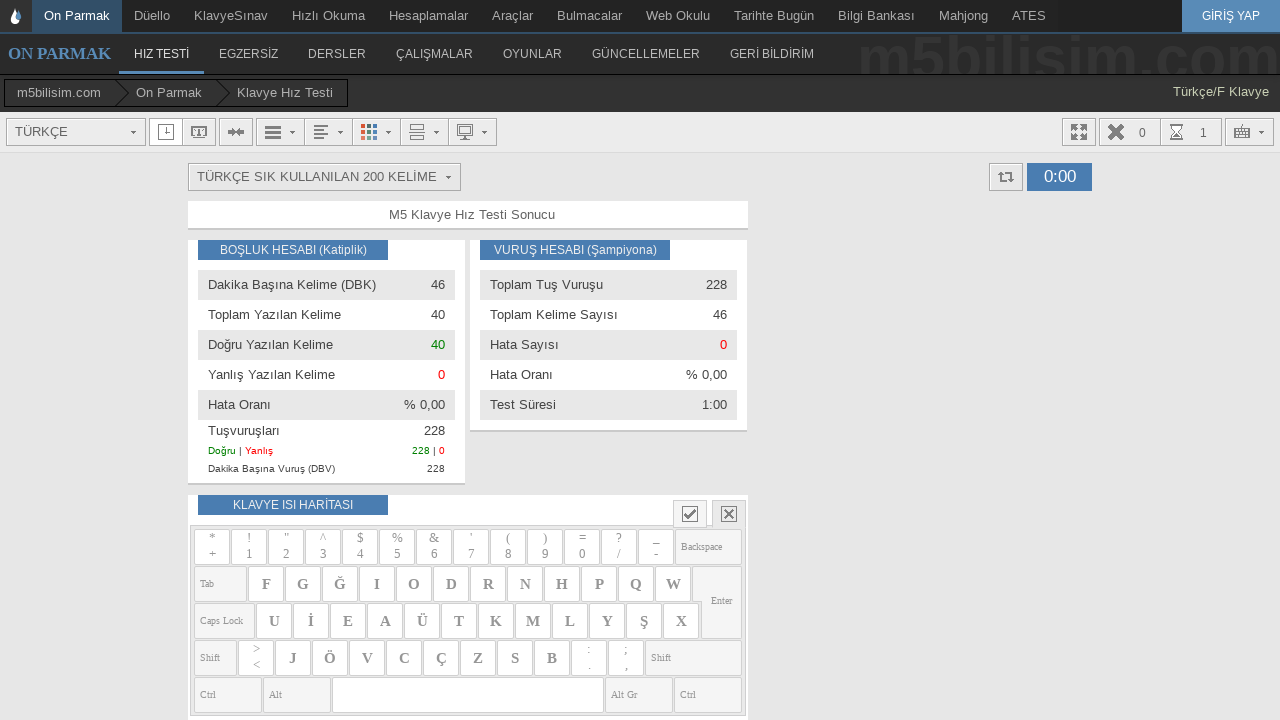

Typed 'atmak' into the input field on #yaziyaz
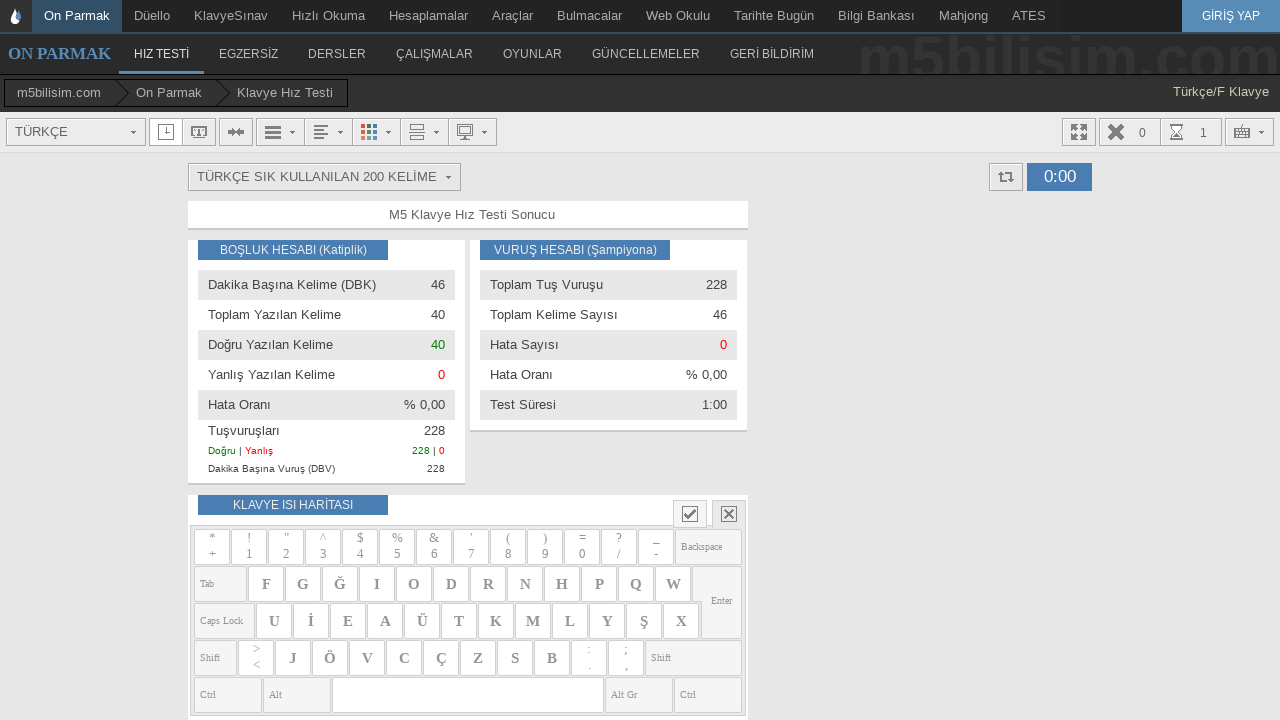

Typed 'sadece' into the input field on #yaziyaz
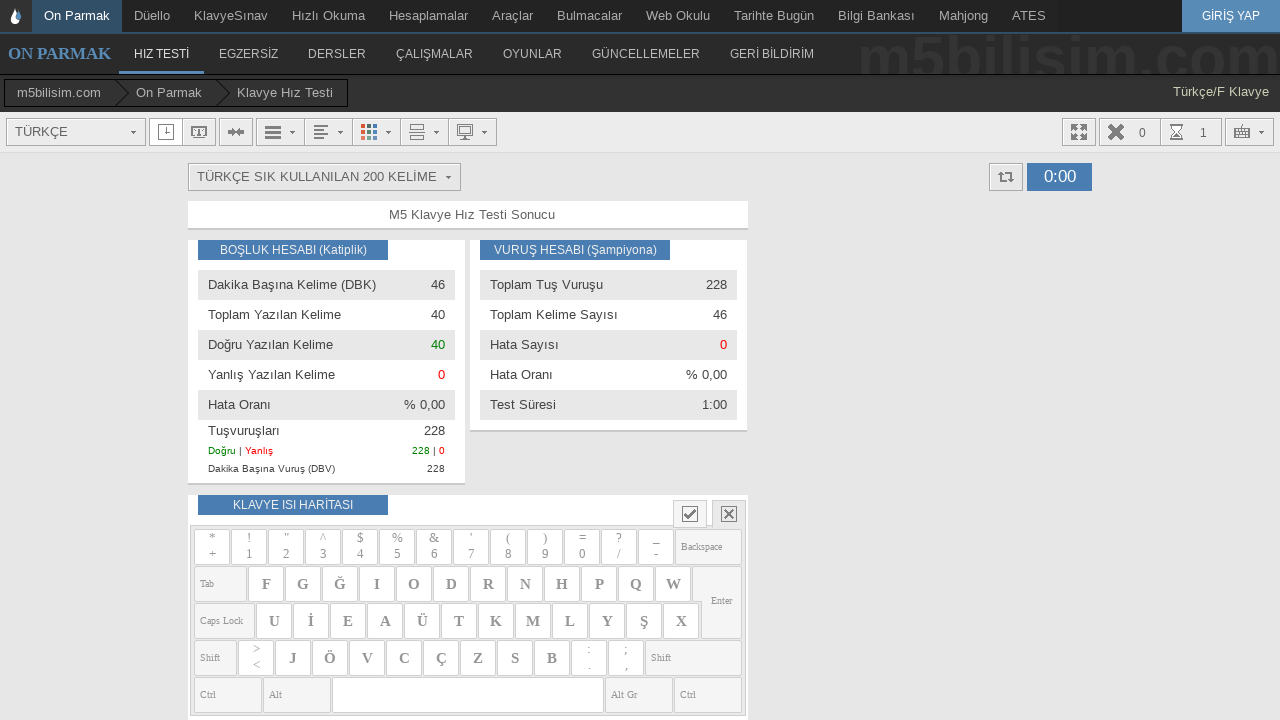

Typed 'ancak' into the input field on #yaziyaz
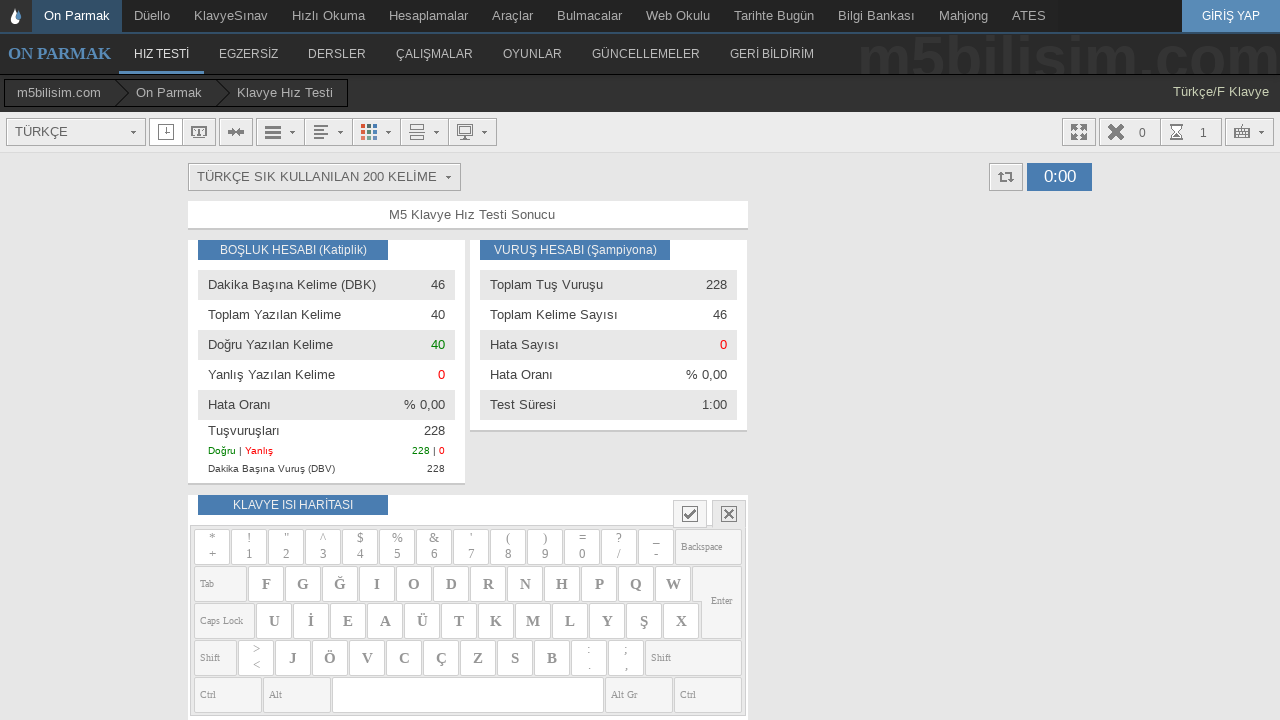

Typed 'şekil' into the input field on #yaziyaz
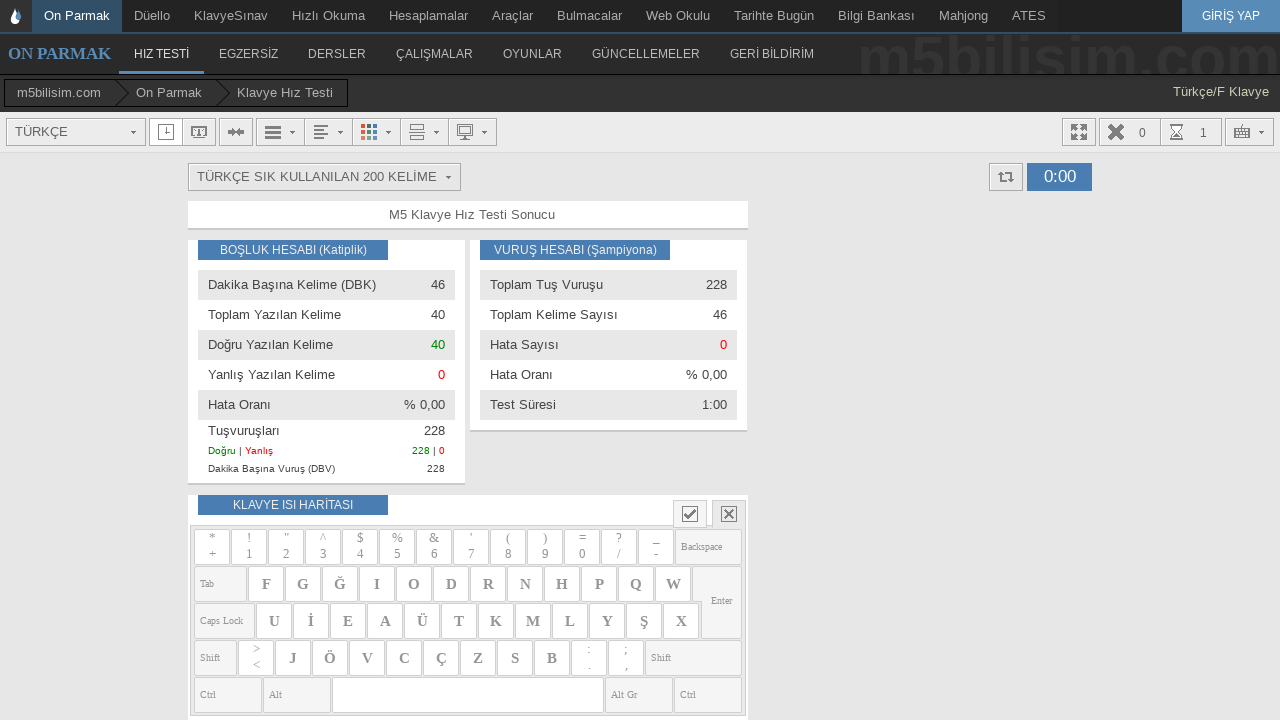

Typed 'anlatmak' into the input field on #yaziyaz
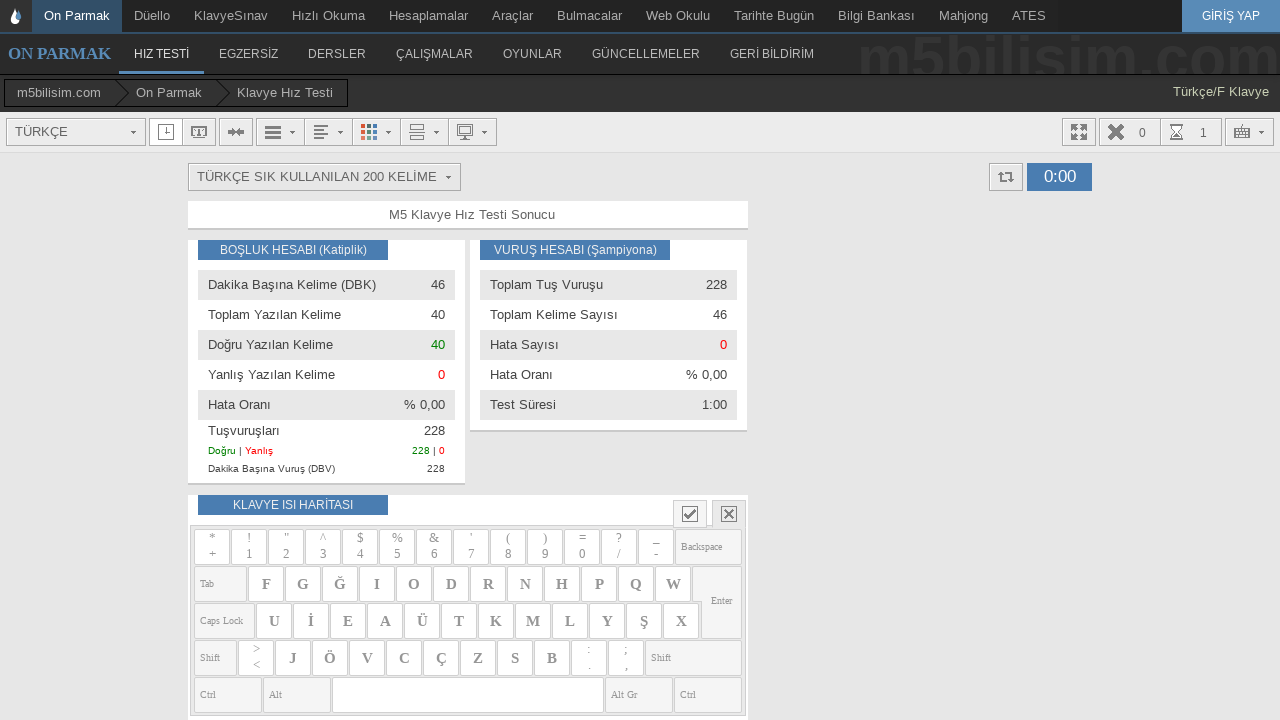

Typed 'o' into the input field on #yaziyaz
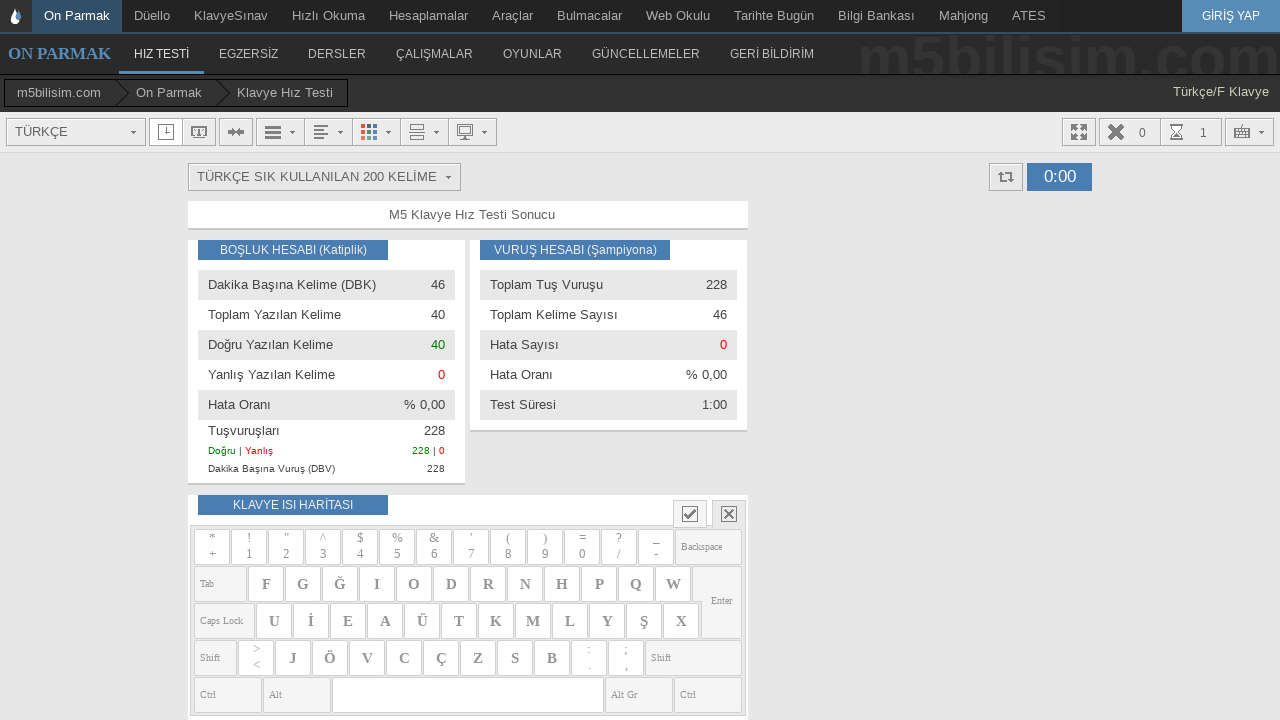

Typed 'sağlamak' into the input field on #yaziyaz
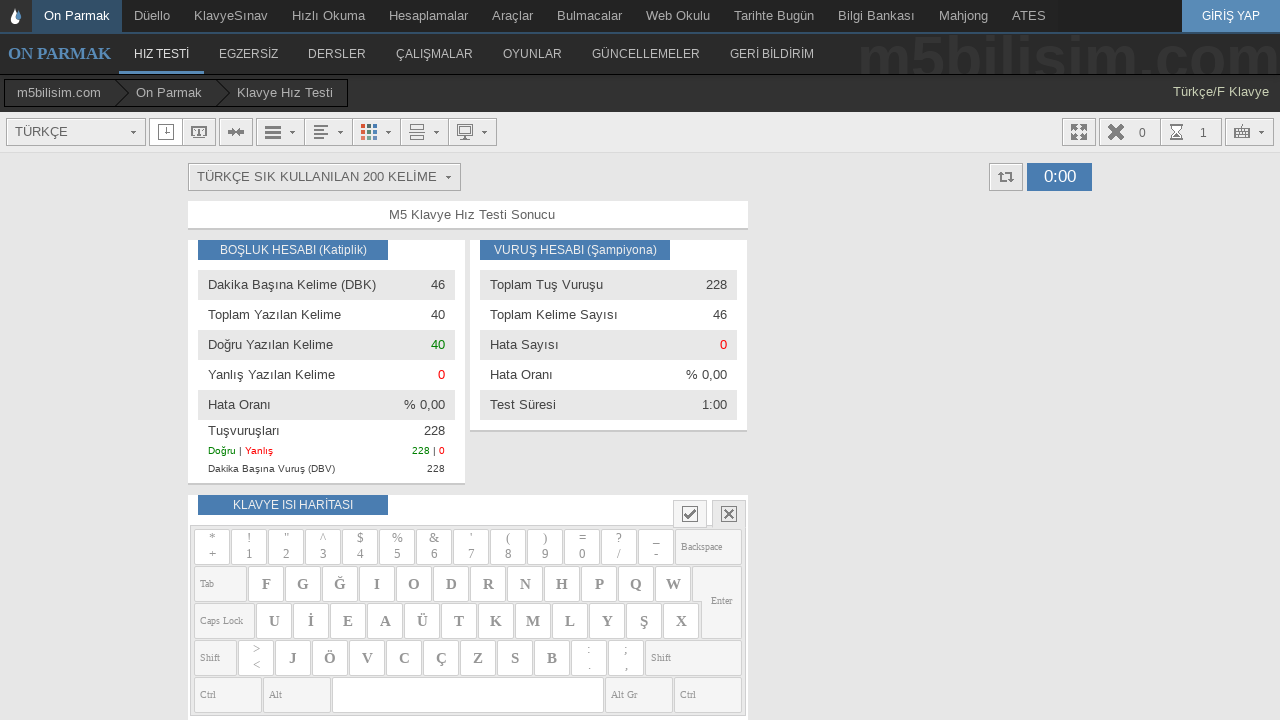

Typed 'değil' into the input field on #yaziyaz
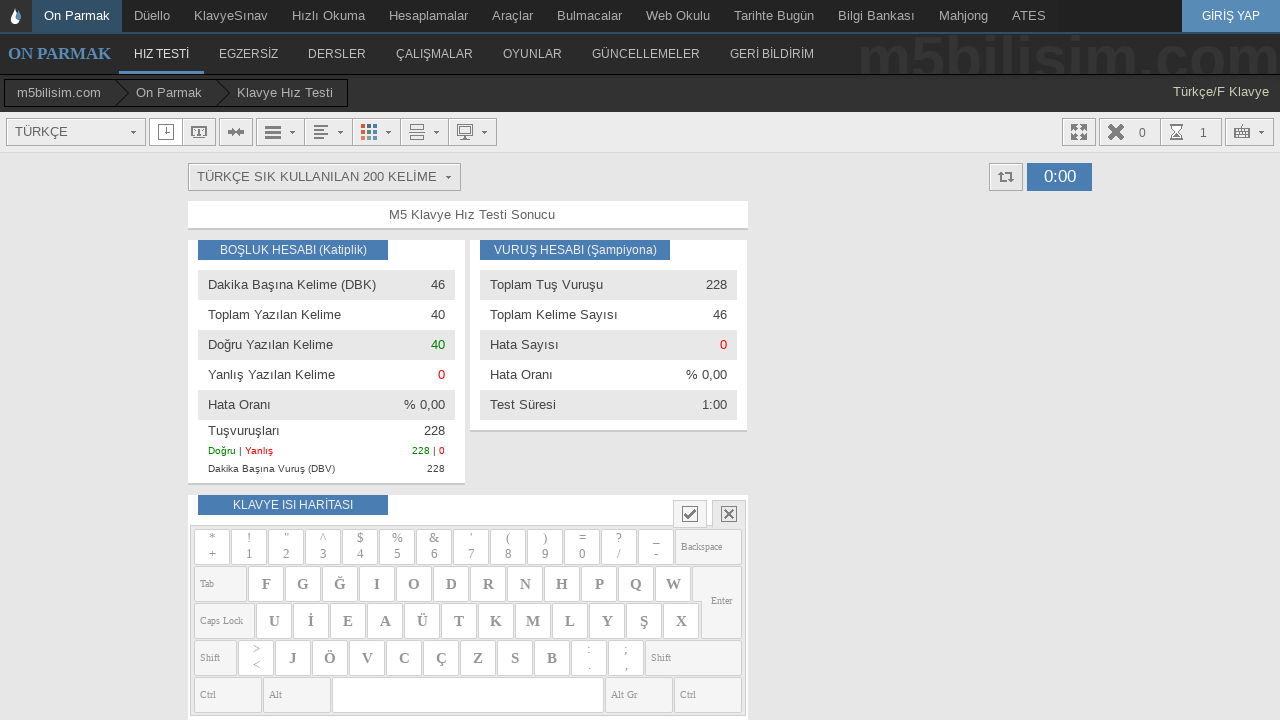

Typed 'kız' into the input field on #yaziyaz
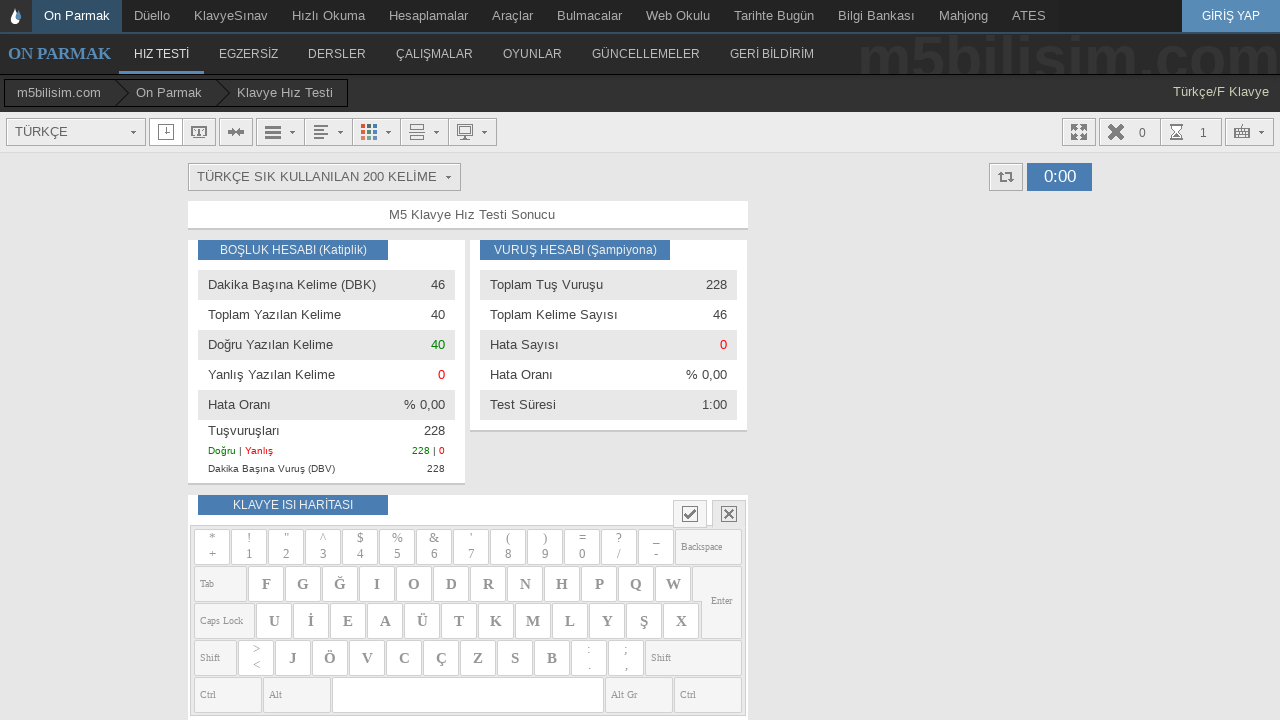

Typed 'aynı' into the input field on #yaziyaz
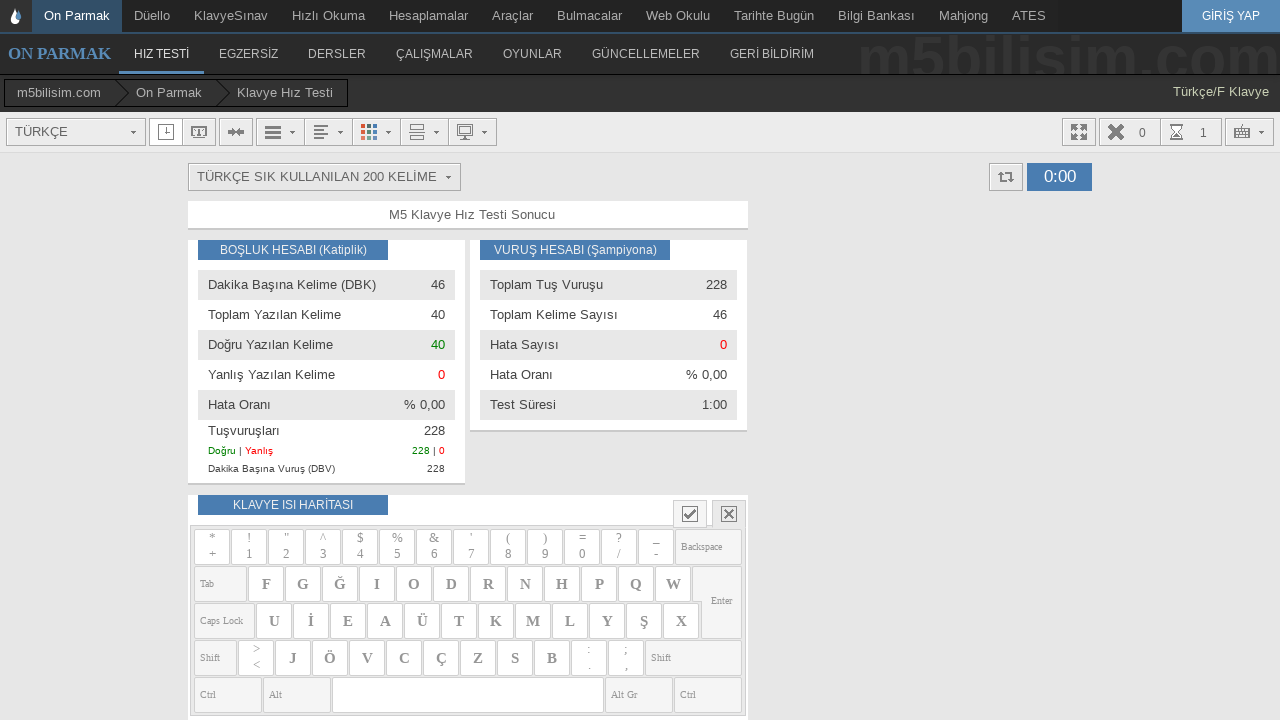

Typed 'yapmak' into the input field on #yaziyaz
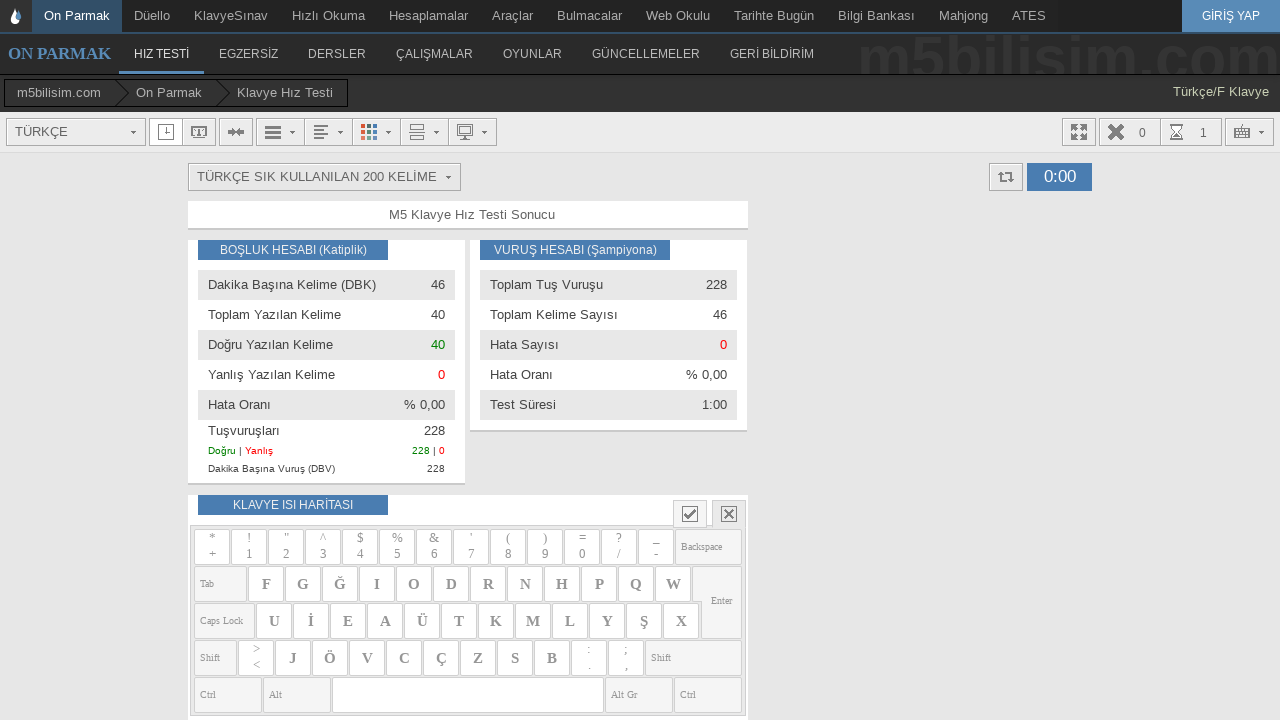

Typed 'düşünmek' into the input field on #yaziyaz
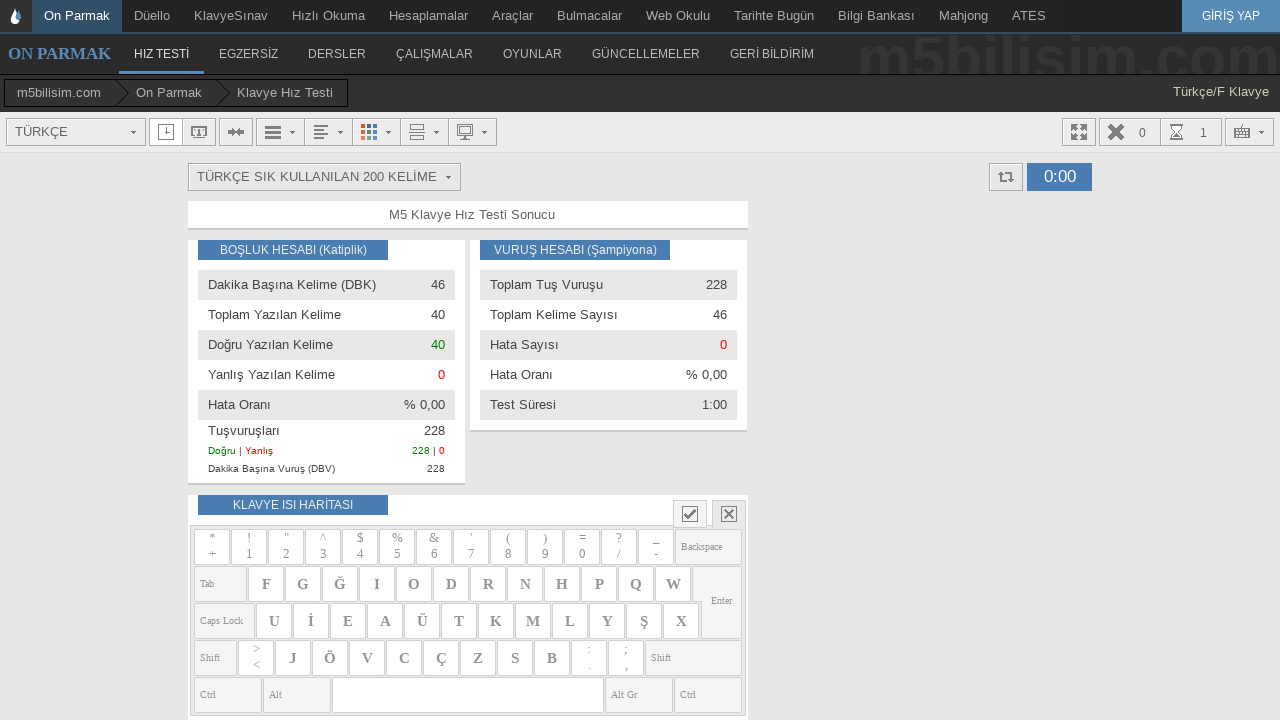

Typed 'çok' into the input field on #yaziyaz
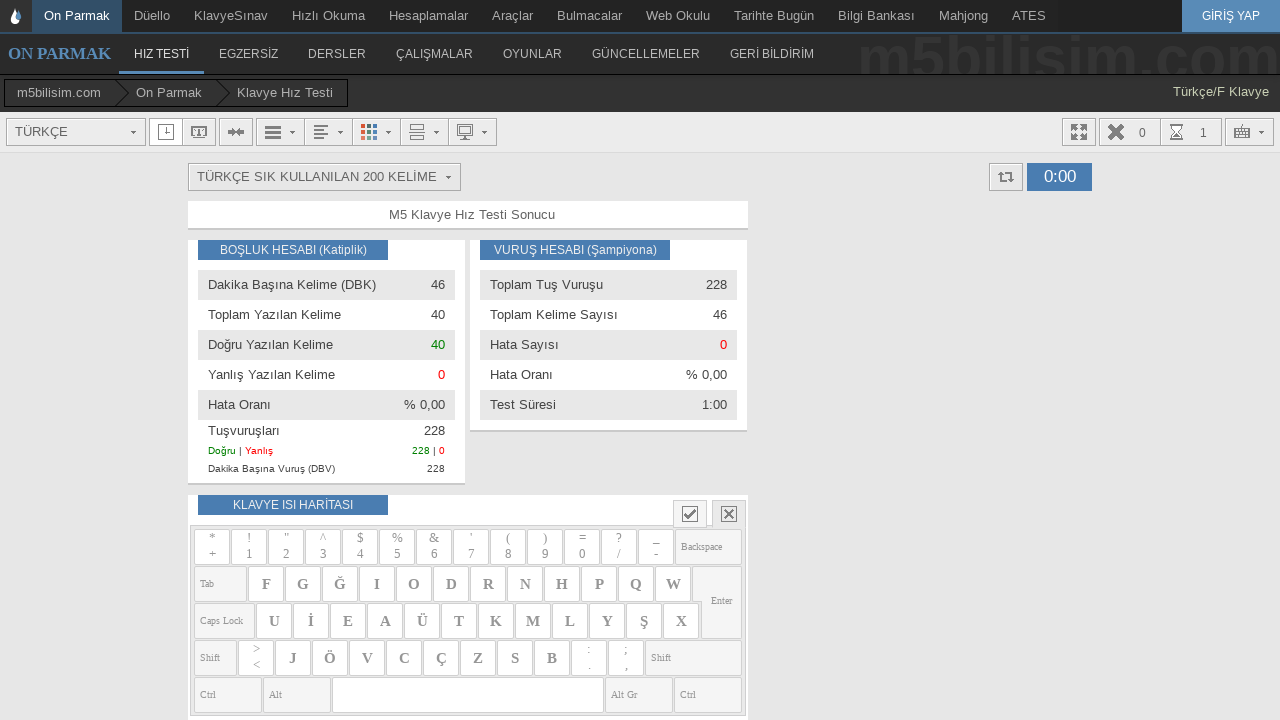

Typed 'öyle' into the input field on #yaziyaz
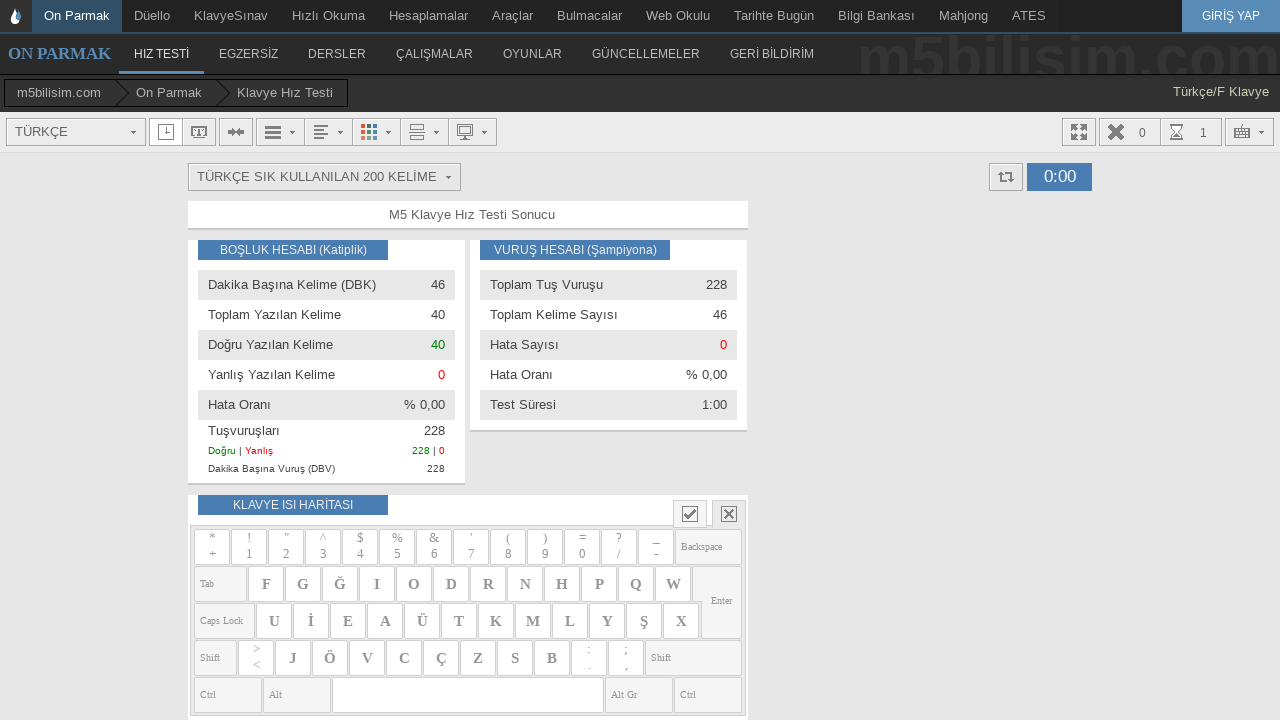

Typed 'bugün' into the input field on #yaziyaz
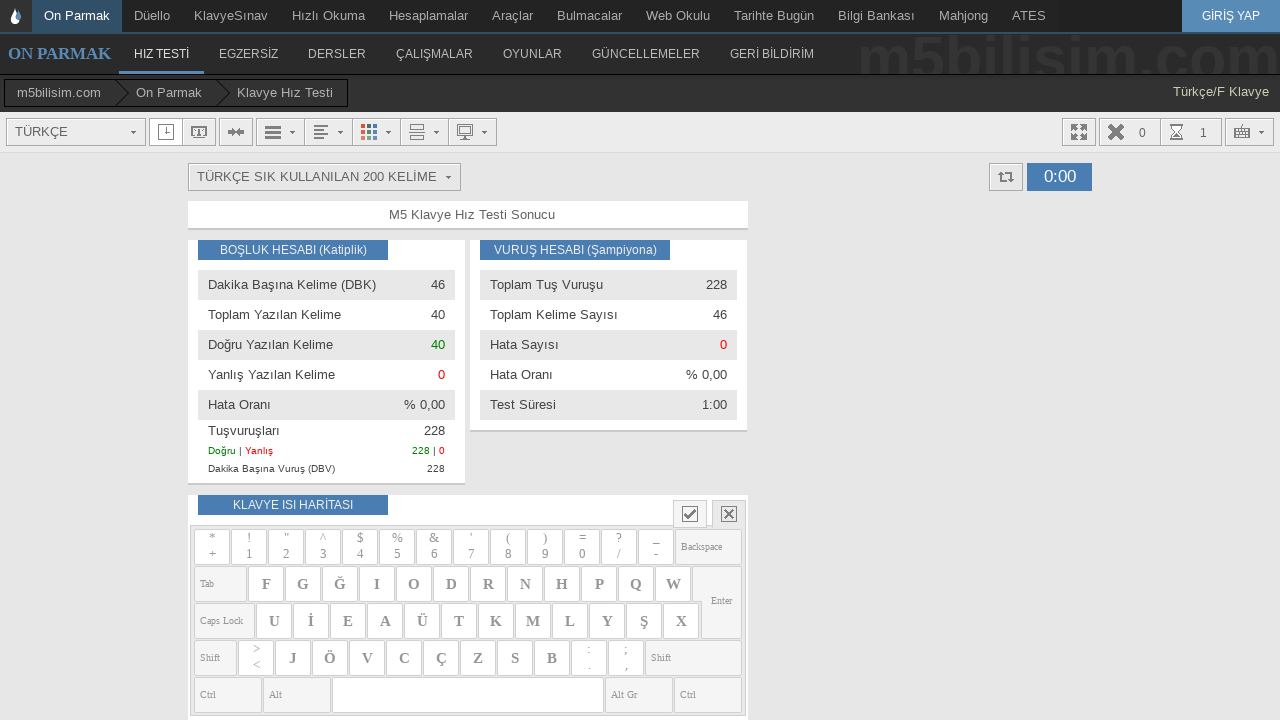

Typed 'geçmek' into the input field on #yaziyaz
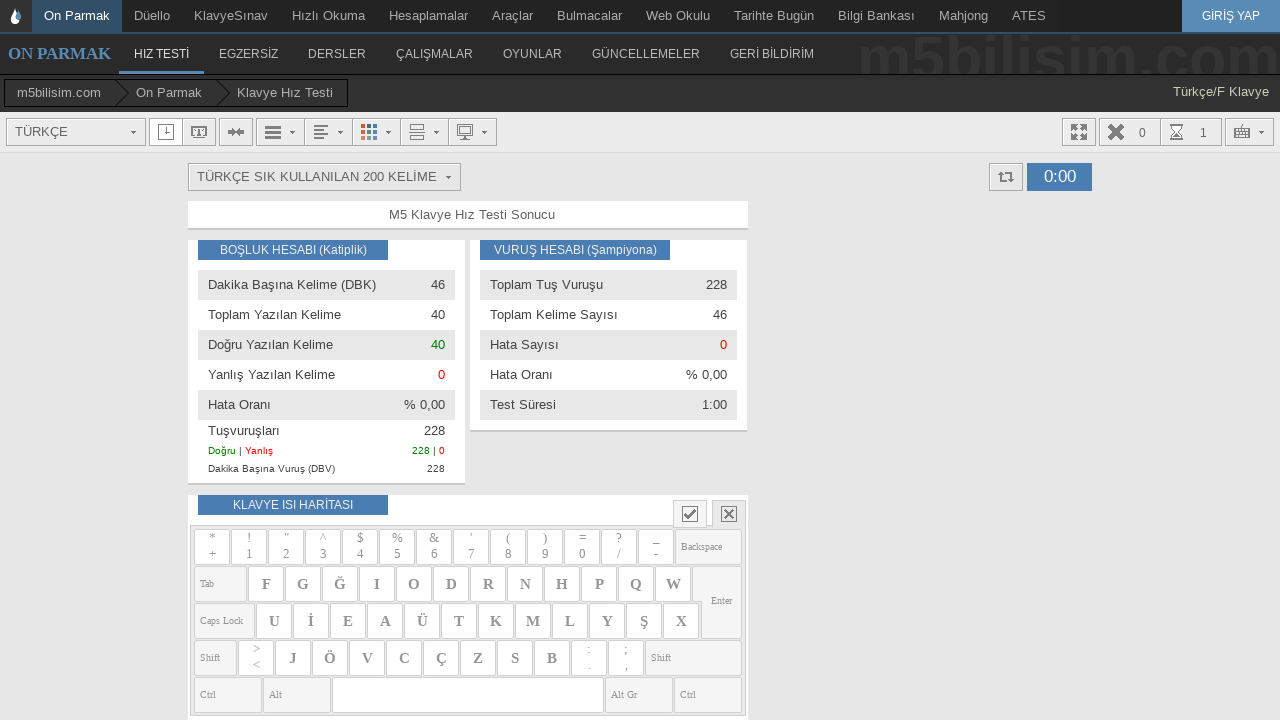

Typed 'hemen' into the input field on #yaziyaz
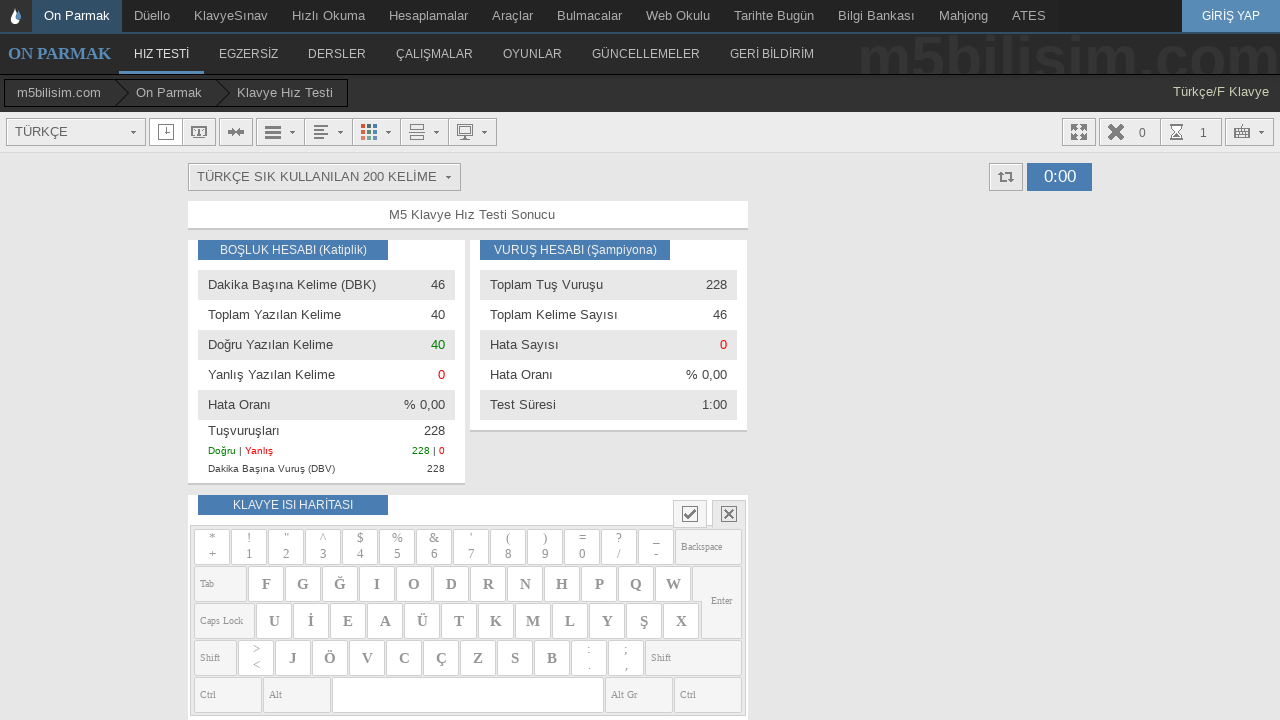

Typed 'yine' into the input field on #yaziyaz
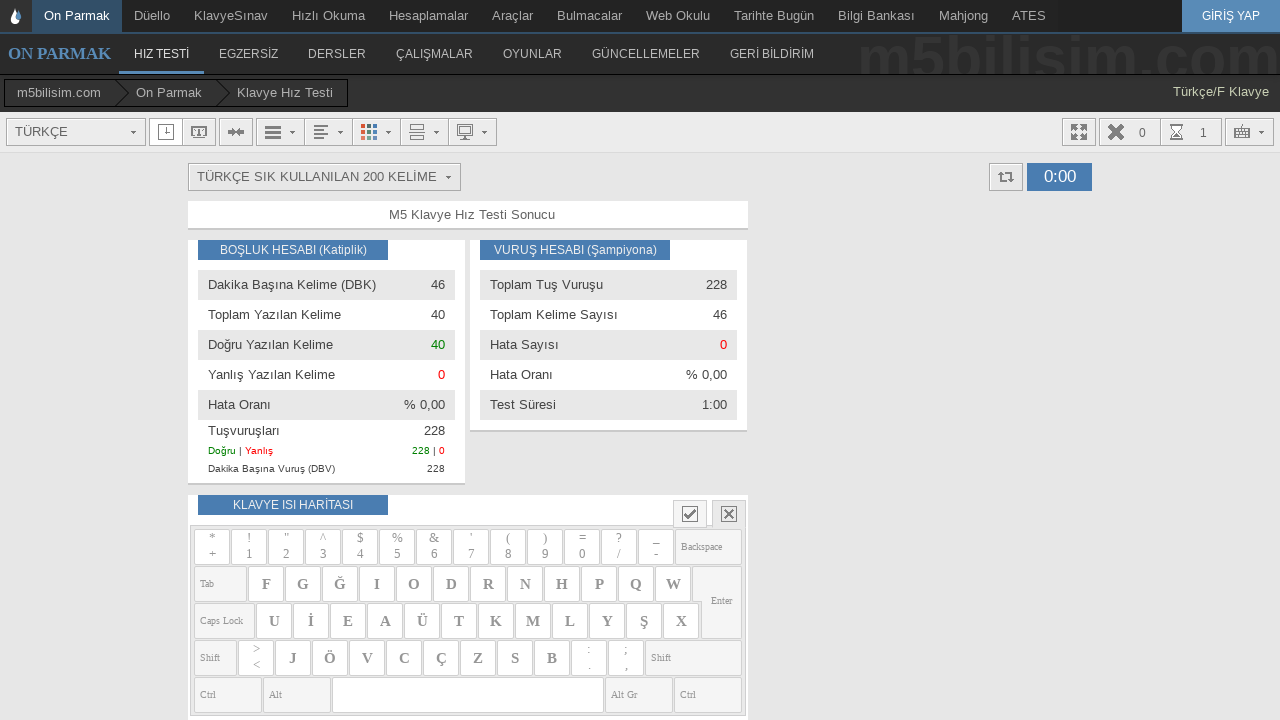

Typed 'bilgi' into the input field on #yaziyaz
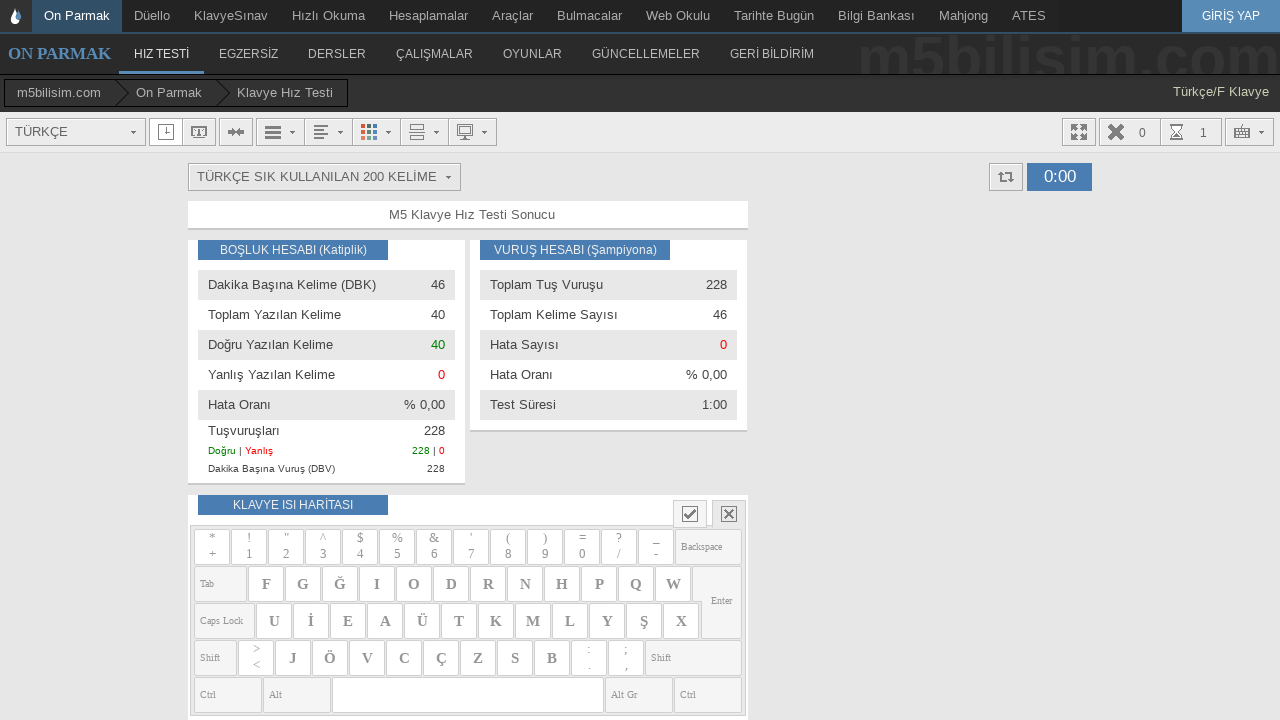

Typed 'bütün' into the input field on #yaziyaz
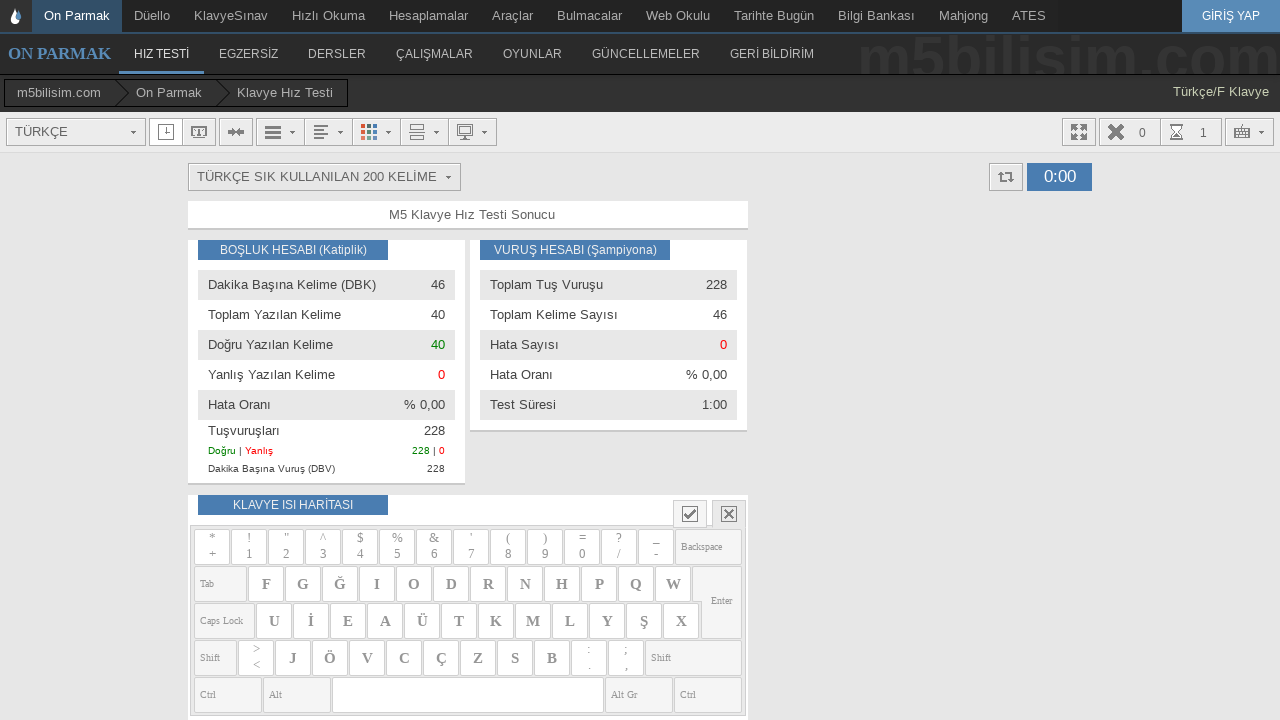

Typed 'çıkarmak' into the input field on #yaziyaz
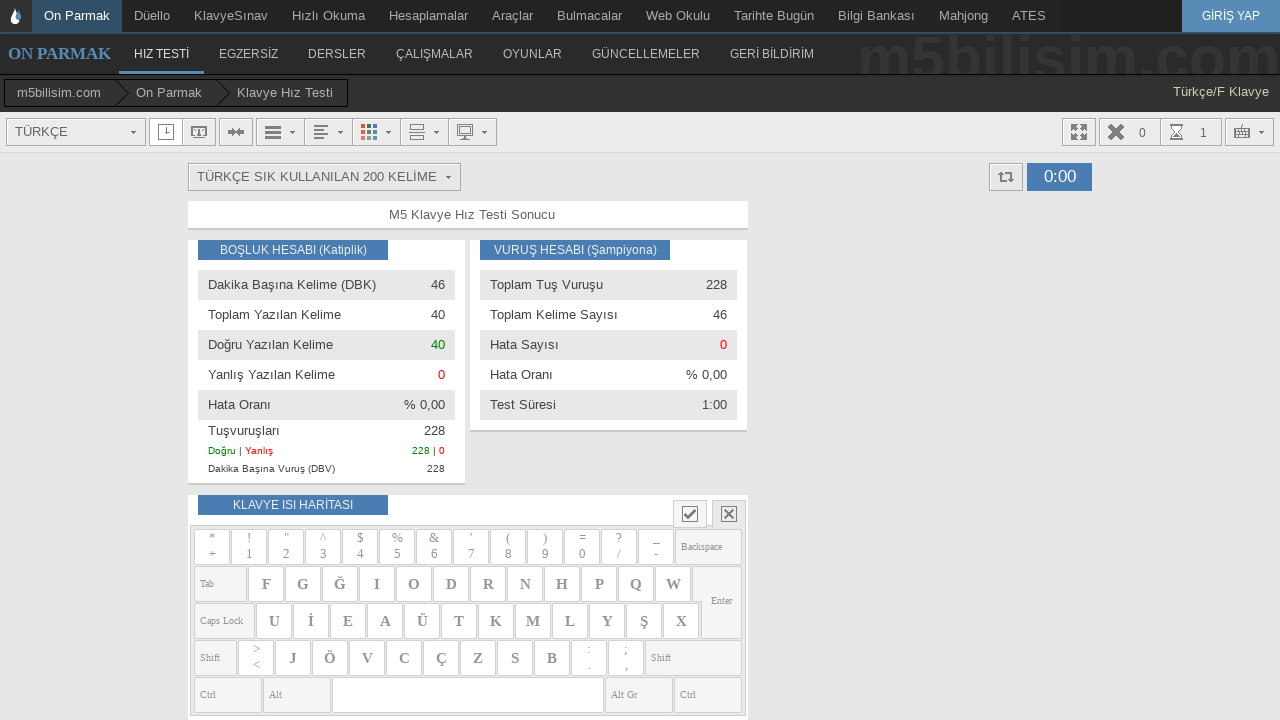

Typed 'ile' into the input field on #yaziyaz
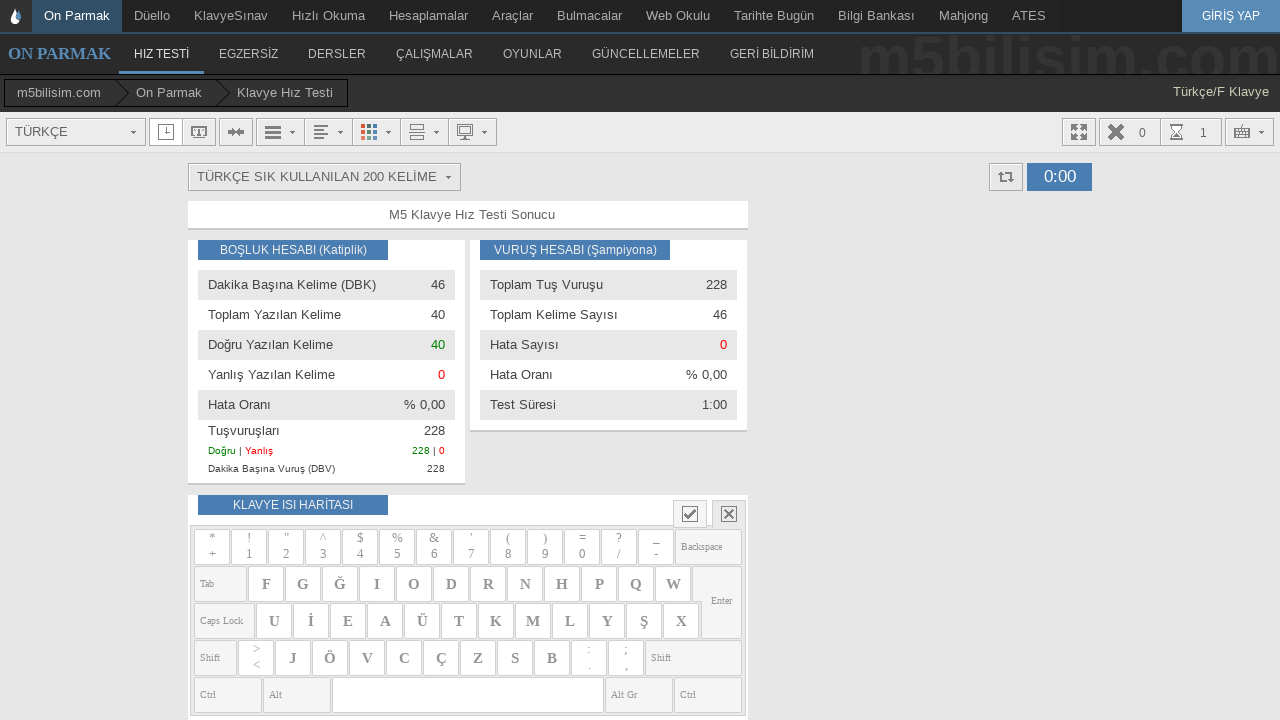

Typed 'zaman' into the input field on #yaziyaz
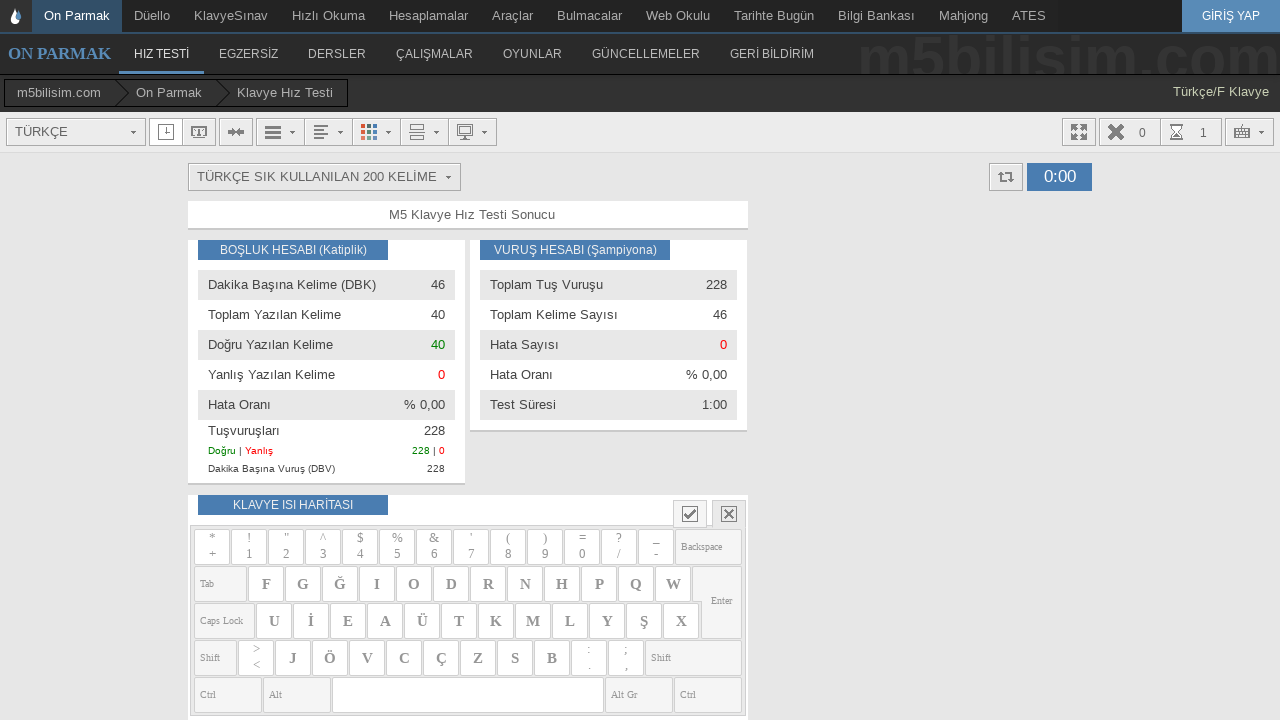

Typed 'göstermek' into the input field on #yaziyaz
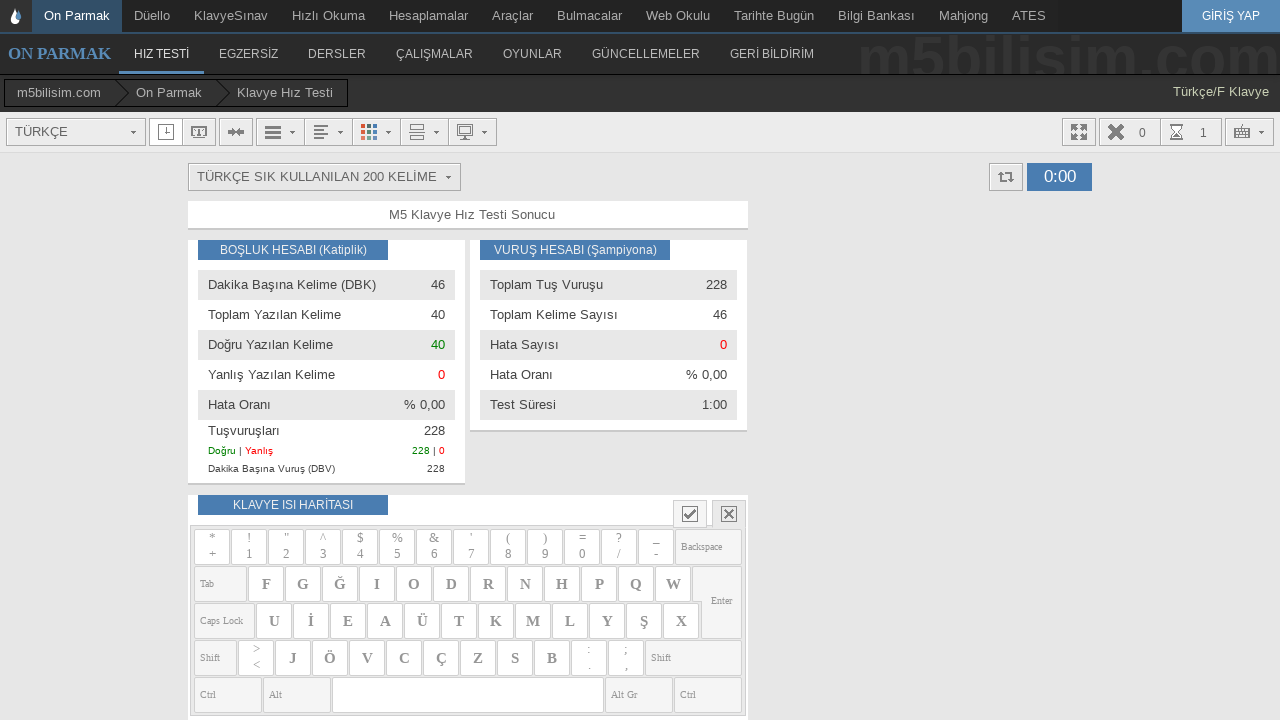

Typed 'nasıl' into the input field on #yaziyaz
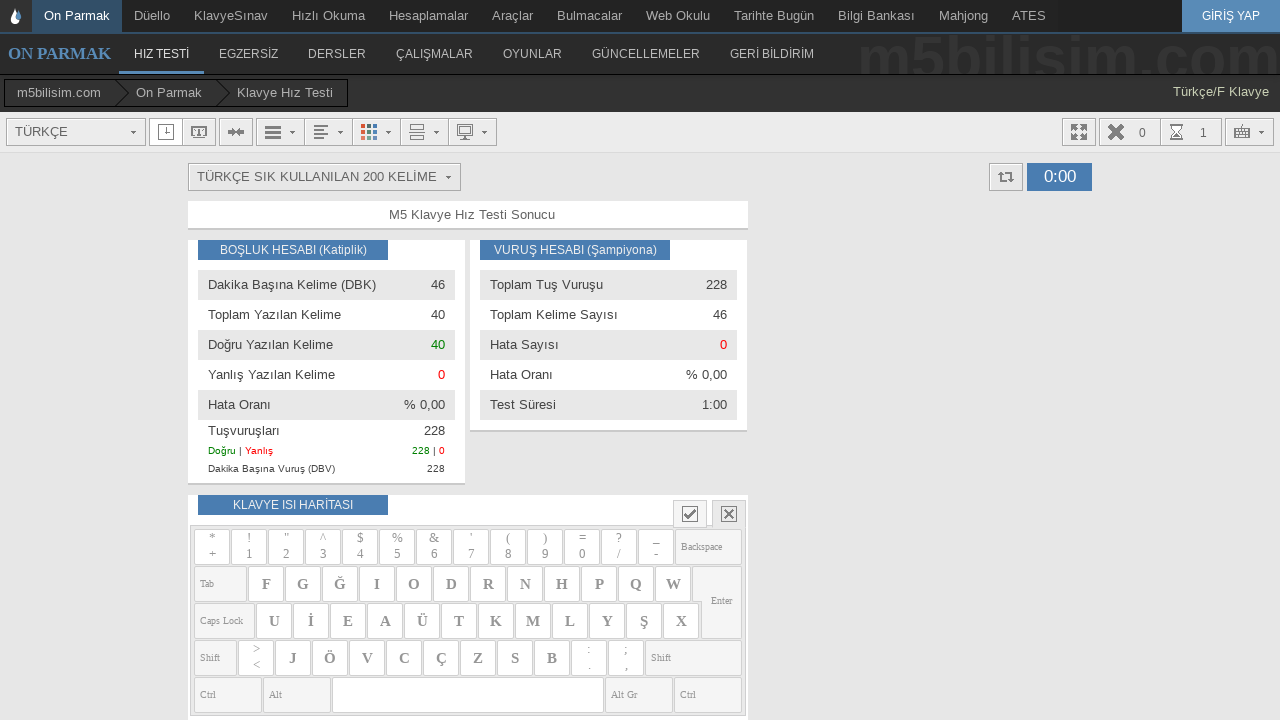

Typed 'ise' into the input field on #yaziyaz
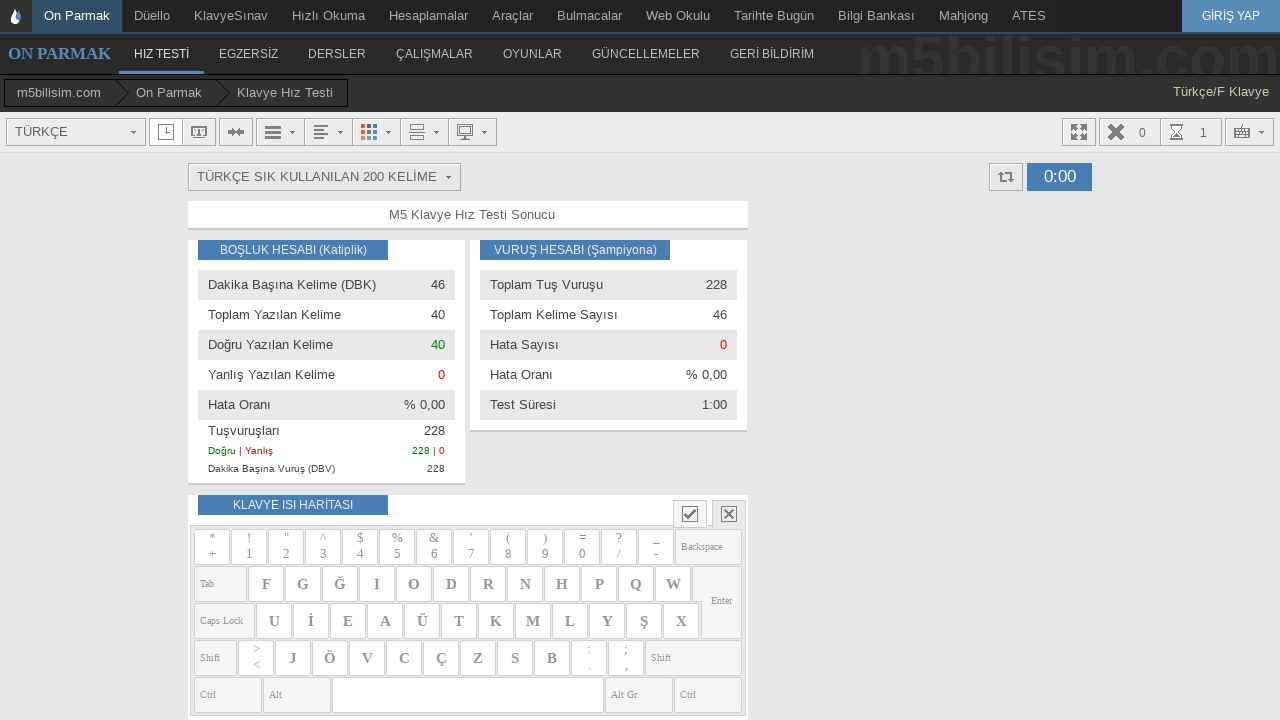

Typed 'iş' into the input field on #yaziyaz
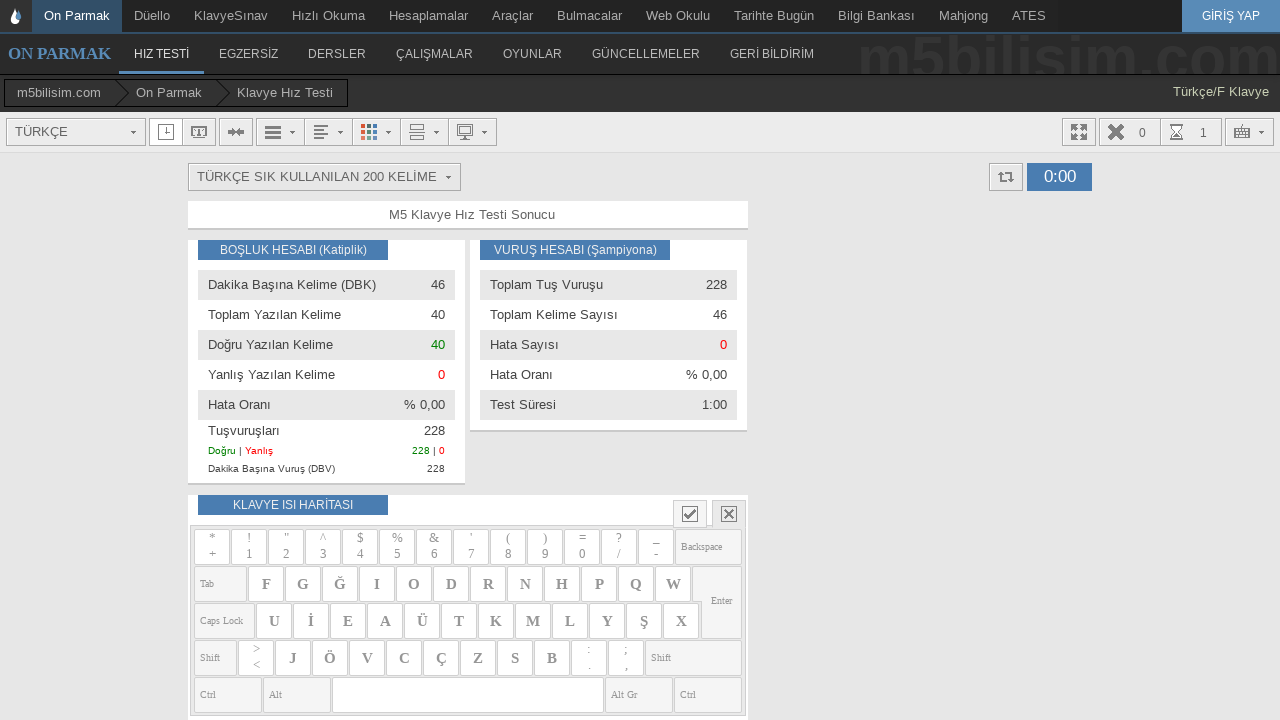

Typed 'kadın' into the input field on #yaziyaz
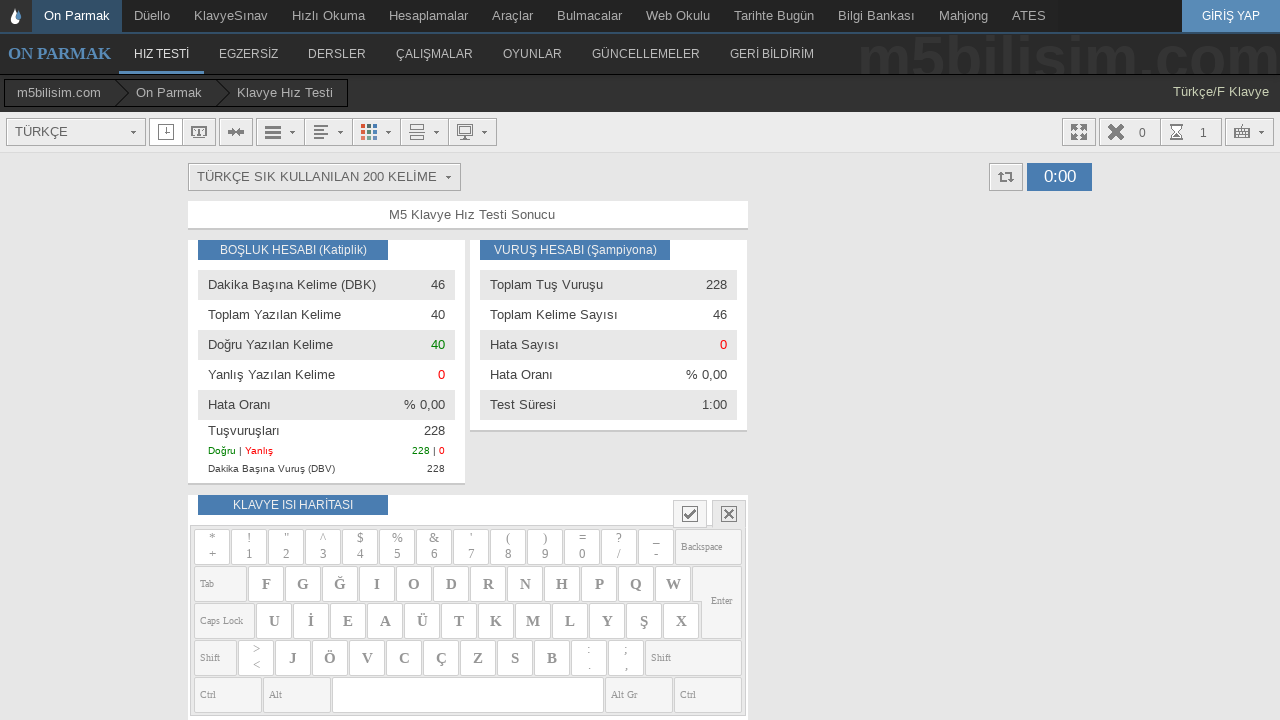

Typed 'başka' into the input field on #yaziyaz
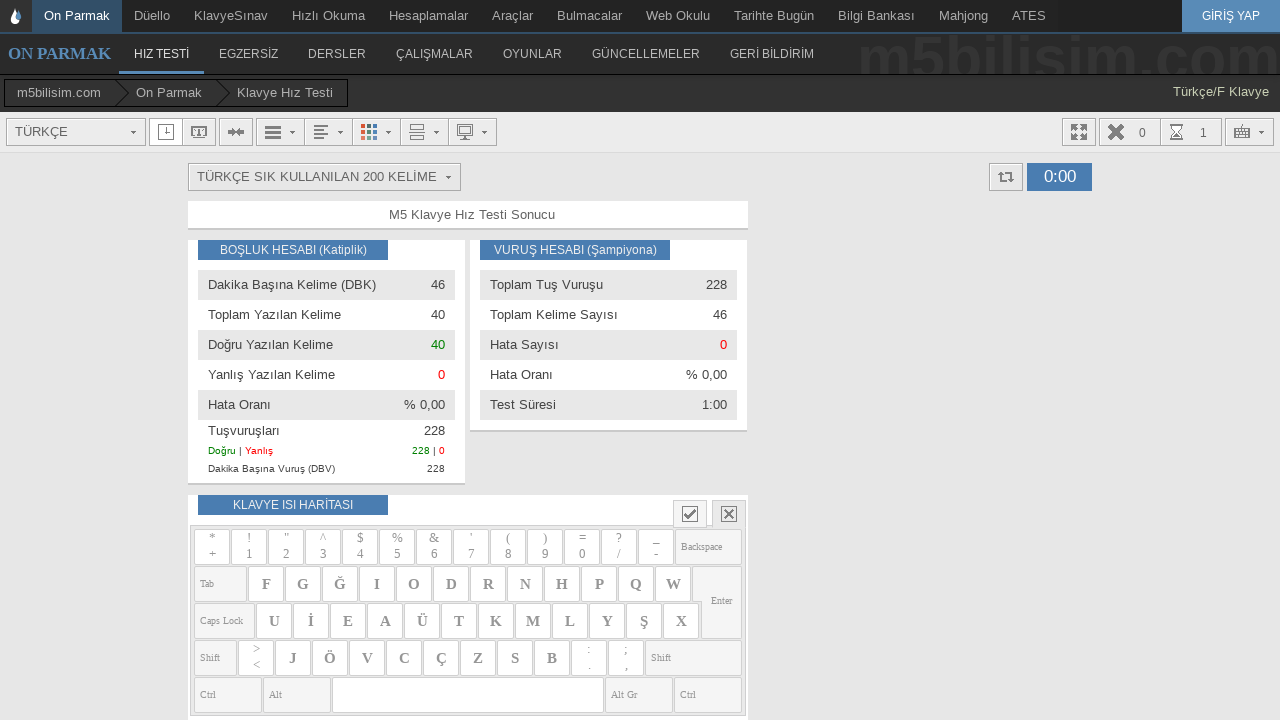

Typed 'bakmak' into the input field on #yaziyaz
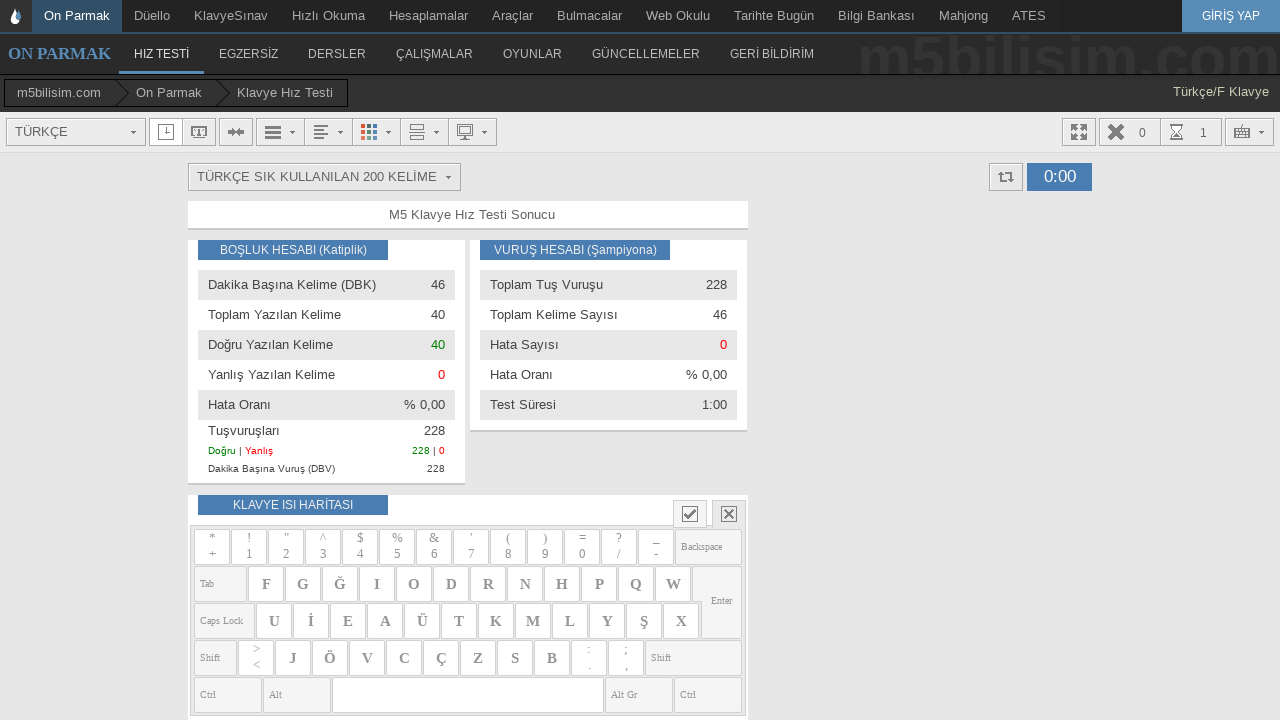

Typed 'hiçbir' into the input field on #yaziyaz
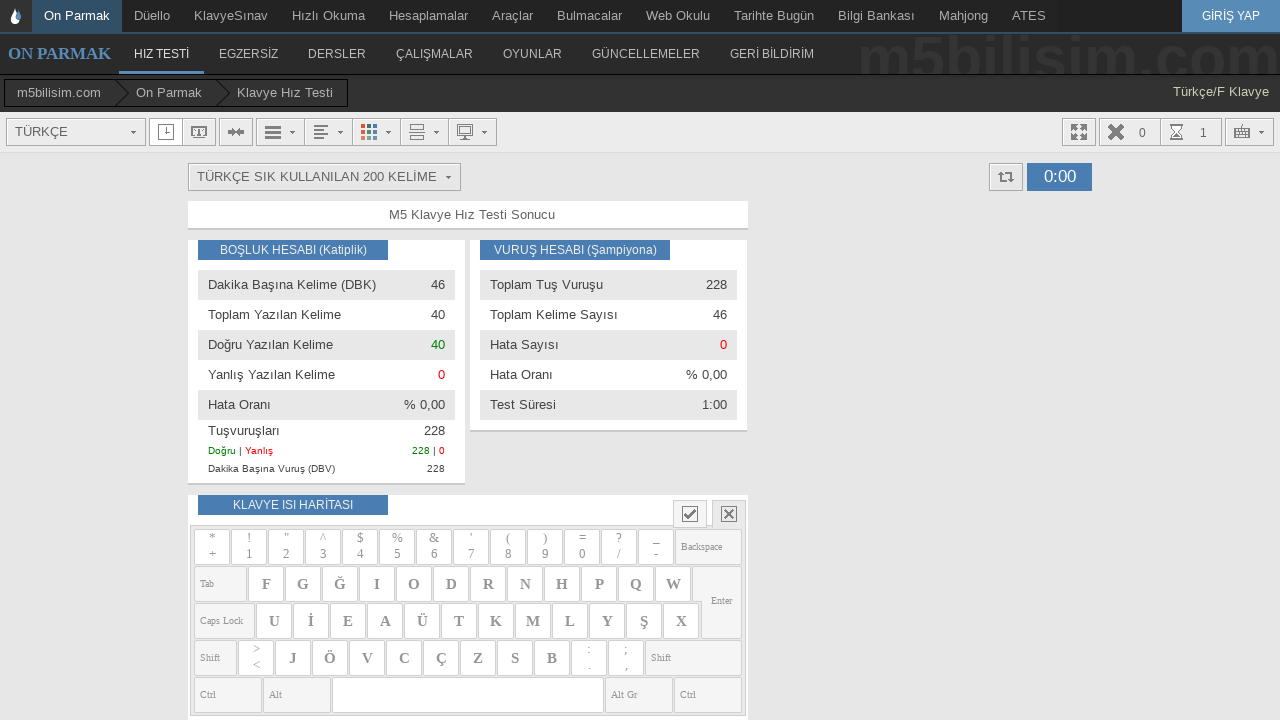

Typed 'gitmek' into the input field on #yaziyaz
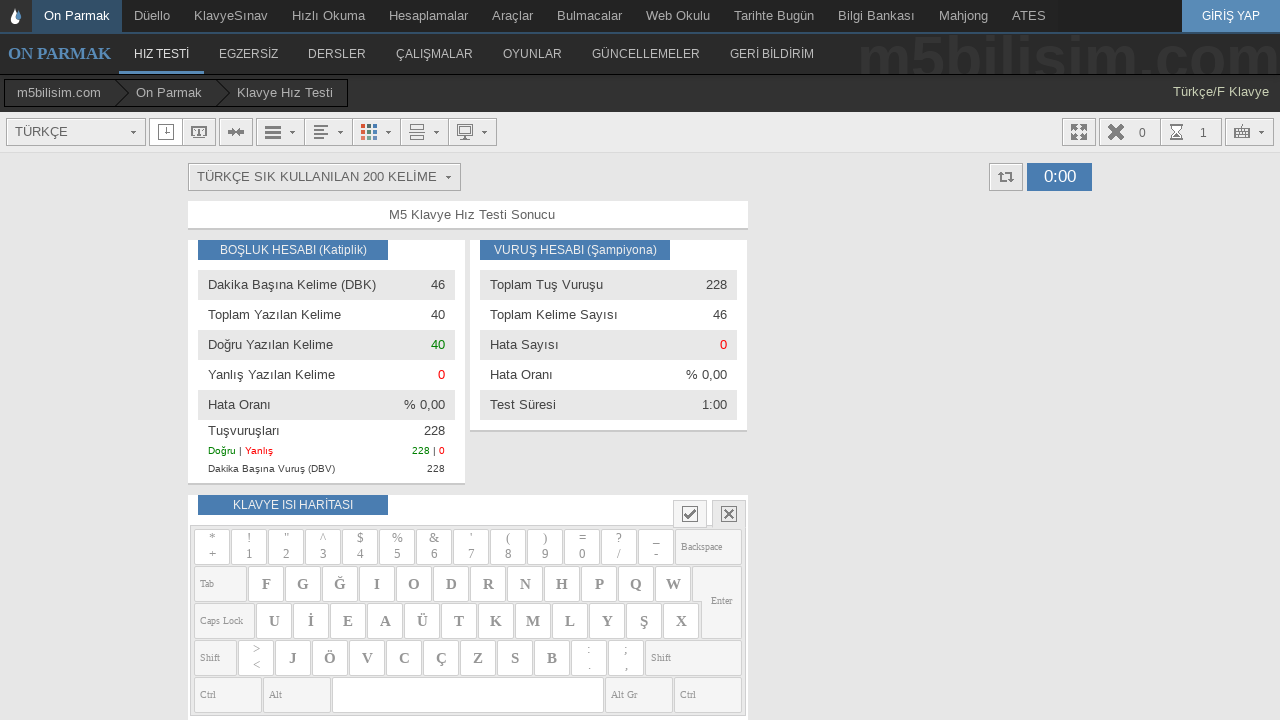

Typed 'güzel' into the input field on #yaziyaz
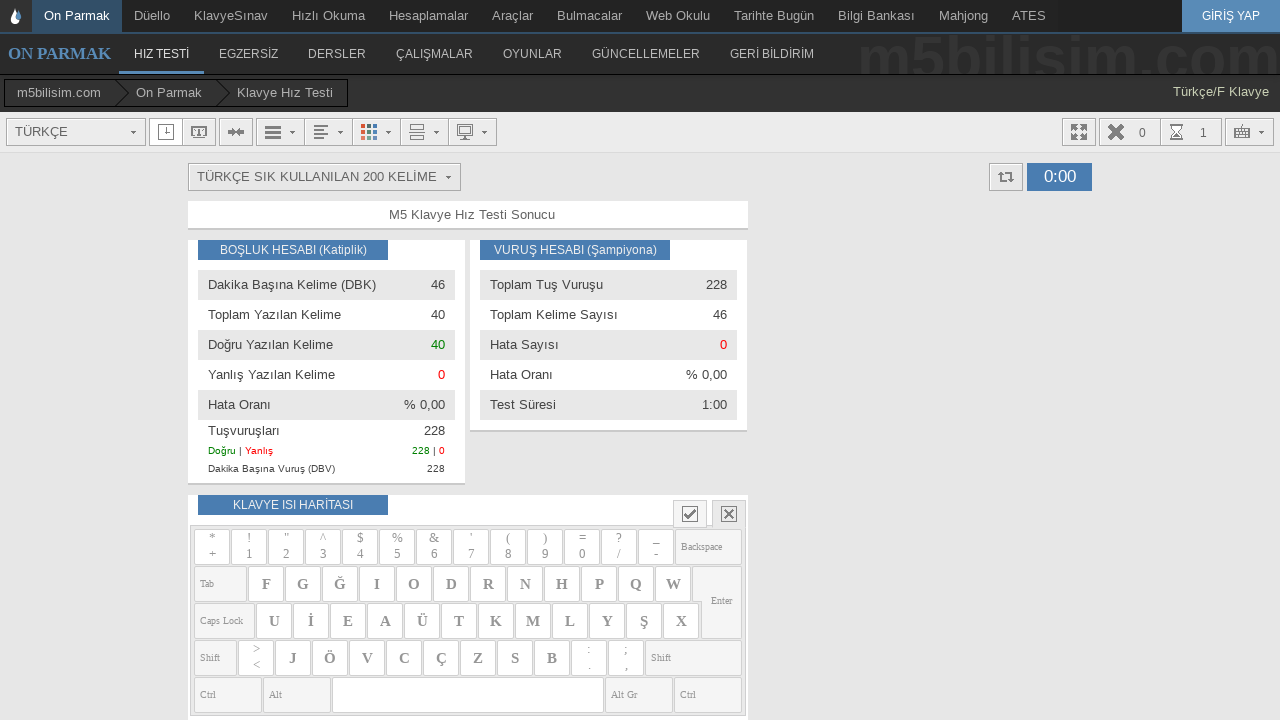

Typed 'istemek' into the input field on #yaziyaz
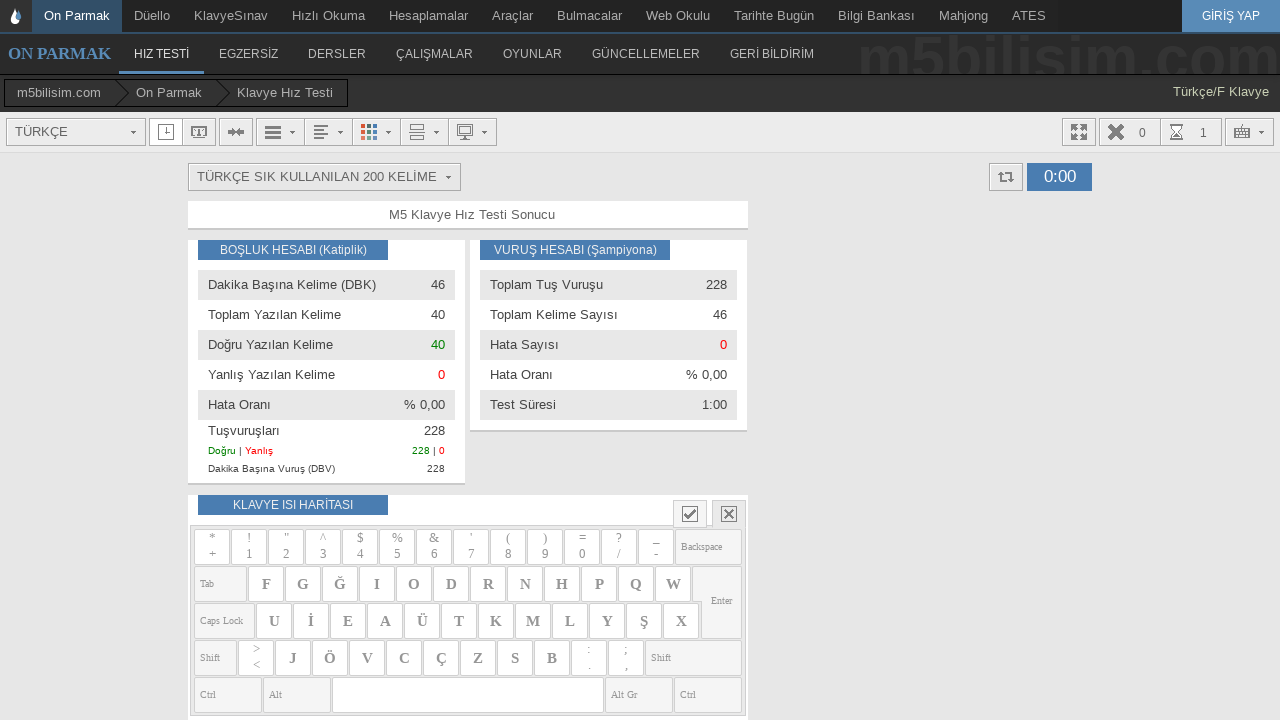

Typed 'üzerinde' into the input field on #yaziyaz
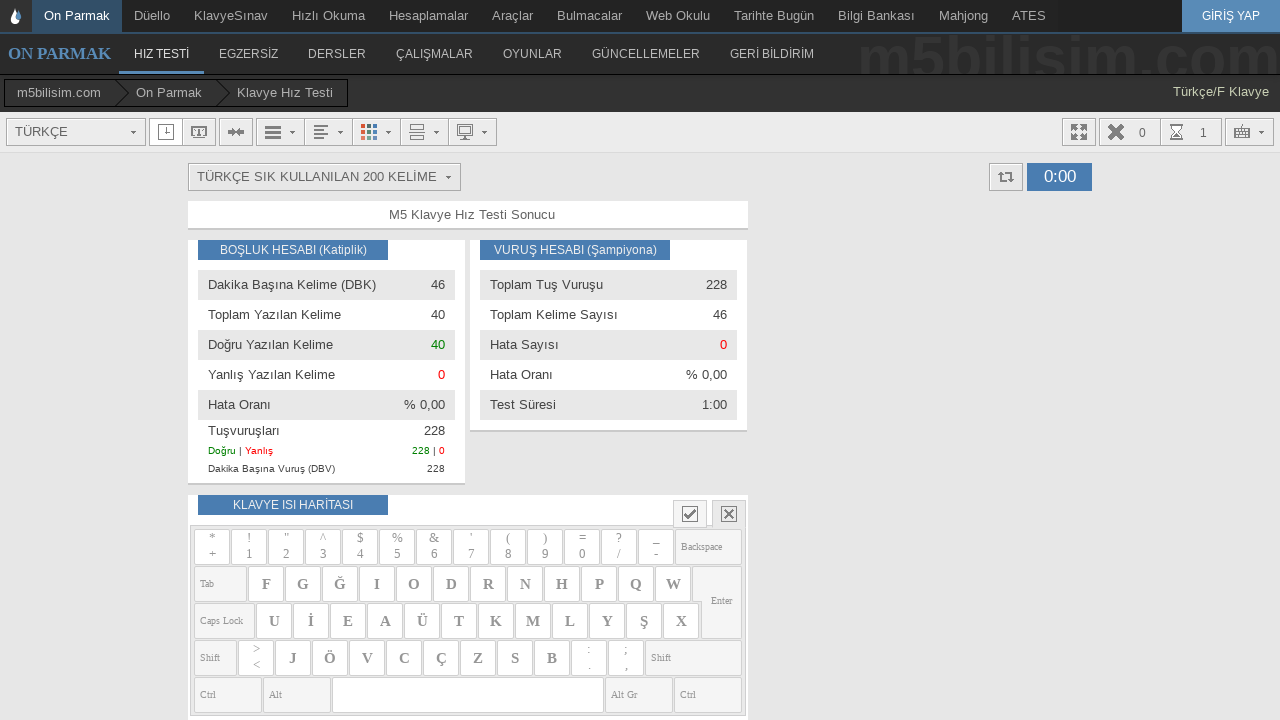

Typed 'hayat' into the input field on #yaziyaz
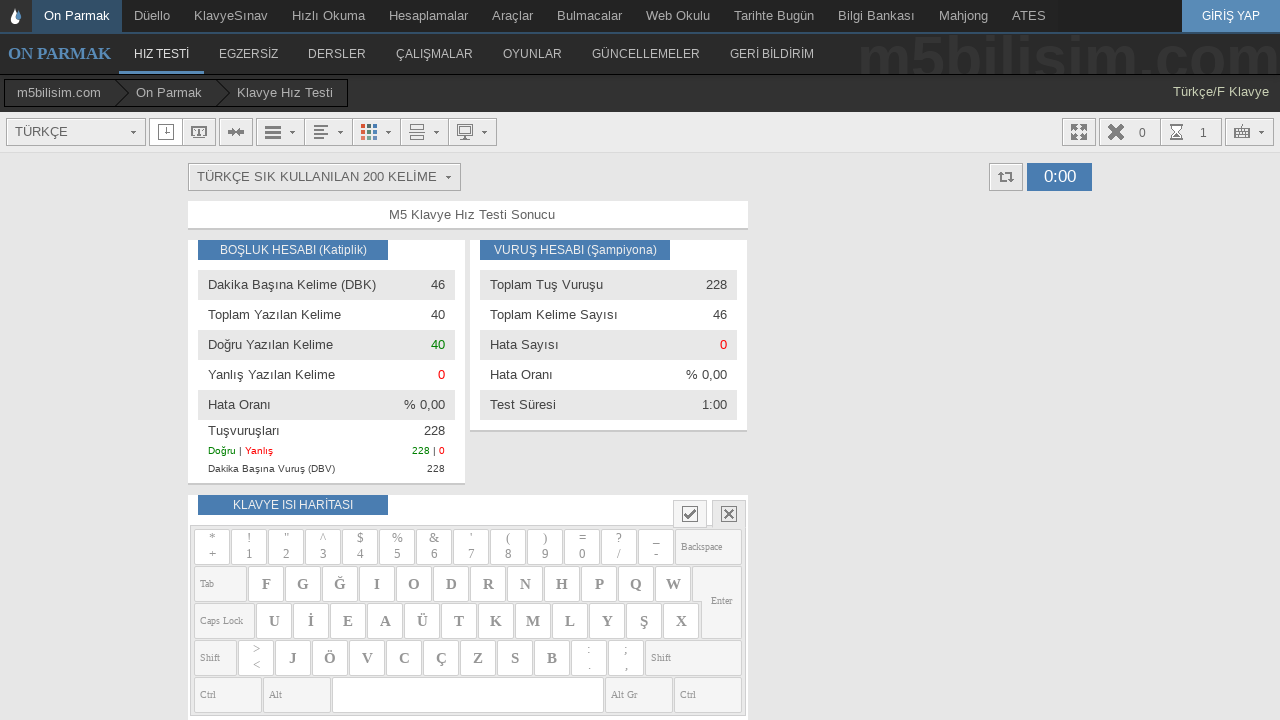

Typed 'dünya' into the input field on #yaziyaz
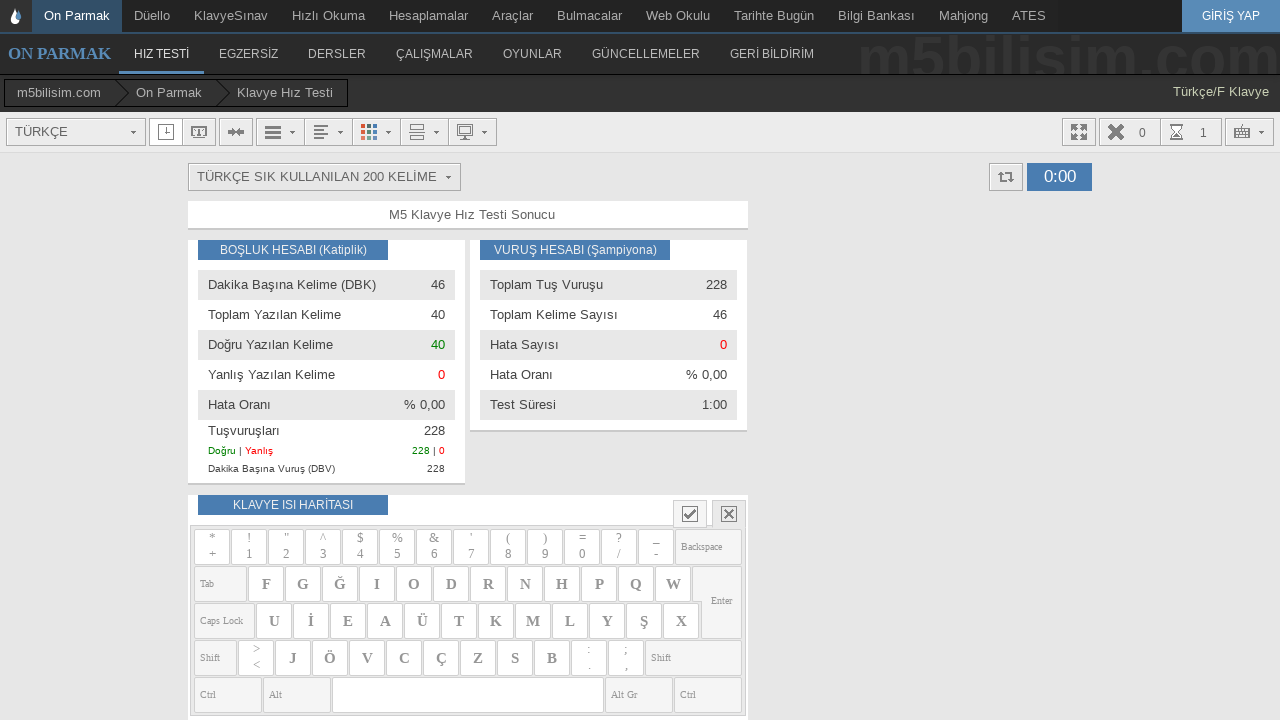

Typed 'tutmak' into the input field on #yaziyaz
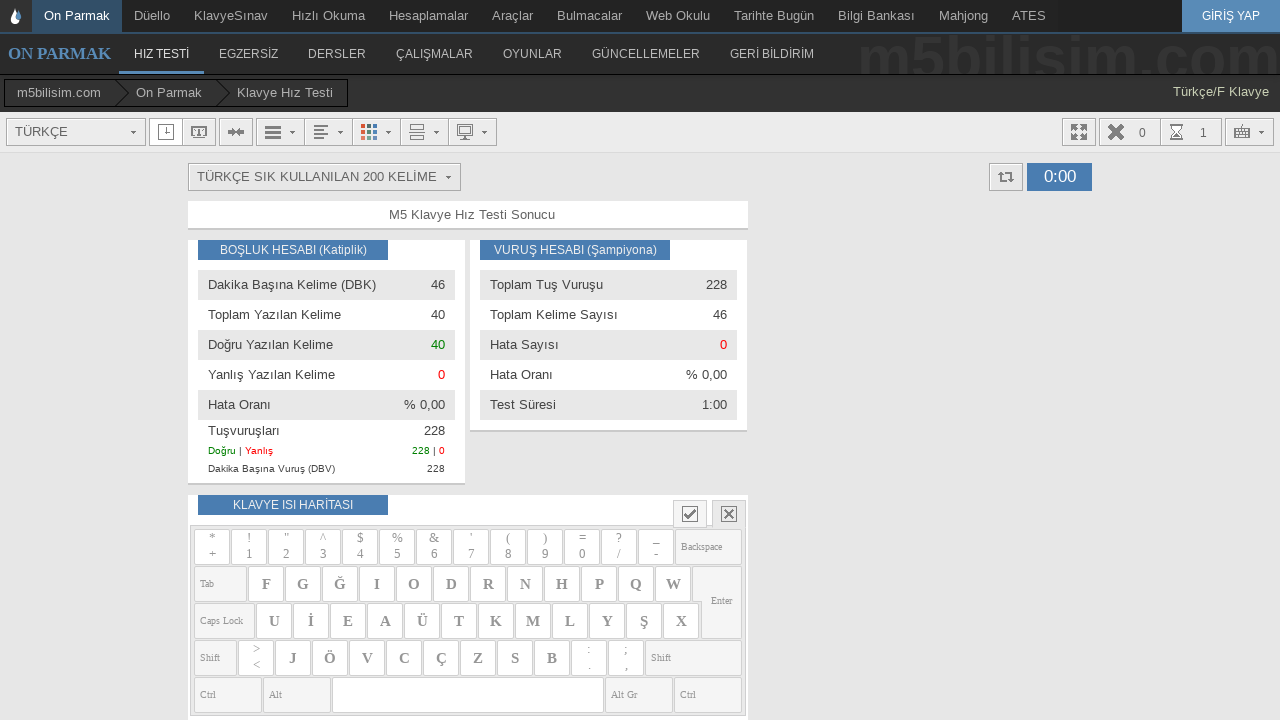

Typed 'bilmek' into the input field on #yaziyaz
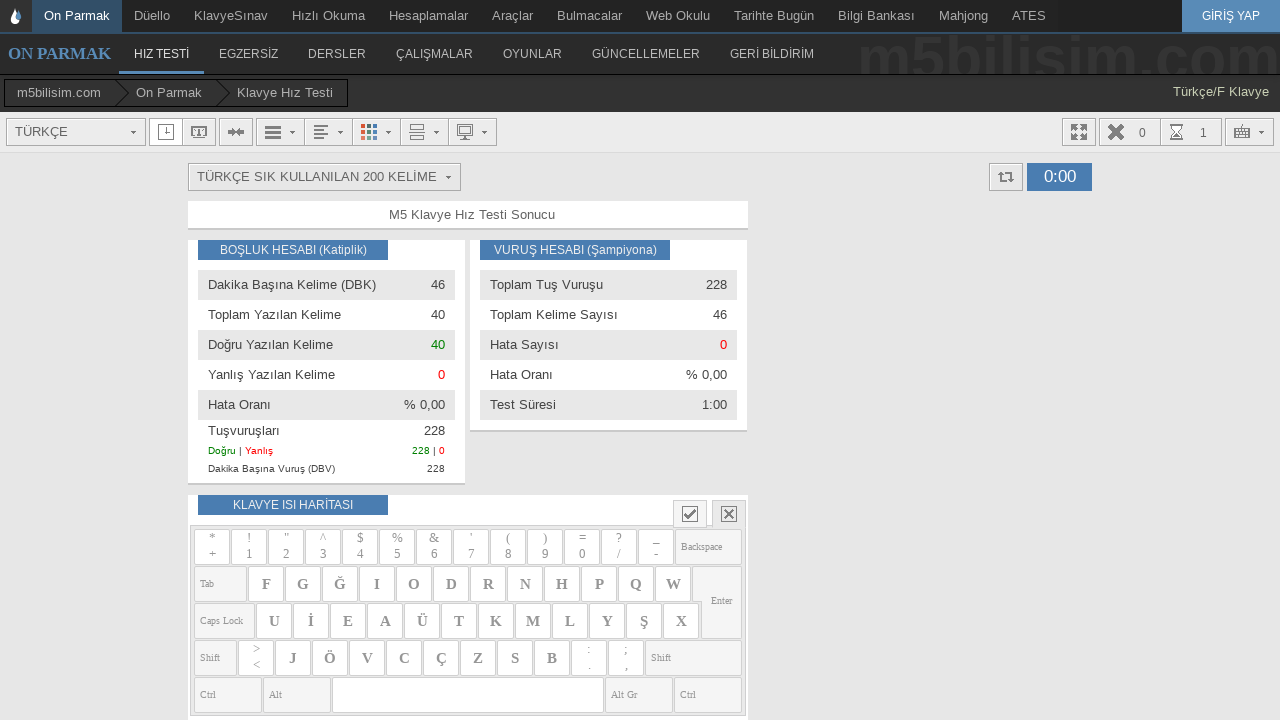

Typed 'gibi' into the input field on #yaziyaz
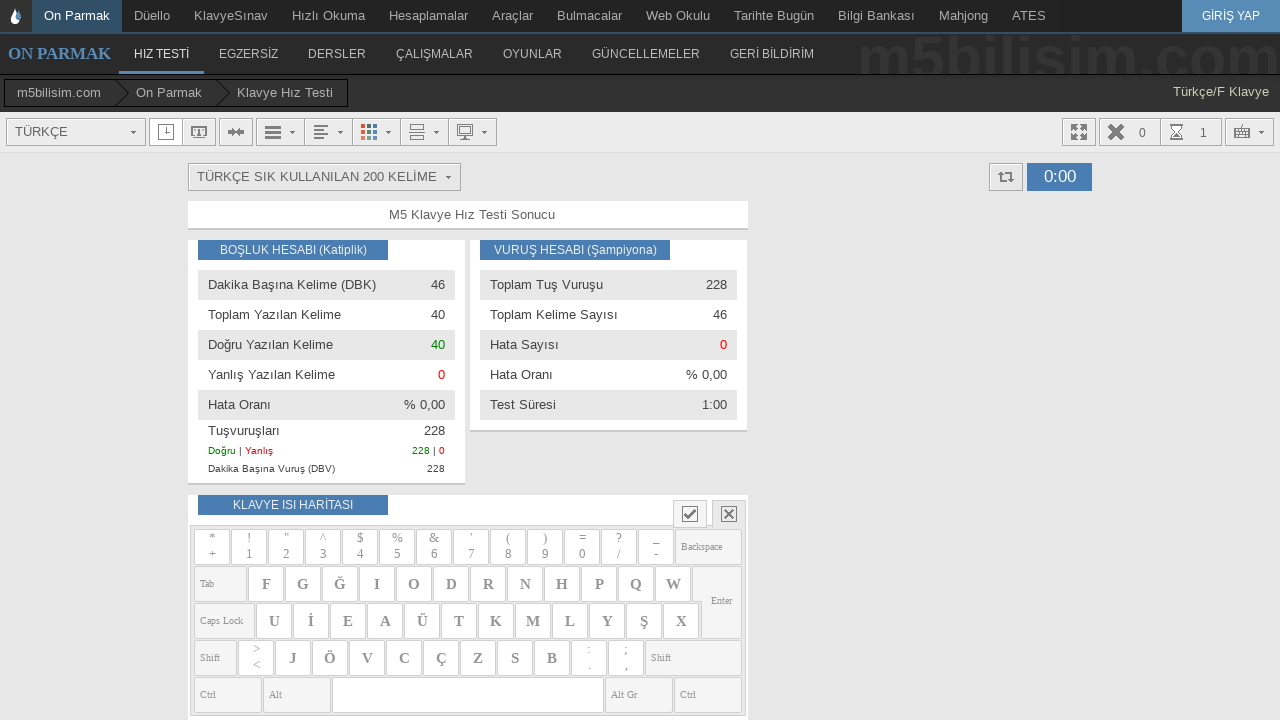

Typed 'onlar' into the input field on #yaziyaz
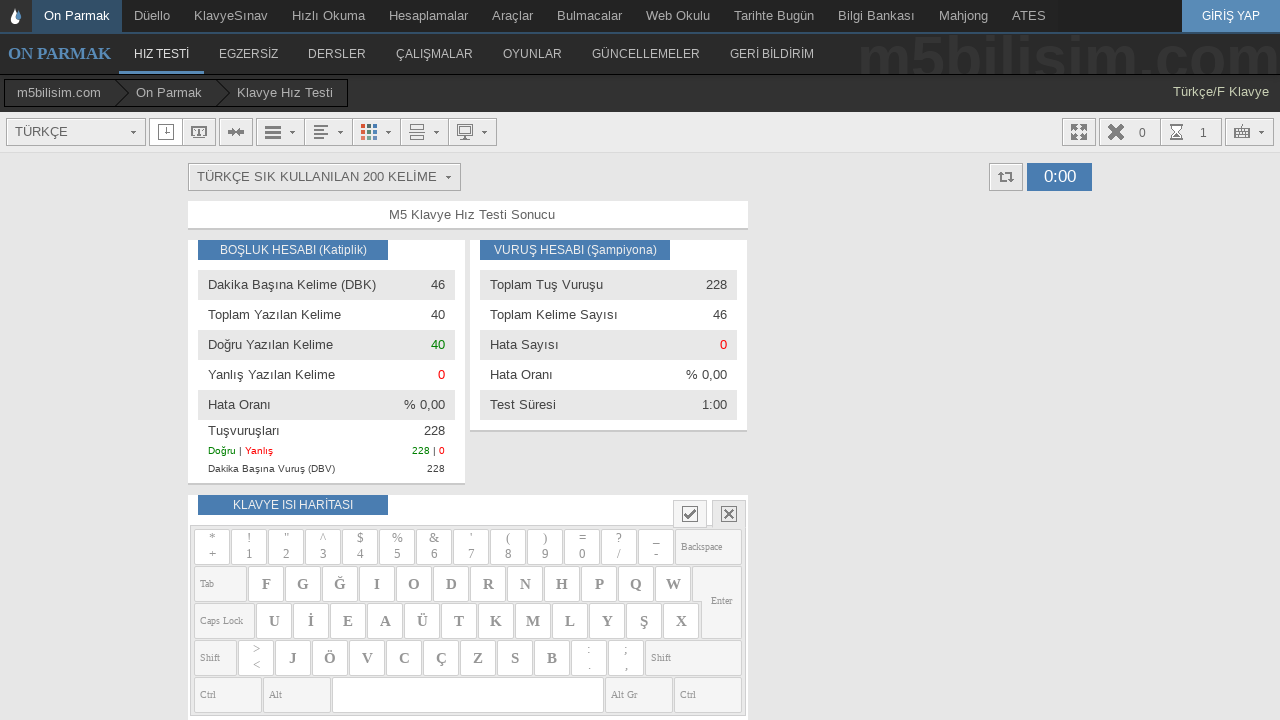

Typed 'vermek' into the input field on #yaziyaz
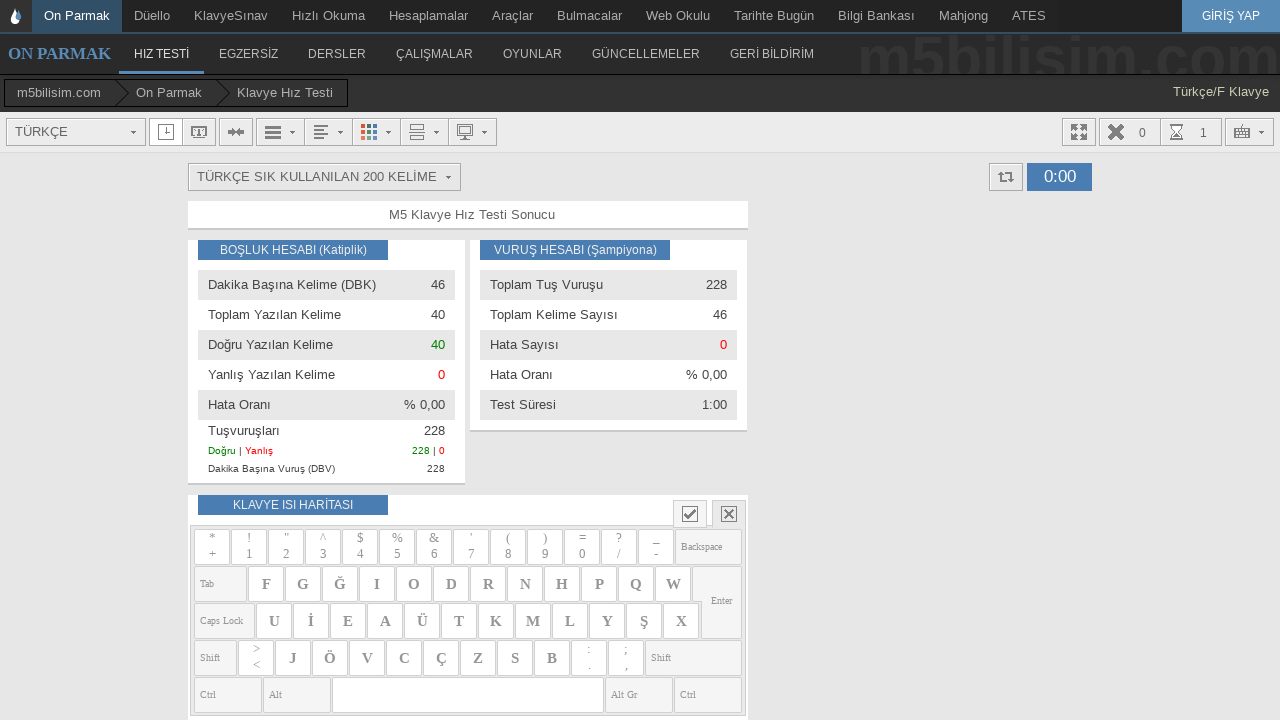

Typed 'sonuç' into the input field on #yaziyaz
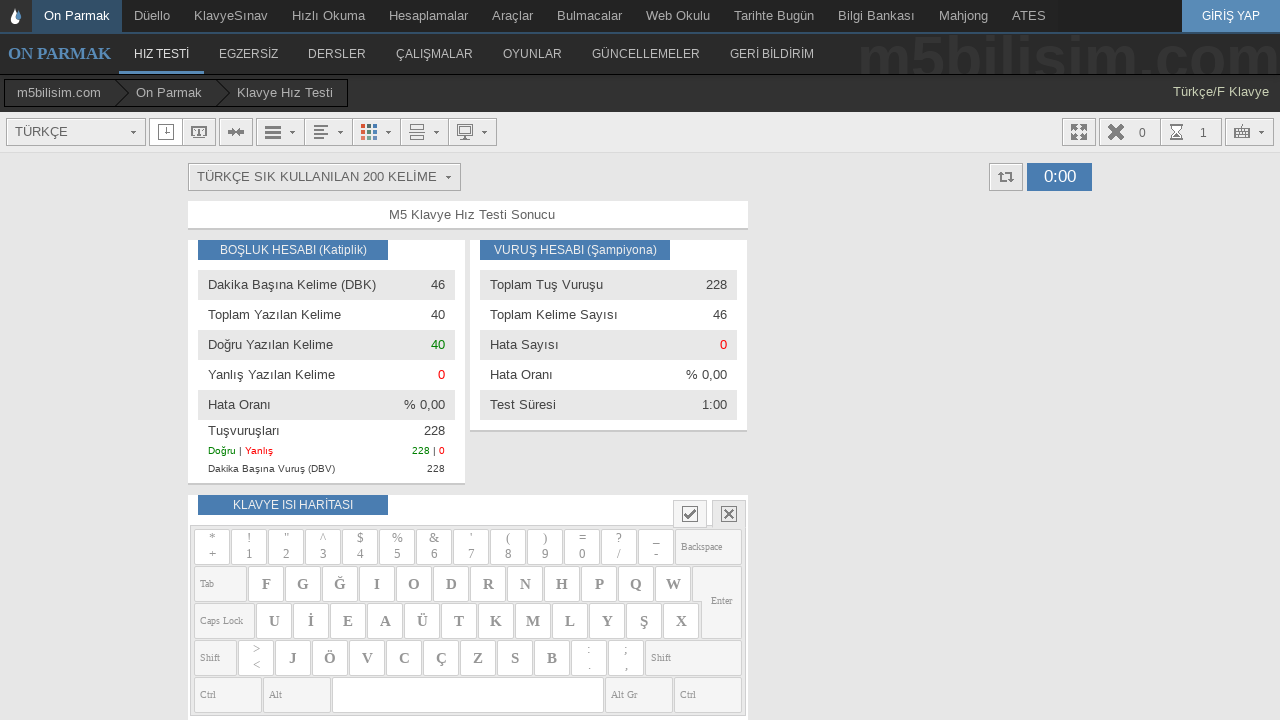

Typed 'durmak' into the input field on #yaziyaz
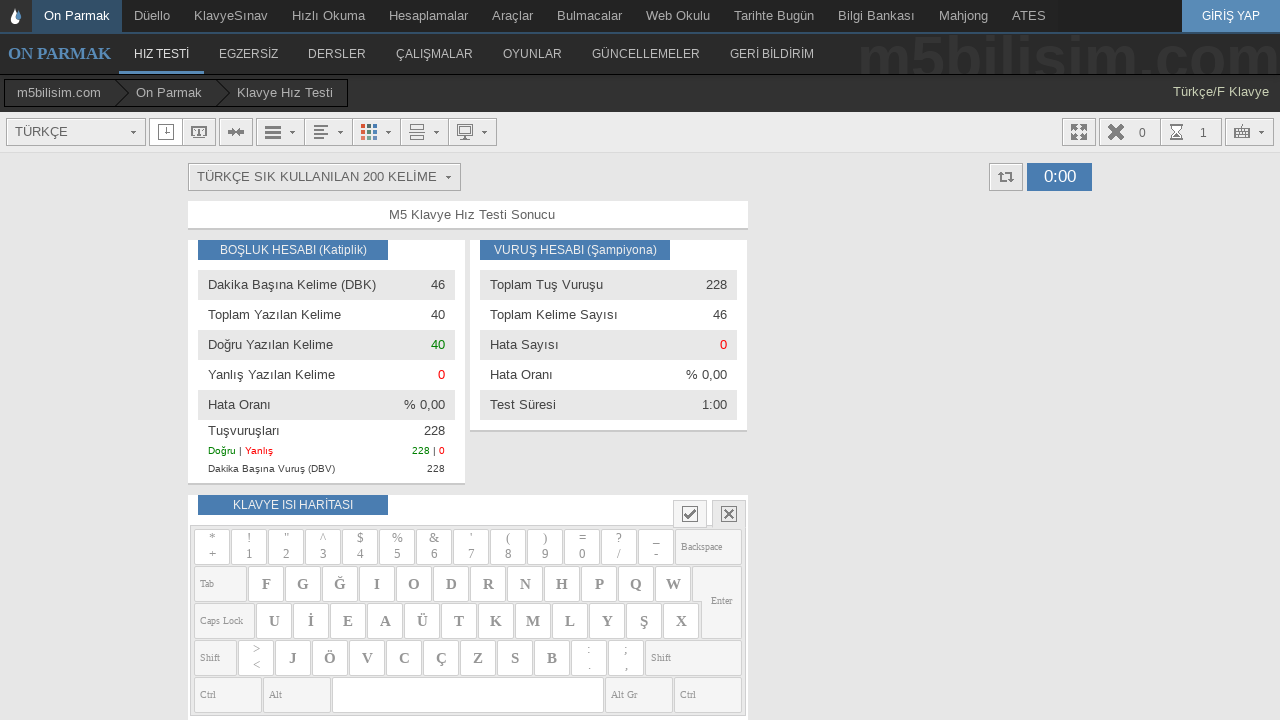

Typed 'koymak' into the input field on #yaziyaz
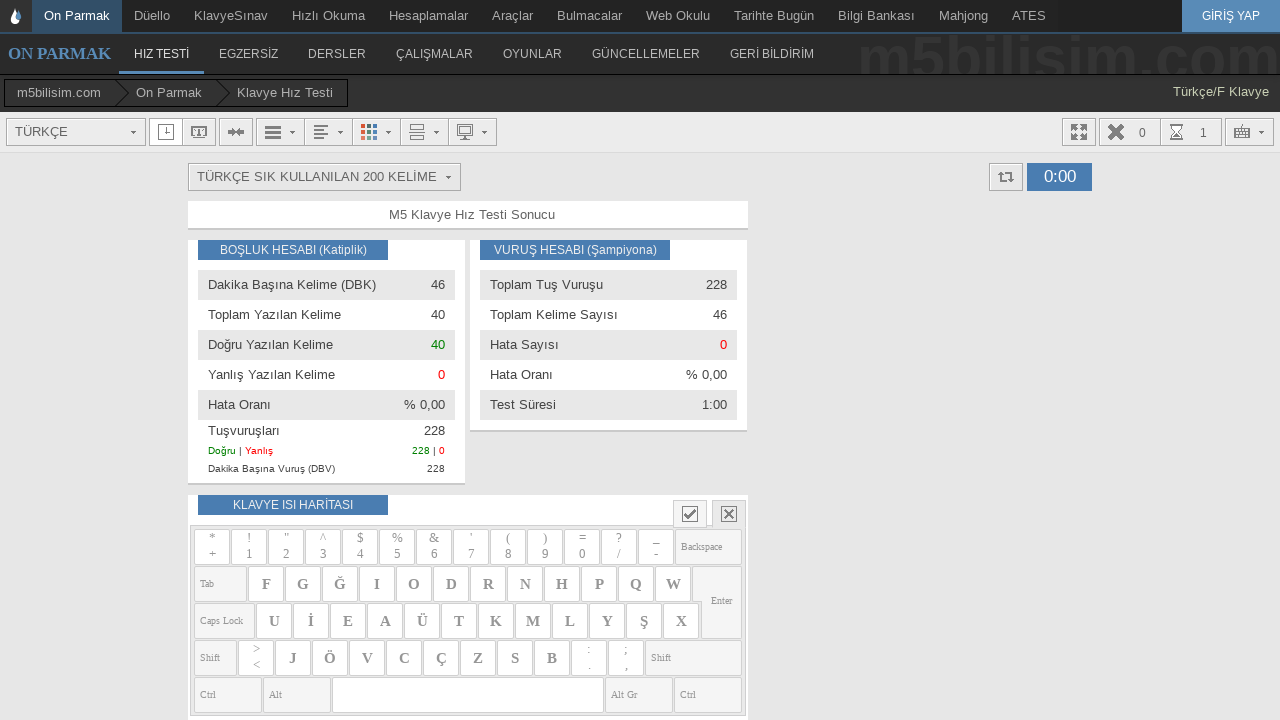

Typed 'çıkmak' into the input field on #yaziyaz
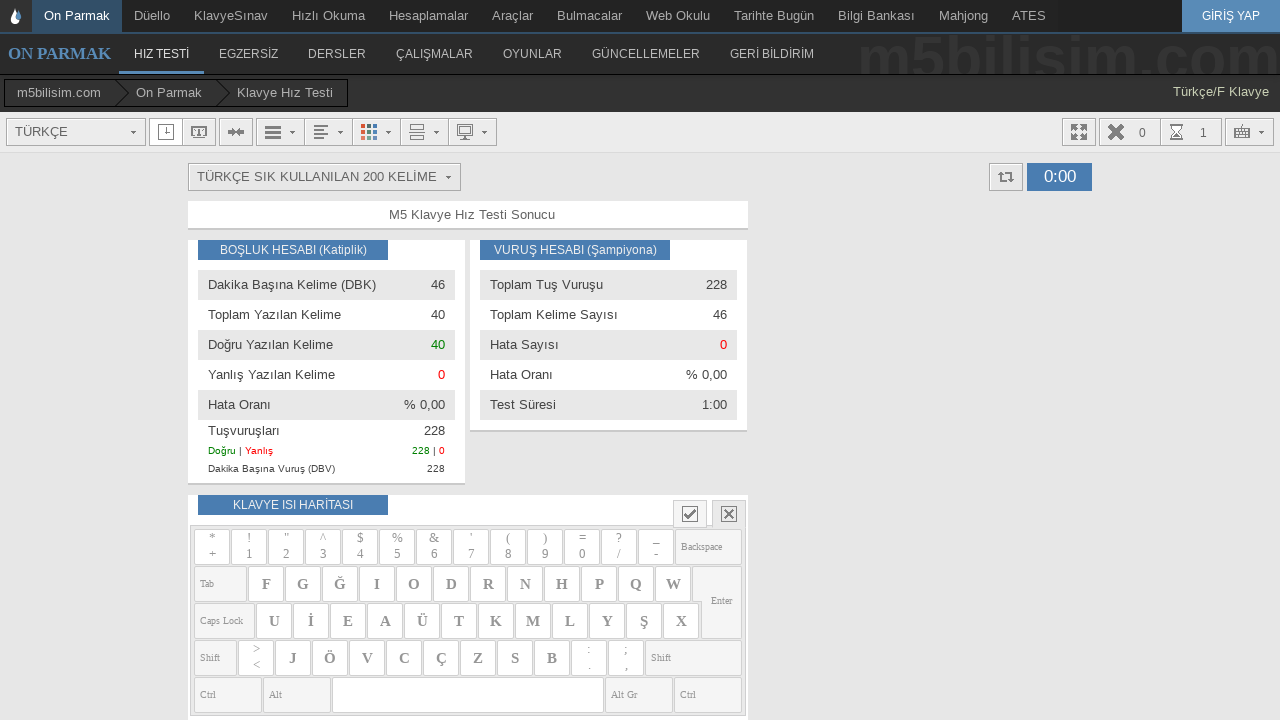

Typed 'kişi' into the input field on #yaziyaz
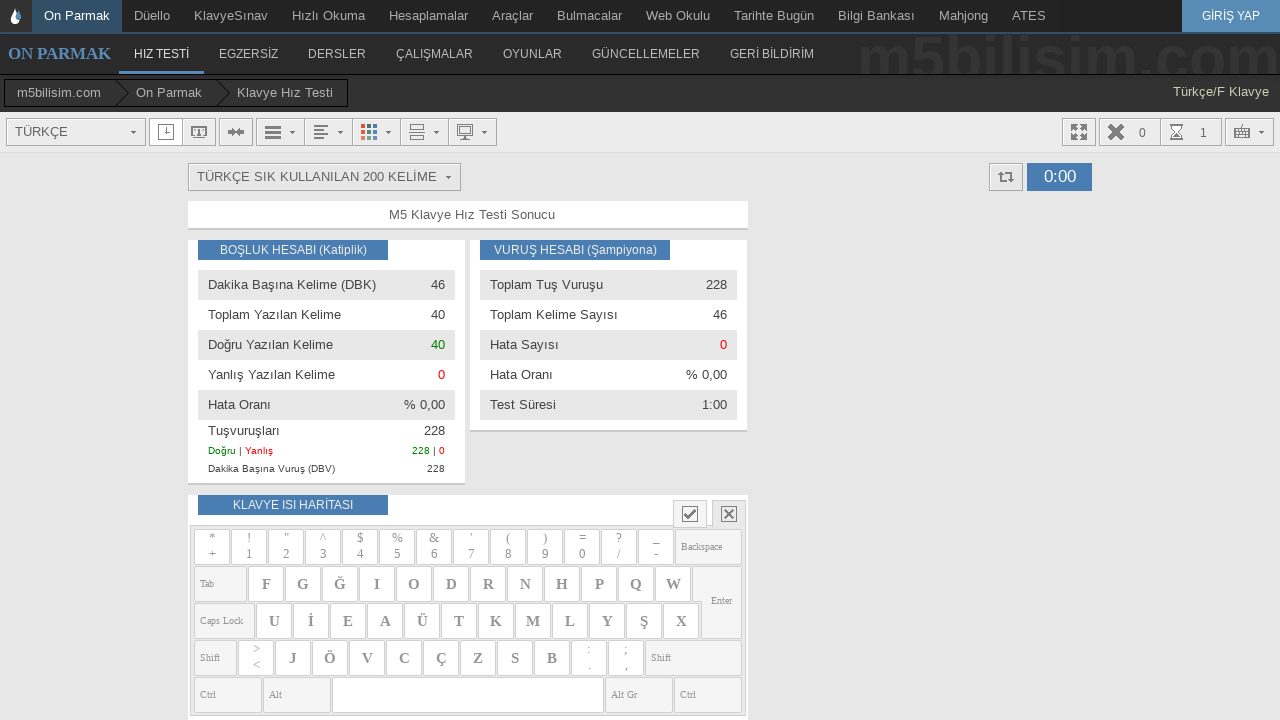

Typed 'alt' into the input field on #yaziyaz
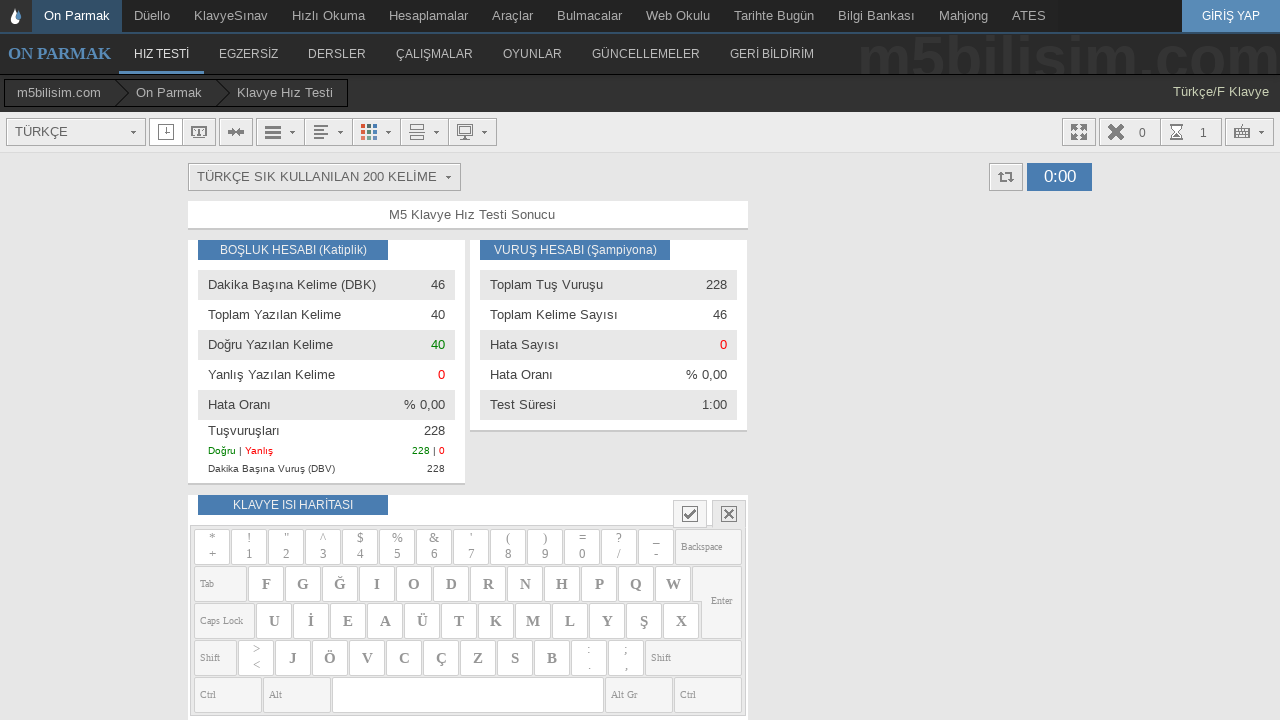

Typed 'yol' into the input field on #yaziyaz
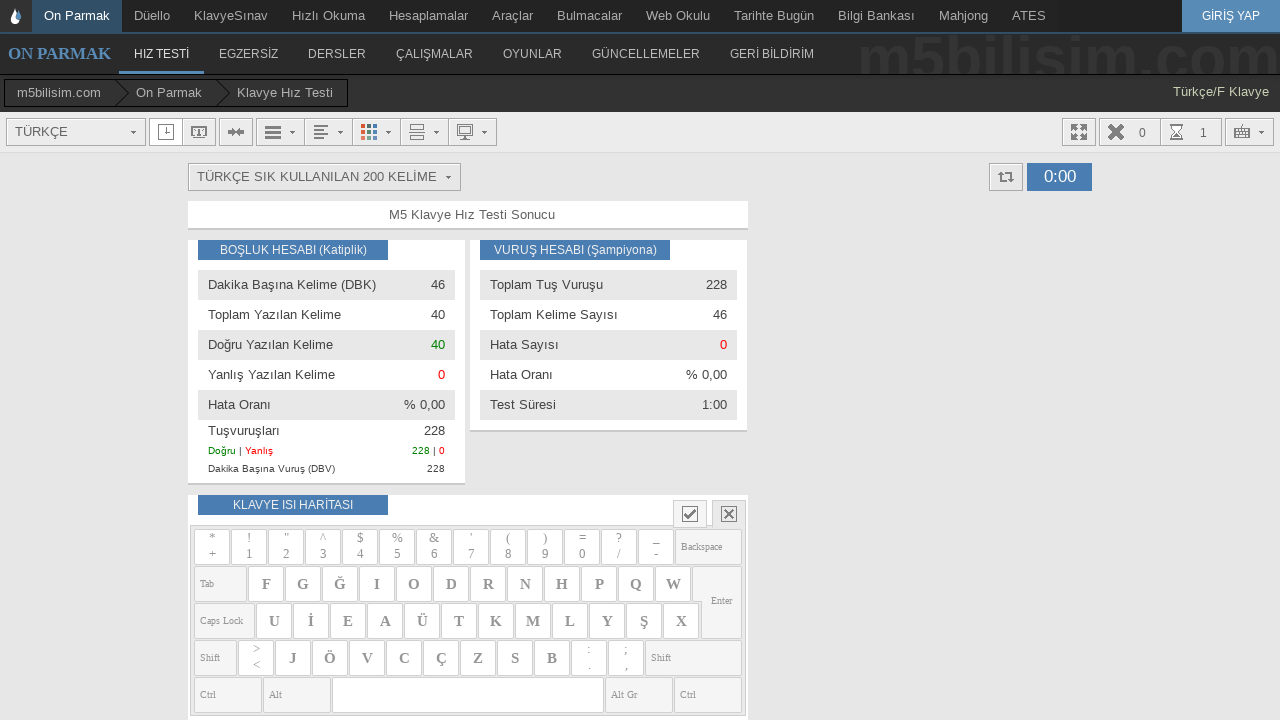

Typed 'baş' into the input field on #yaziyaz
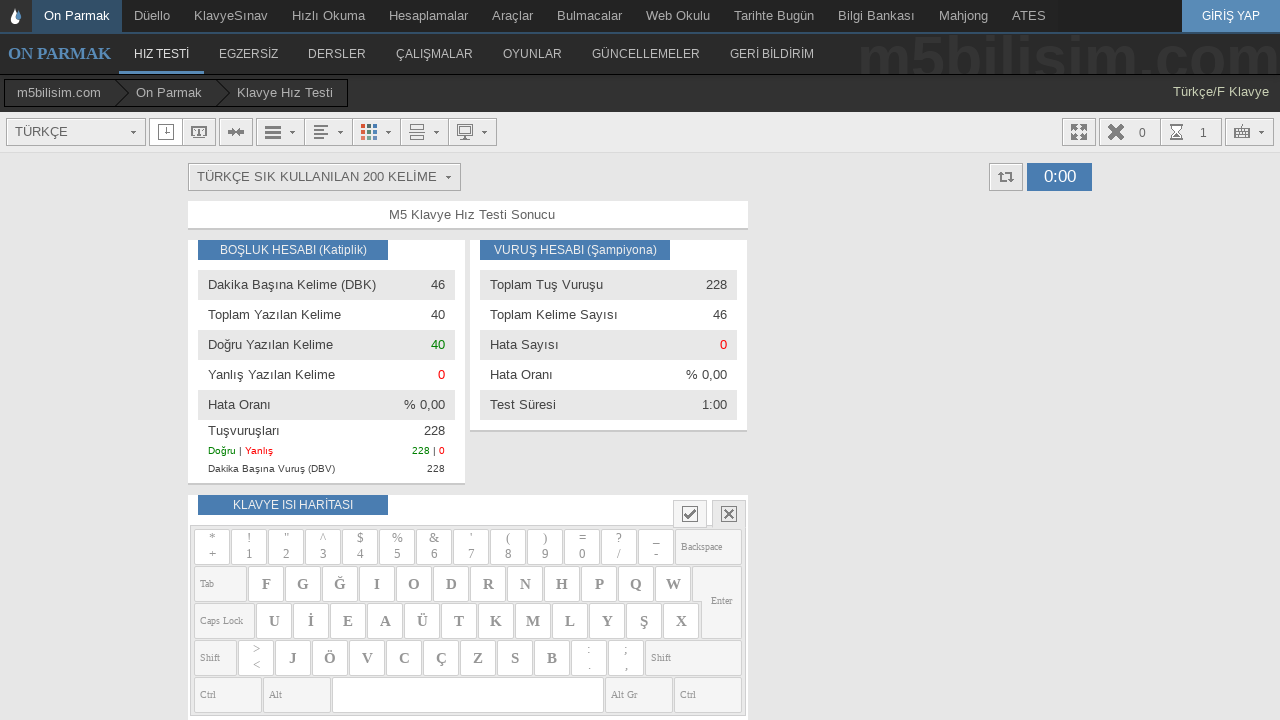

Typed 'en' into the input field on #yaziyaz
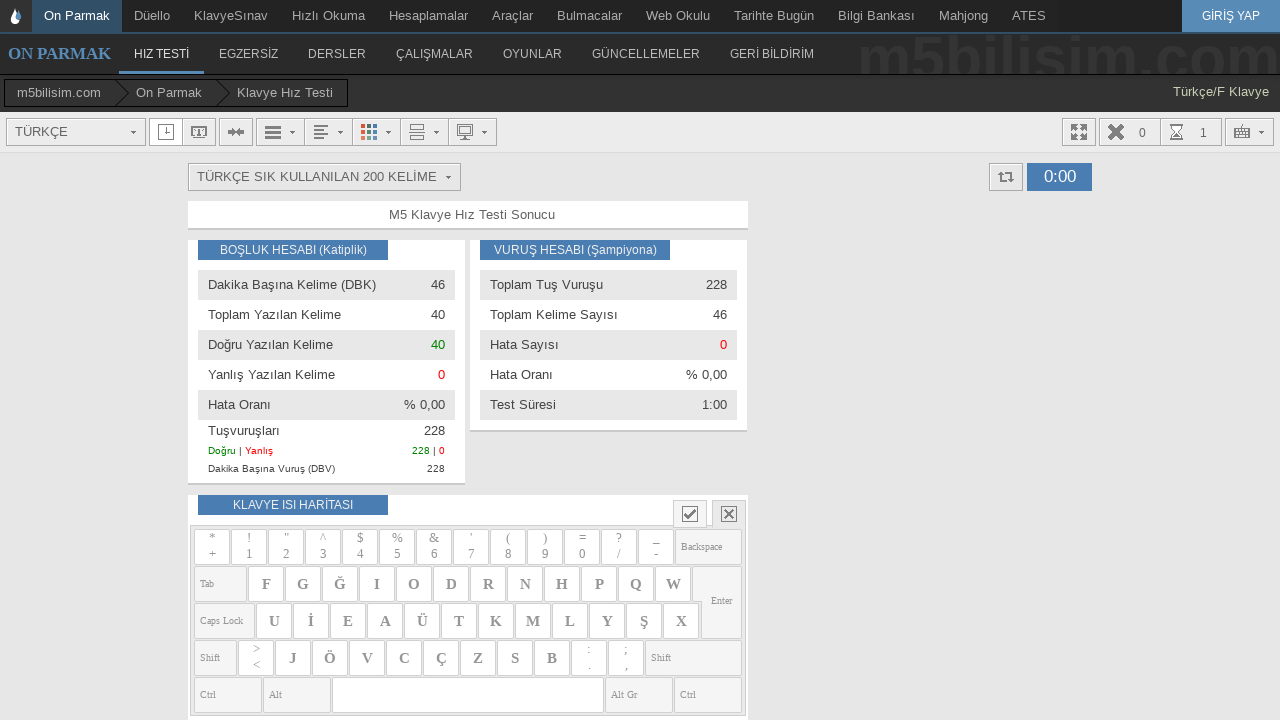

Typed 'yapılmak' into the input field on #yaziyaz
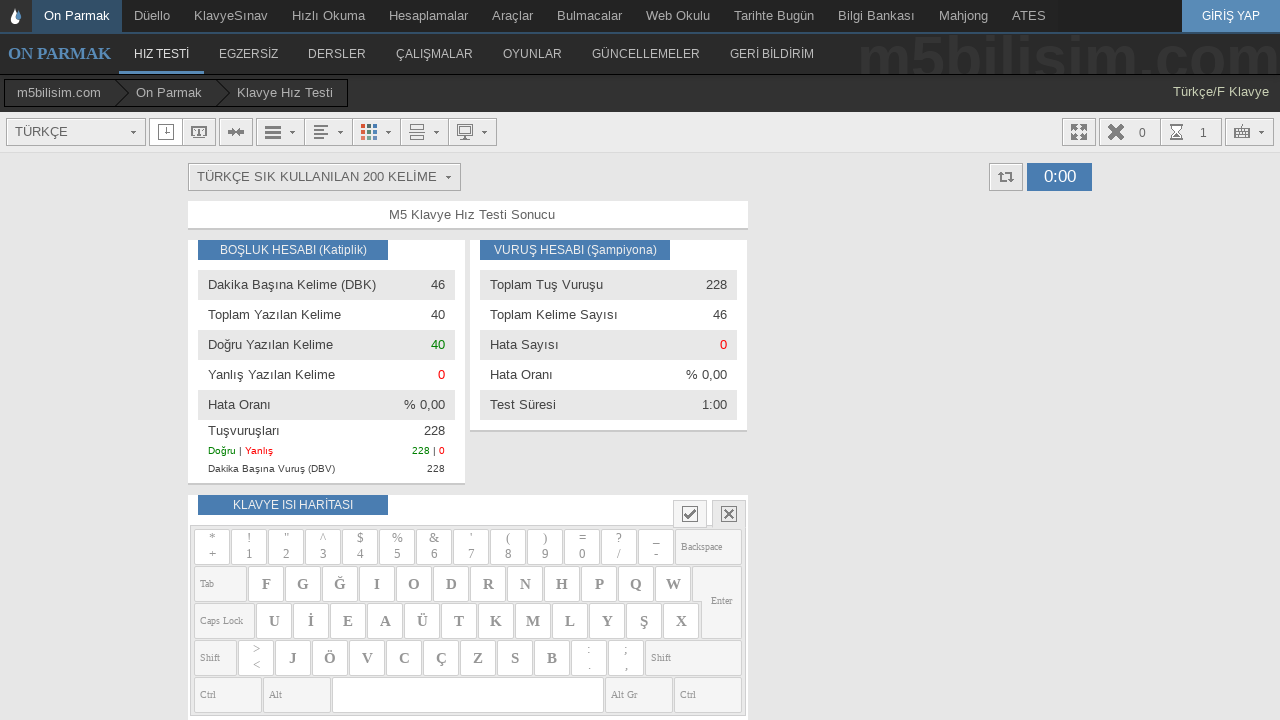

Typed 'çalışmak' into the input field on #yaziyaz
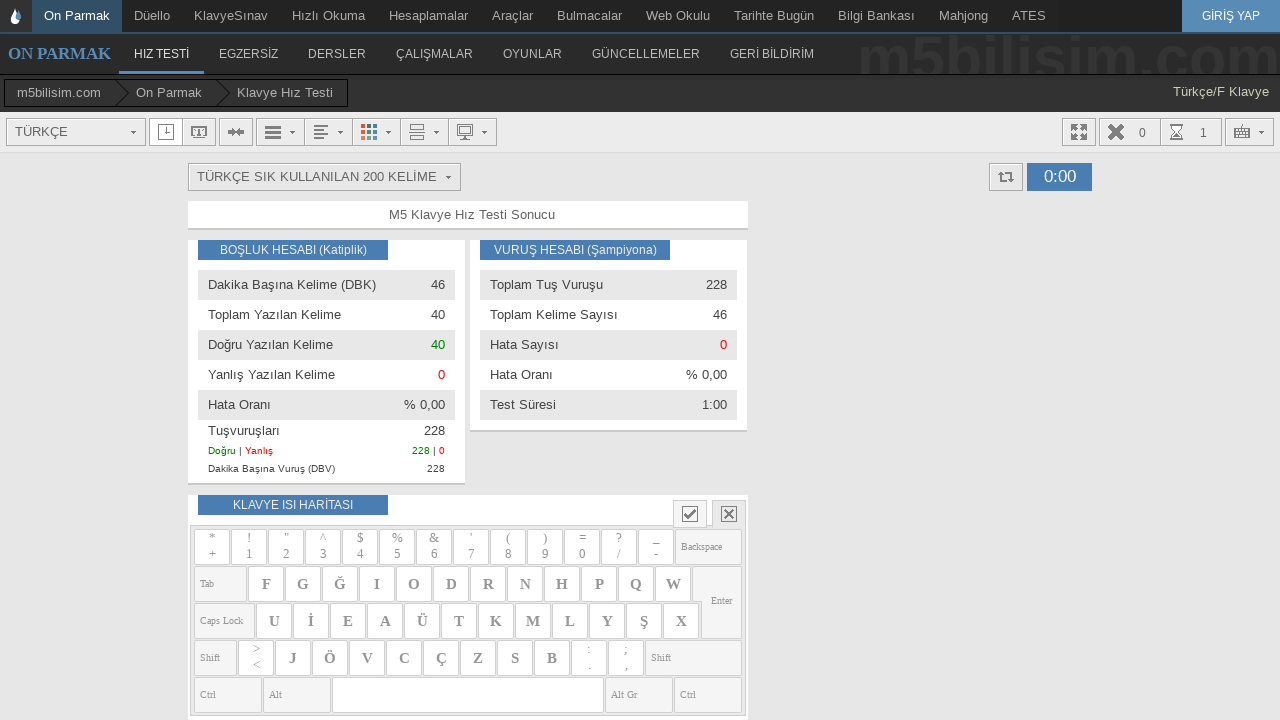

Typed 'sorun' into the input field on #yaziyaz
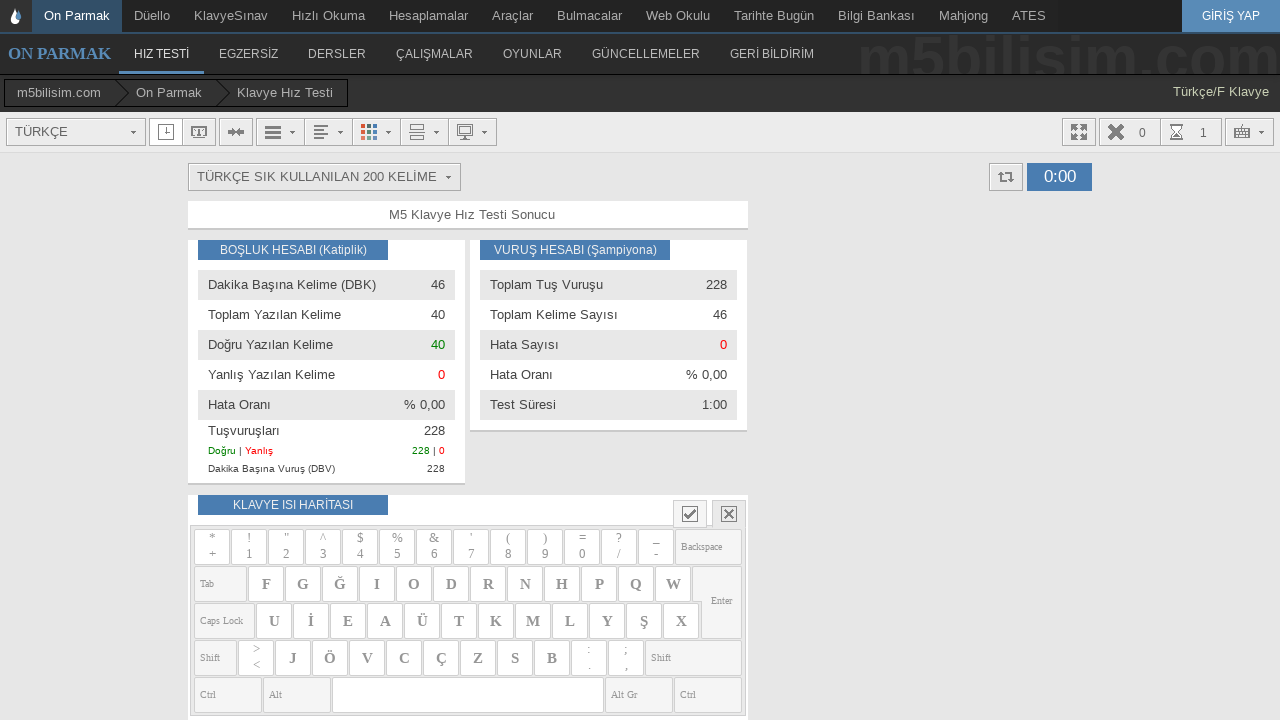

Typed 'ay' into the input field on #yaziyaz
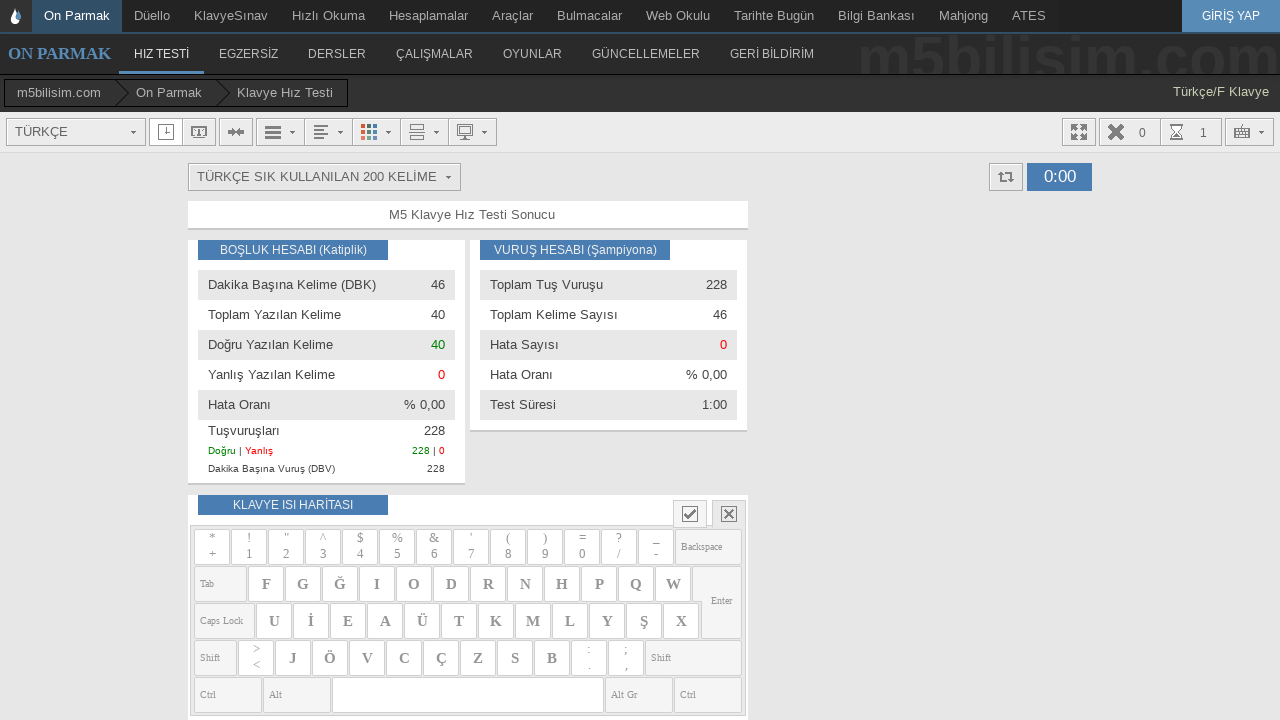

Typed 'bulmak' into the input field on #yaziyaz
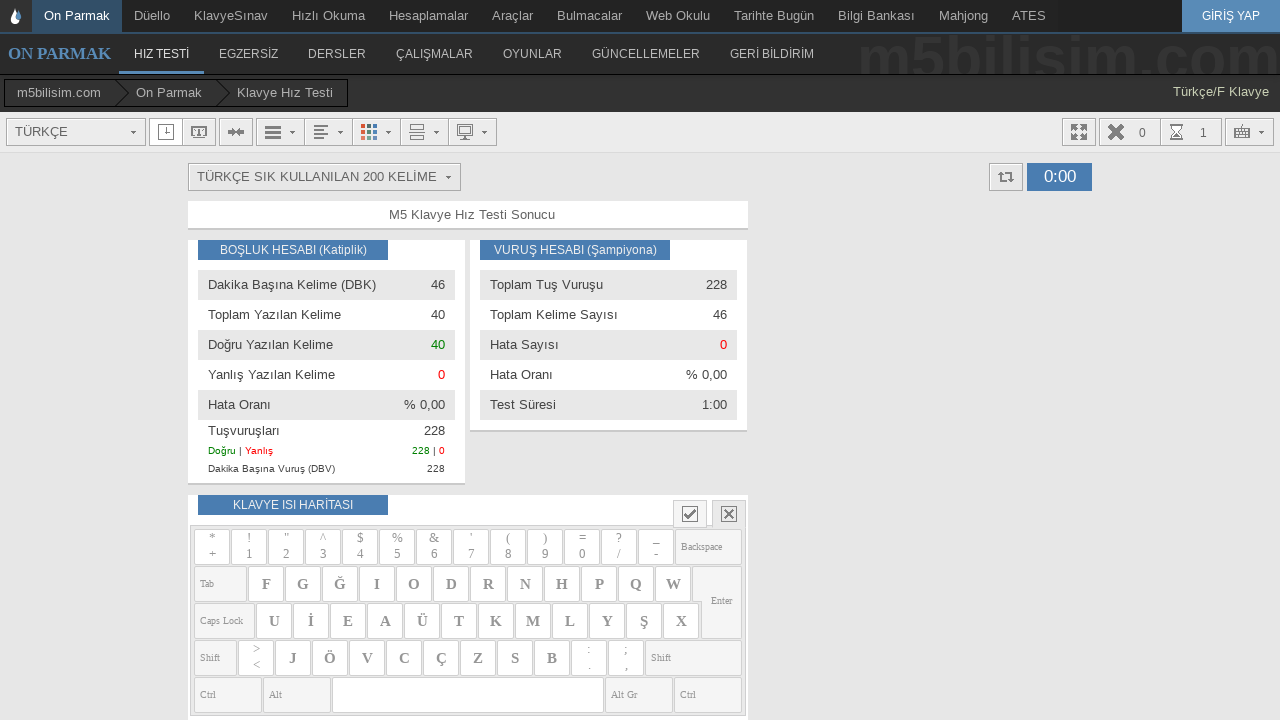

Typed 'biri' into the input field on #yaziyaz
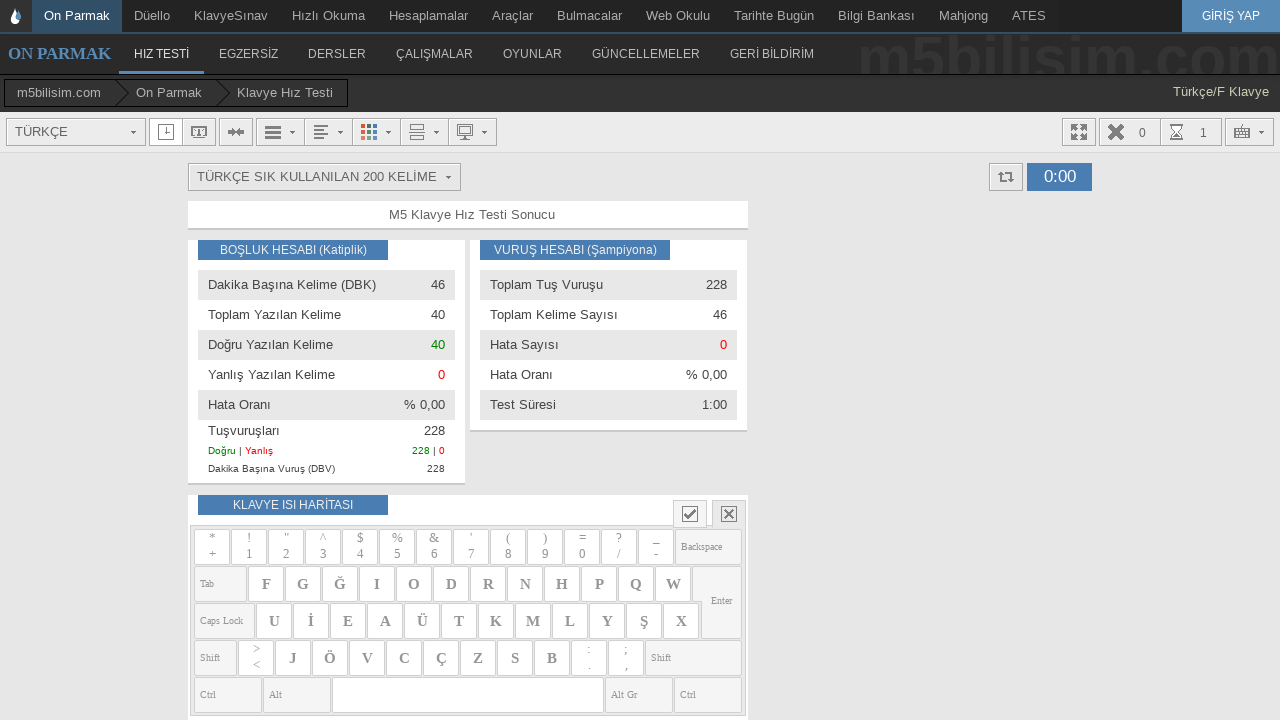

Typed 'için' into the input field on #yaziyaz
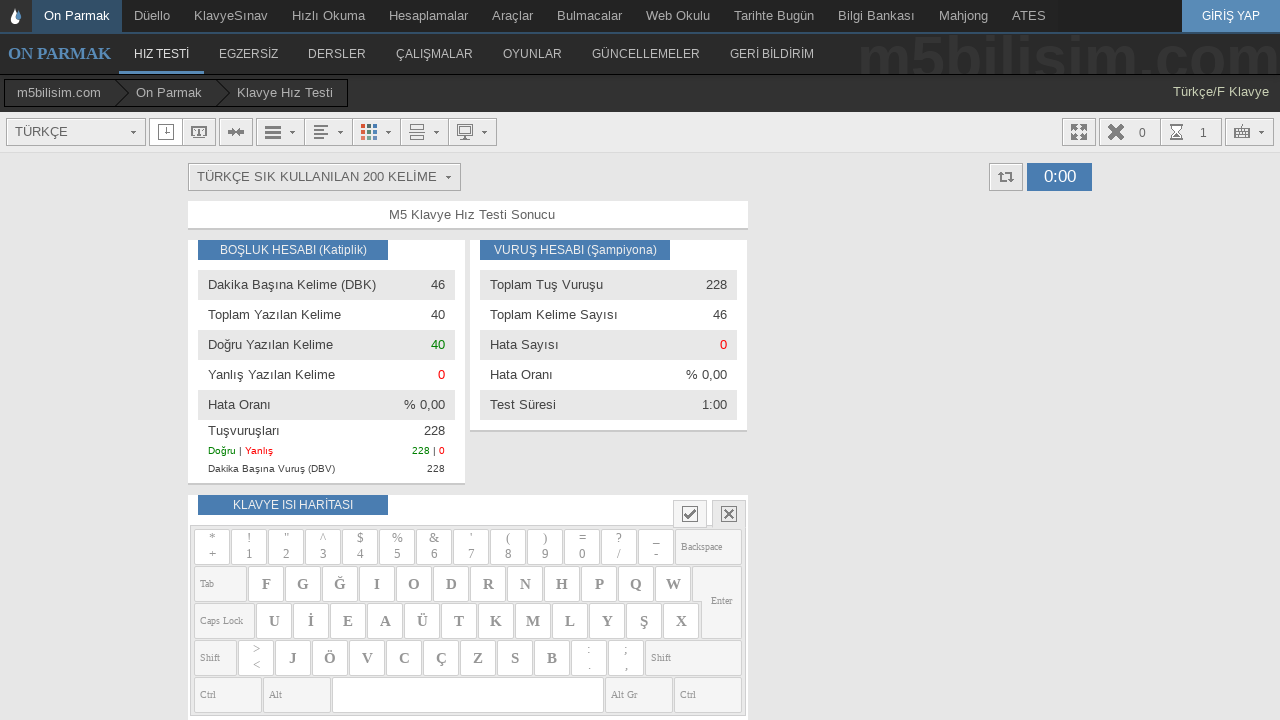

Typed 'olay' into the input field on #yaziyaz
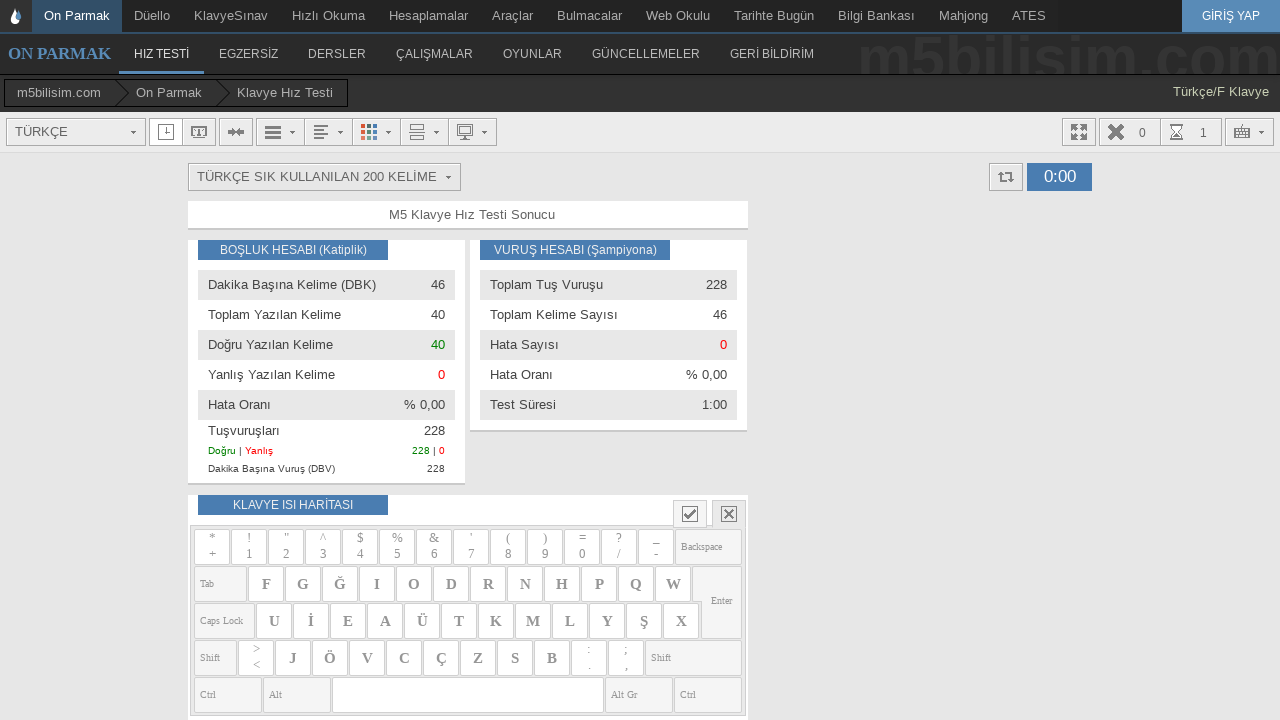

Typed 'durum' into the input field on #yaziyaz
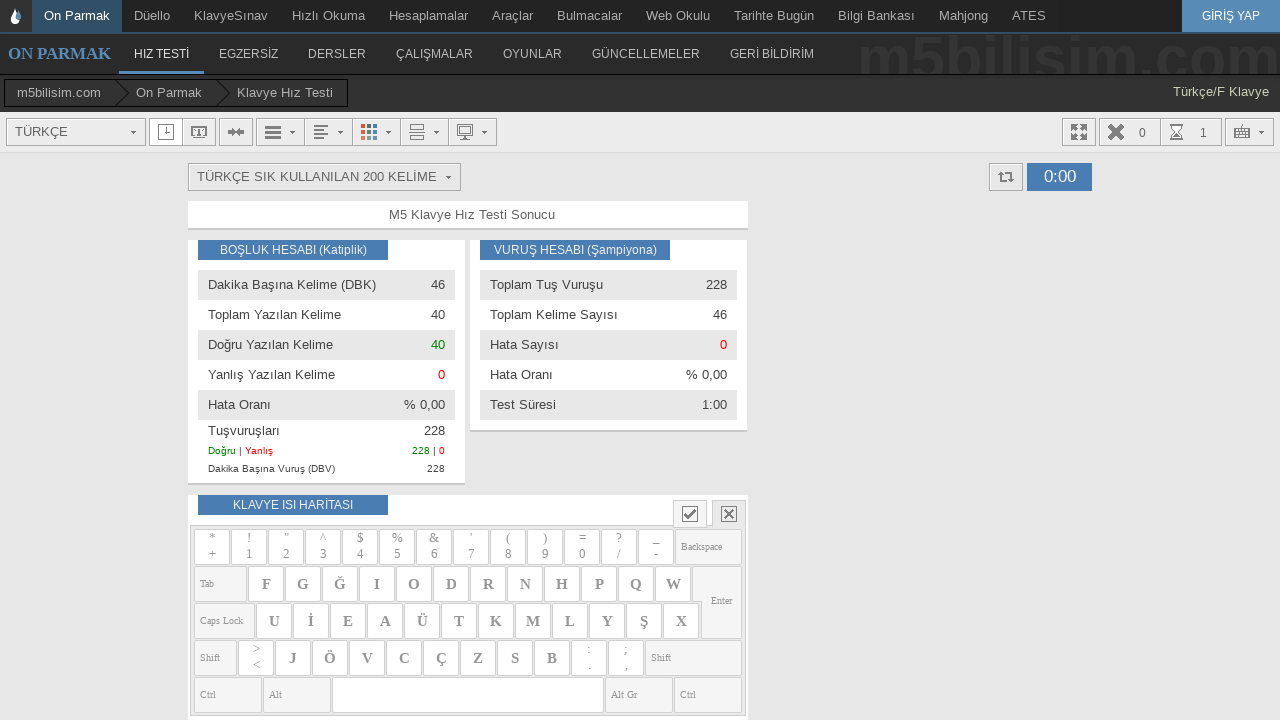

Typed 'duymak' into the input field on #yaziyaz
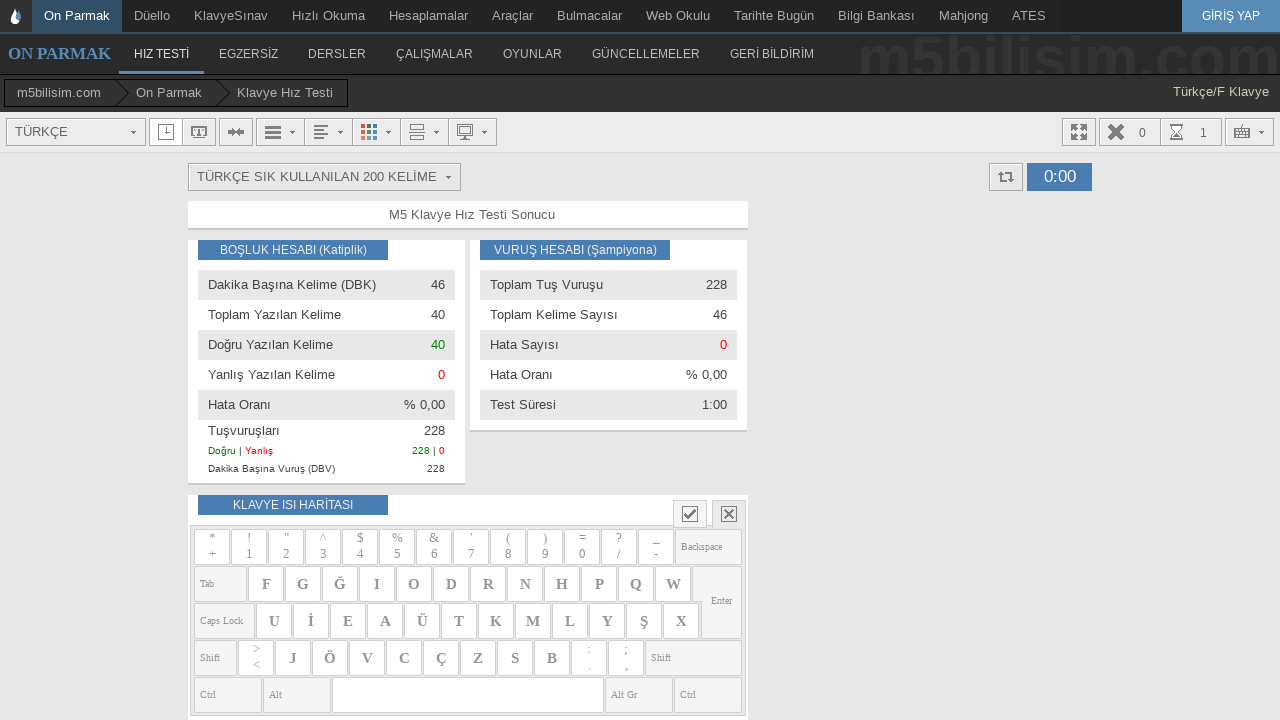

Typed 'getirmek' into the input field on #yaziyaz
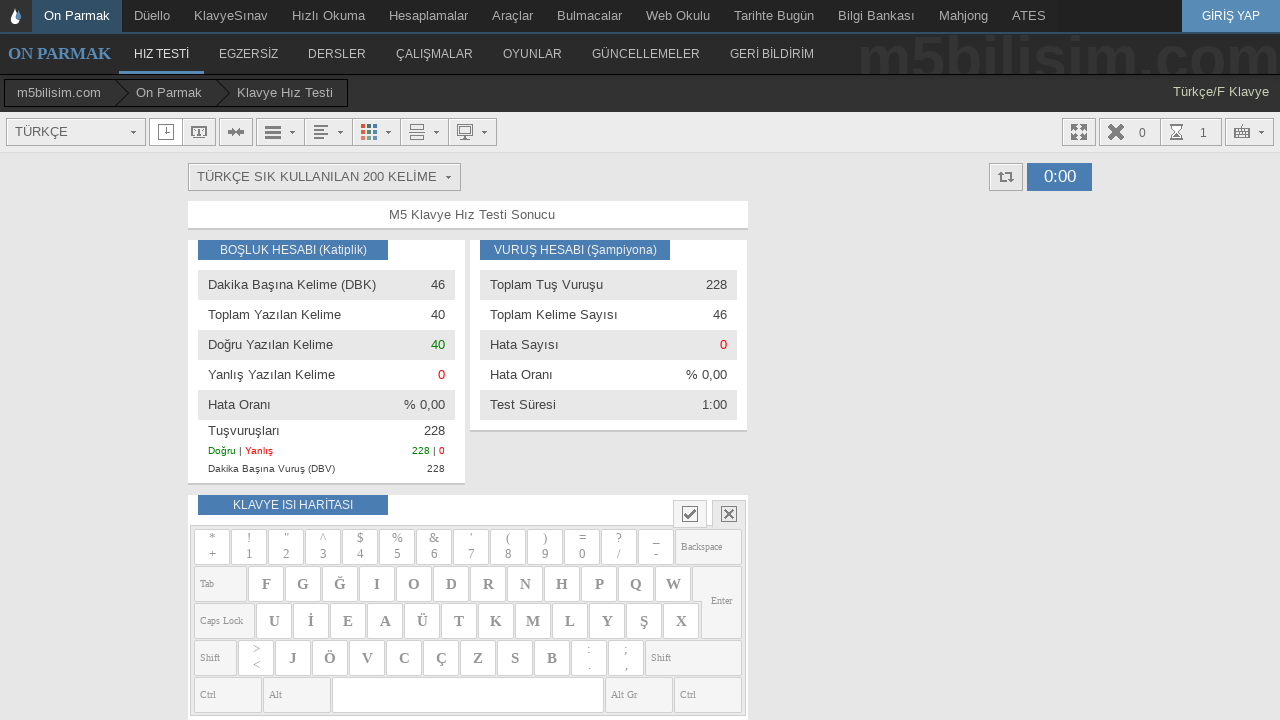

Typed 'iki' into the input field on #yaziyaz
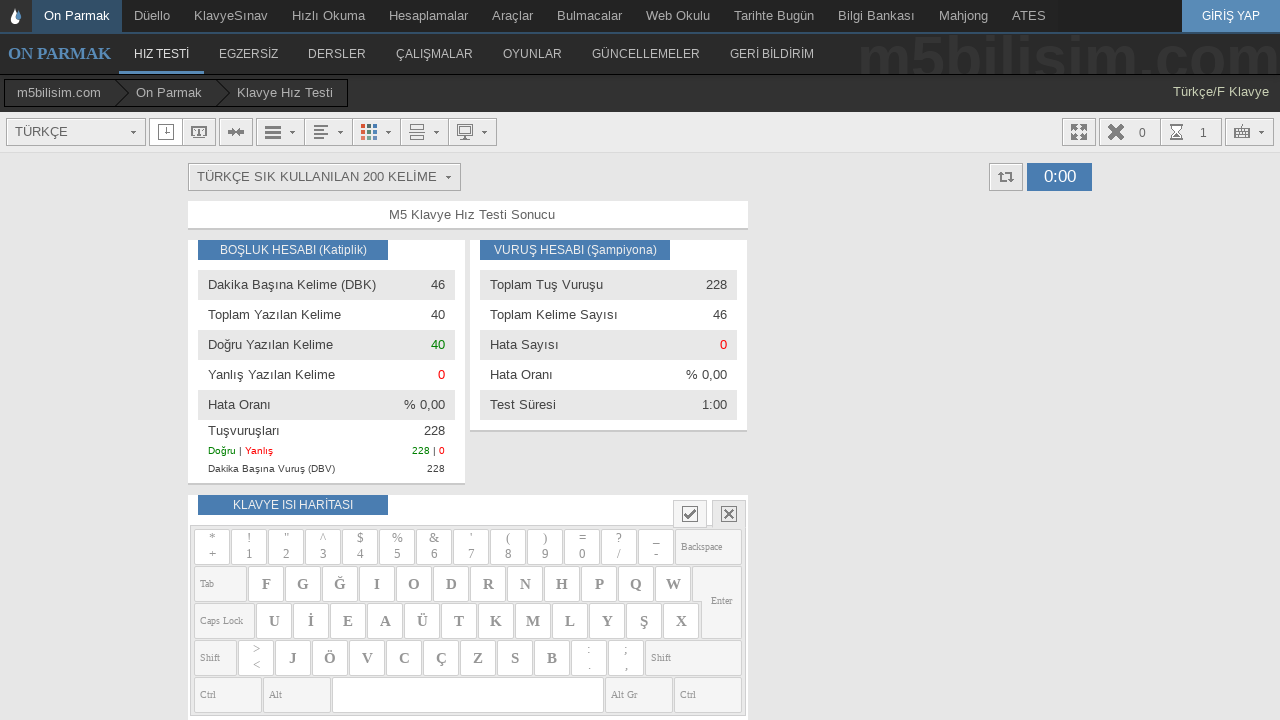

Typed 'birbiri' into the input field on #yaziyaz
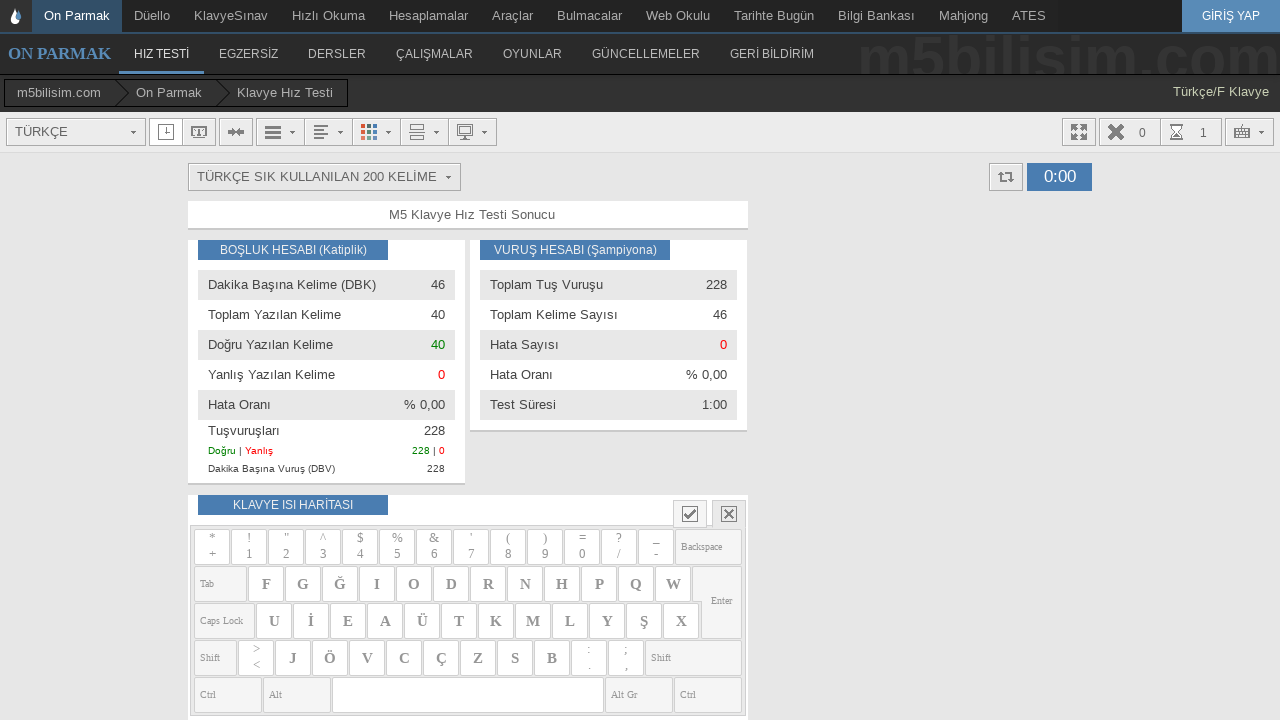

Typed 'yani' into the input field on #yaziyaz
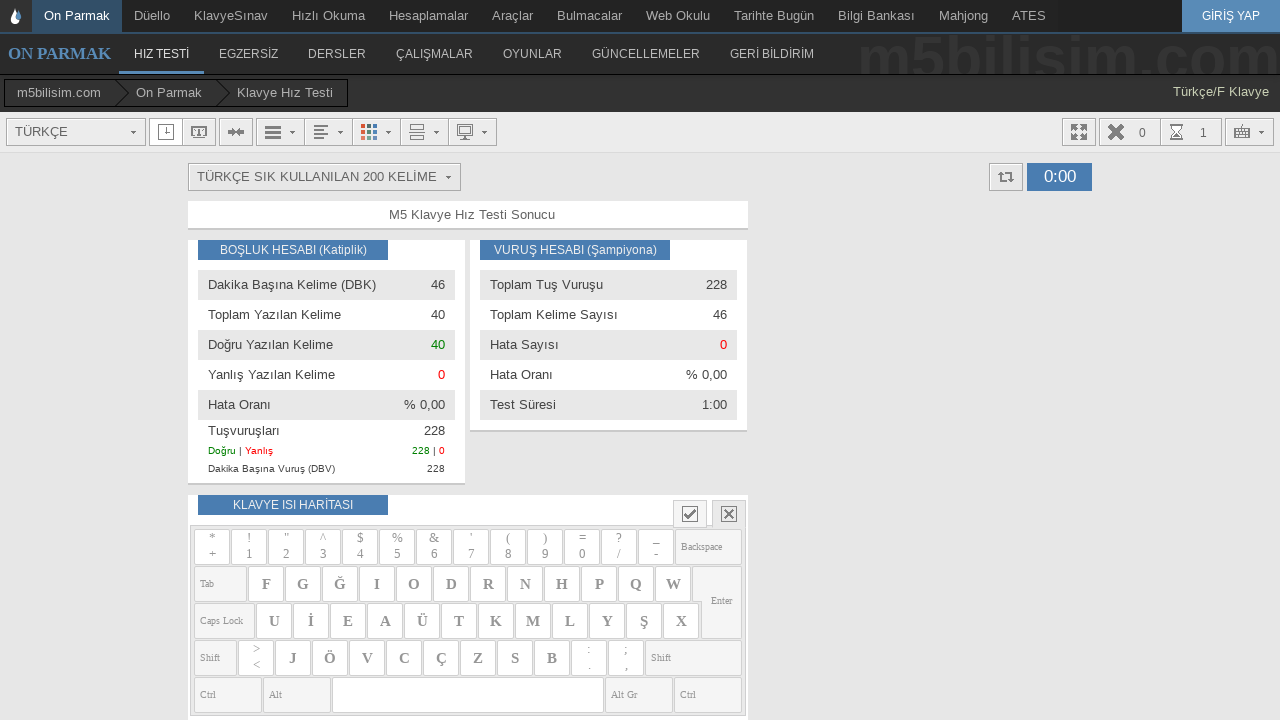

Typed 'ara' into the input field on #yaziyaz
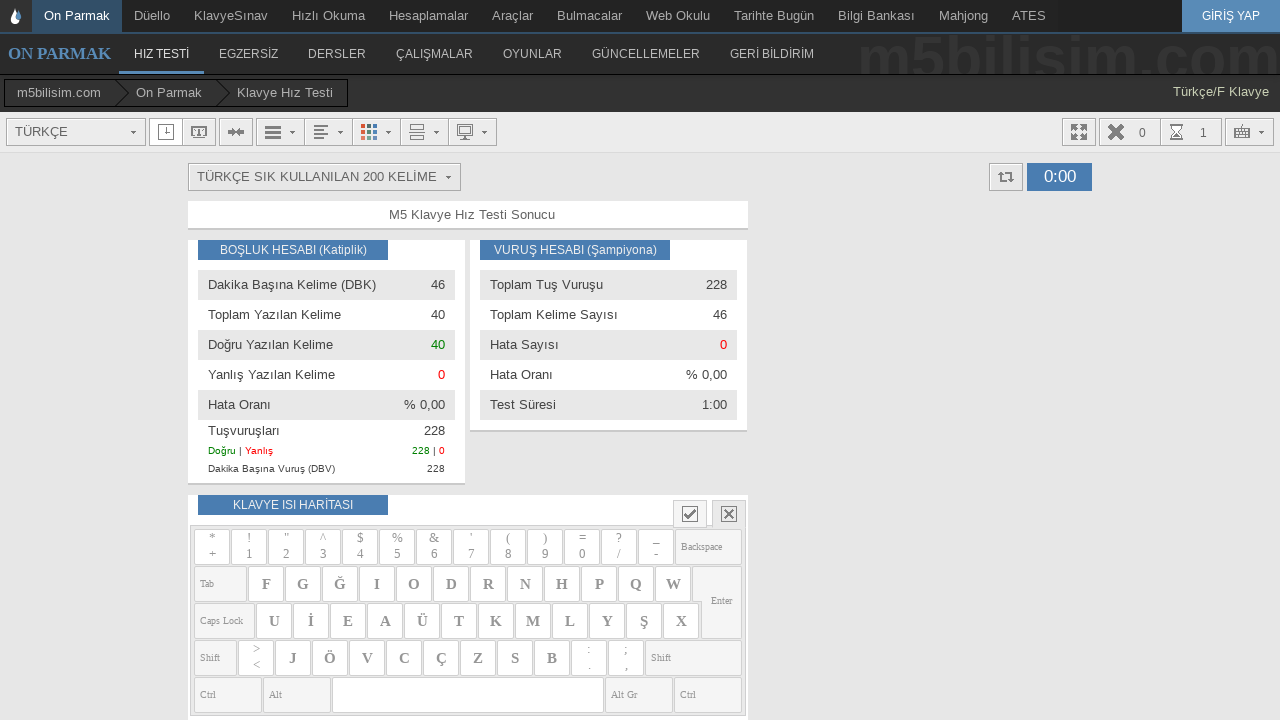

Typed 'ama' into the input field on #yaziyaz
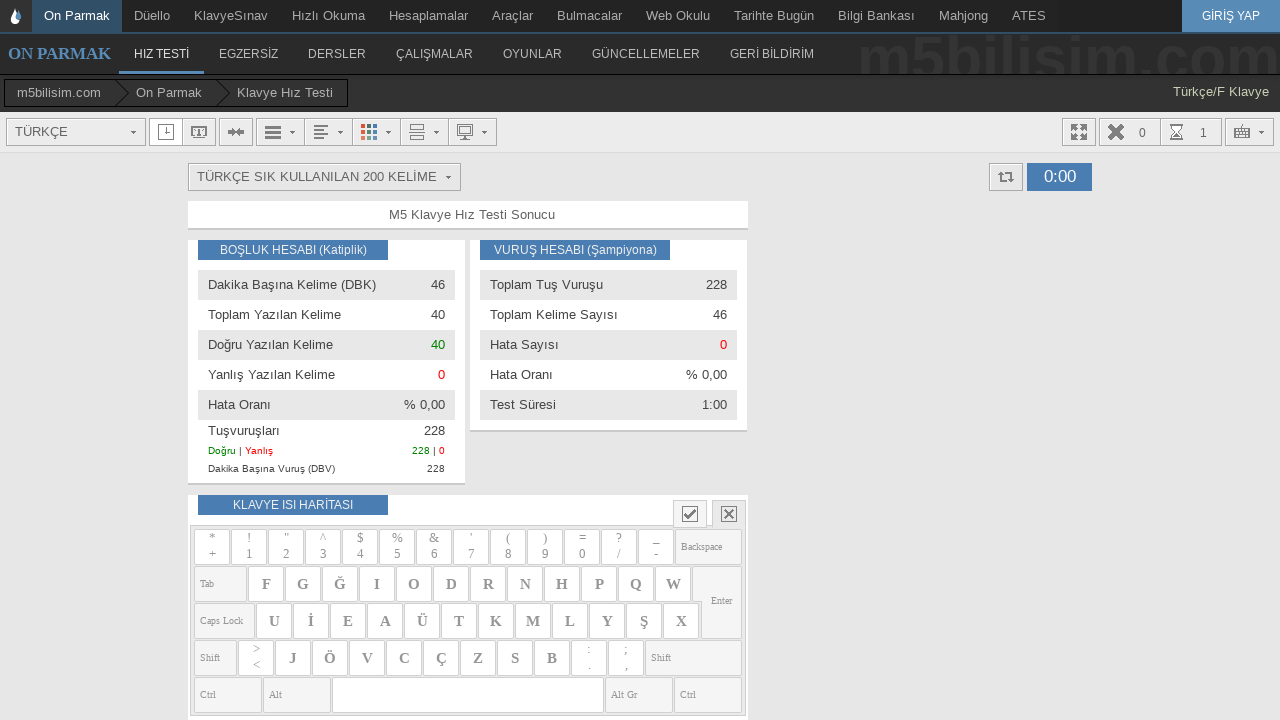

Typed 'insan' into the input field on #yaziyaz
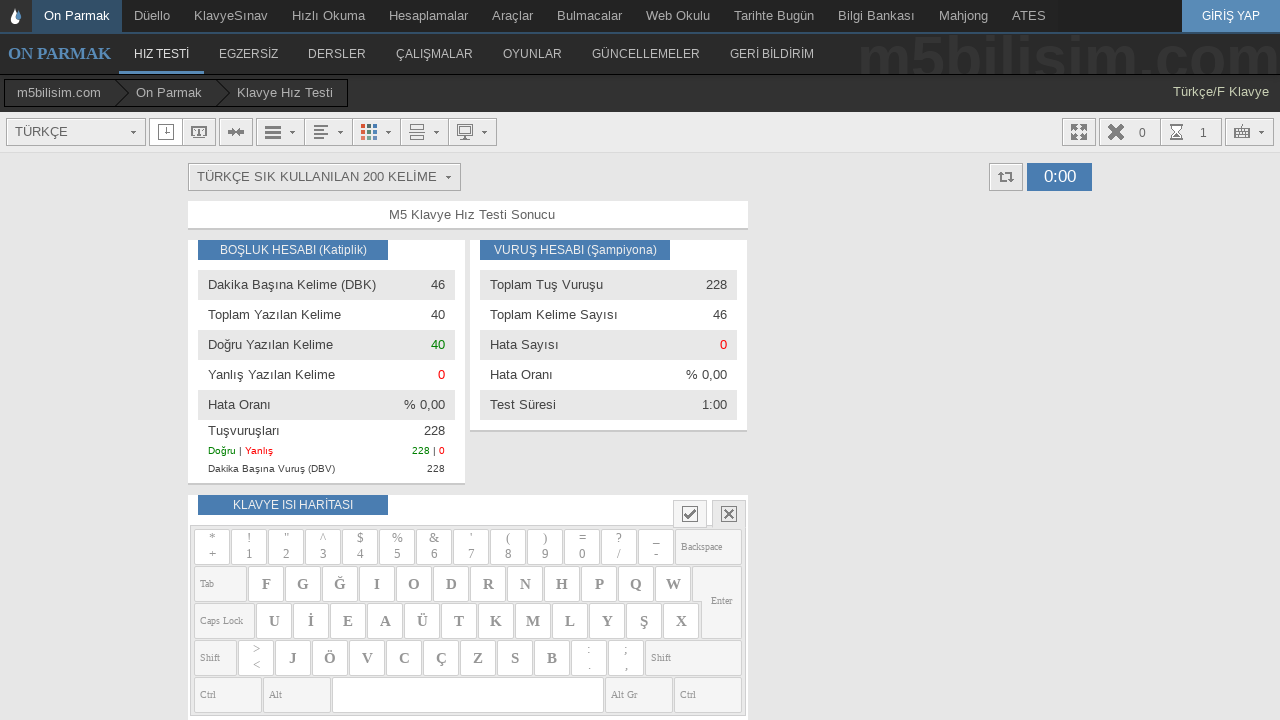

Typed 'diğer' into the input field on #yaziyaz
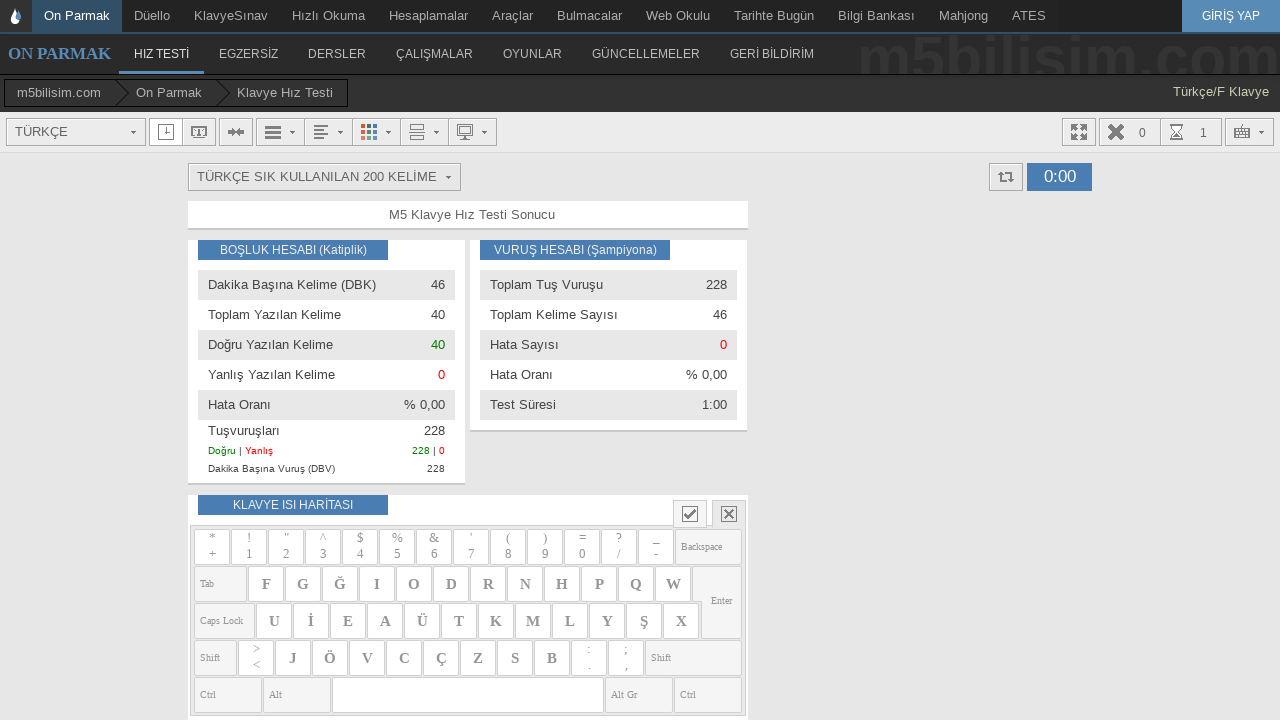

Typed 'dış' into the input field on #yaziyaz
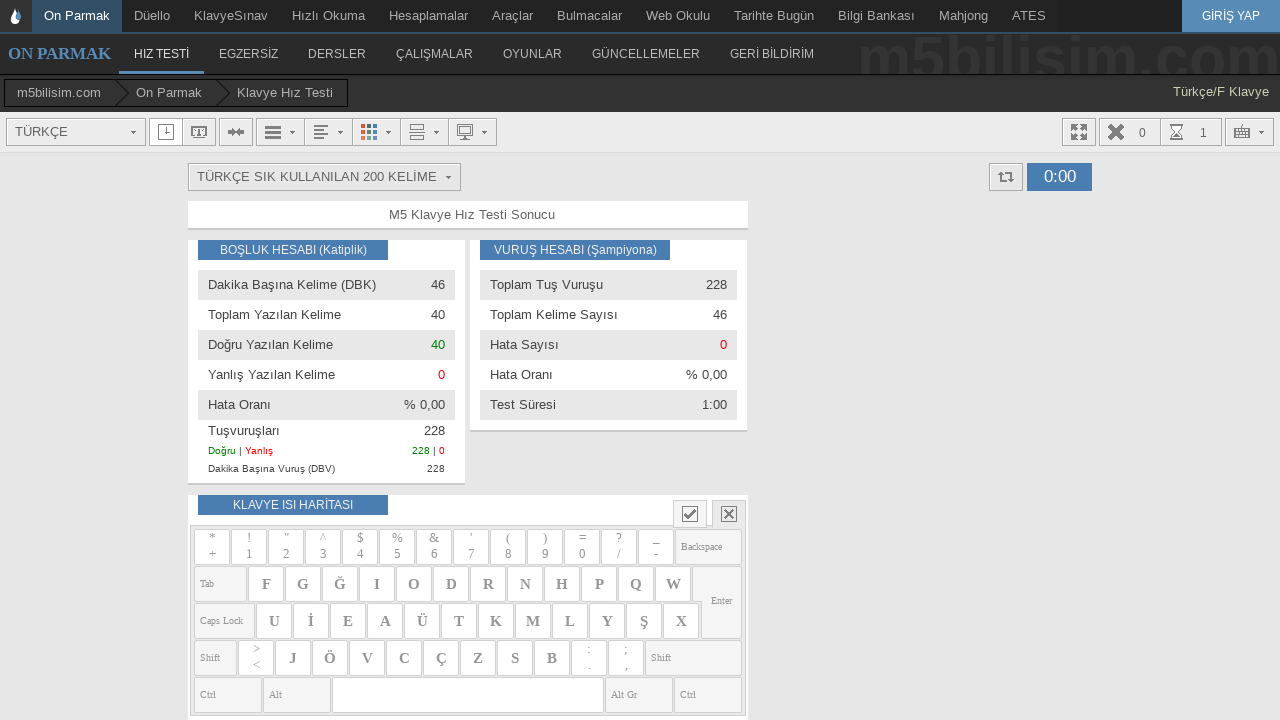

Typed 'beklemek' into the input field on #yaziyaz
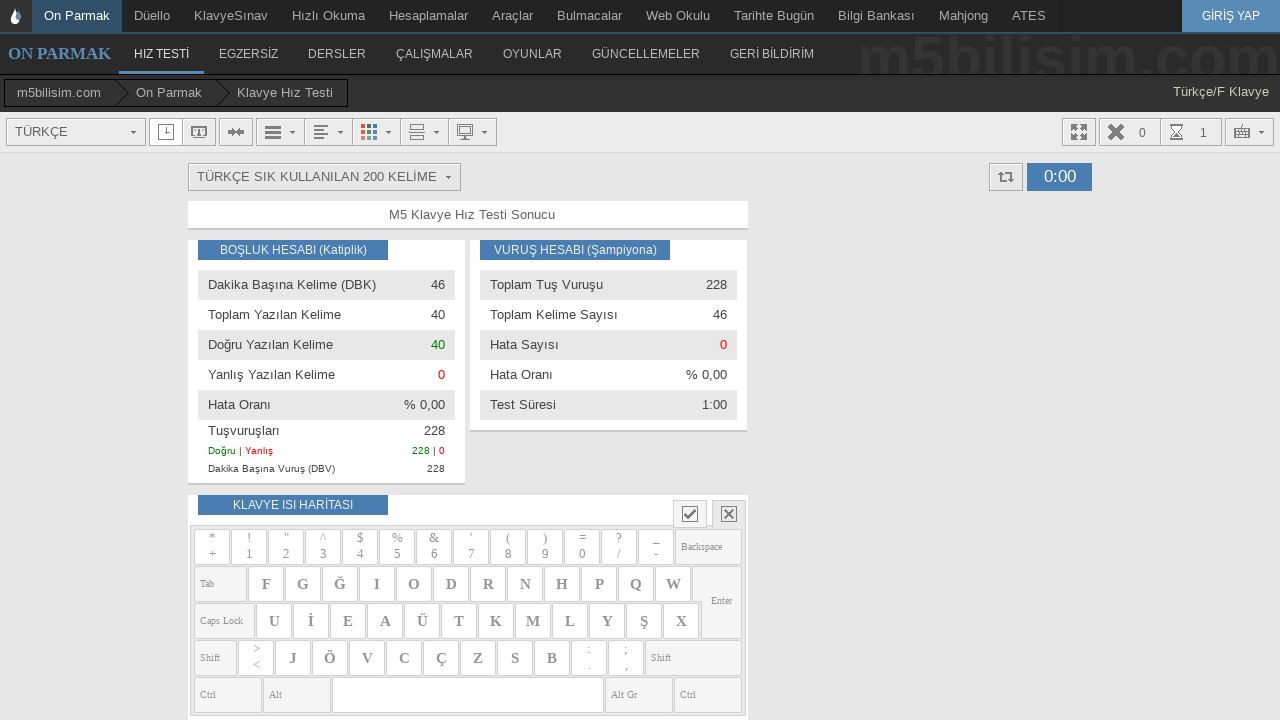

Extracted timer value: 0:00
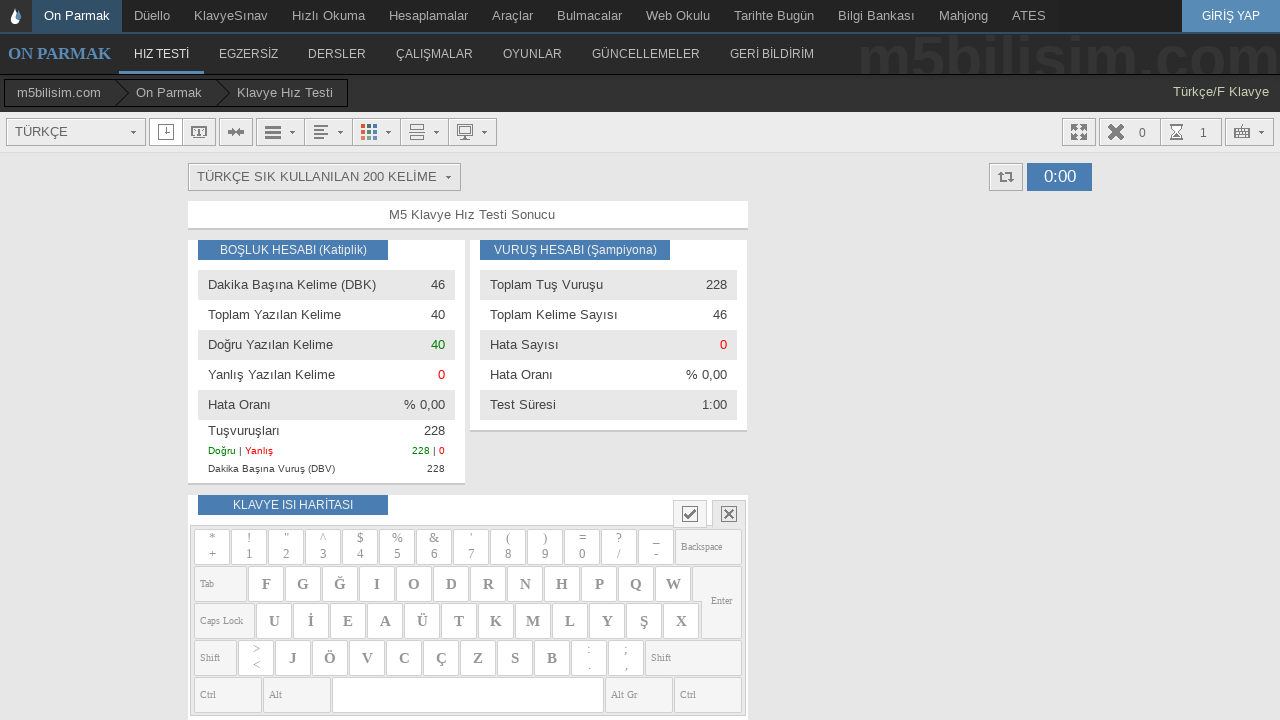

Calculated wait time: 5 seconds
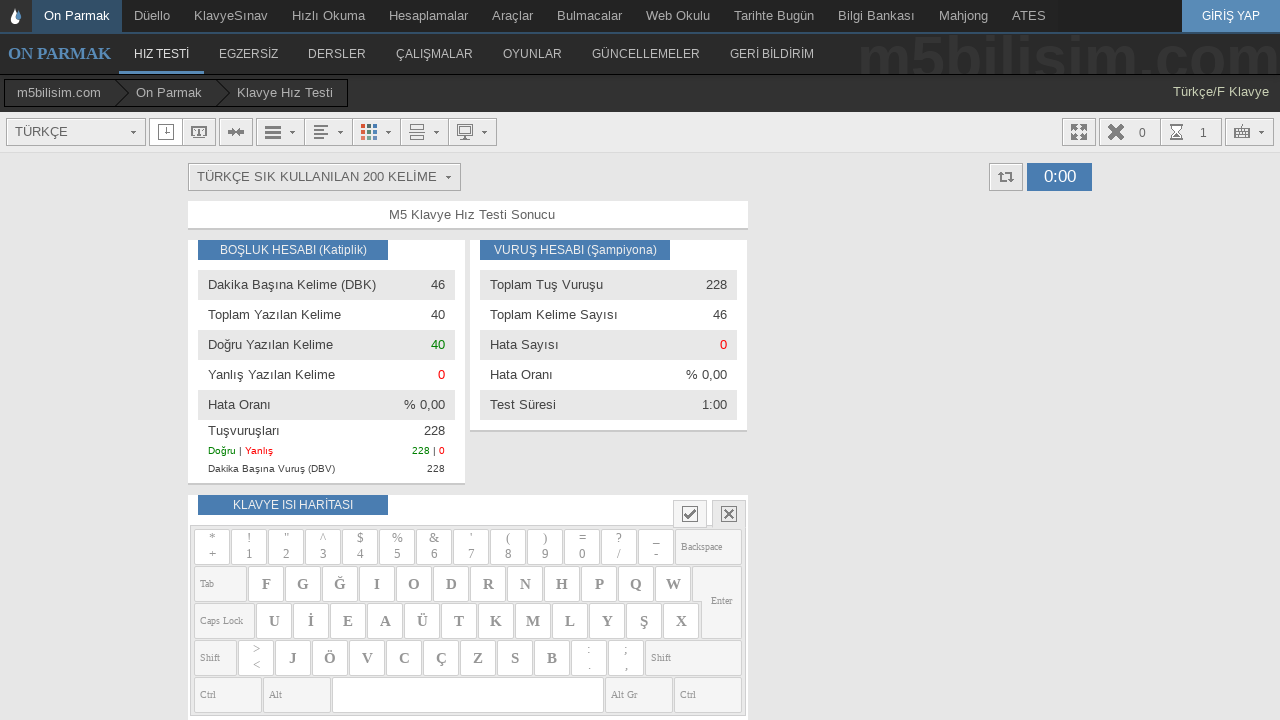

Waited for typing test to complete
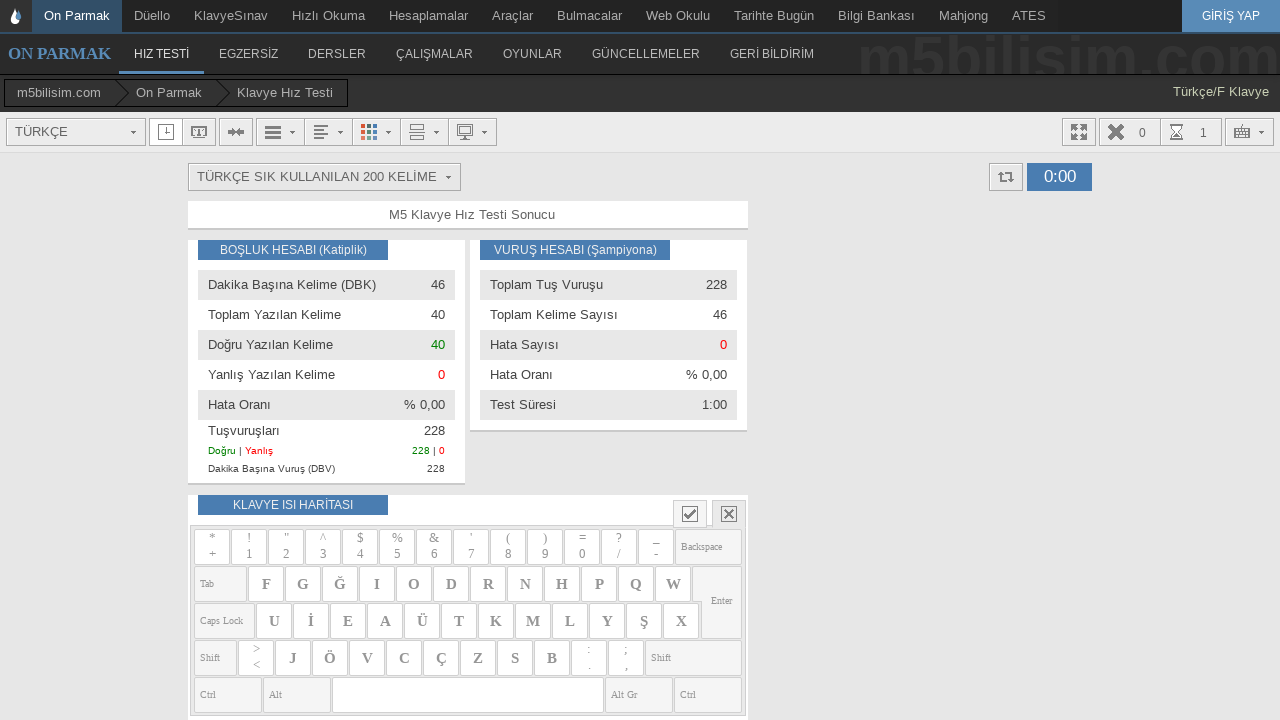

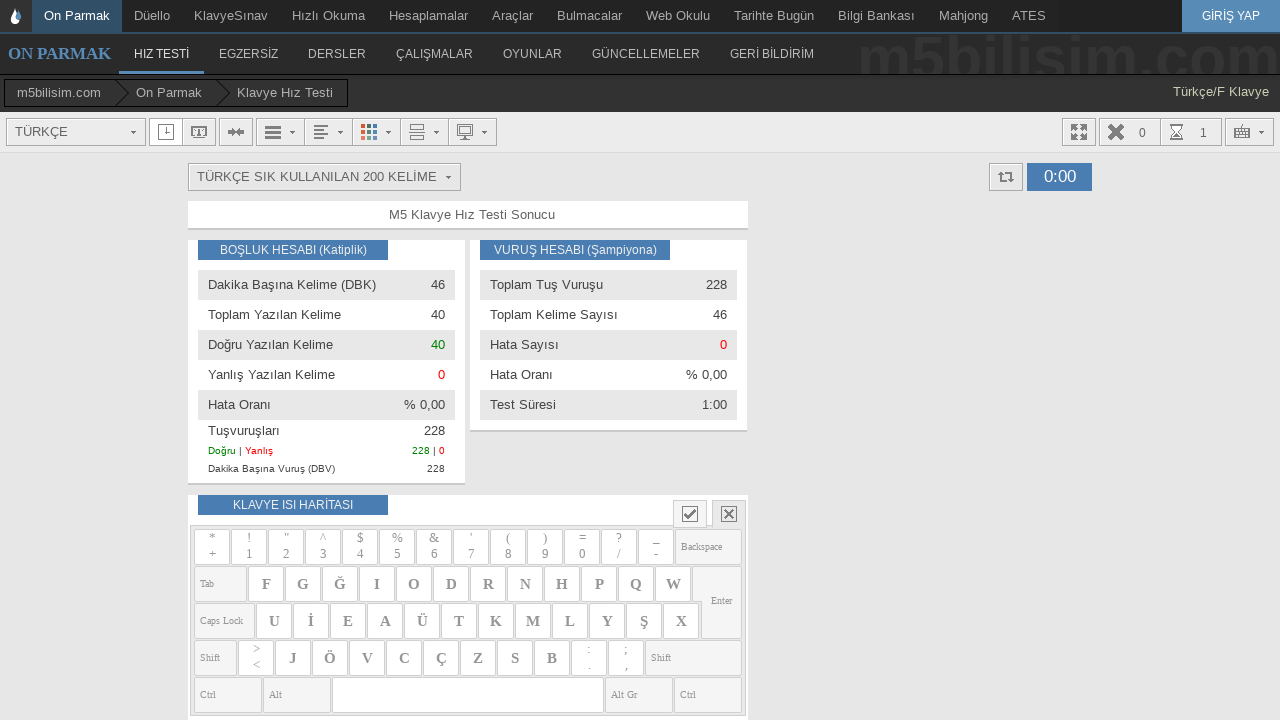